Tests the expand and collapse functionality of API method sections on the Swagger Pet Store documentation page by clicking each method to expand, verifying expansion, then collapsing and verifying collapse.

Starting URL: https://petstore.swagger.io/#/

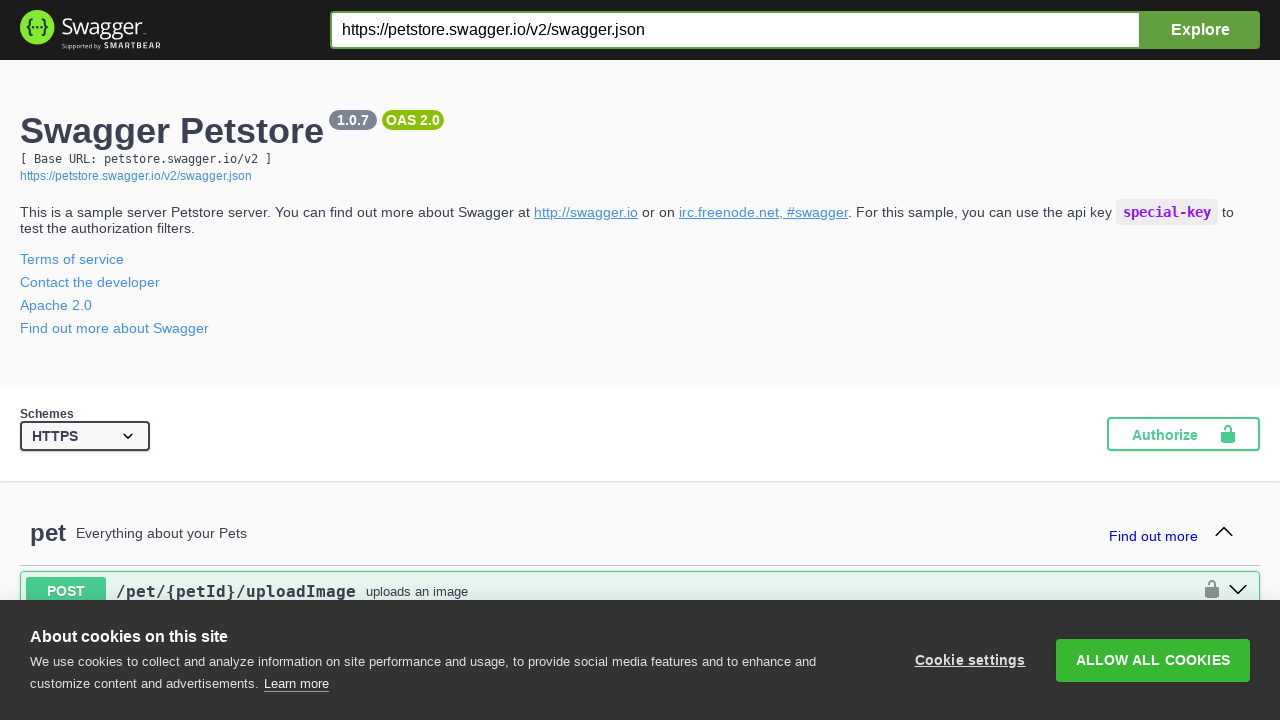

Waited for Swagger UI to load - operation blocks visible
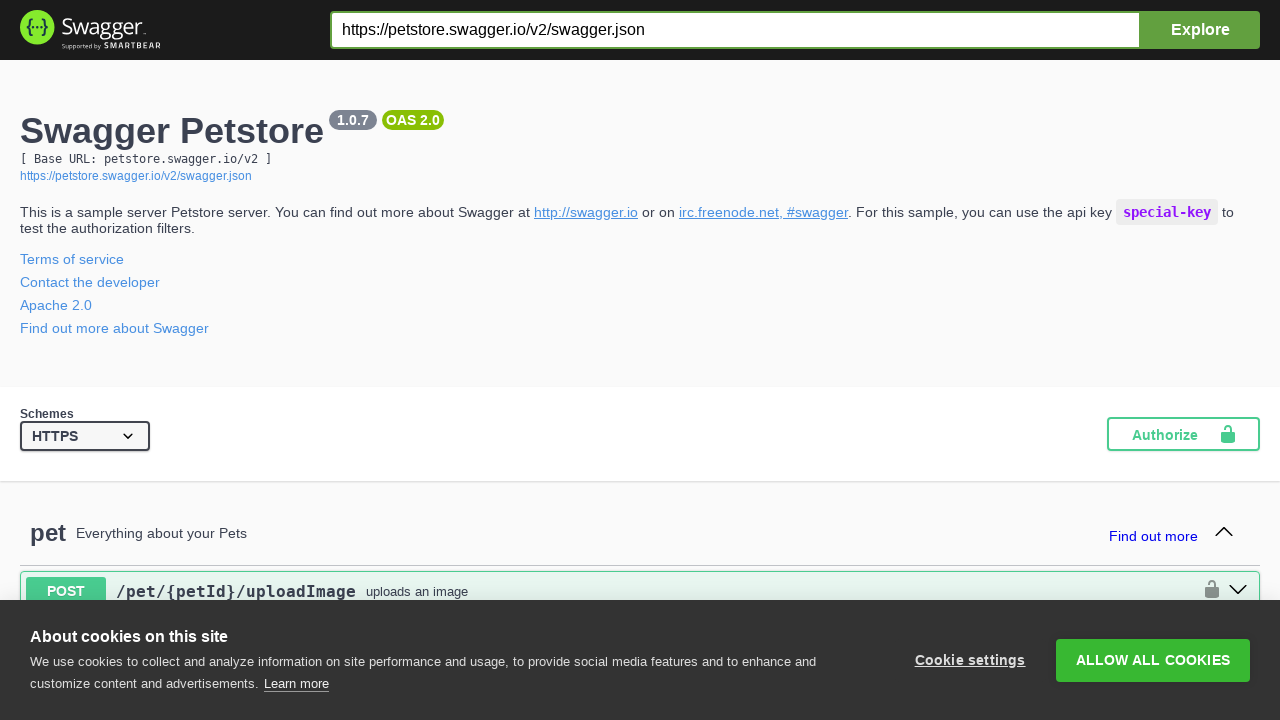

Located 20 API method operation blocks
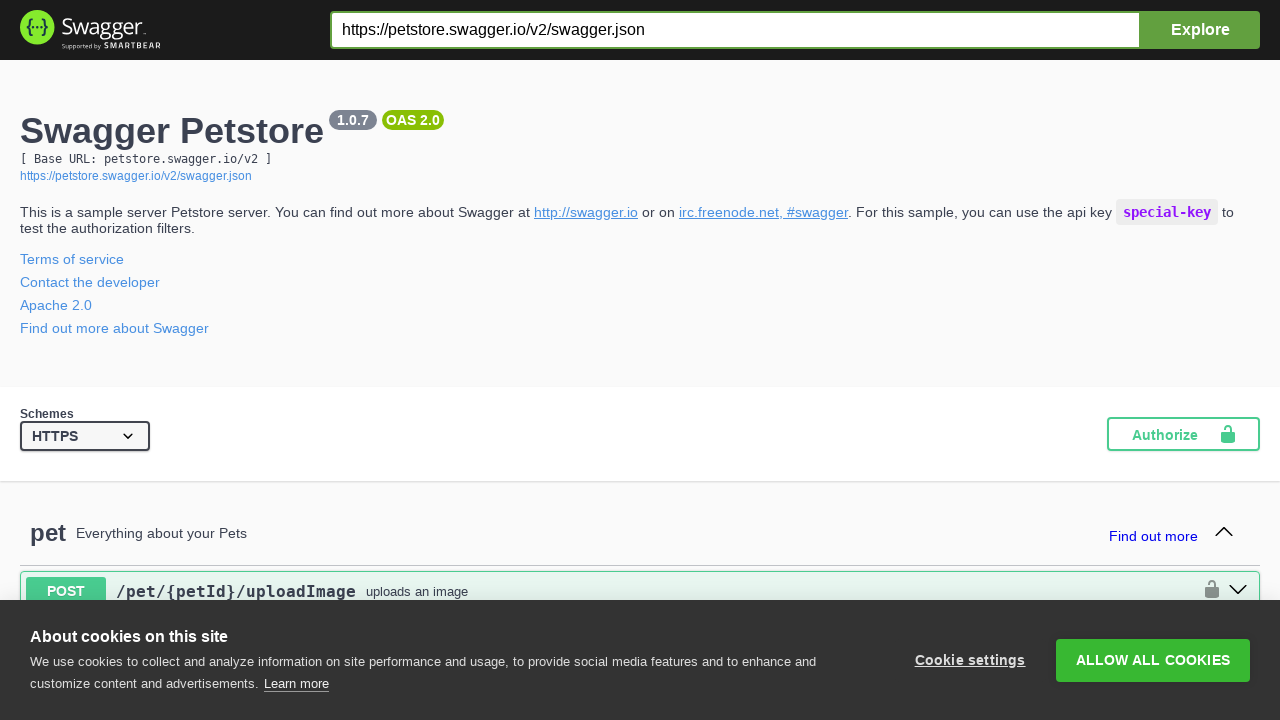

Clicked API method 1 to expand at (640, 591) on .opblock >> nth=0
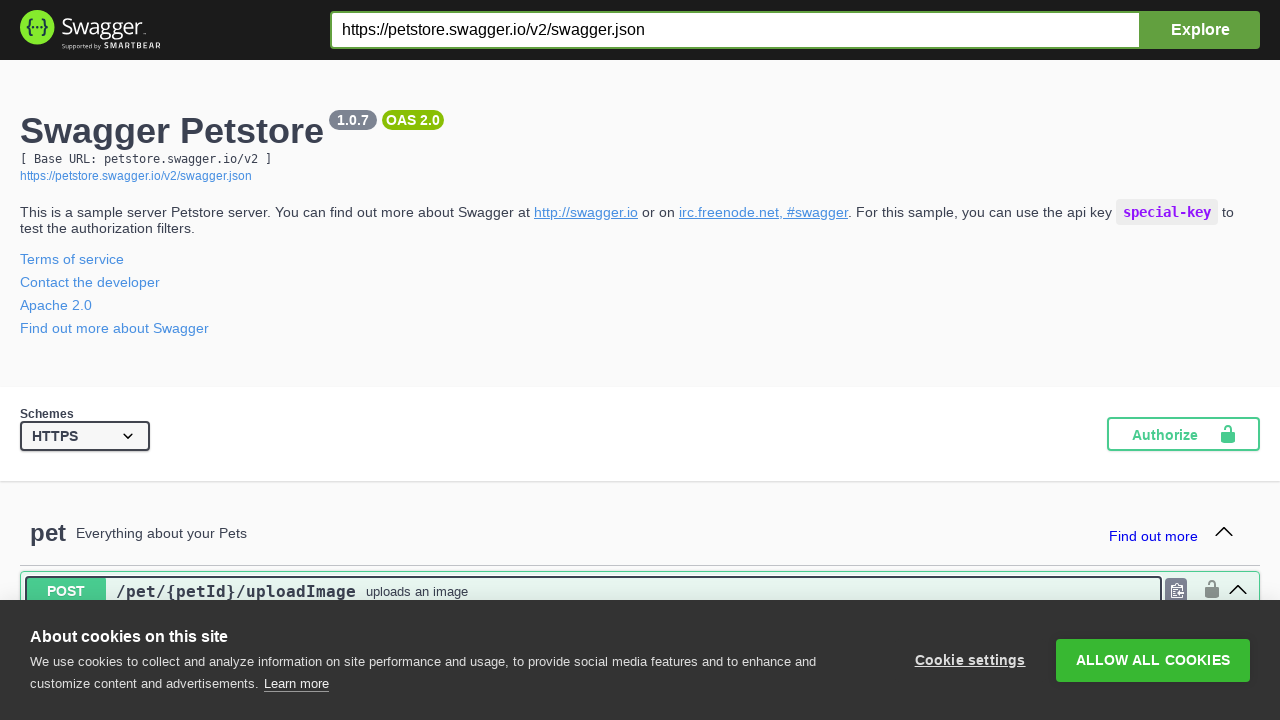

Waited 200ms after expanding method 1
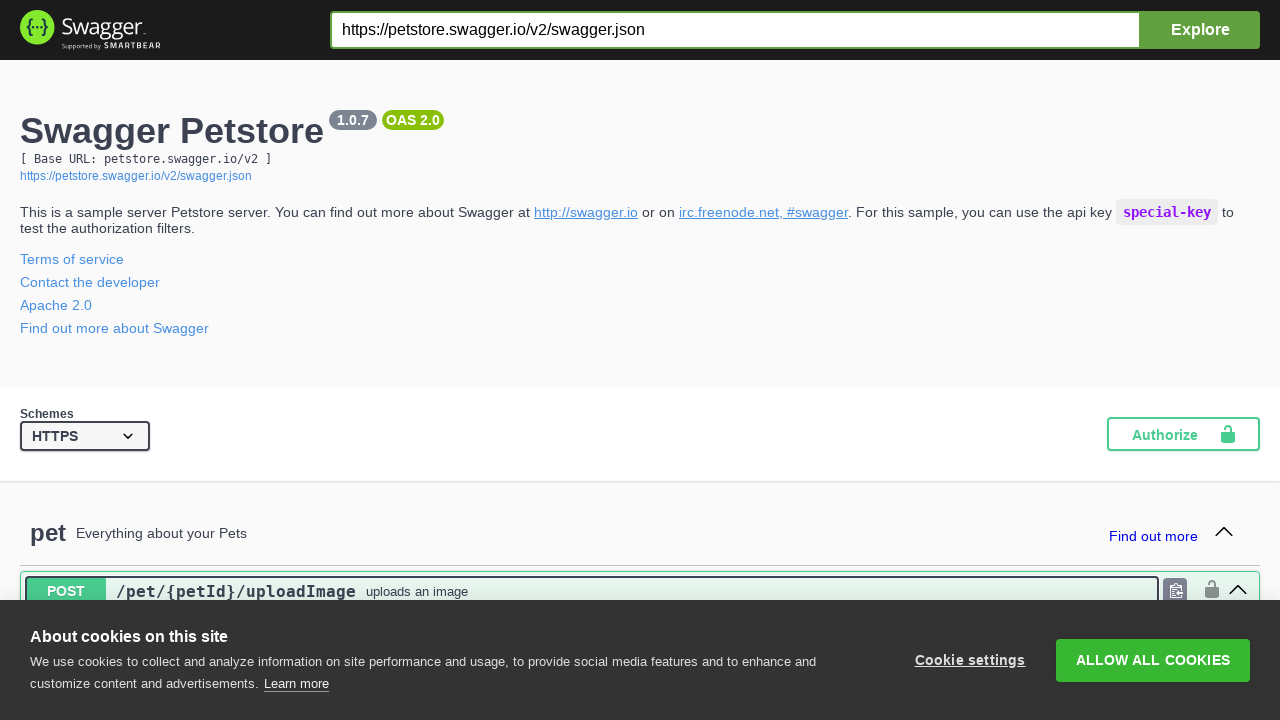

Clicked API method 2 to expand at (640, 361) on .opblock >> nth=1
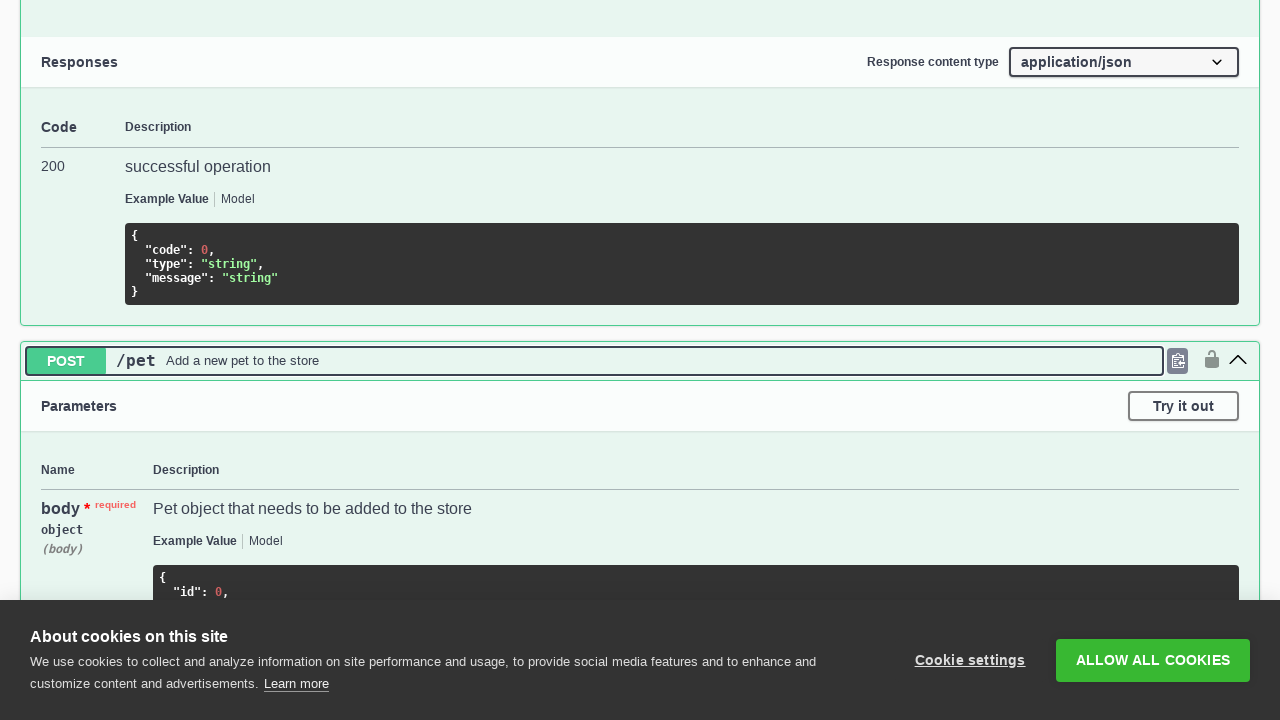

Waited 200ms after expanding method 2
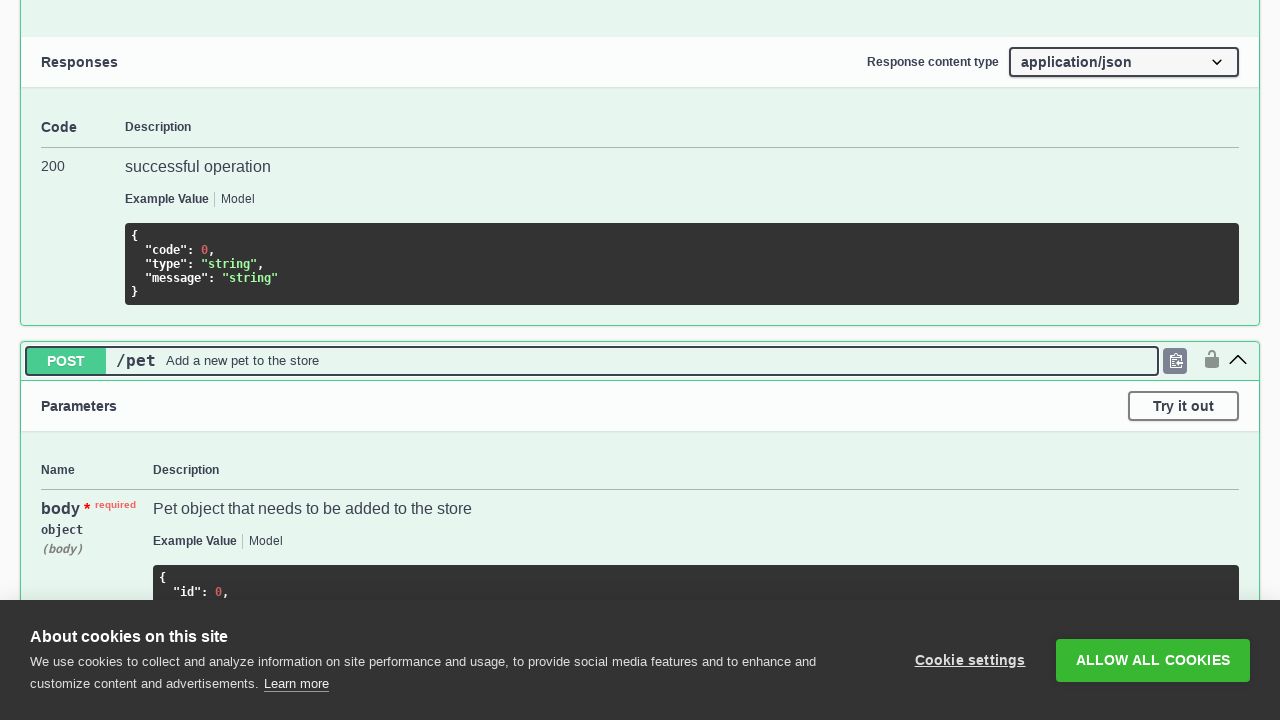

Clicked API method 3 to expand at (640, 361) on .opblock >> nth=2
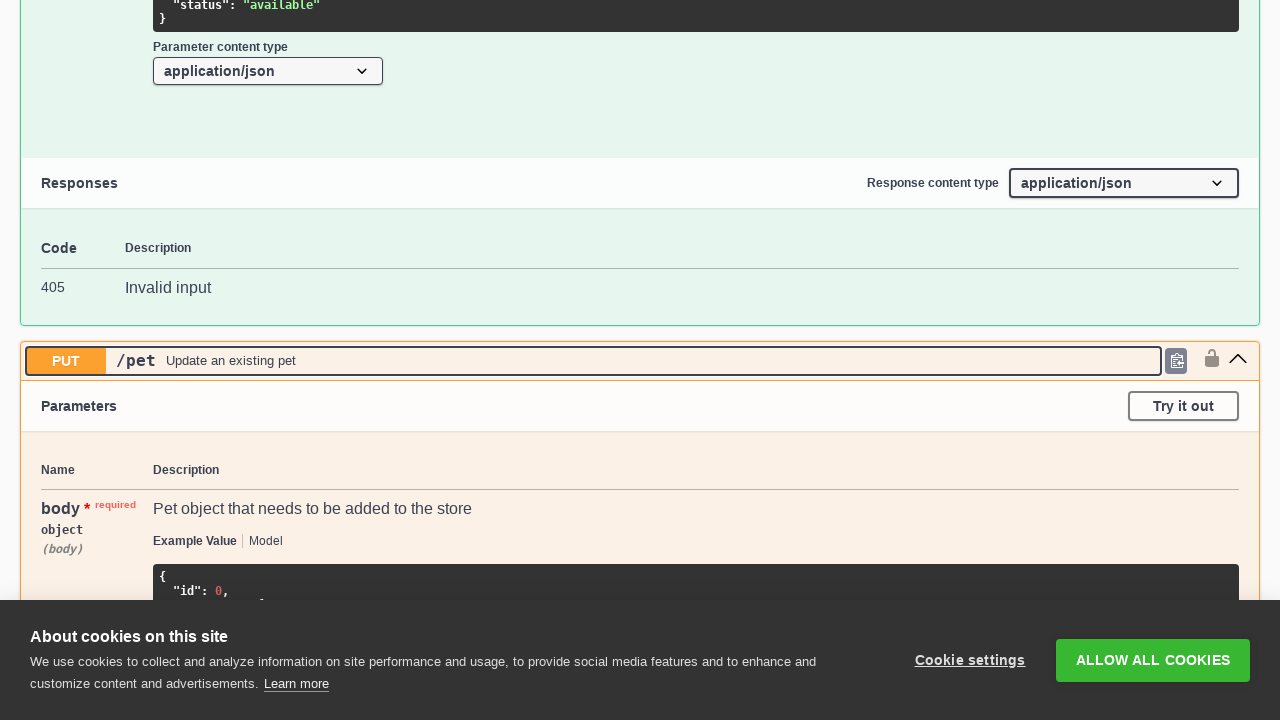

Waited 200ms after expanding method 3
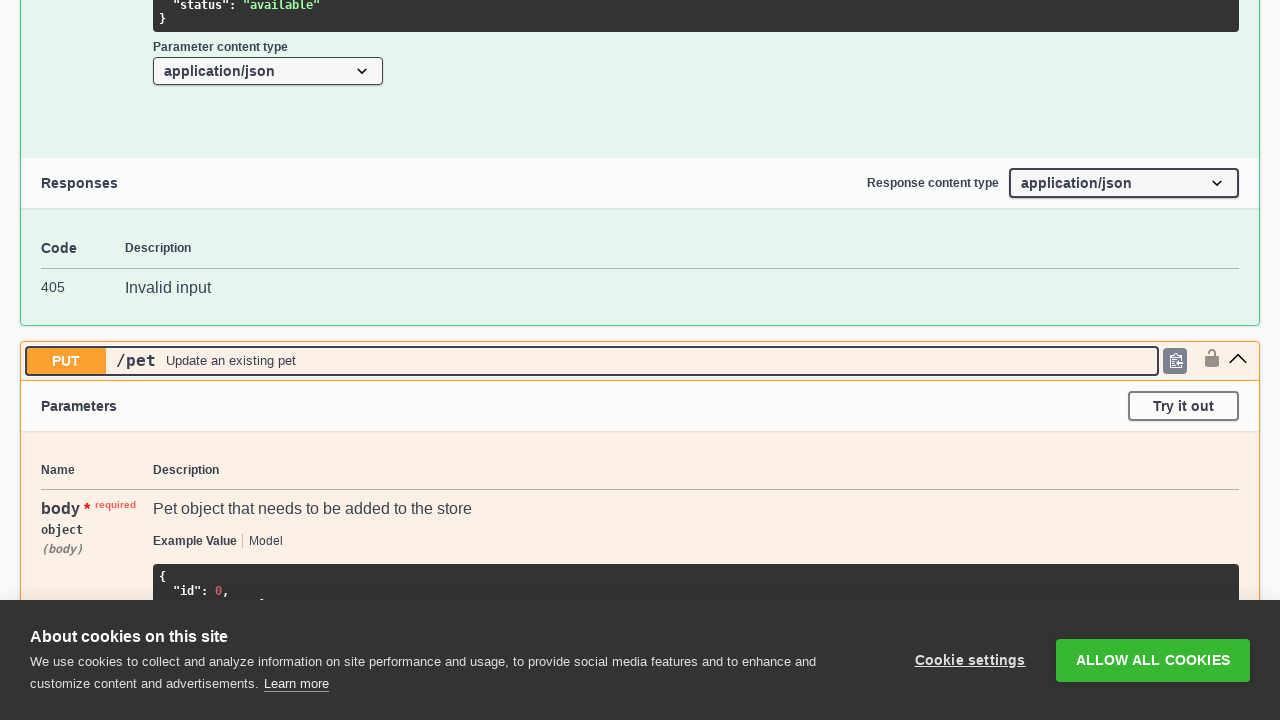

Clicked API method 4 to expand at (640, 361) on .opblock >> nth=3
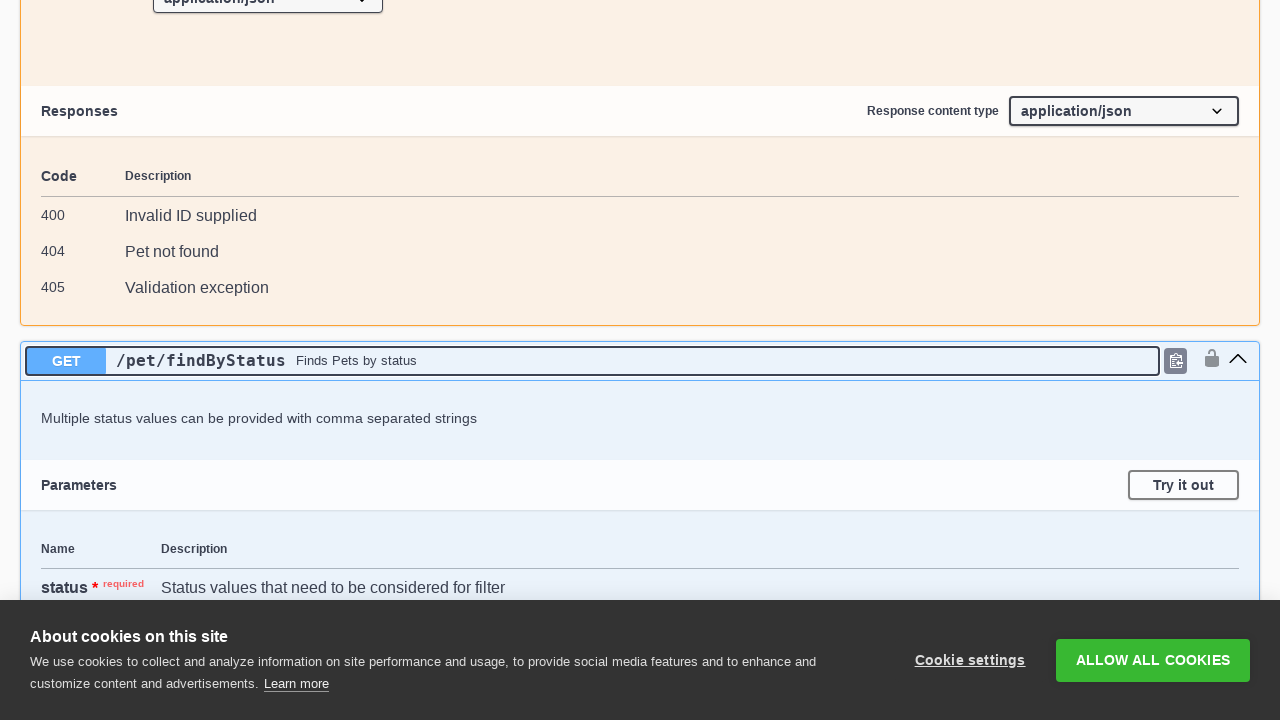

Waited 200ms after expanding method 4
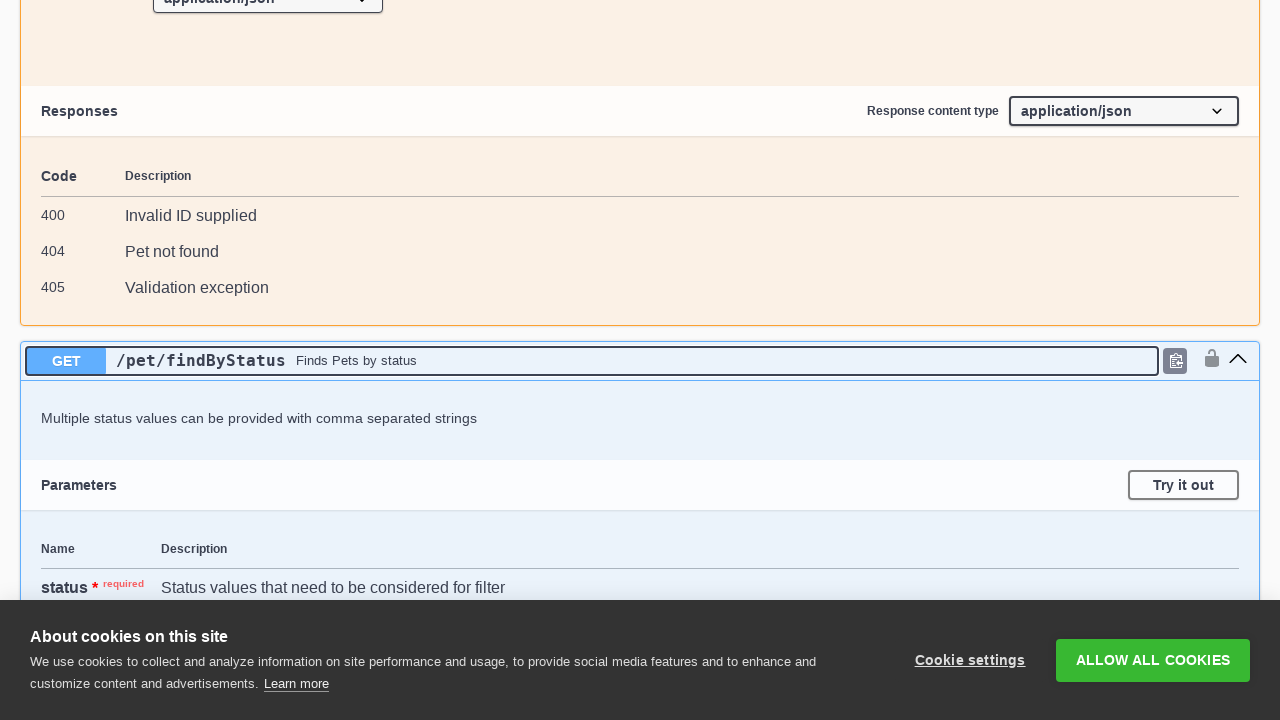

Clicked API method 5 to expand at (640, 361) on .opblock >> nth=4
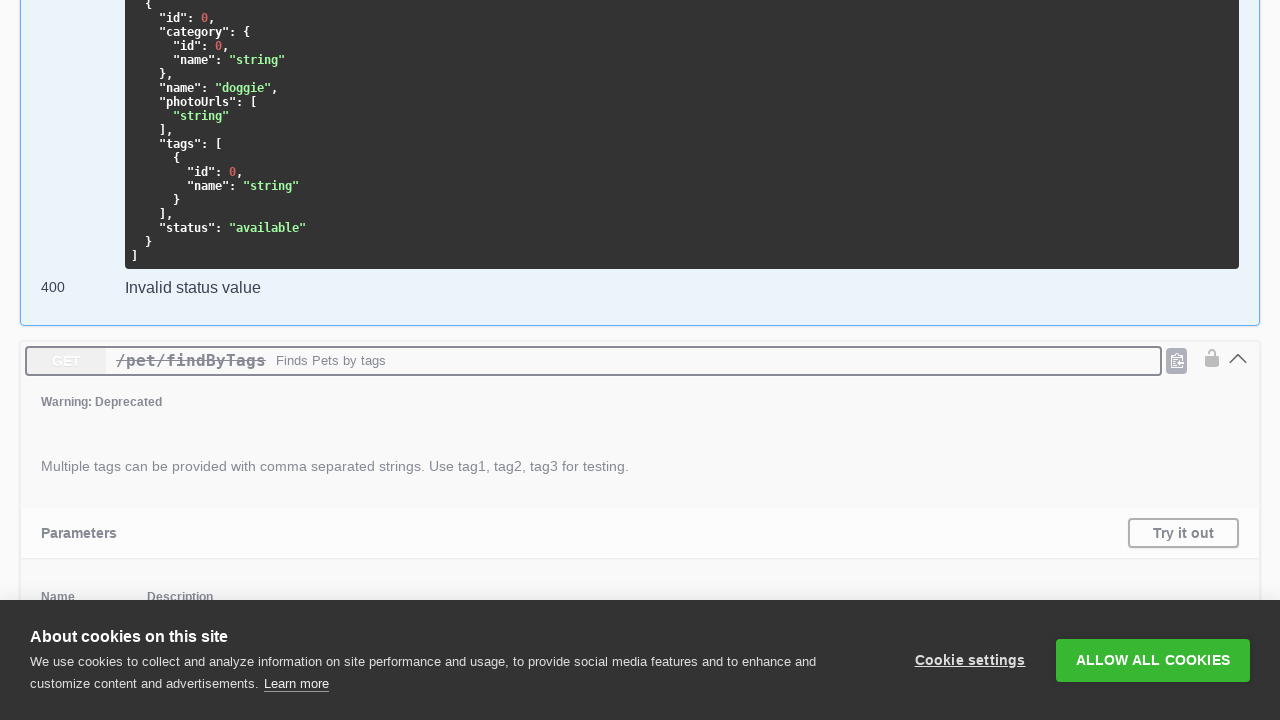

Waited 200ms after expanding method 5
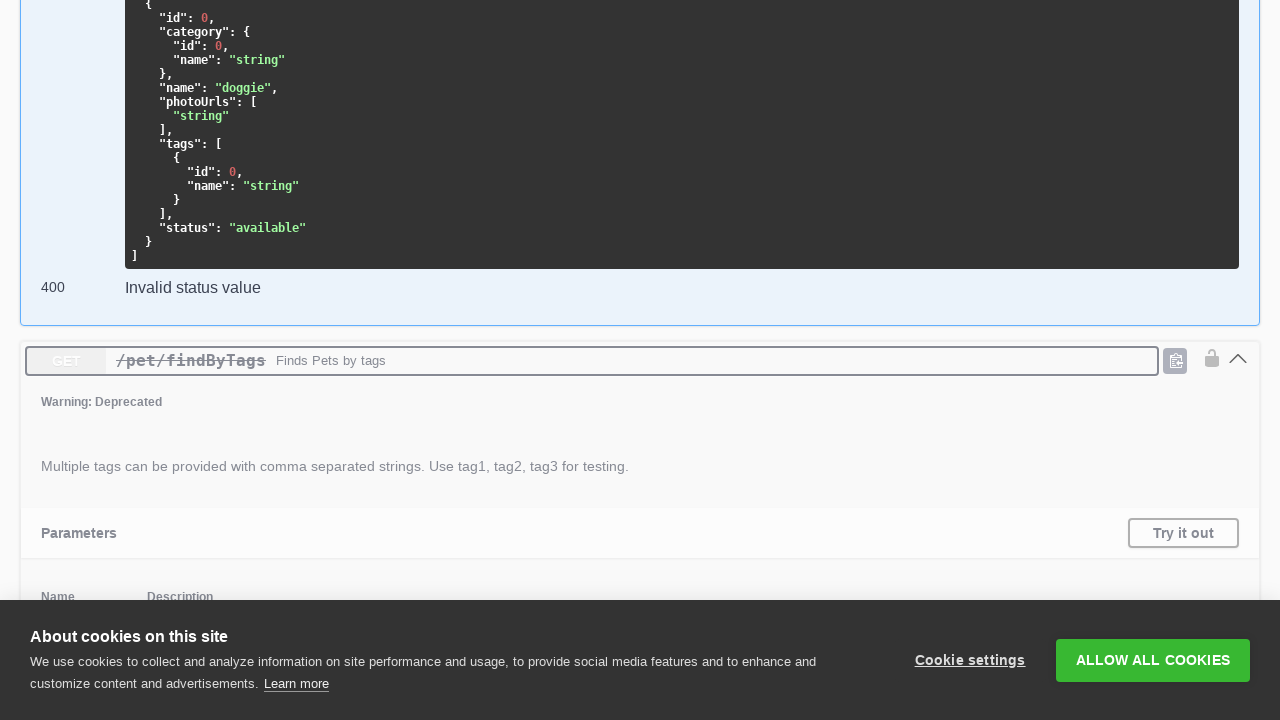

Clicked API method 6 to expand at (640, 360) on .opblock >> nth=5
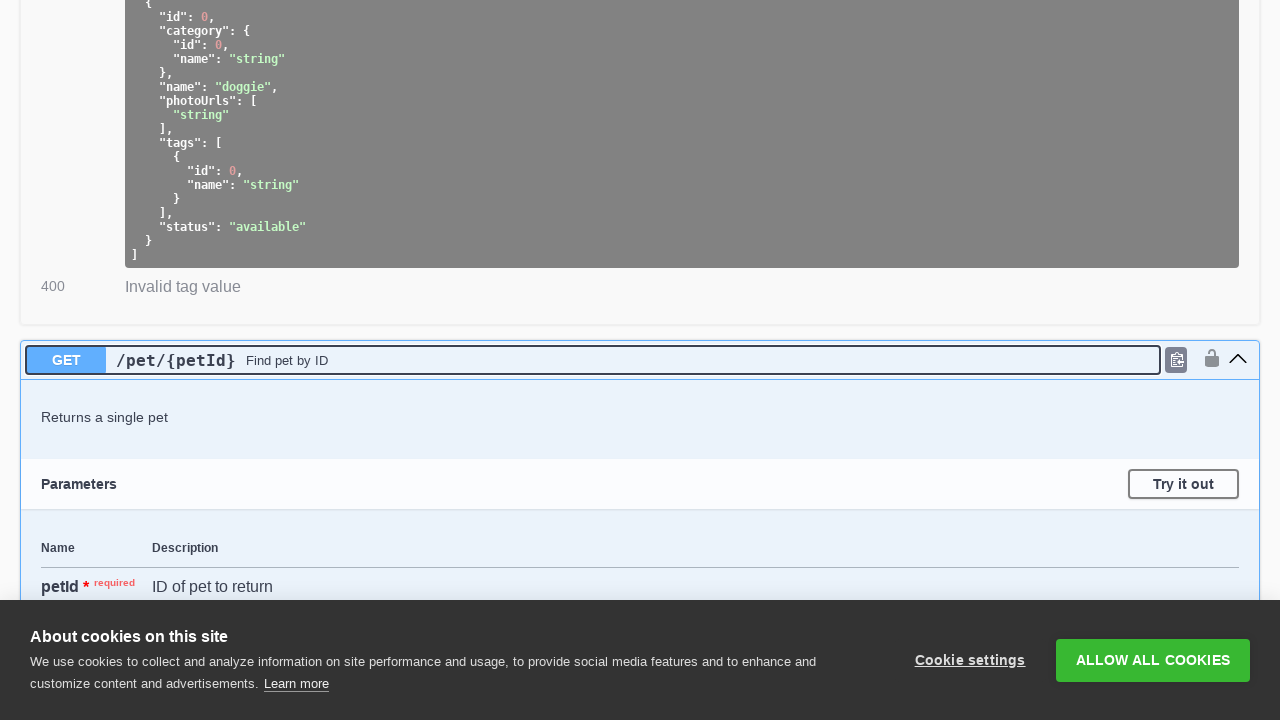

Waited 200ms after expanding method 6
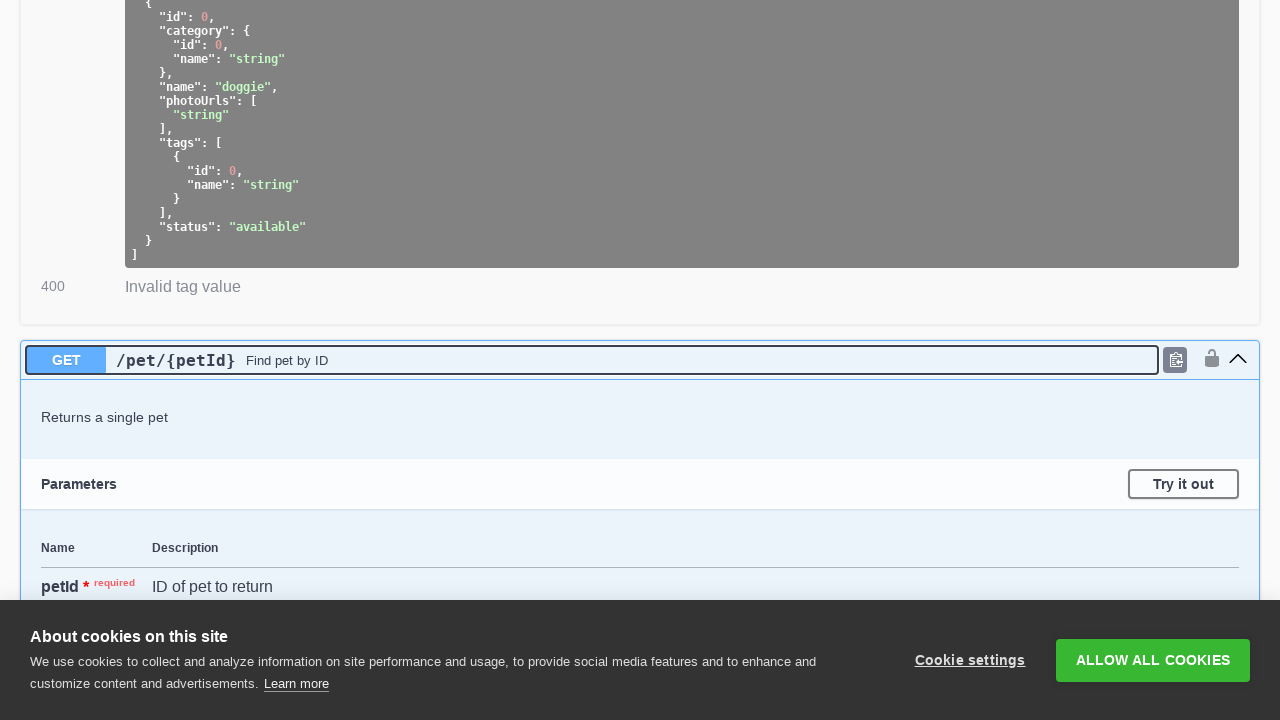

Clicked API method 7 to expand at (640, 360) on .opblock >> nth=6
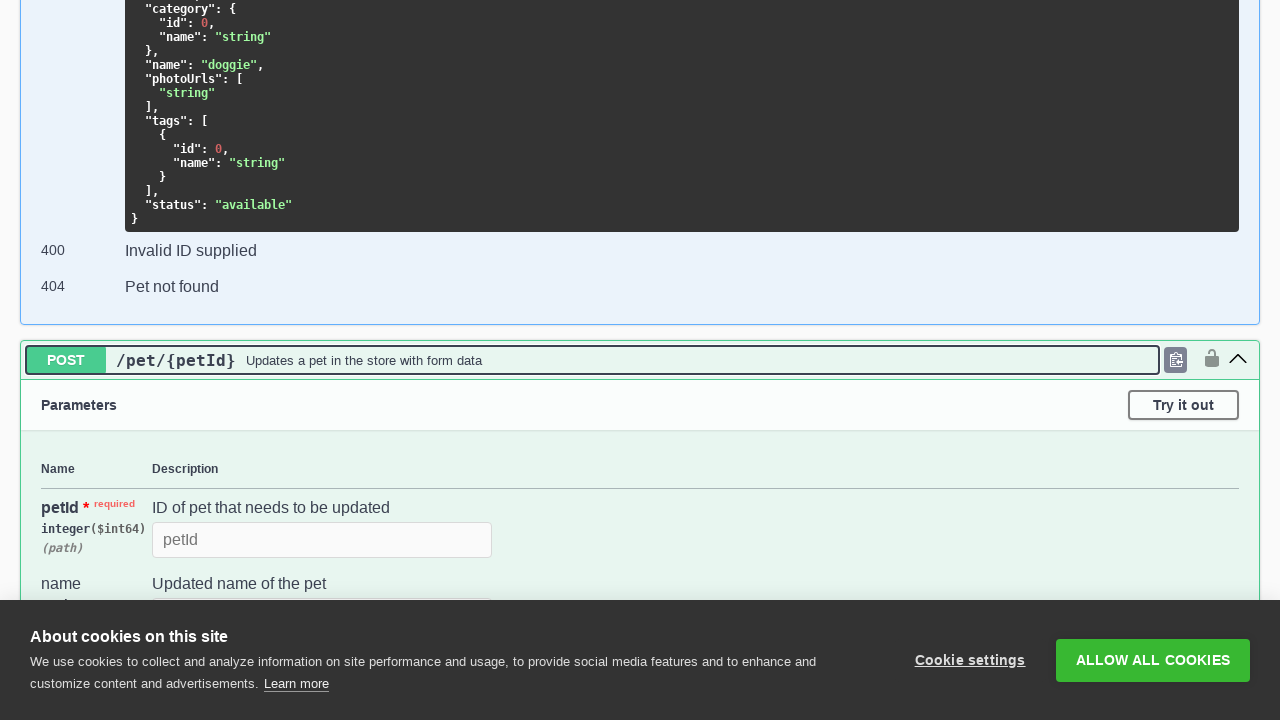

Waited 200ms after expanding method 7
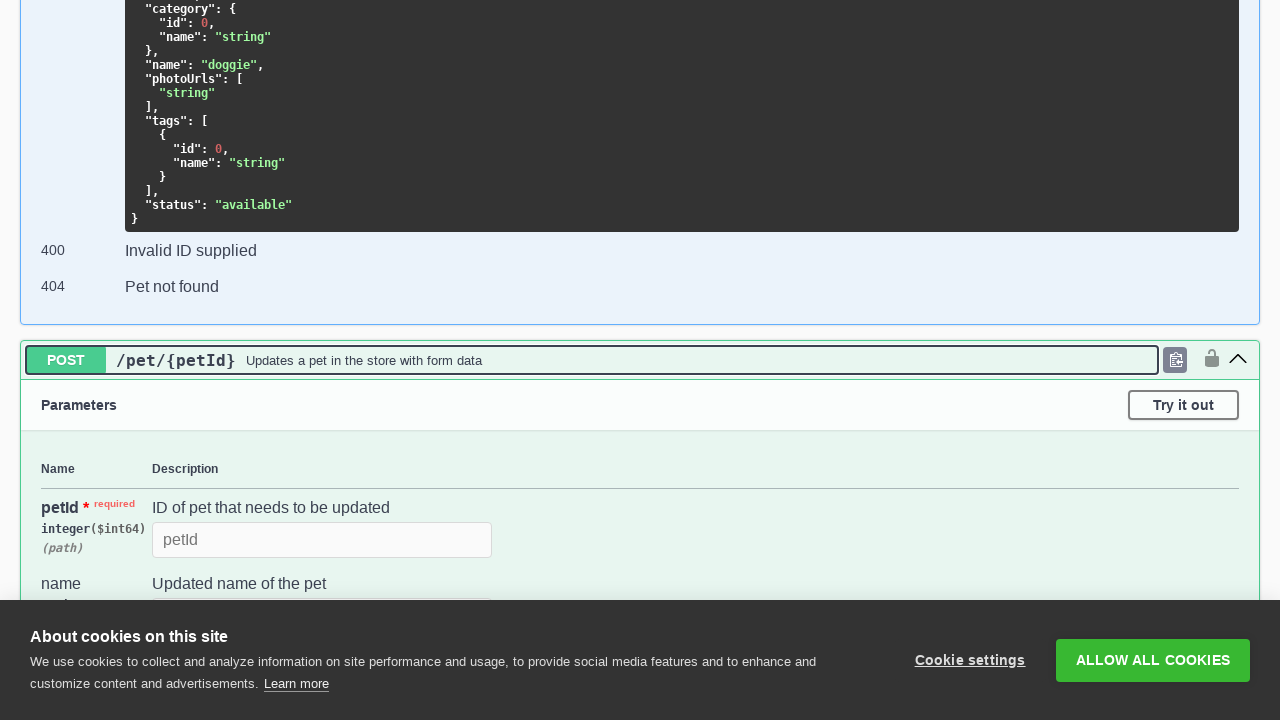

Clicked API method 8 to expand at (640, 360) on .opblock >> nth=7
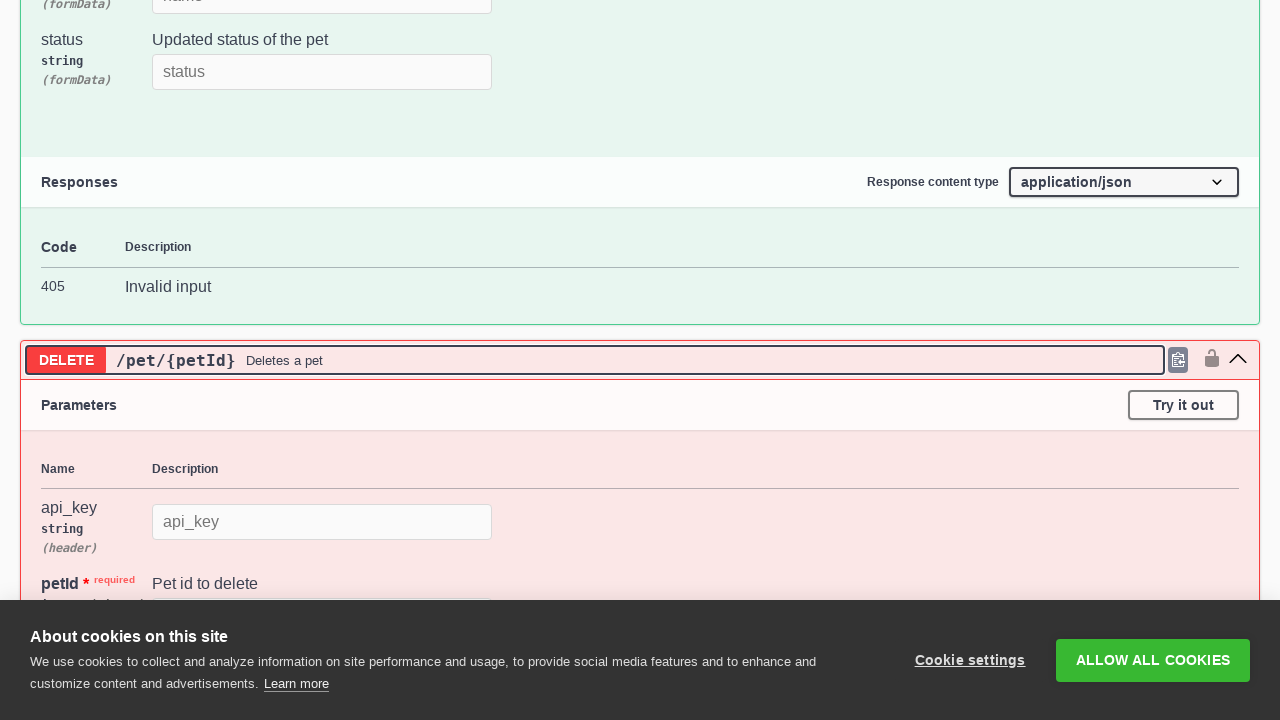

Waited 200ms after expanding method 8
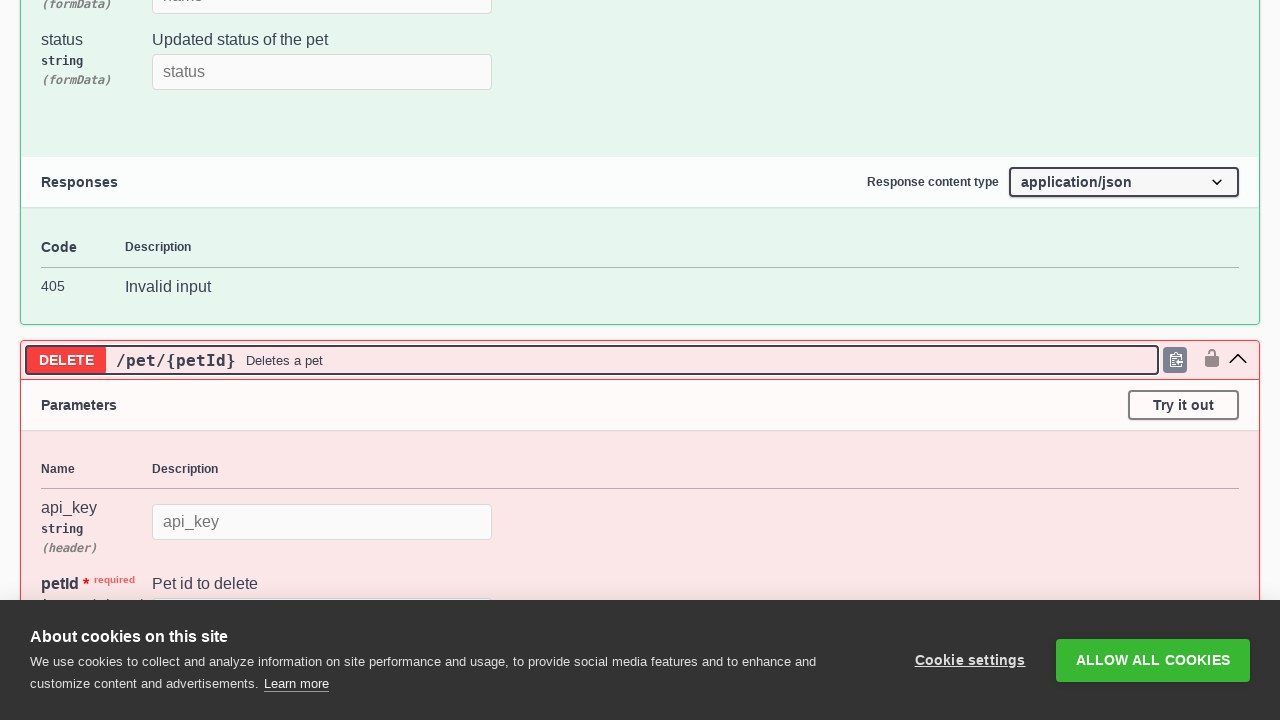

Clicked API method 9 to expand at (640, 360) on .opblock >> nth=8
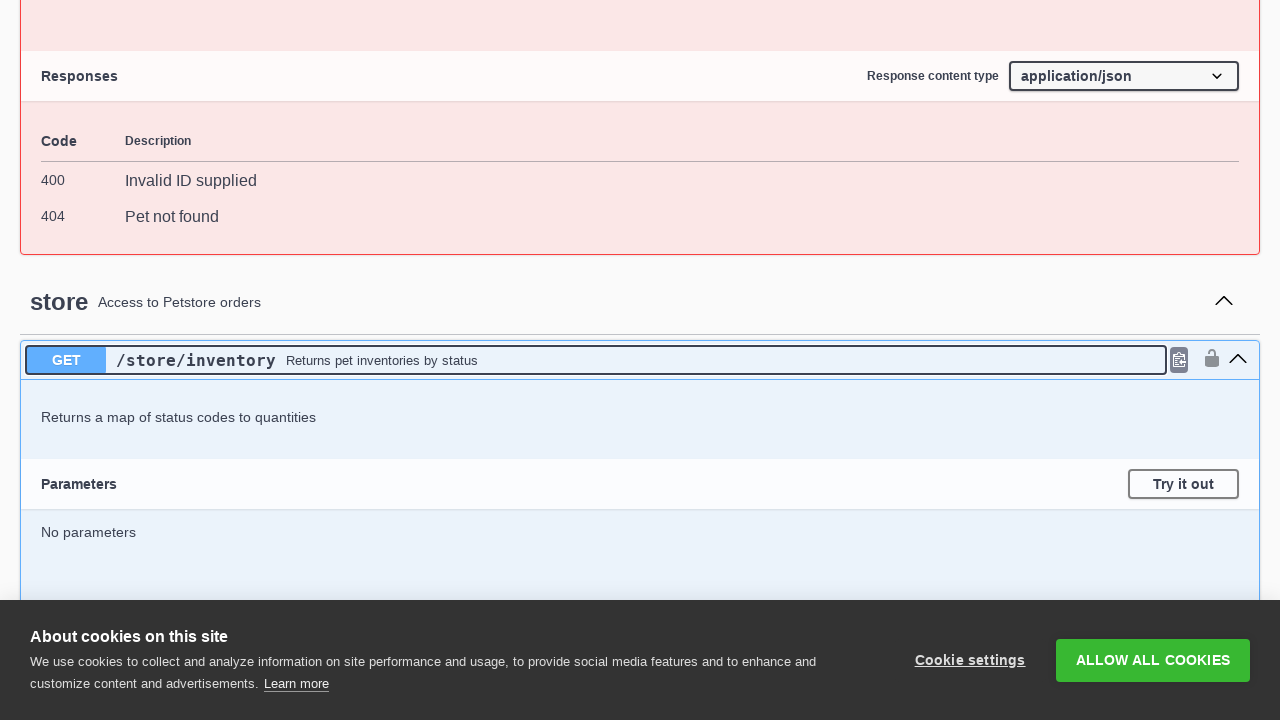

Waited 200ms after expanding method 9
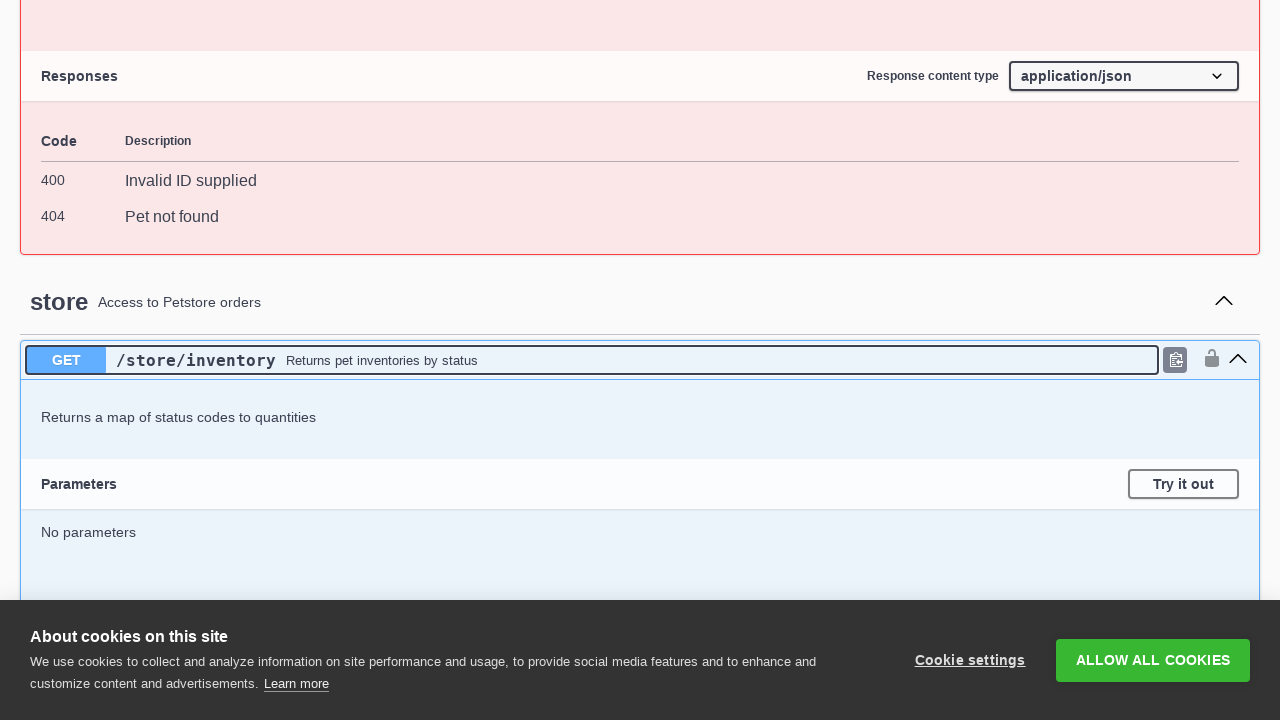

Clicked API method 10 to expand at (640, 361) on .opblock >> nth=9
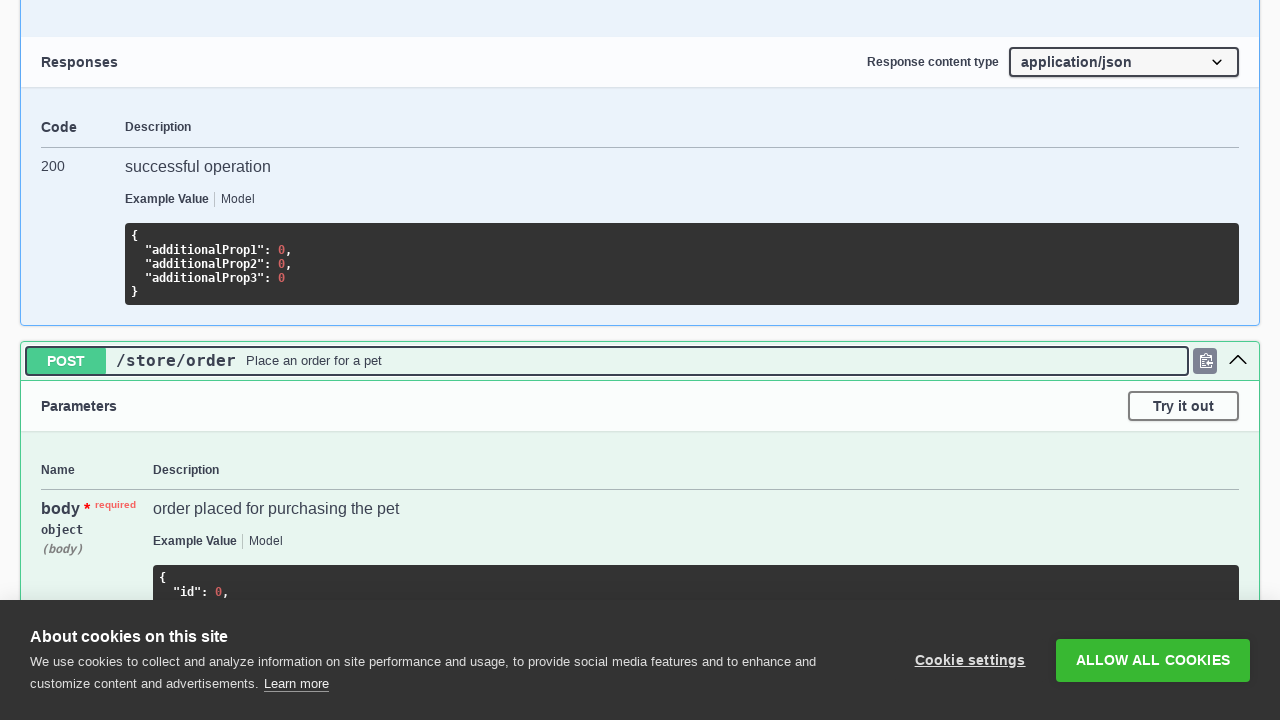

Waited 200ms after expanding method 10
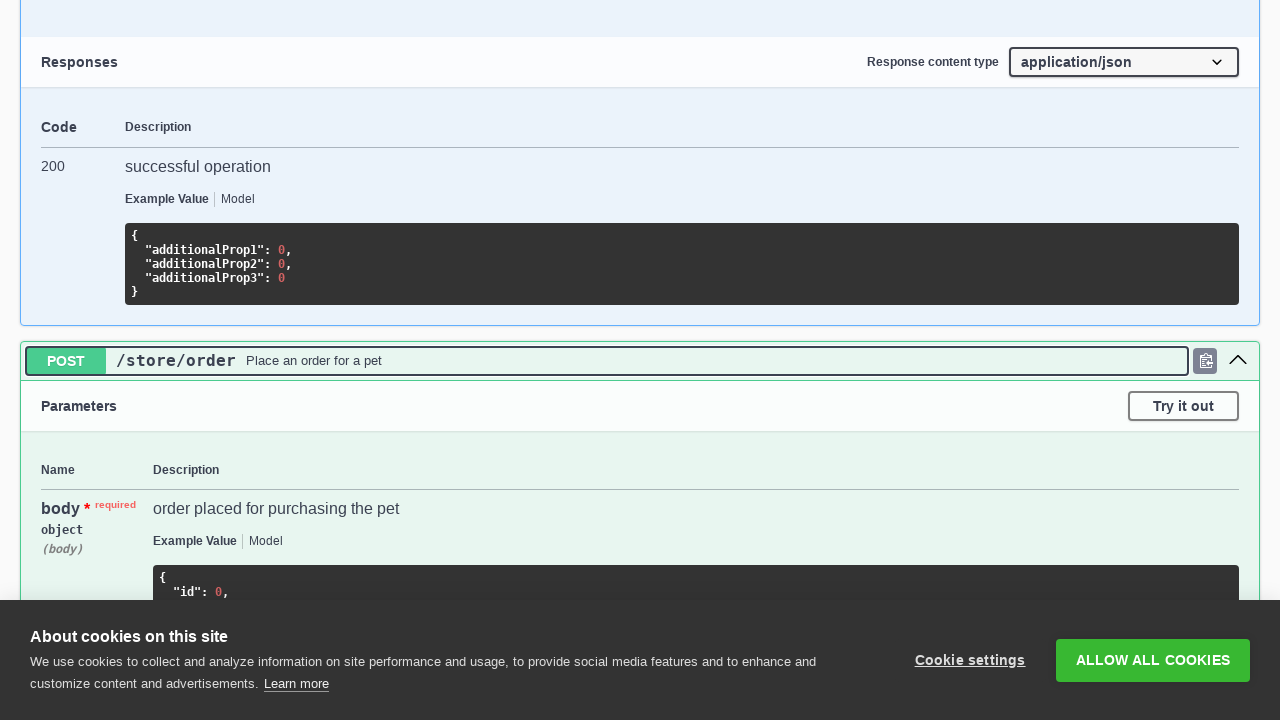

Clicked API method 11 to expand at (640, 361) on .opblock >> nth=10
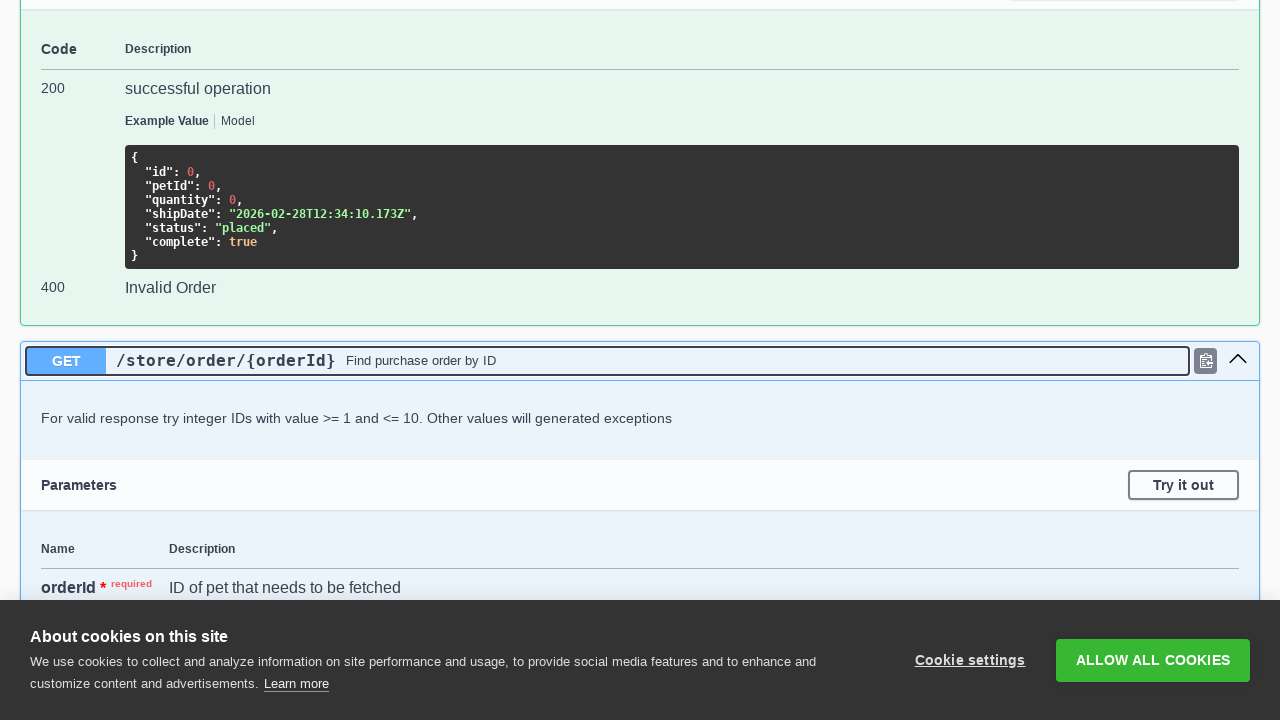

Waited 200ms after expanding method 11
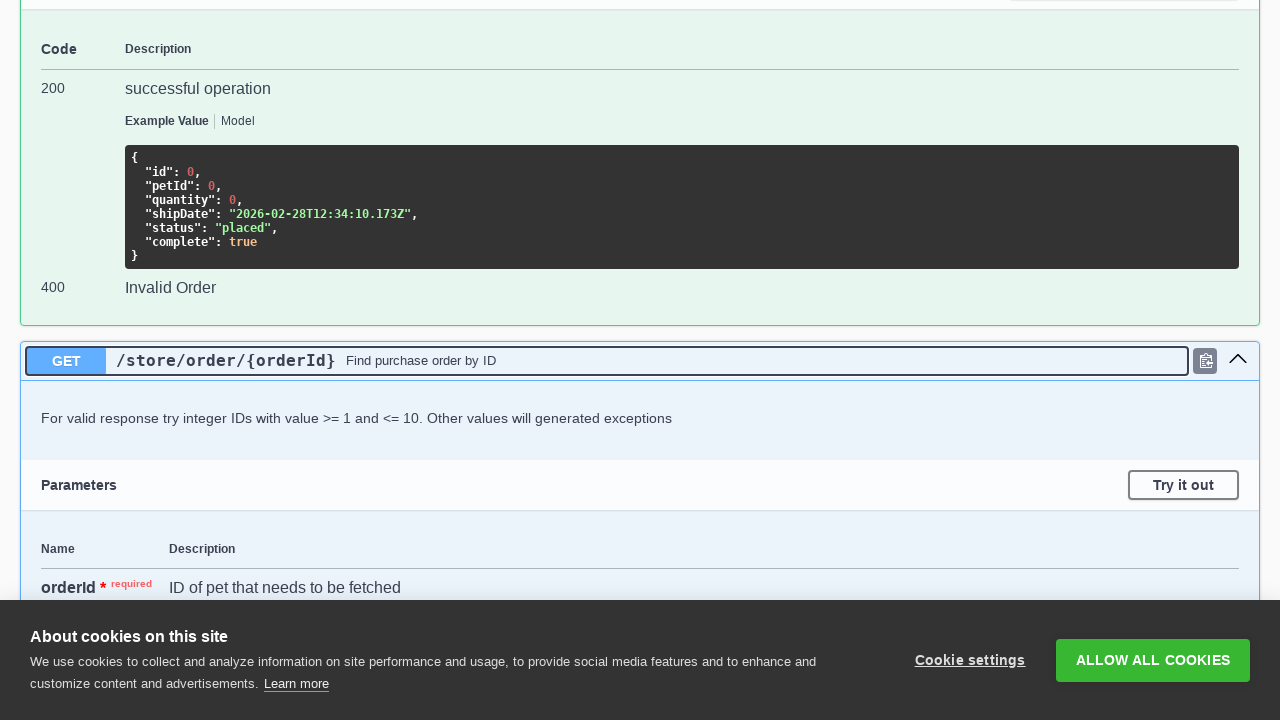

Clicked API method 12 to expand at (640, 360) on .opblock >> nth=11
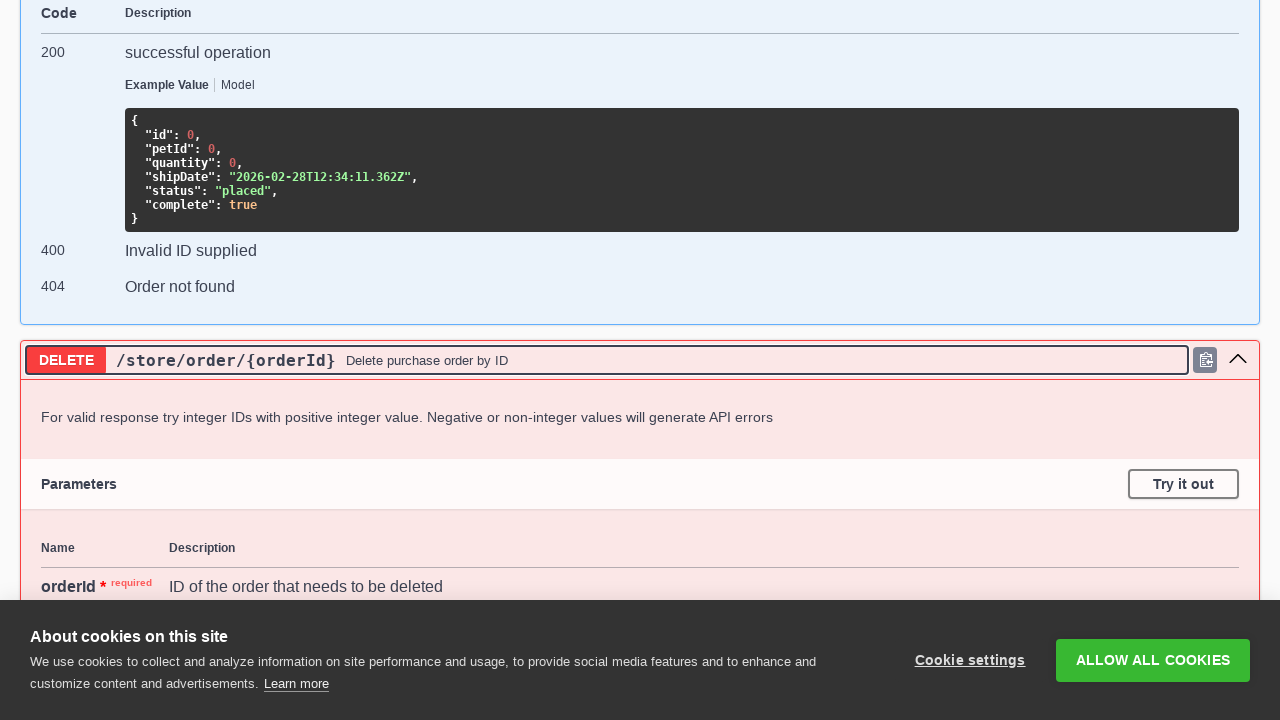

Waited 200ms after expanding method 12
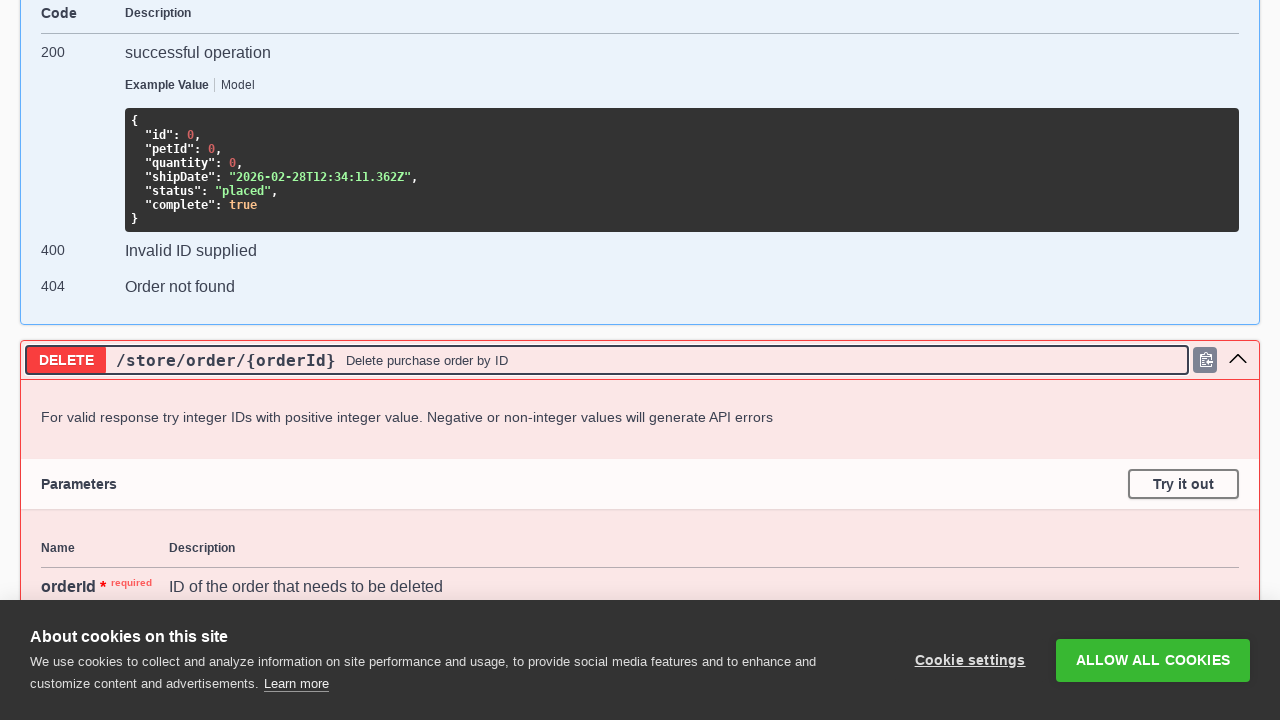

Clicked API method 13 to expand at (640, 360) on .opblock >> nth=12
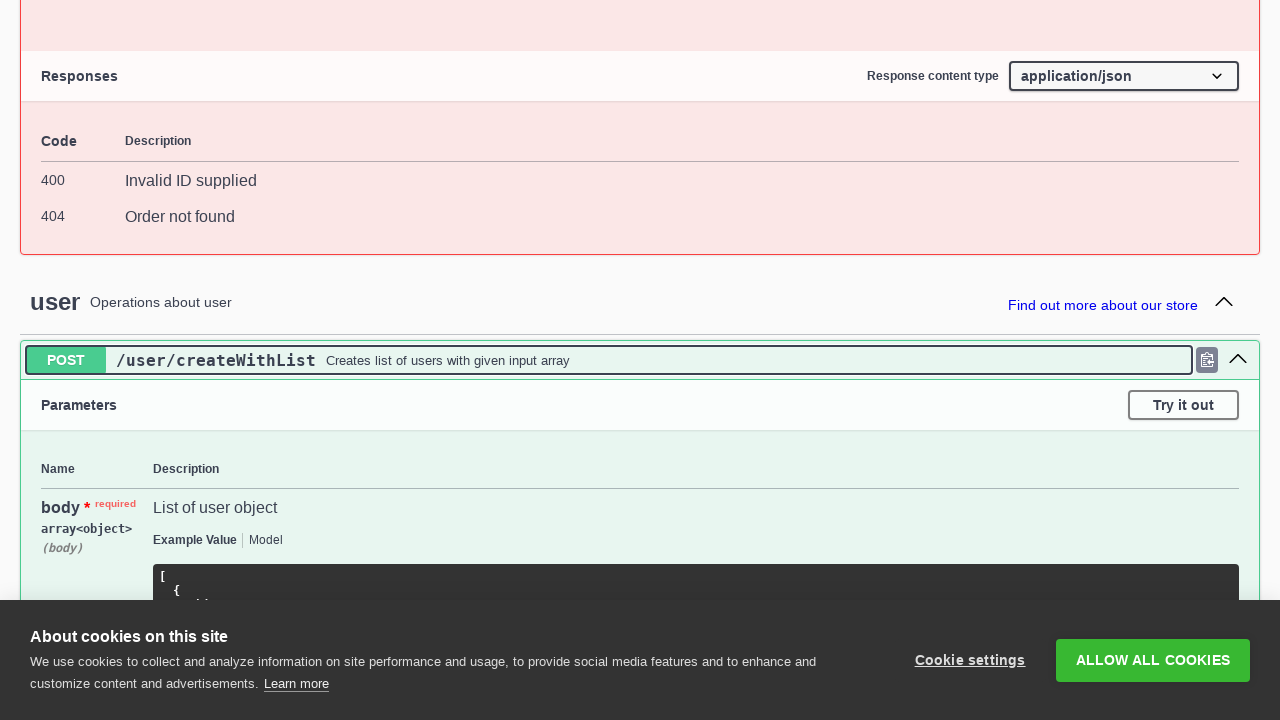

Waited 200ms after expanding method 13
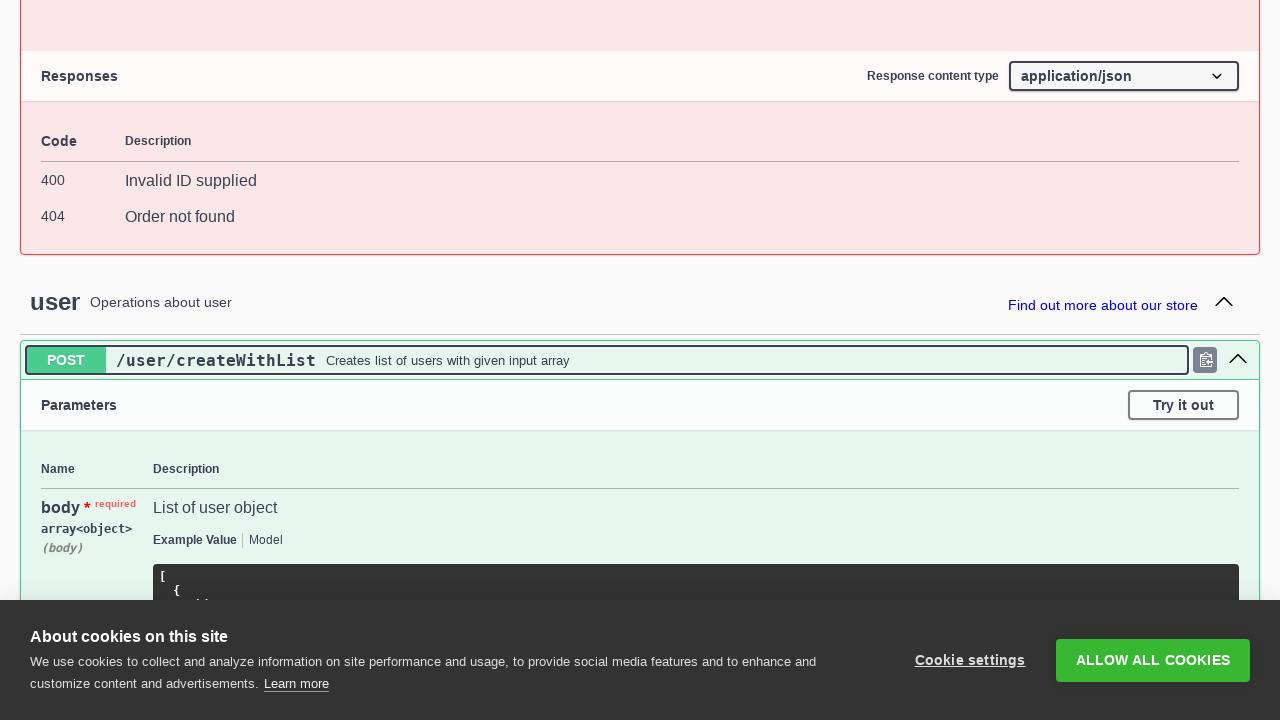

Clicked API method 14 to expand at (640, 360) on .opblock >> nth=13
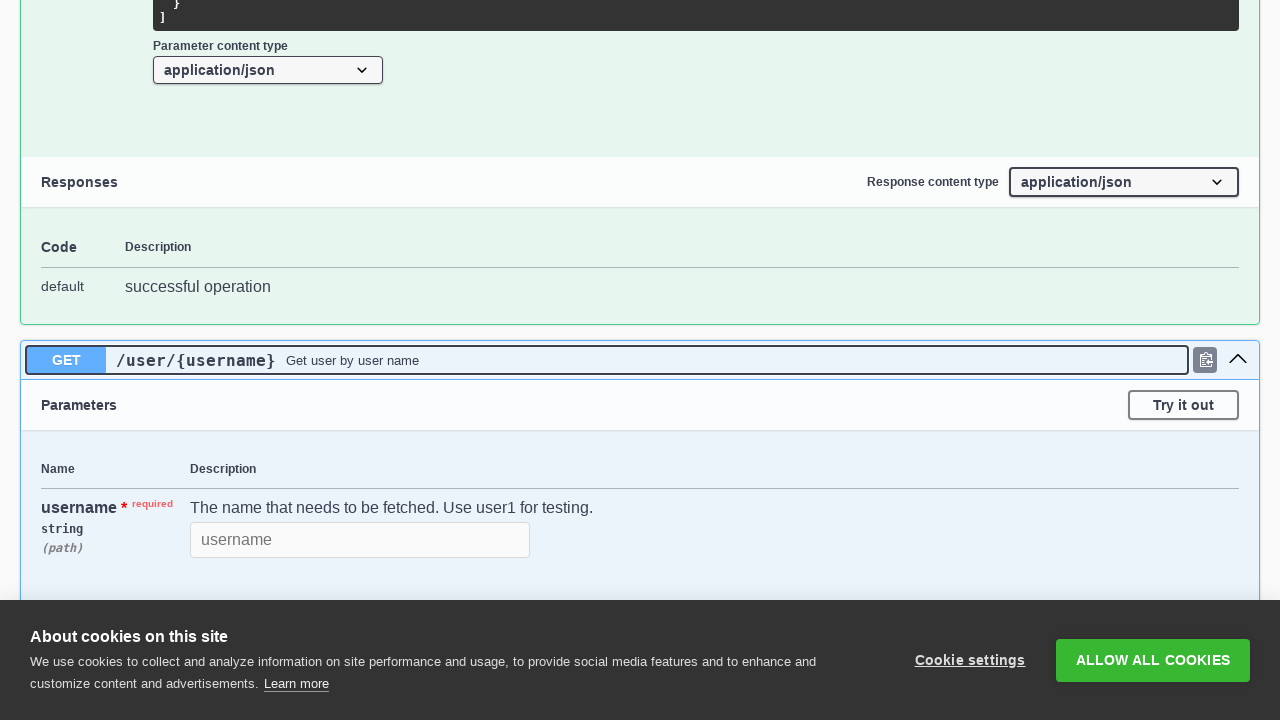

Waited 200ms after expanding method 14
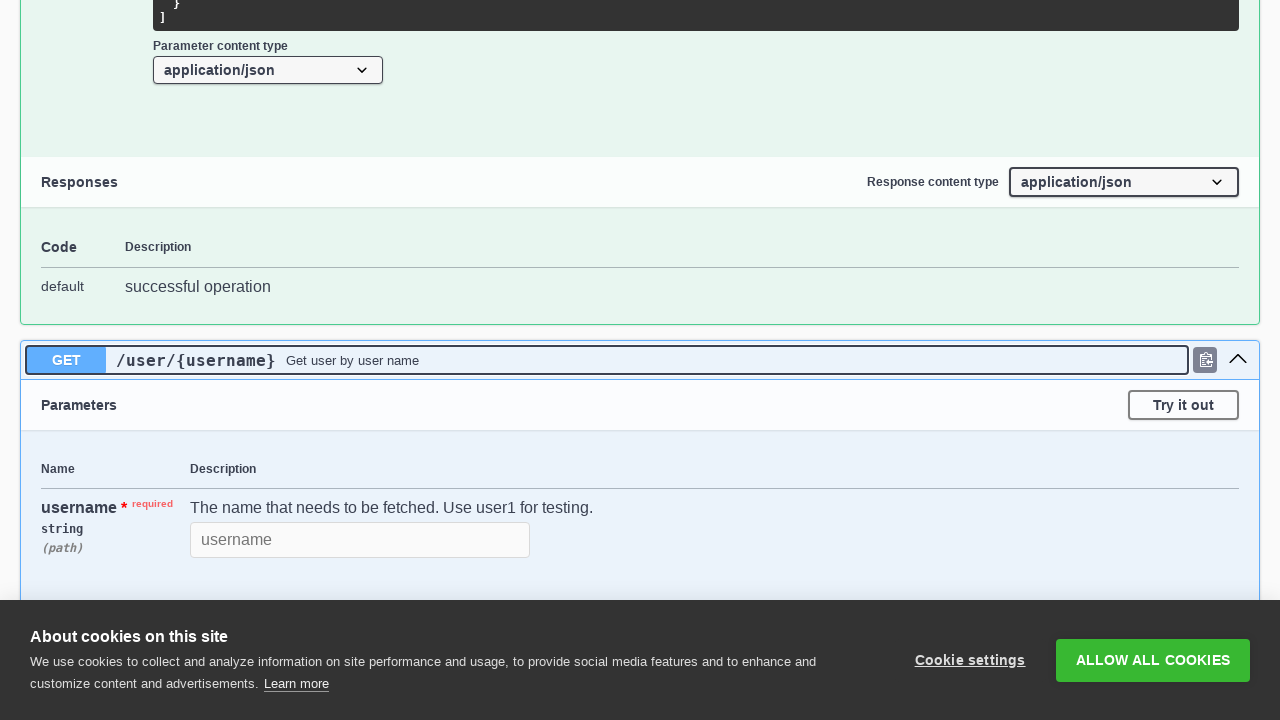

Clicked API method 15 to expand at (640, 360) on .opblock >> nth=14
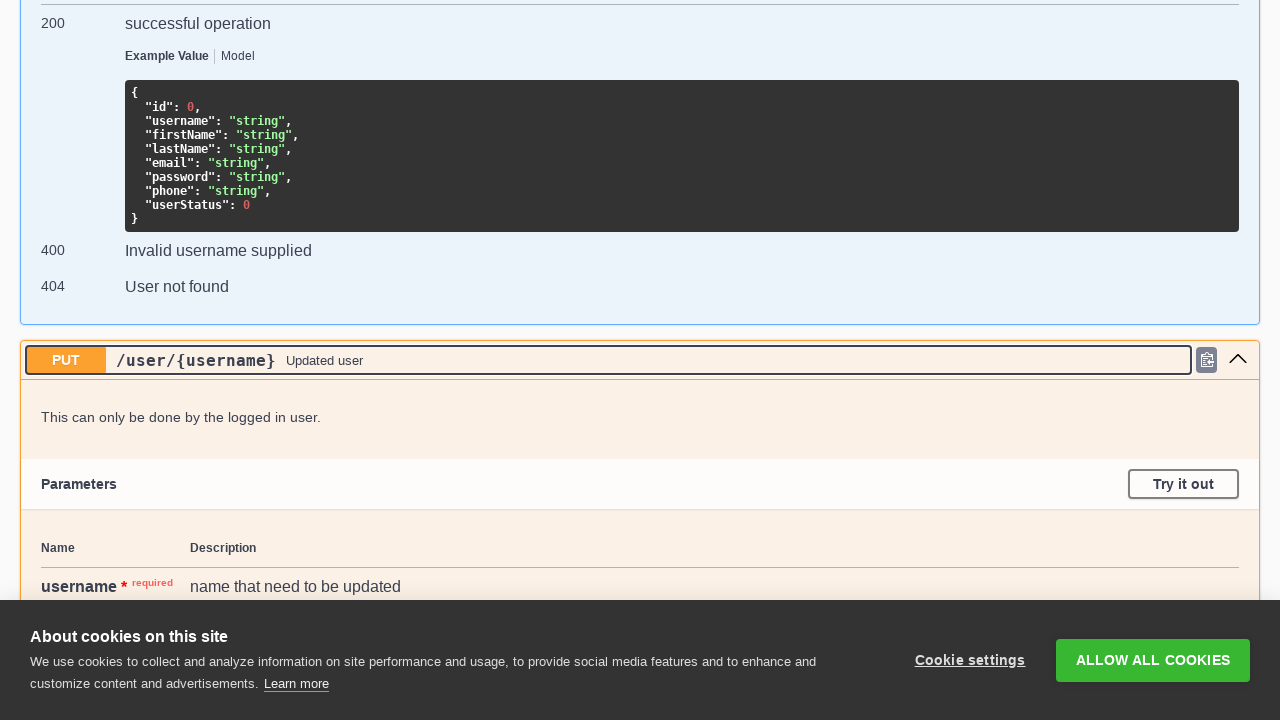

Waited 200ms after expanding method 15
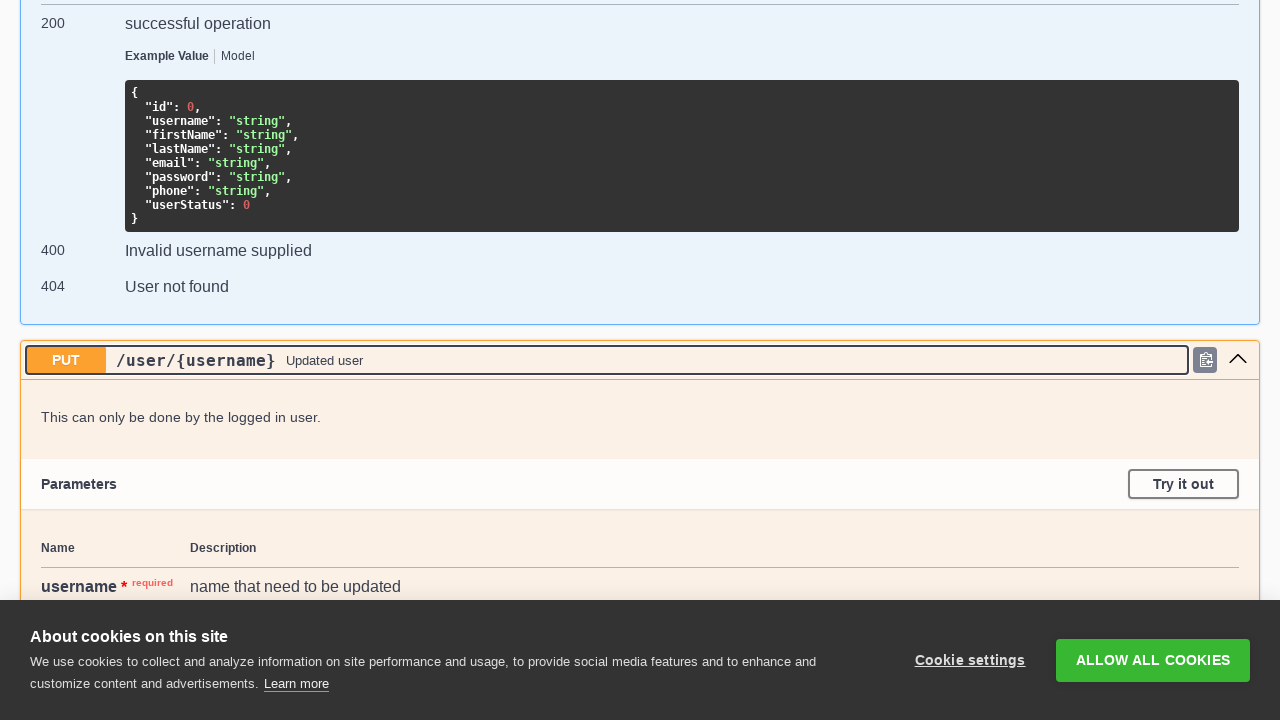

Clicked API method 16 to expand at (640, 360) on .opblock >> nth=15
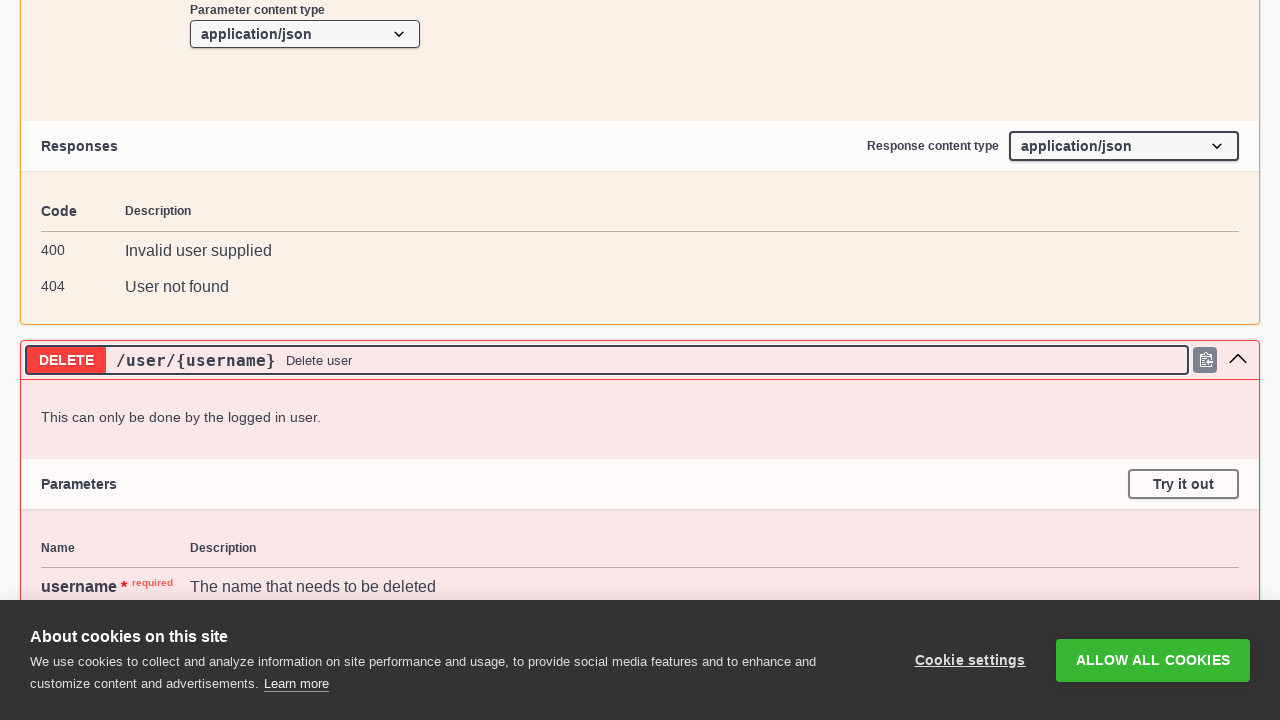

Waited 200ms after expanding method 16
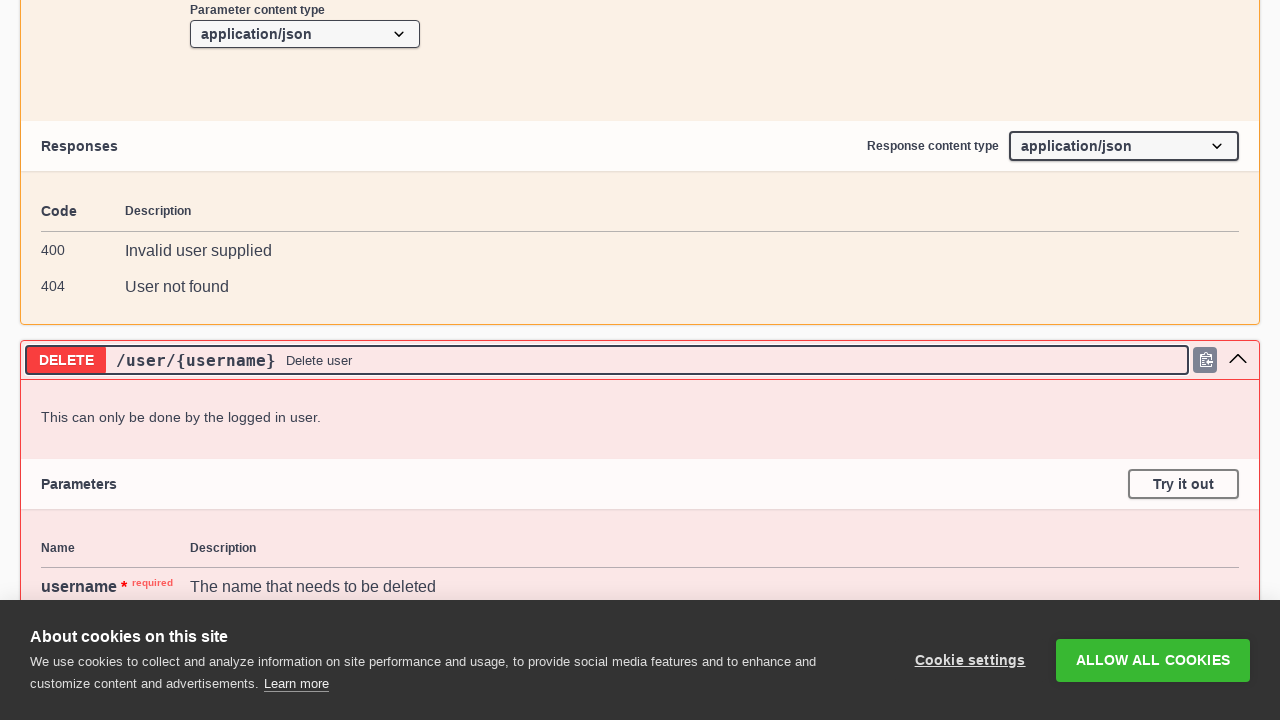

Clicked API method 17 to expand at (640, 360) on .opblock >> nth=16
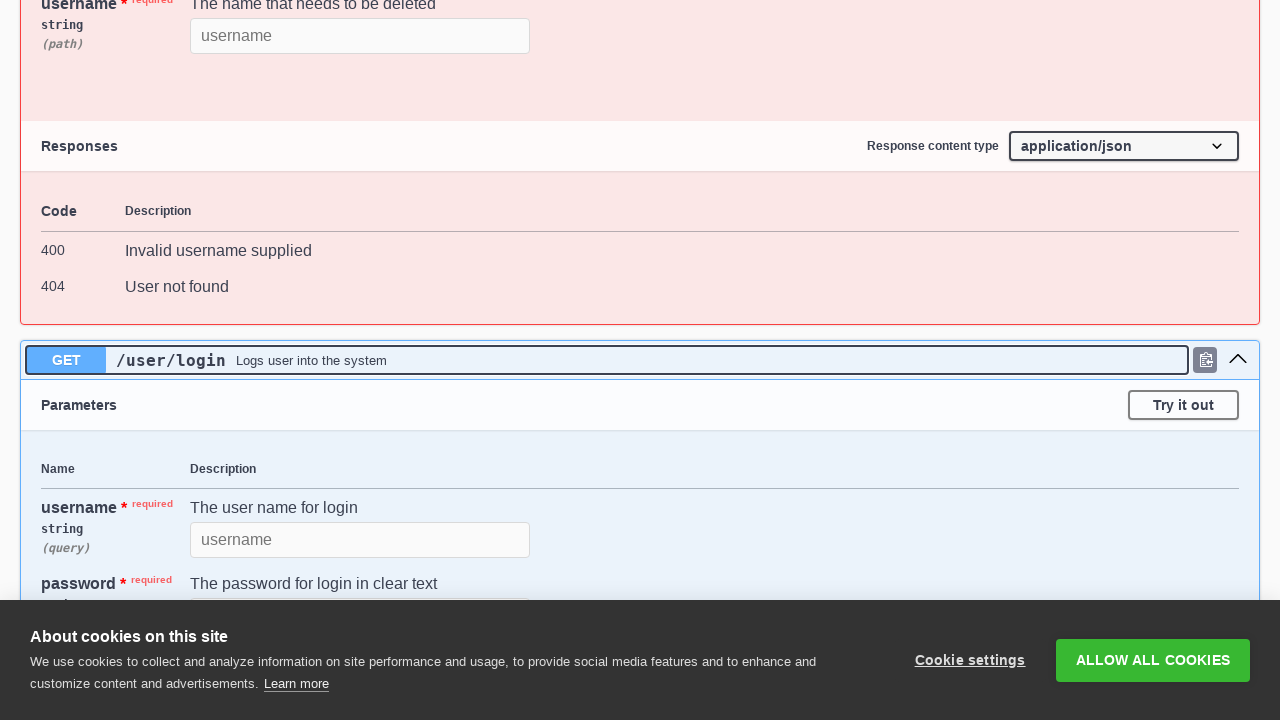

Waited 200ms after expanding method 17
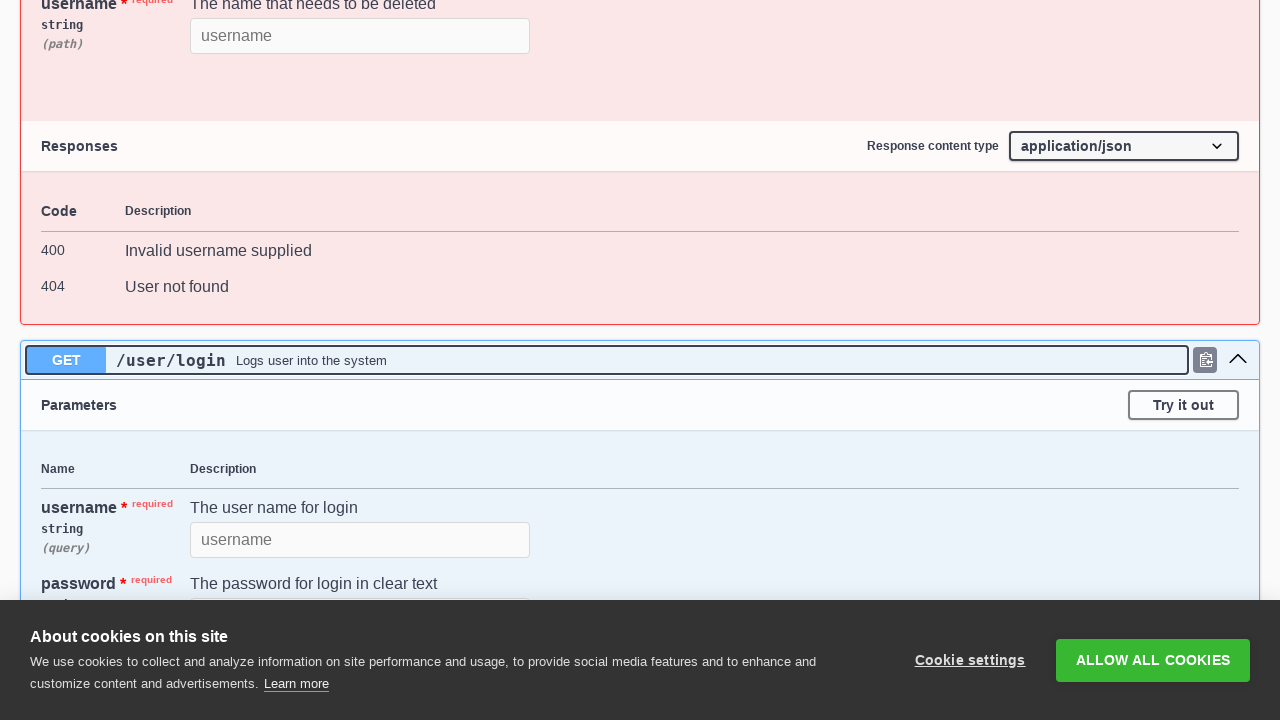

Clicked API method 18 to expand at (640, 361) on .opblock >> nth=17
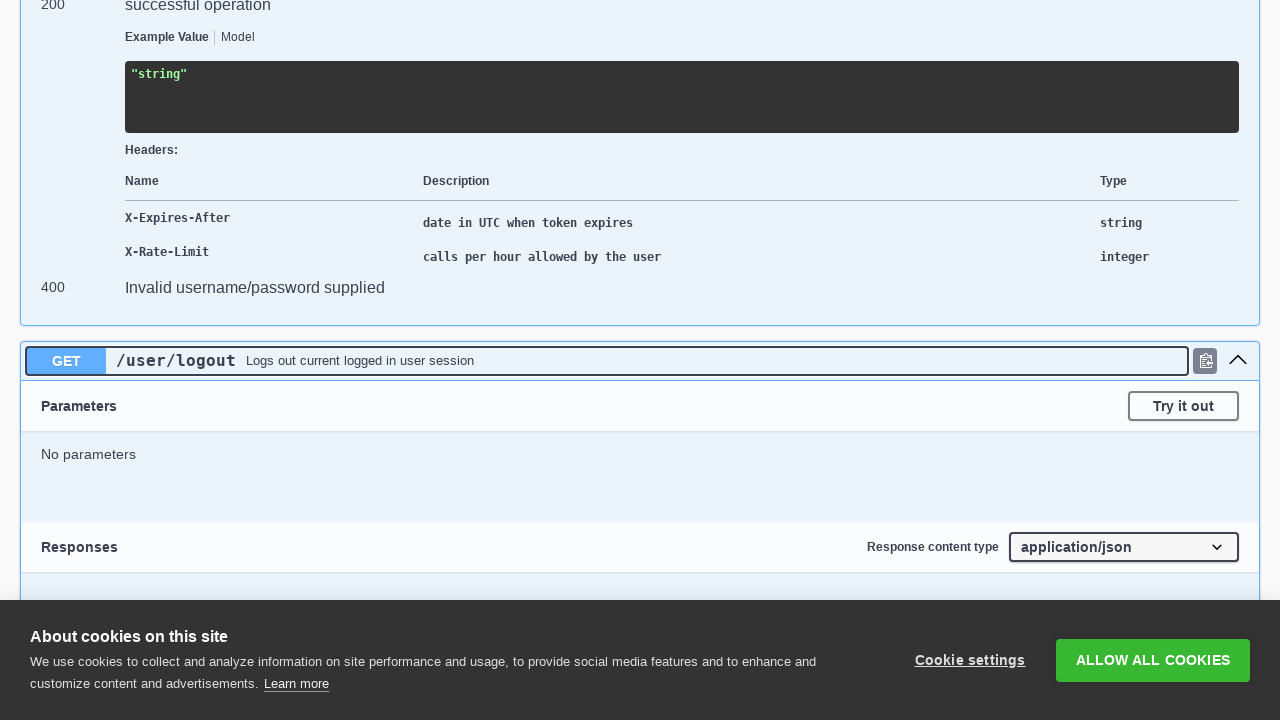

Waited 200ms after expanding method 18
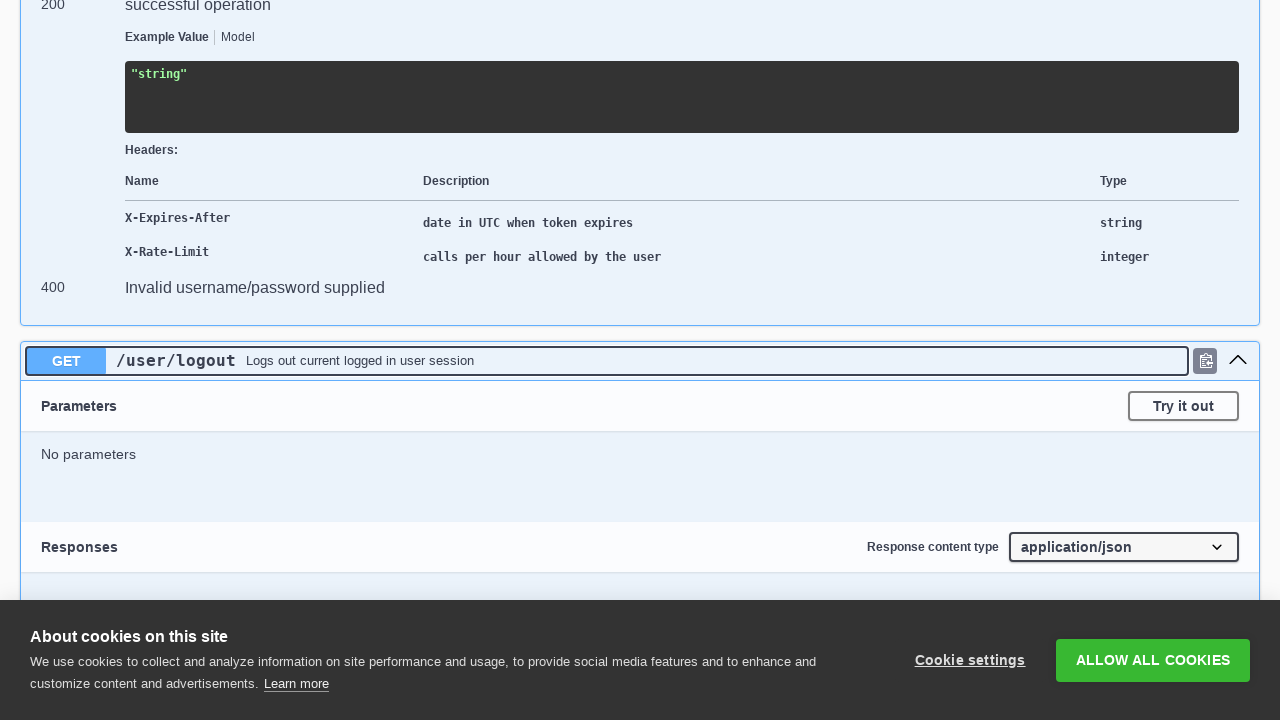

Clicked API method 19 to expand at (640, 361) on .opblock >> nth=18
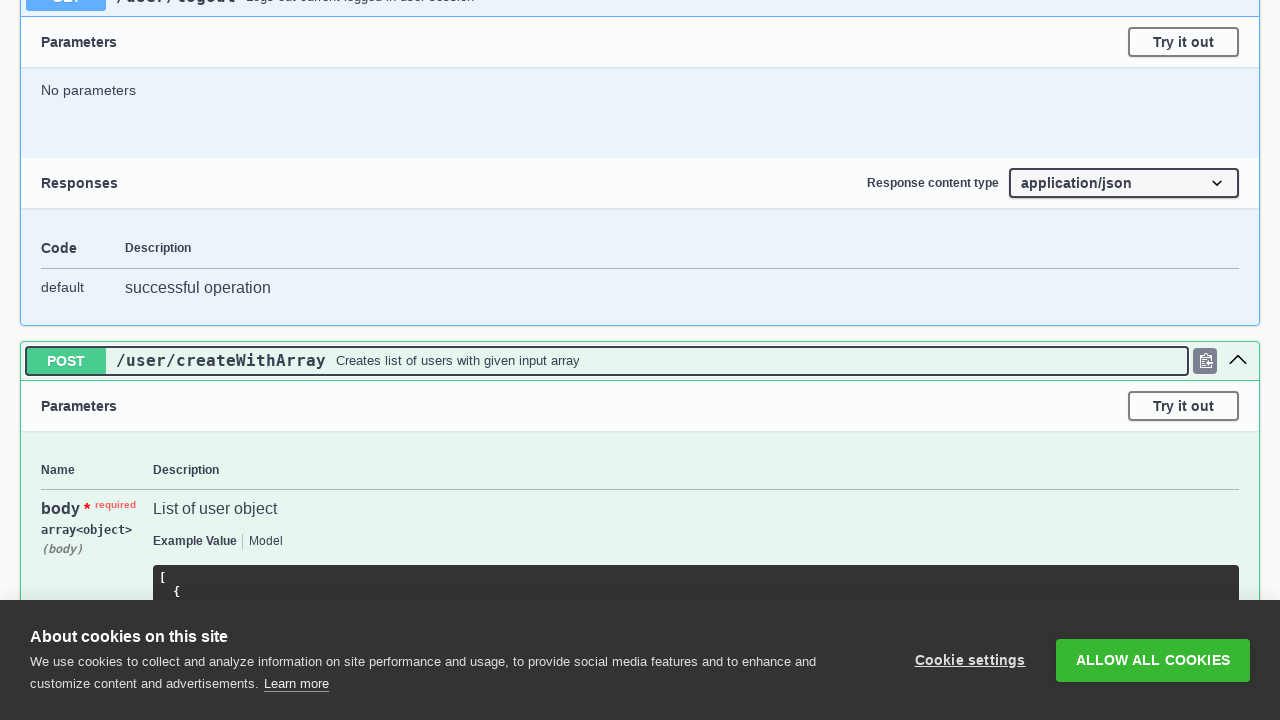

Waited 200ms after expanding method 19
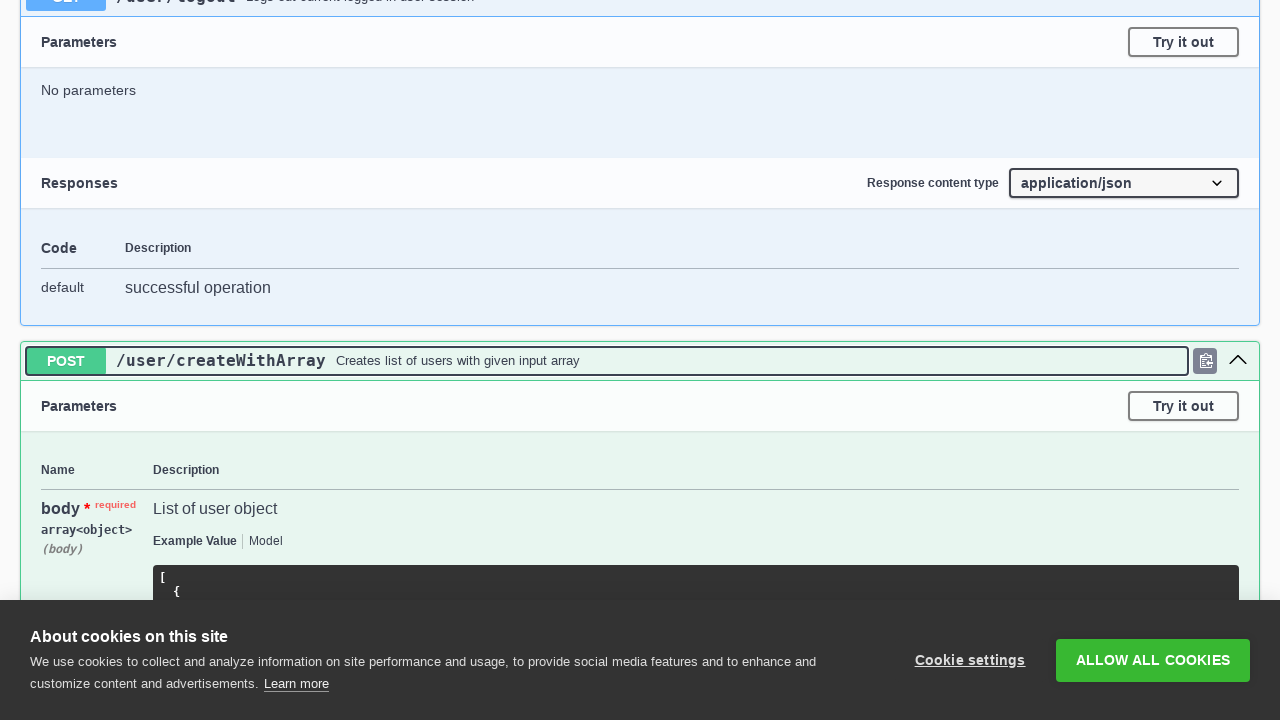

Clicked API method 20 to expand at (640, 361) on .opblock >> nth=19
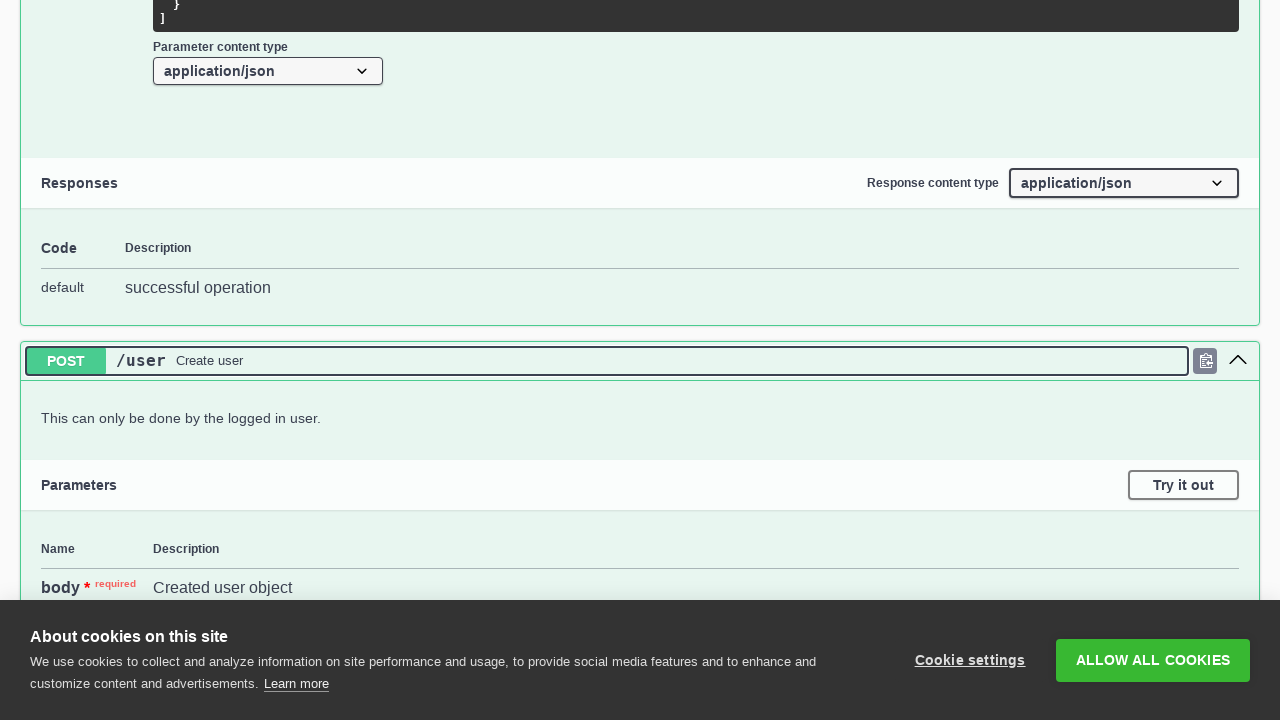

Waited 200ms after expanding method 20
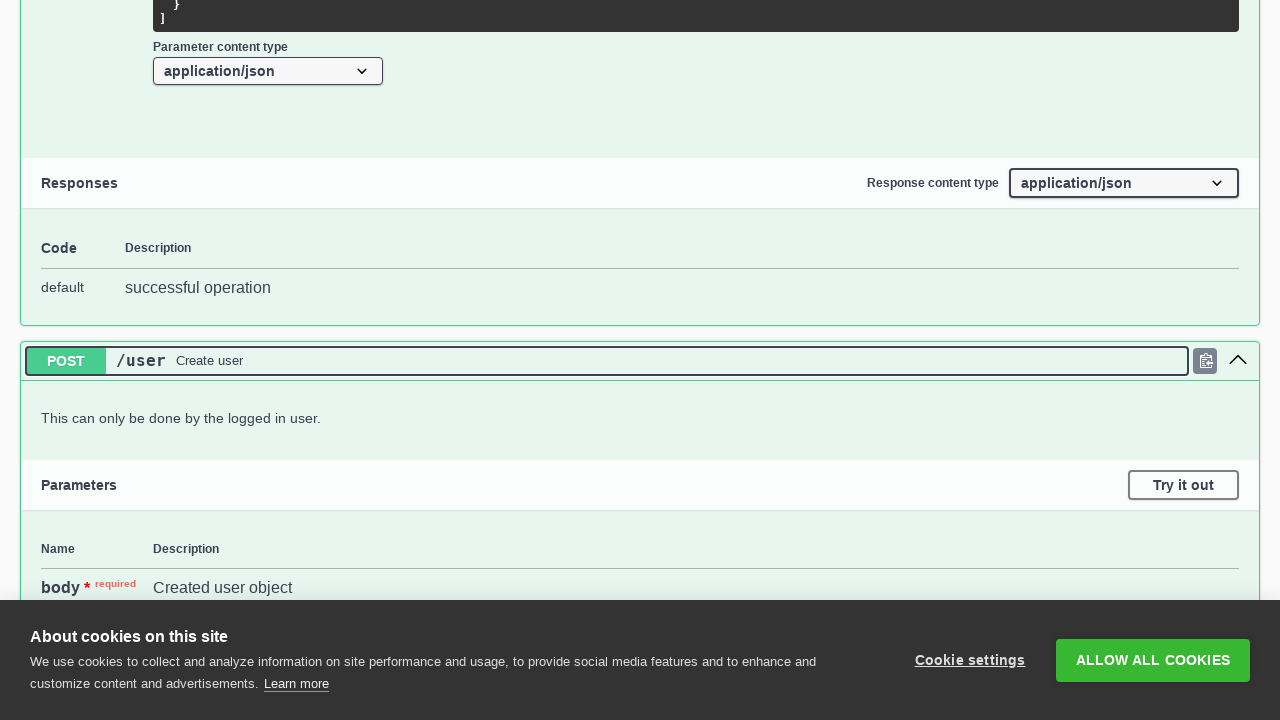

Retrieved class attribute for method 1
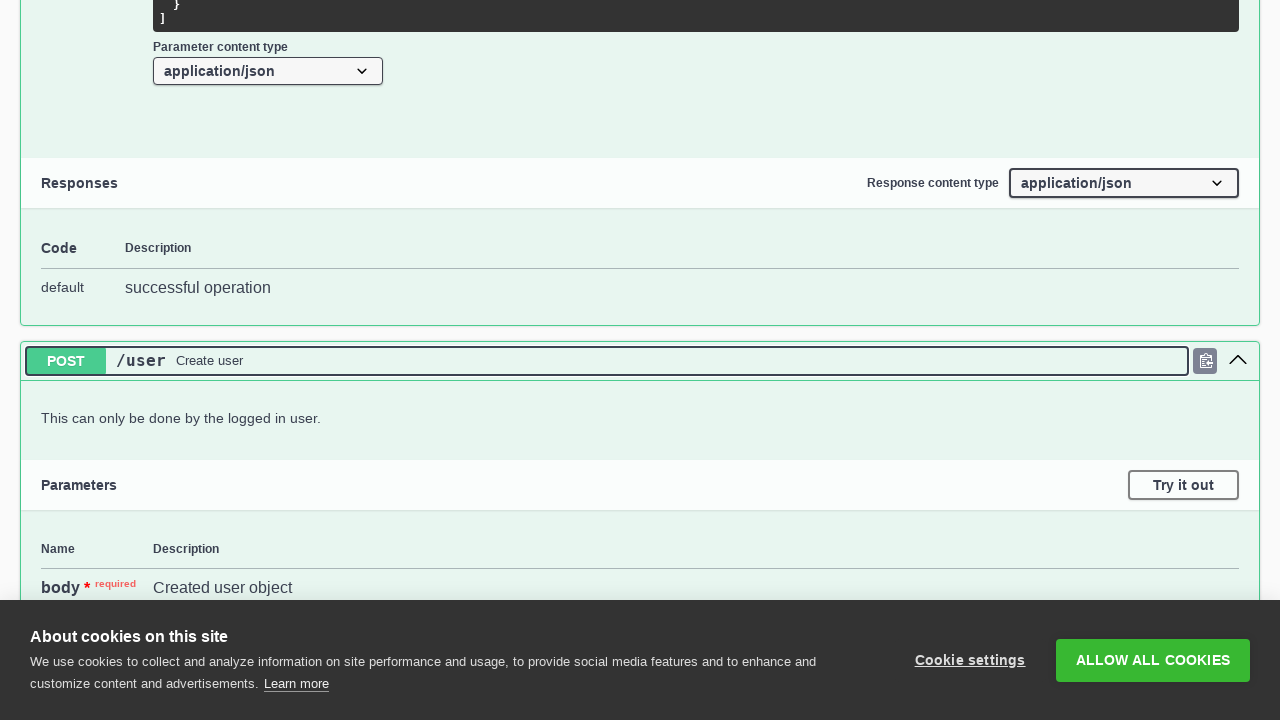

Verified method 1 is expanded (non-deprecated)
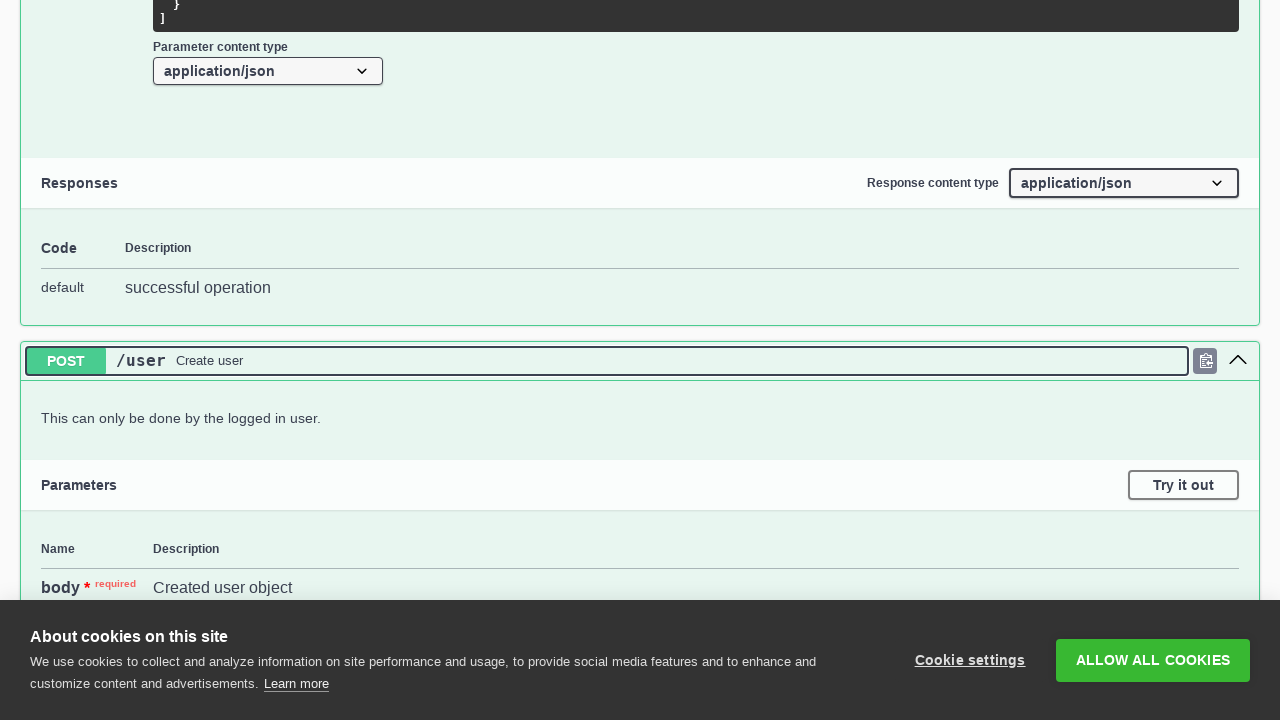

Retrieved class attribute for method 2
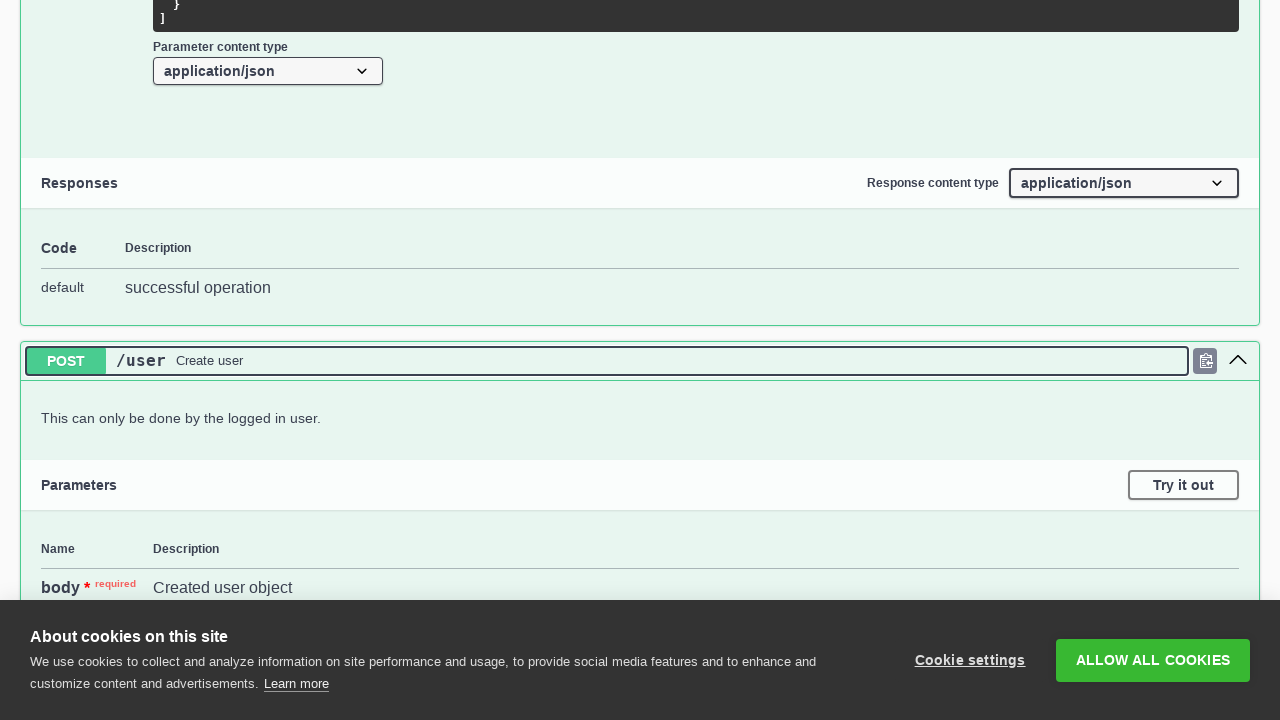

Verified method 2 is expanded (non-deprecated)
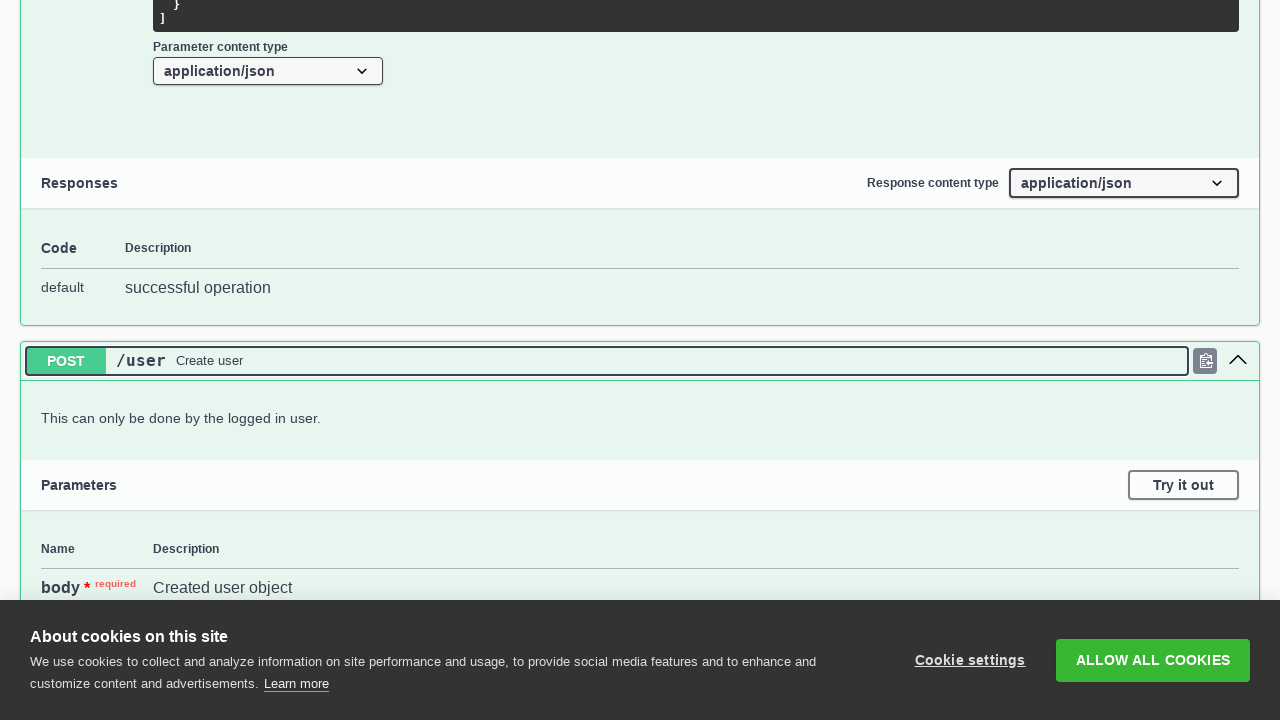

Retrieved class attribute for method 3
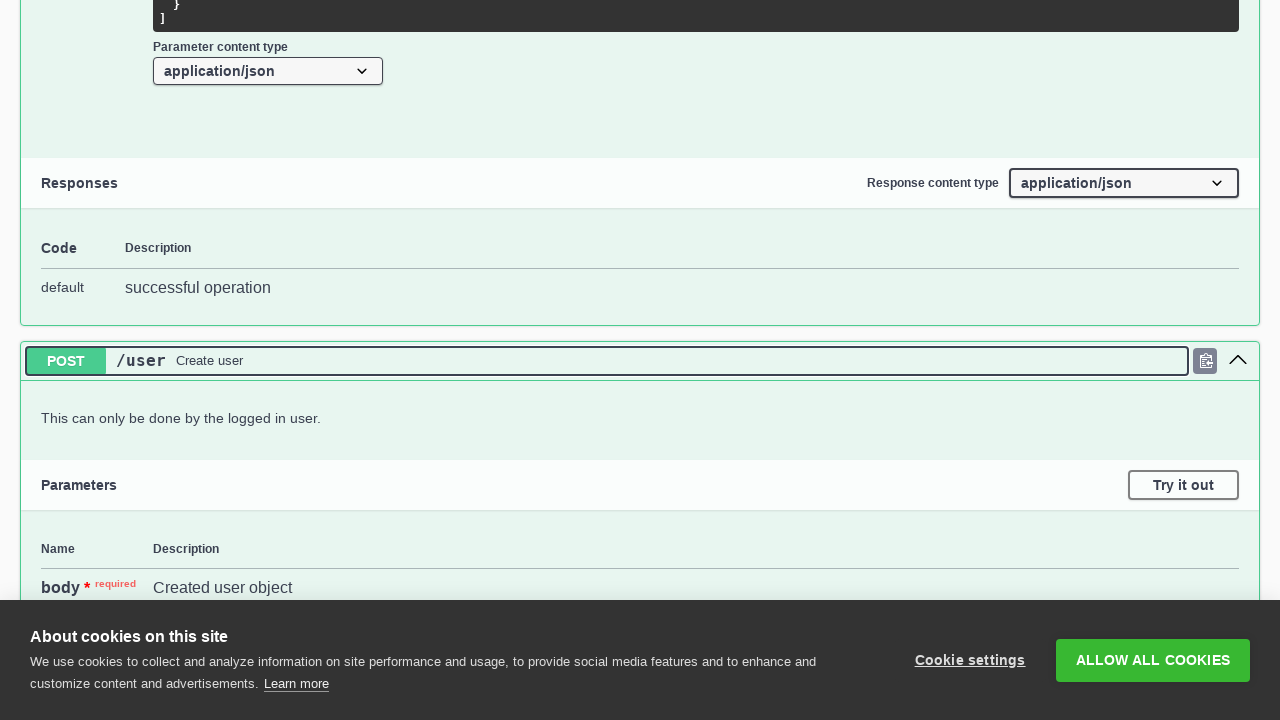

Verified method 3 is expanded (non-deprecated)
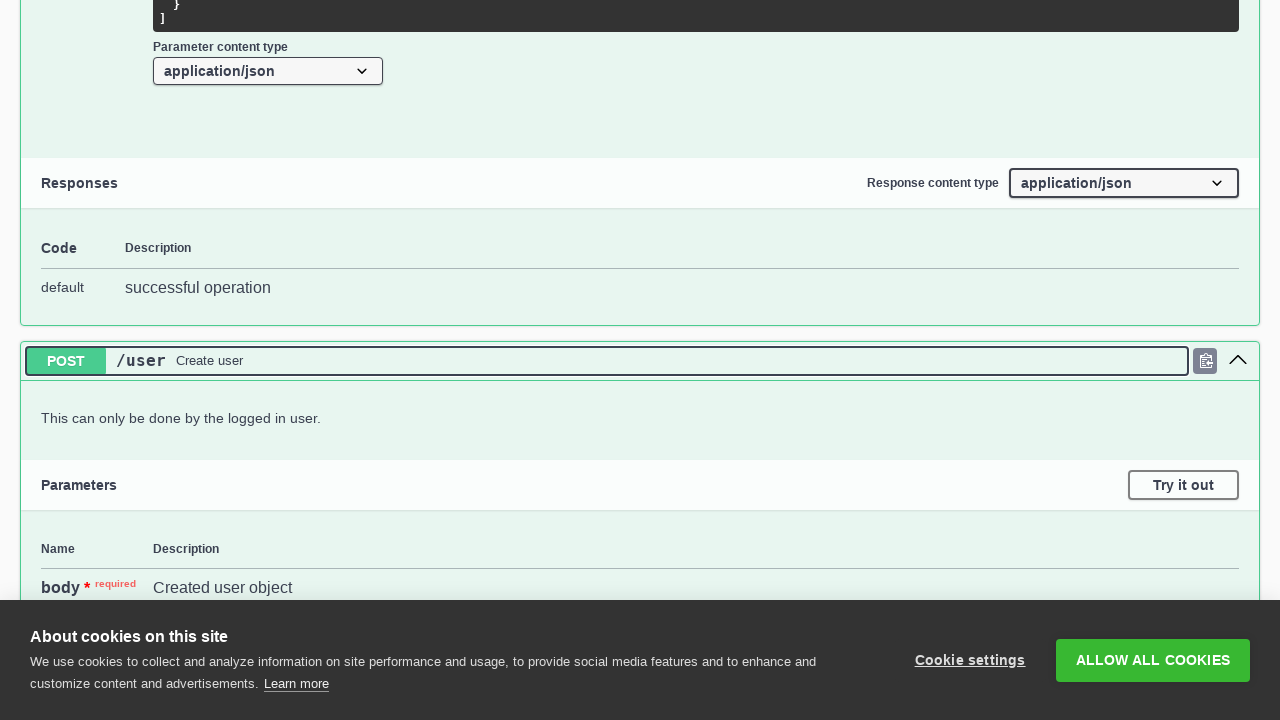

Retrieved class attribute for method 4
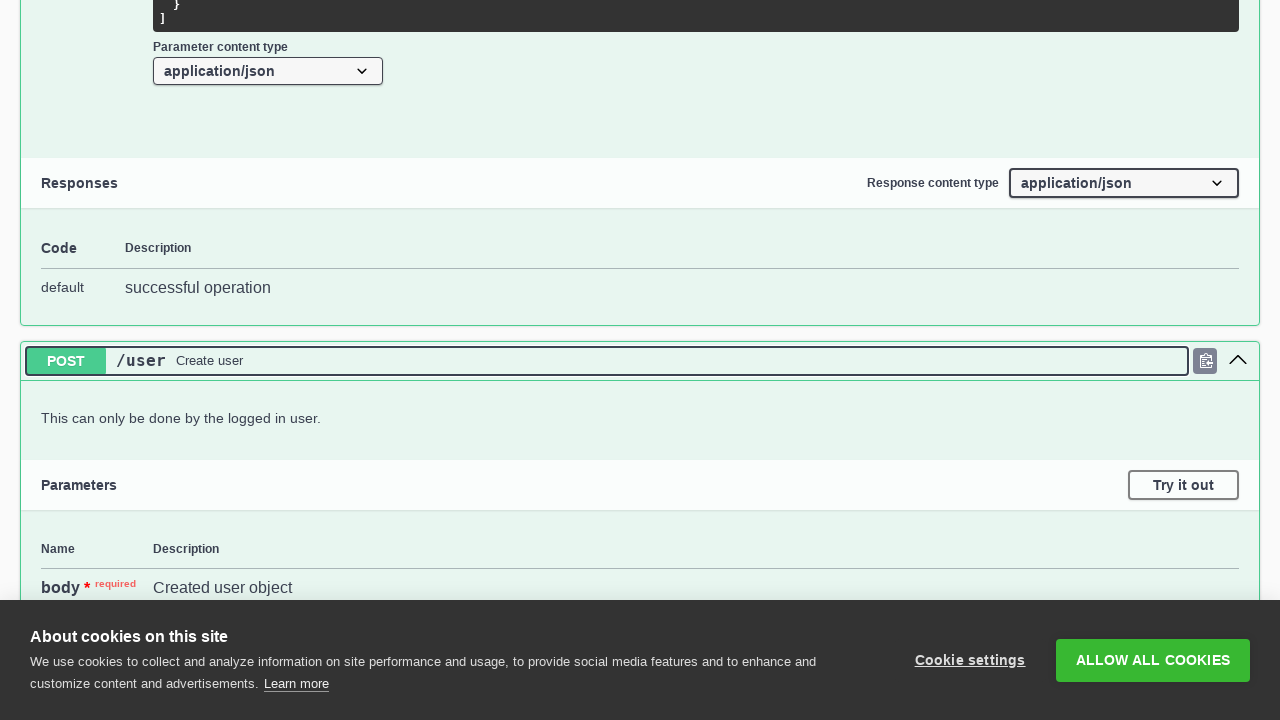

Verified method 4 is expanded (non-deprecated)
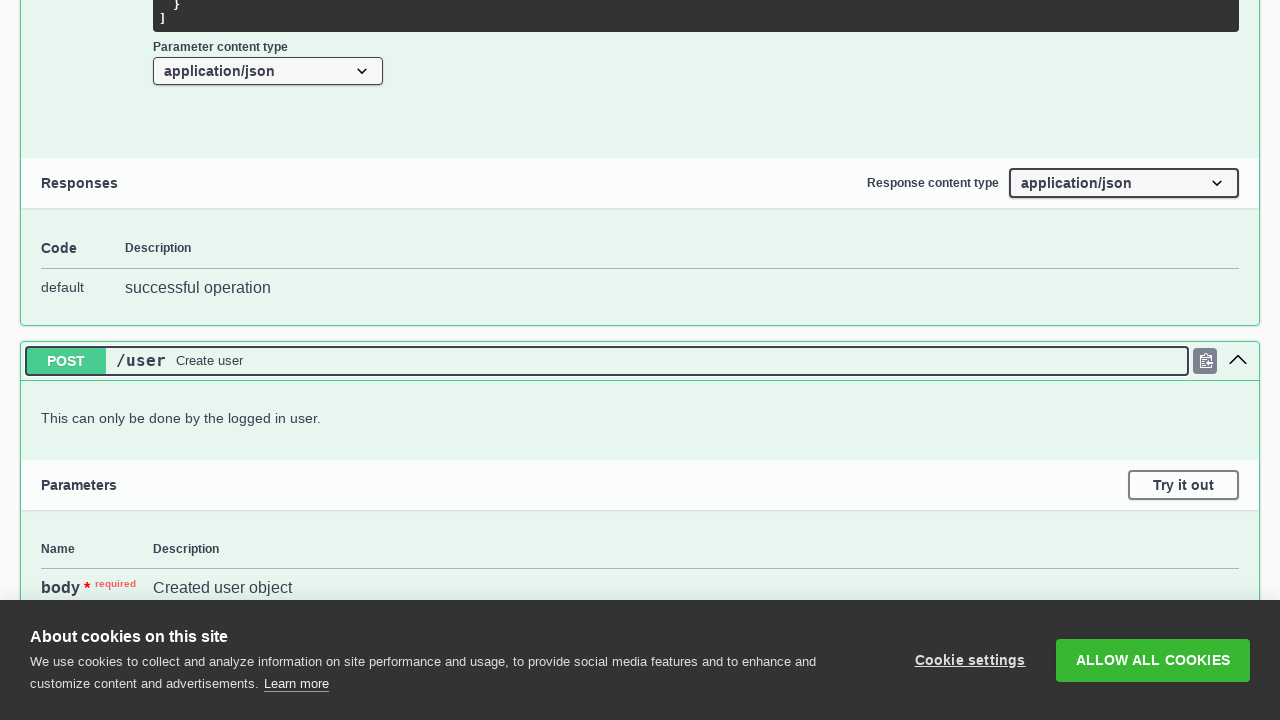

Retrieved class attribute for method 5
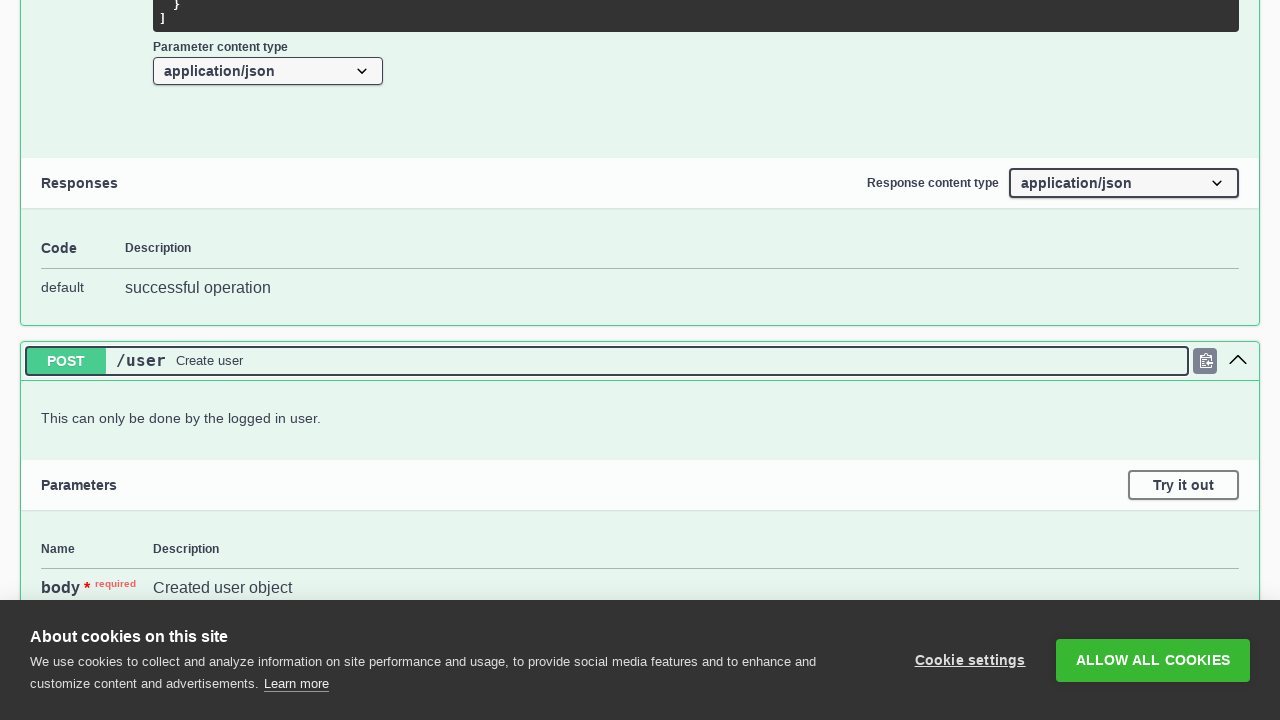

Retrieved class attribute for method 6
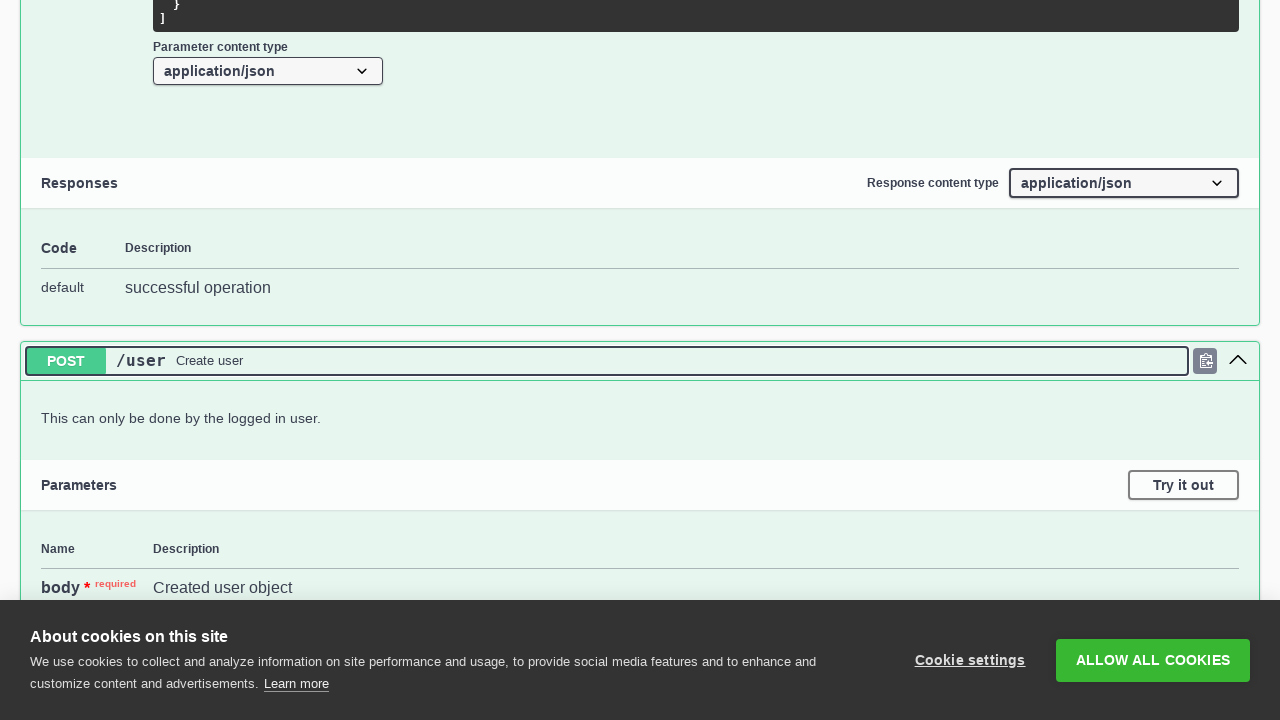

Verified method 6 is expanded (non-deprecated)
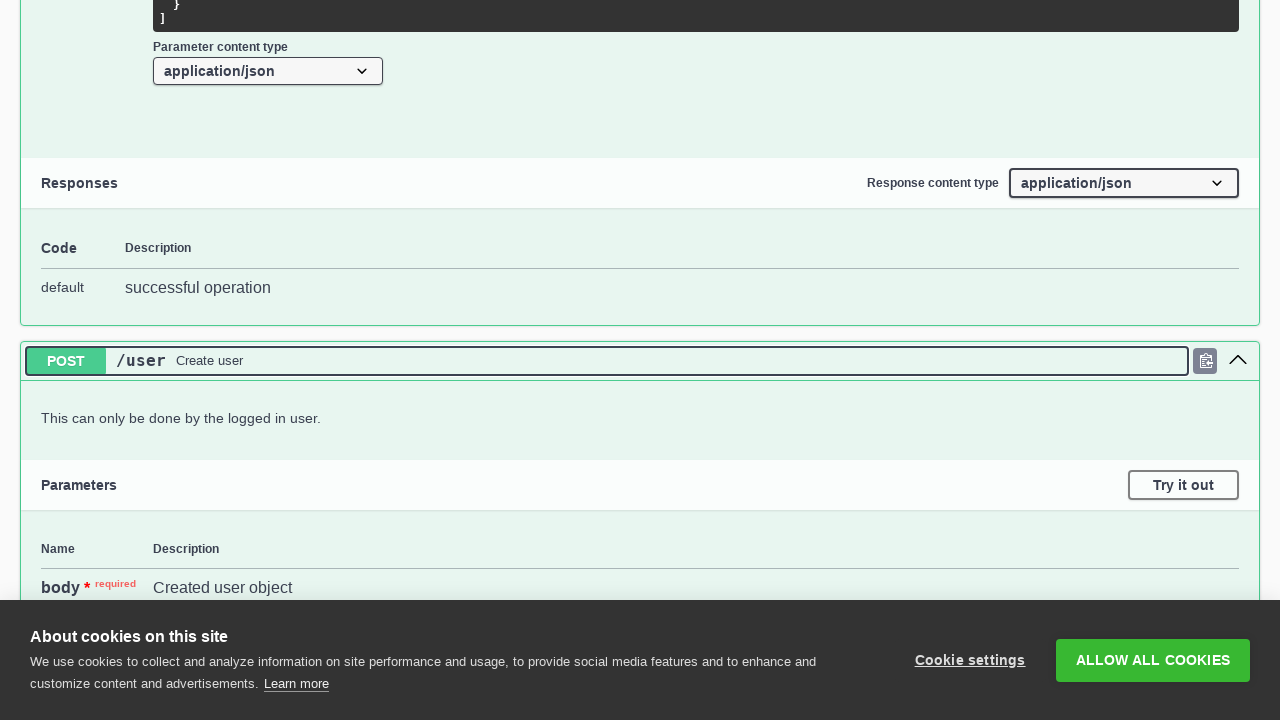

Retrieved class attribute for method 7
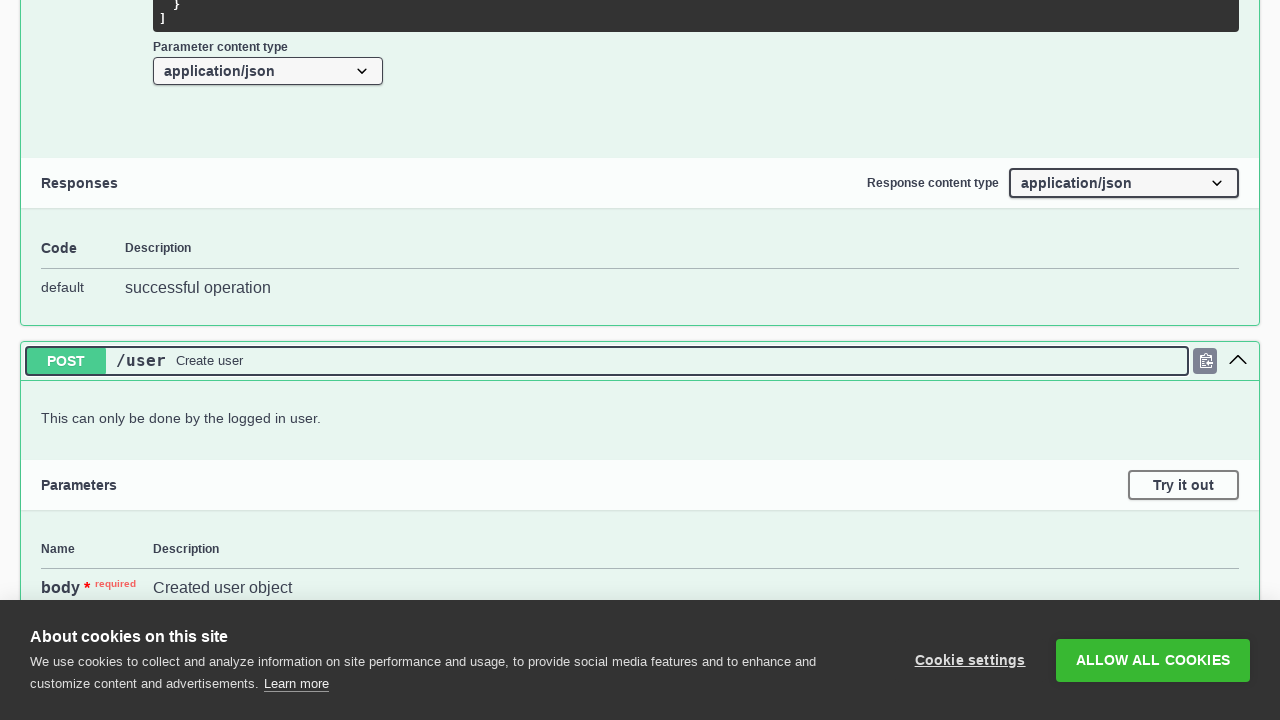

Verified method 7 is expanded (non-deprecated)
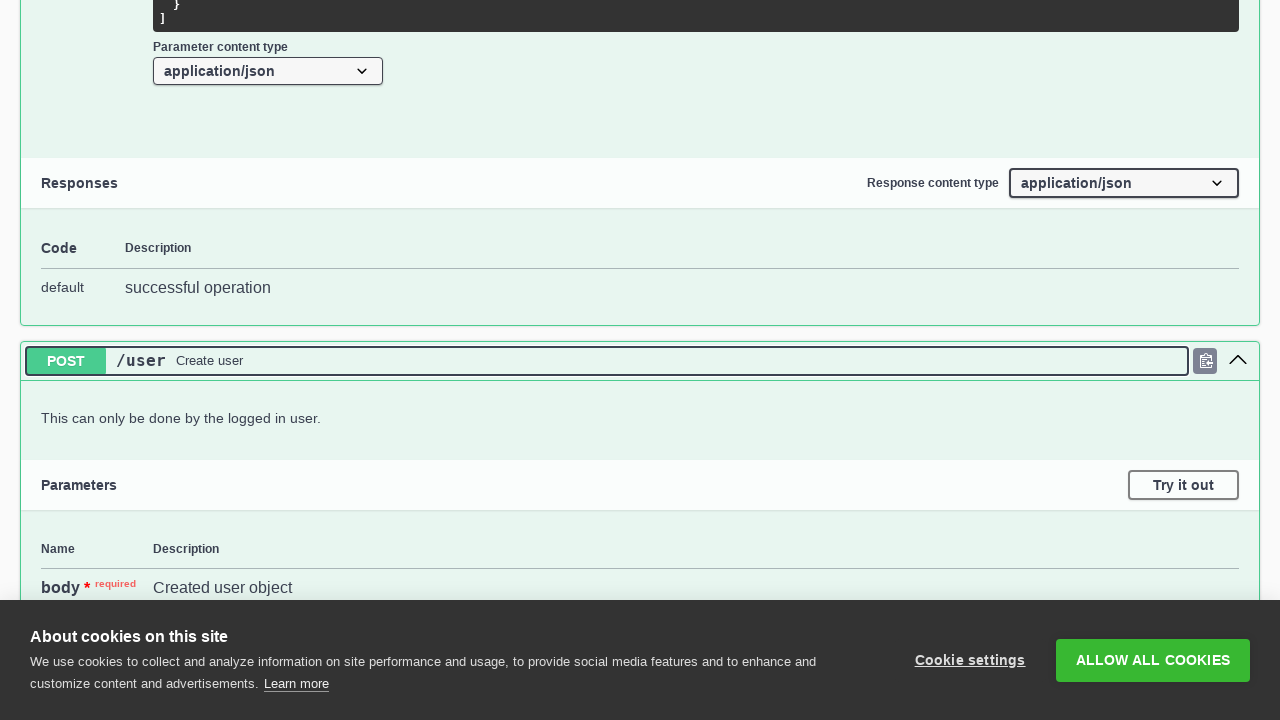

Retrieved class attribute for method 8
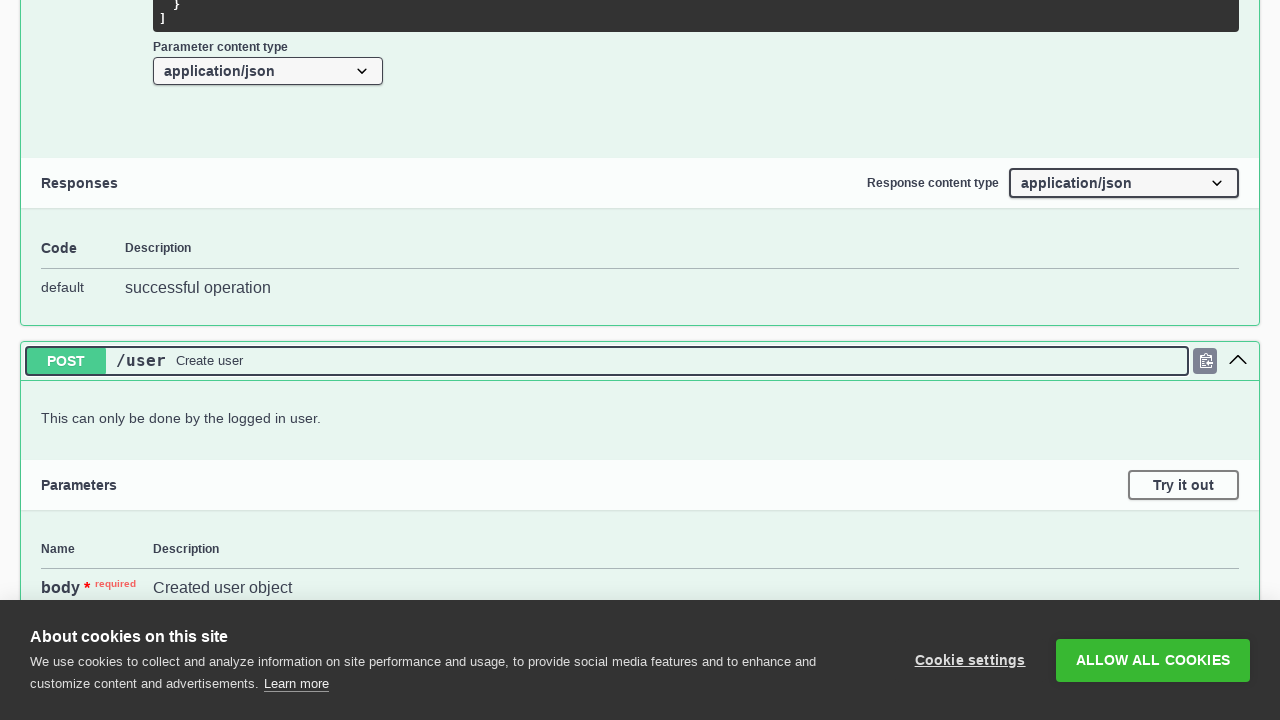

Verified method 8 is expanded (non-deprecated)
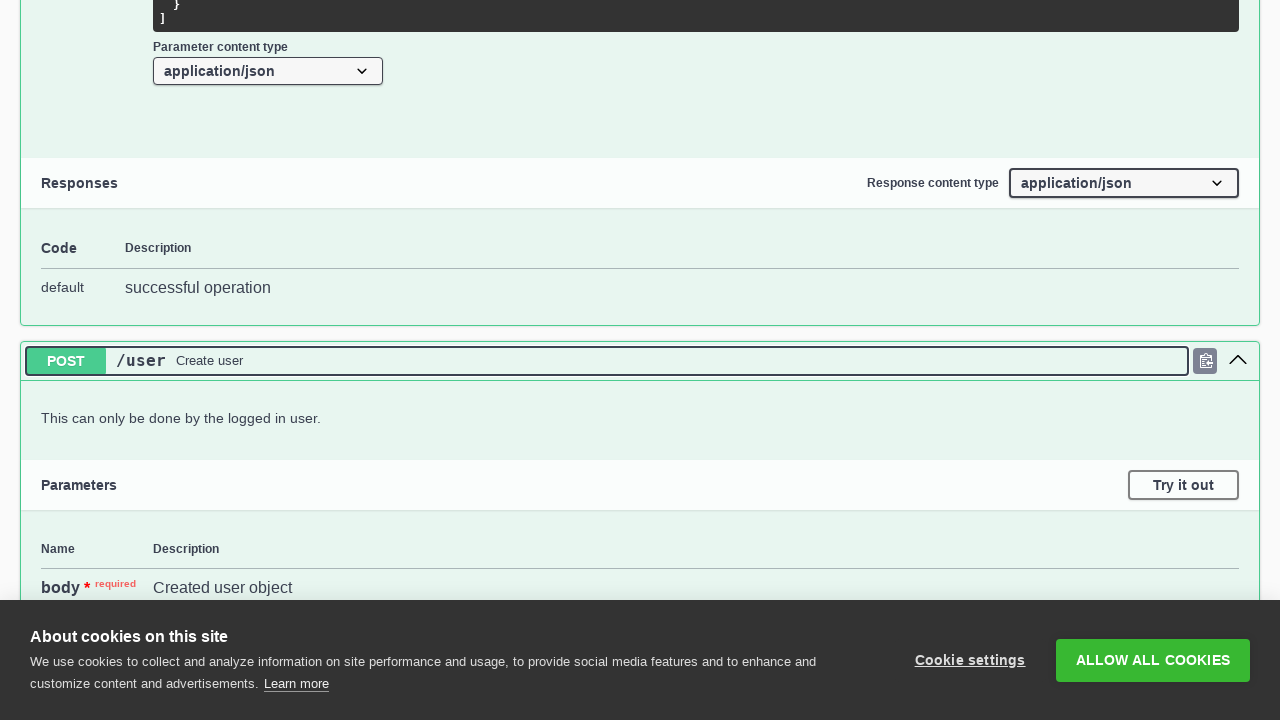

Retrieved class attribute for method 9
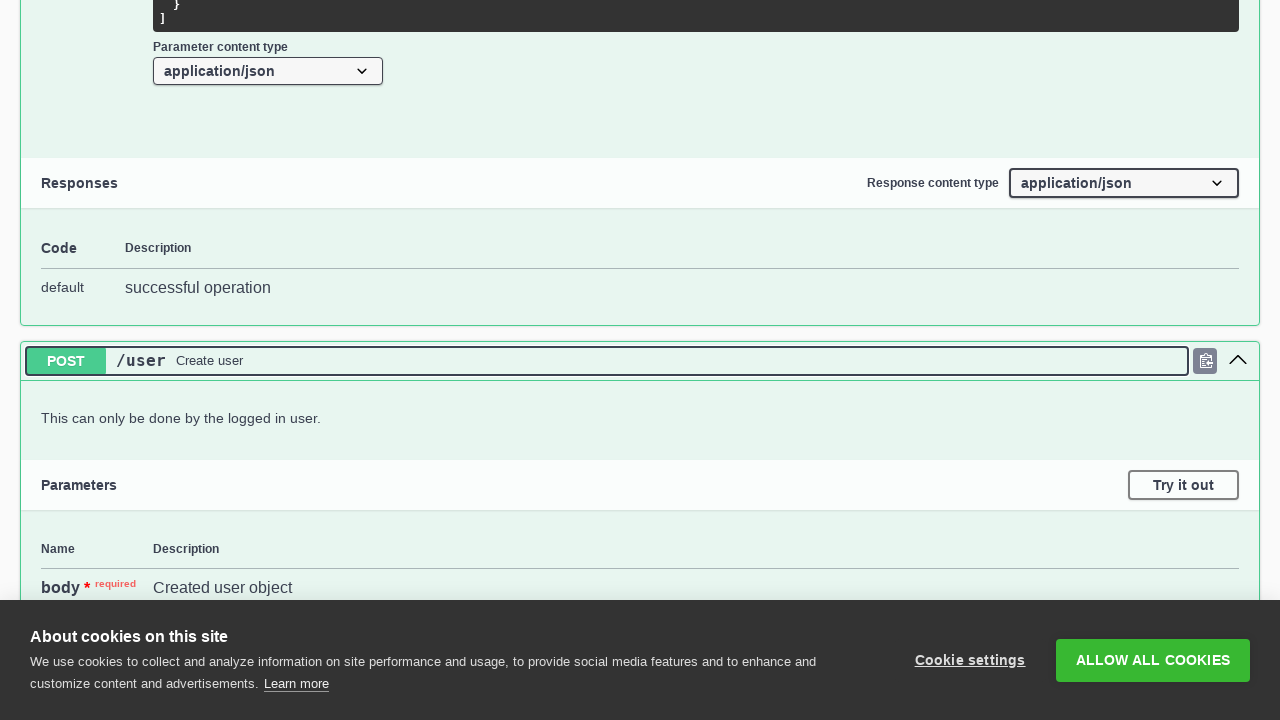

Verified method 9 is expanded (non-deprecated)
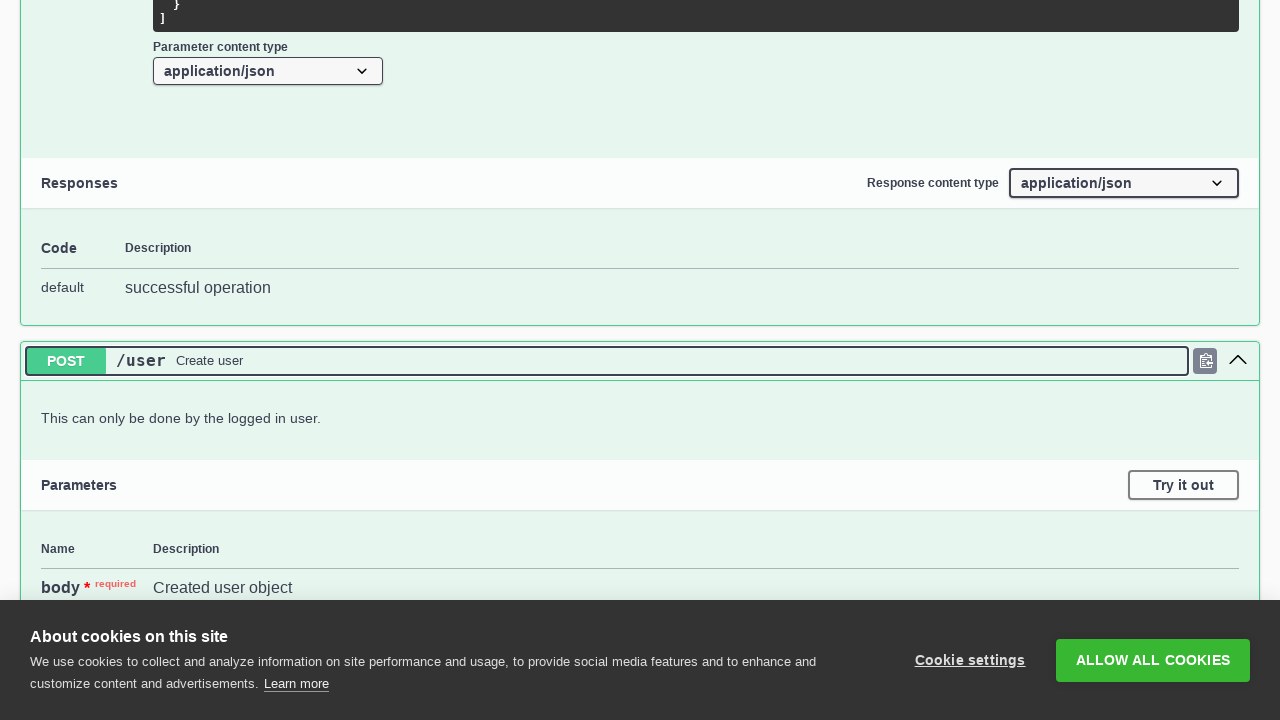

Retrieved class attribute for method 10
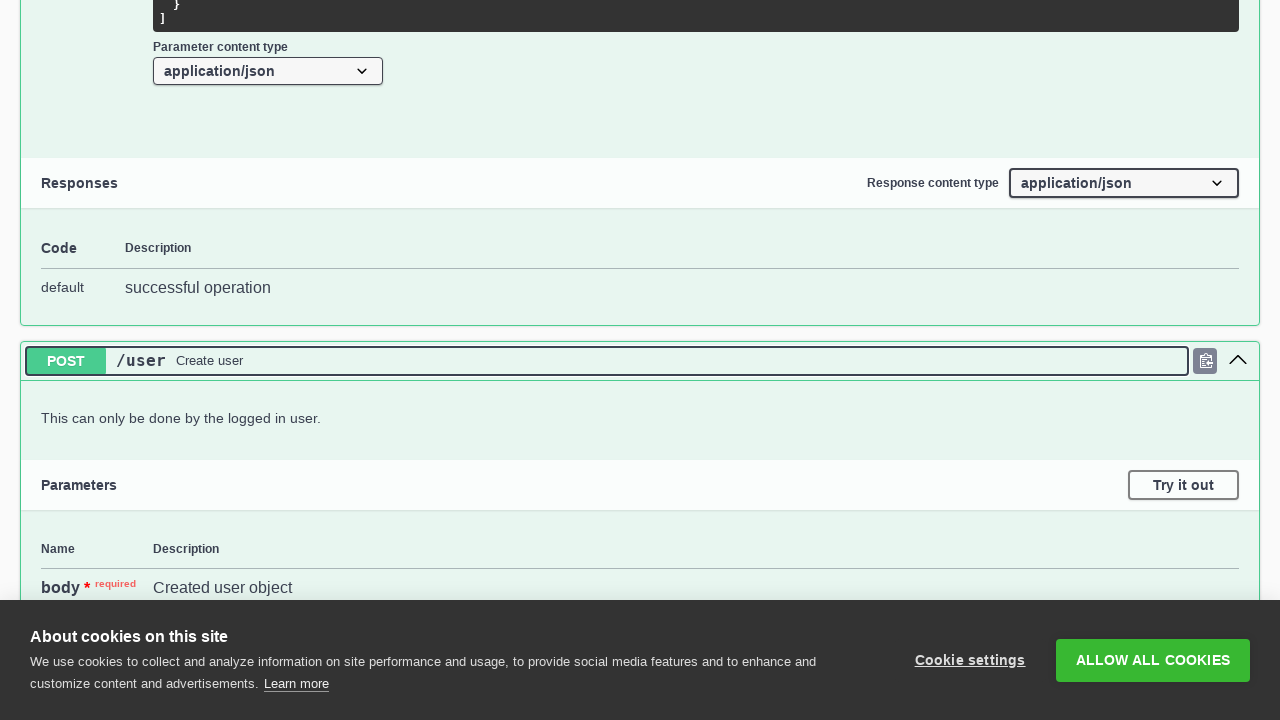

Verified method 10 is expanded (non-deprecated)
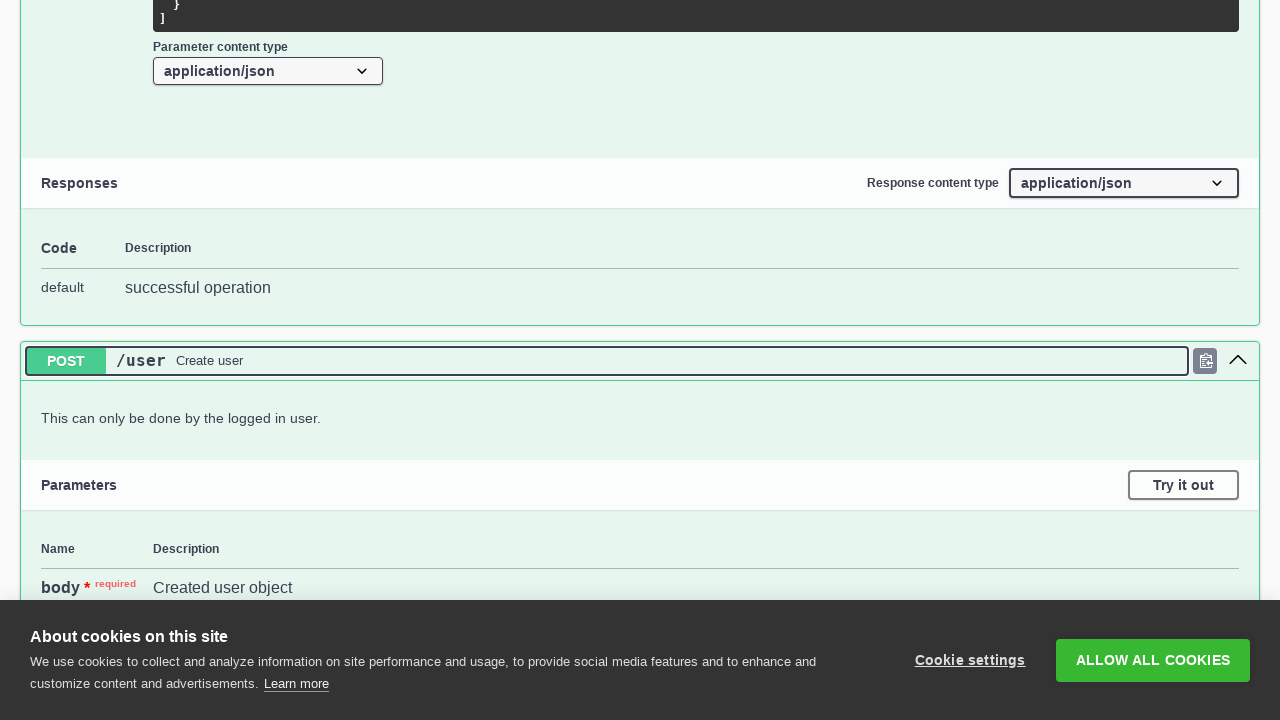

Retrieved class attribute for method 11
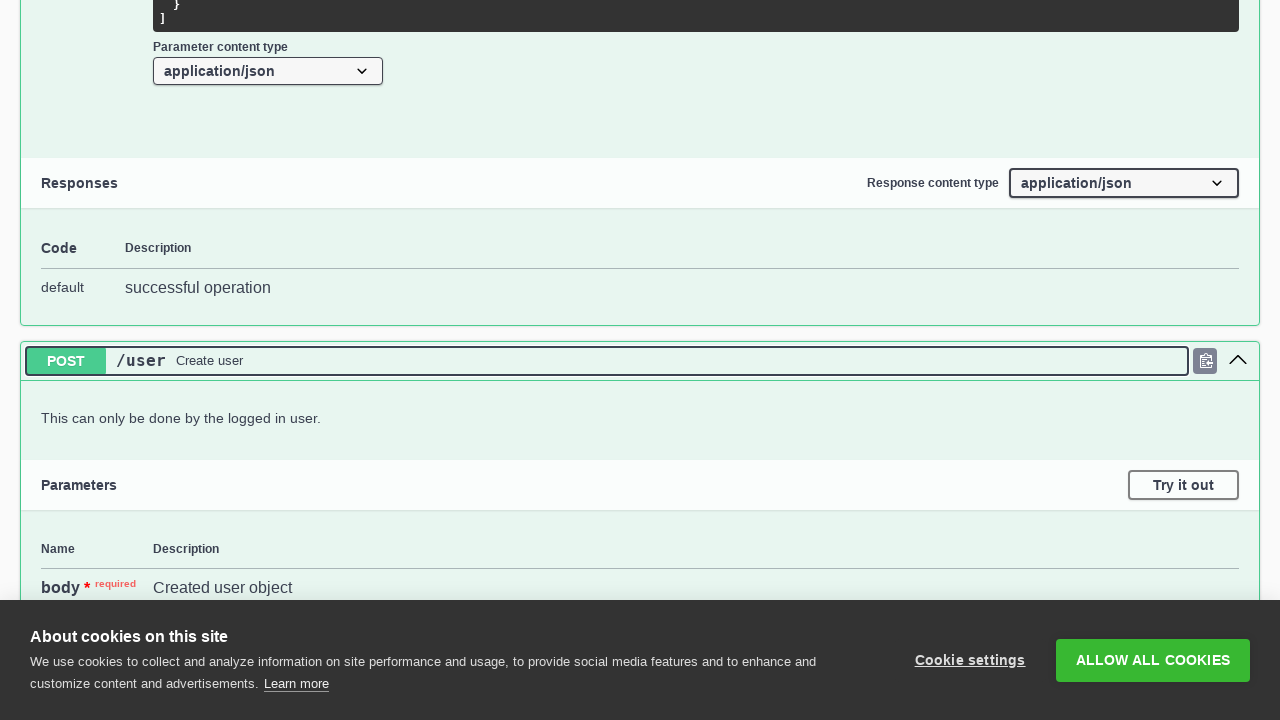

Verified method 11 is expanded (non-deprecated)
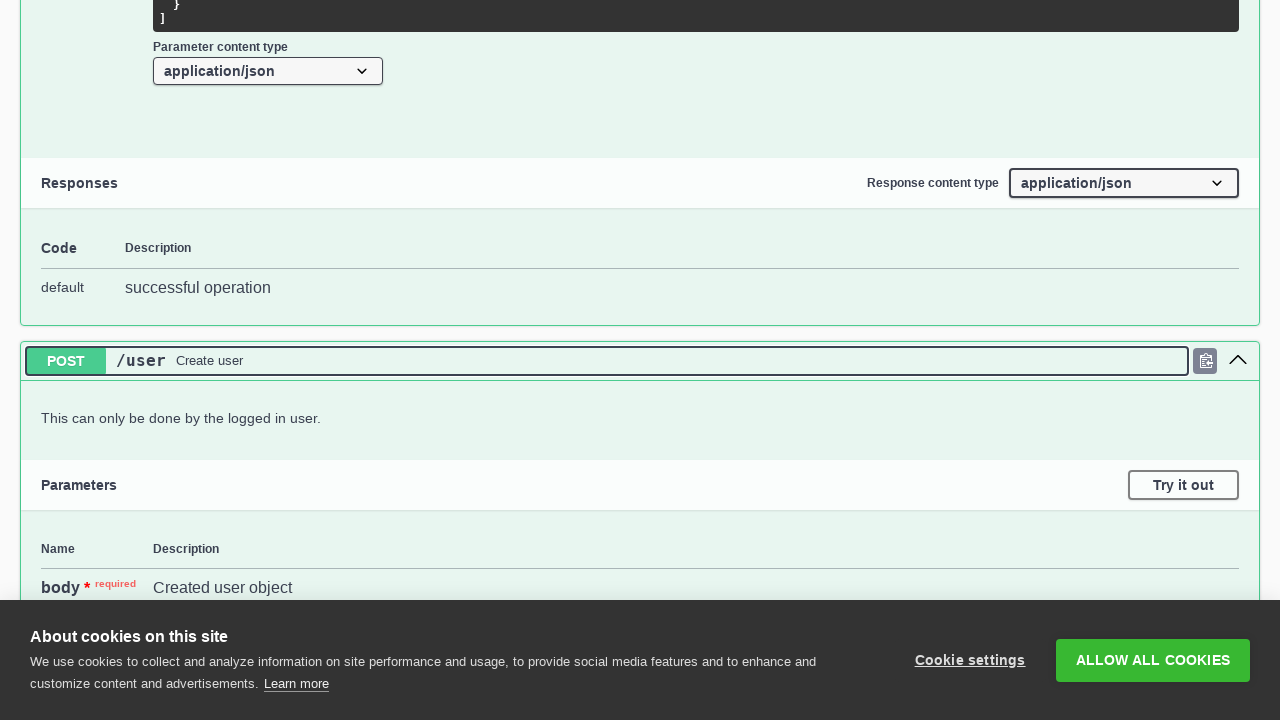

Retrieved class attribute for method 12
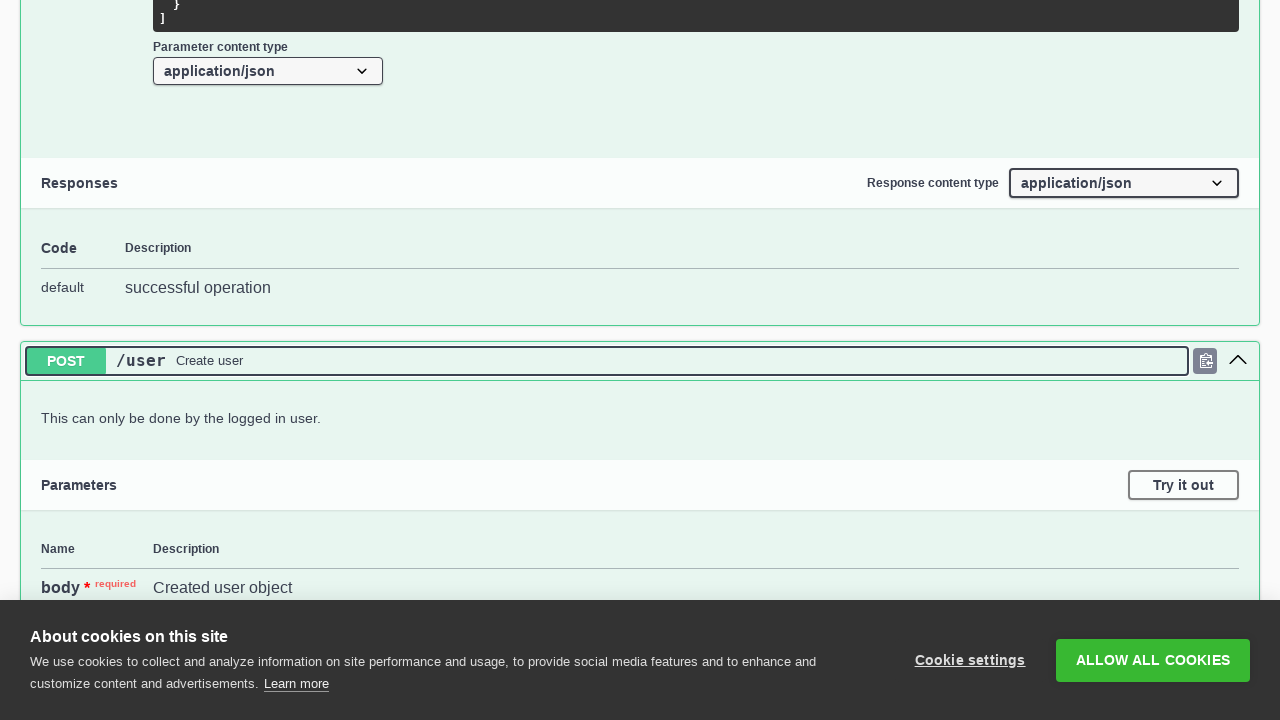

Verified method 12 is expanded (non-deprecated)
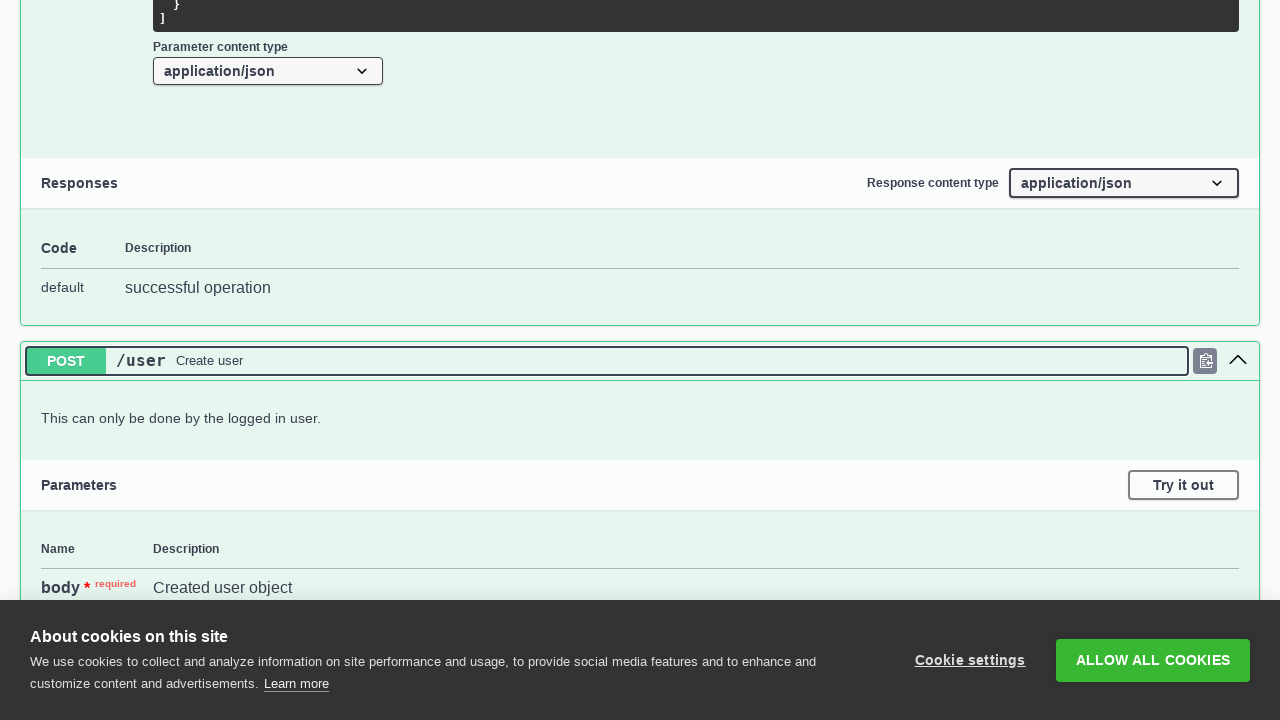

Retrieved class attribute for method 13
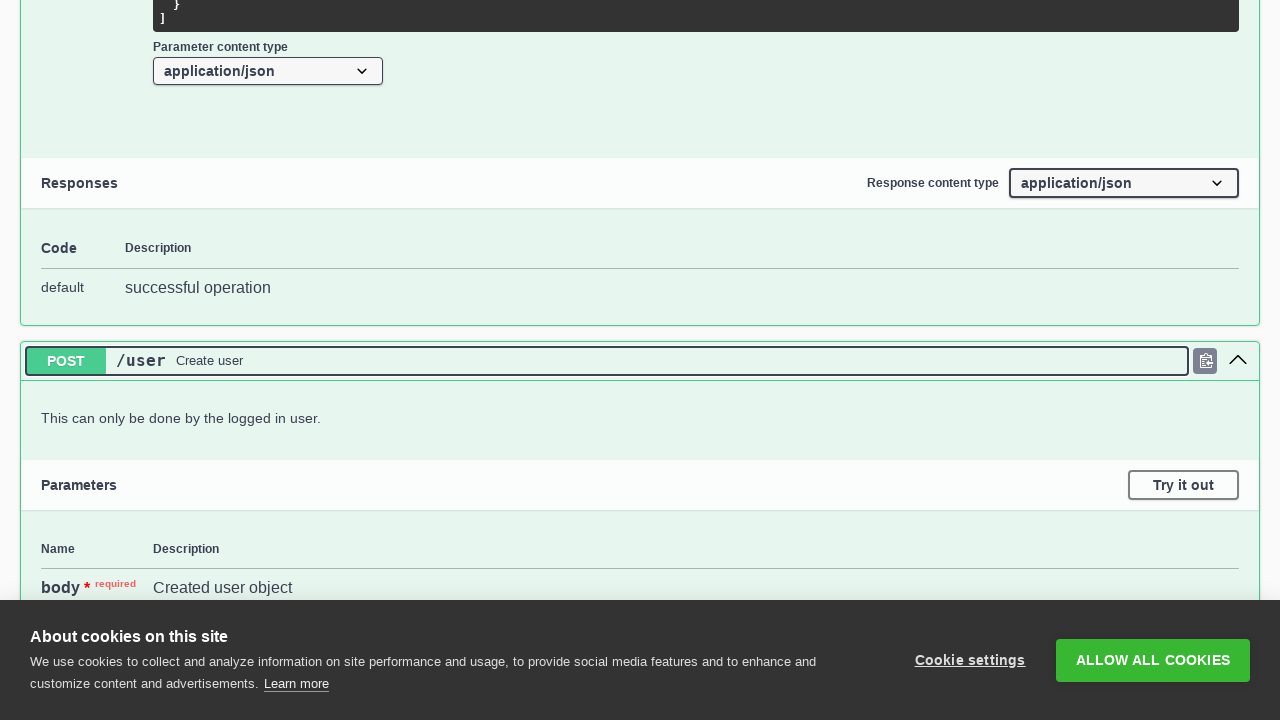

Verified method 13 is expanded (non-deprecated)
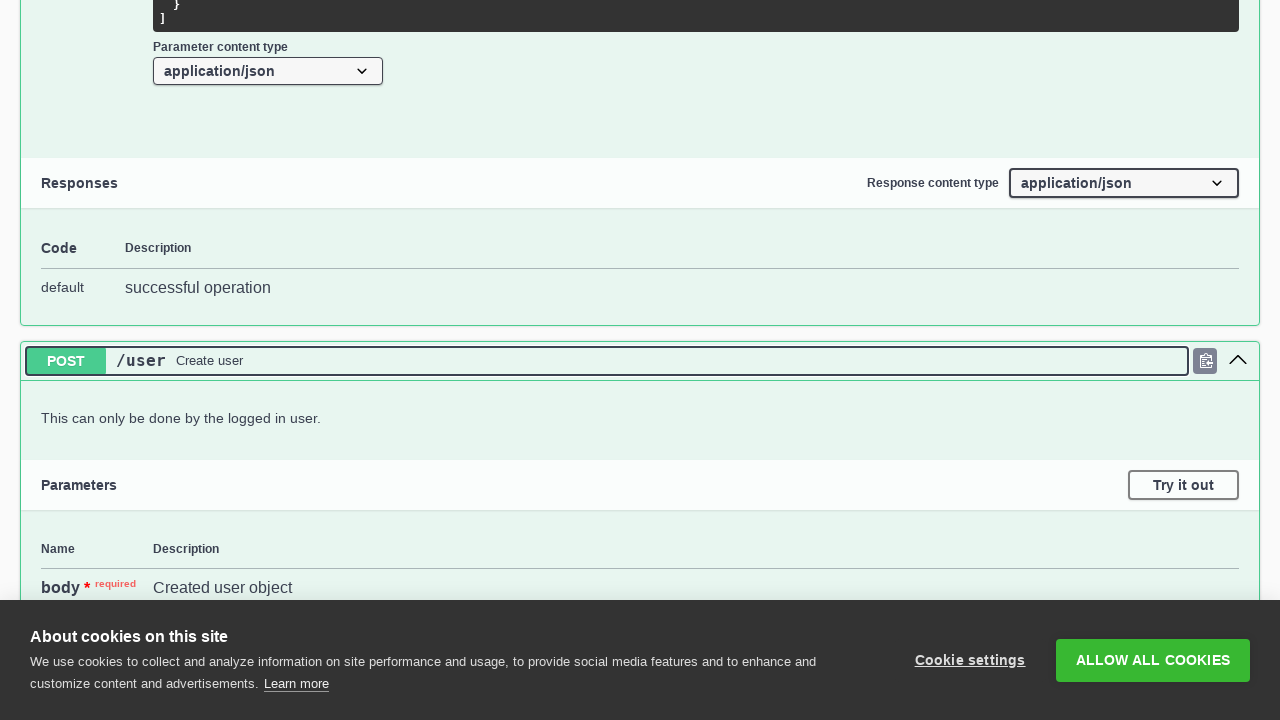

Retrieved class attribute for method 14
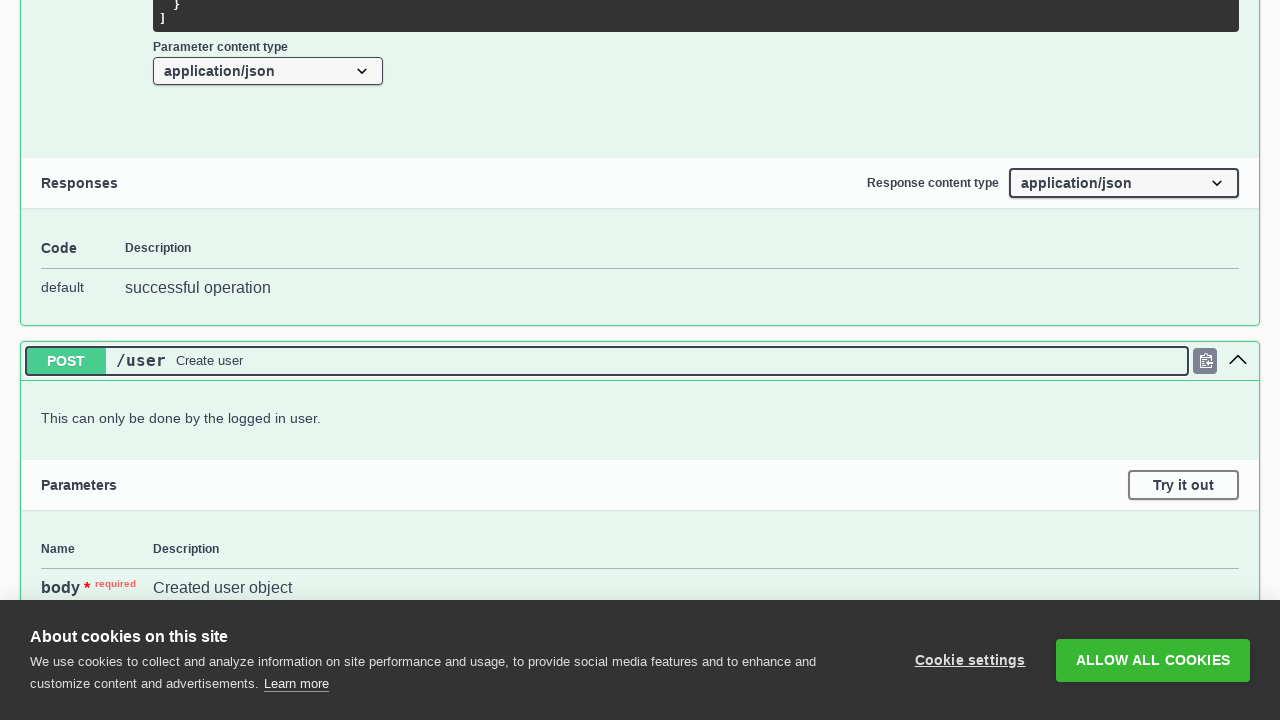

Verified method 14 is expanded (non-deprecated)
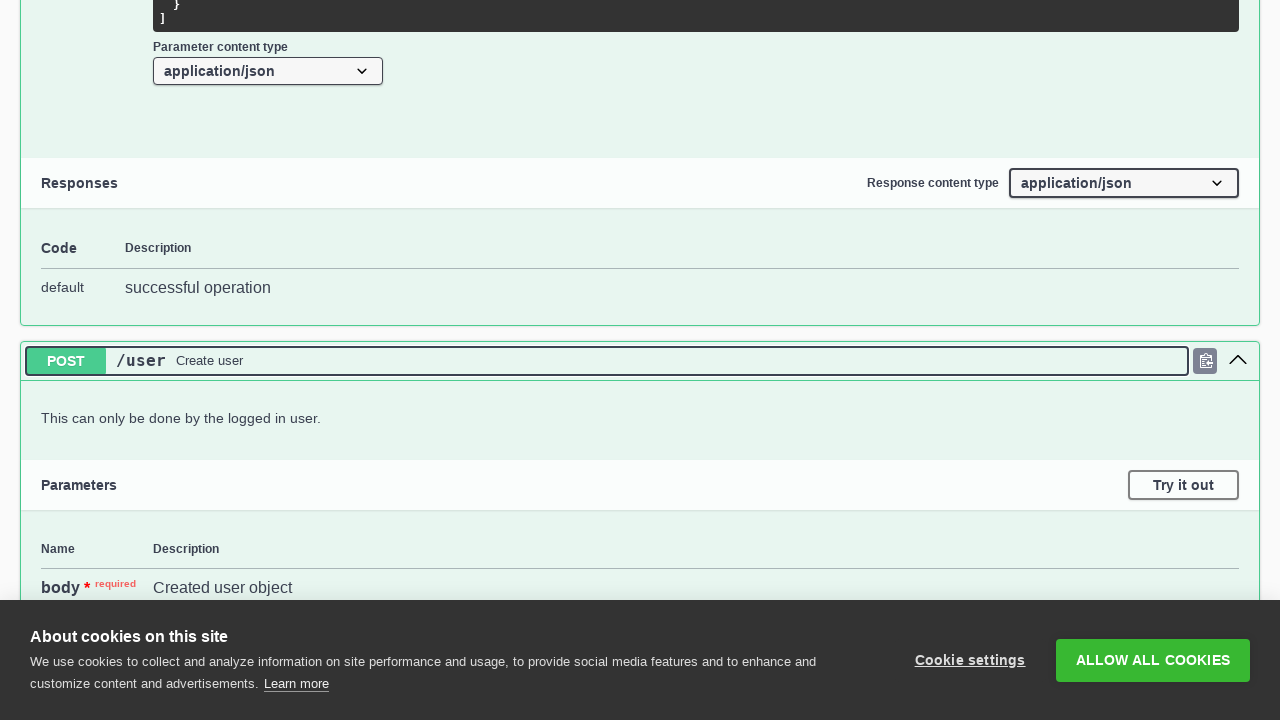

Retrieved class attribute for method 15
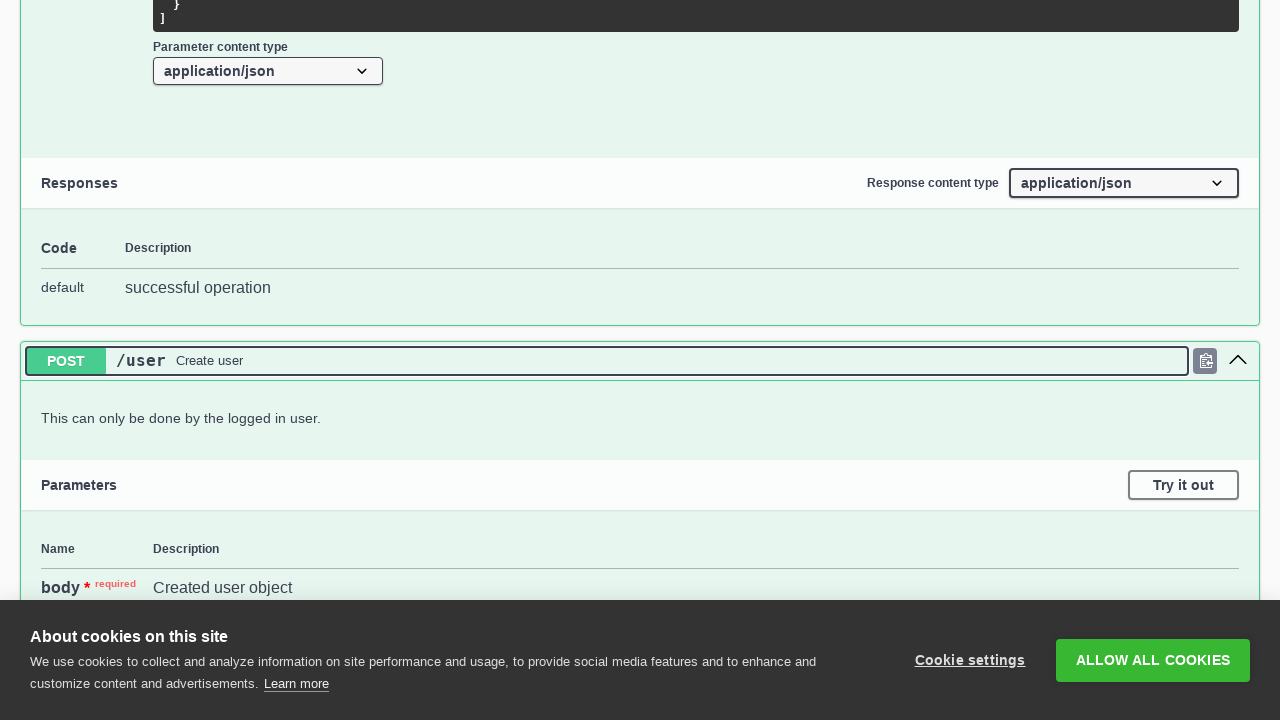

Verified method 15 is expanded (non-deprecated)
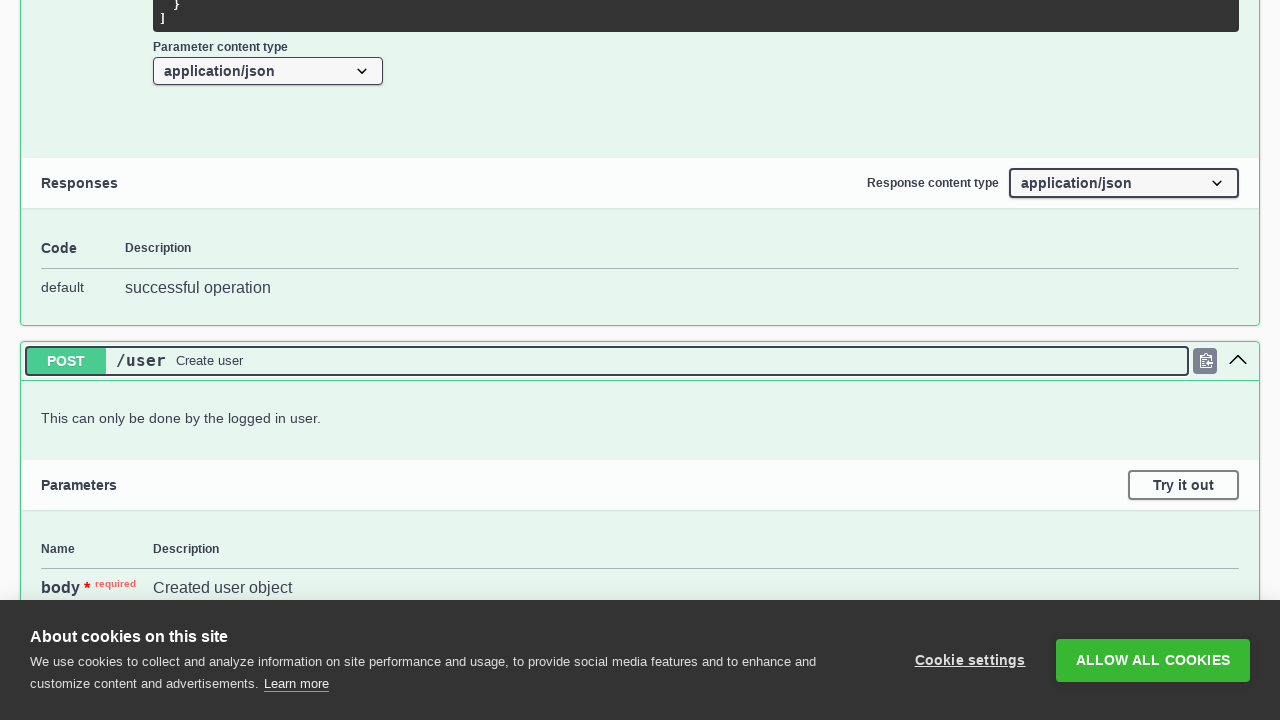

Retrieved class attribute for method 16
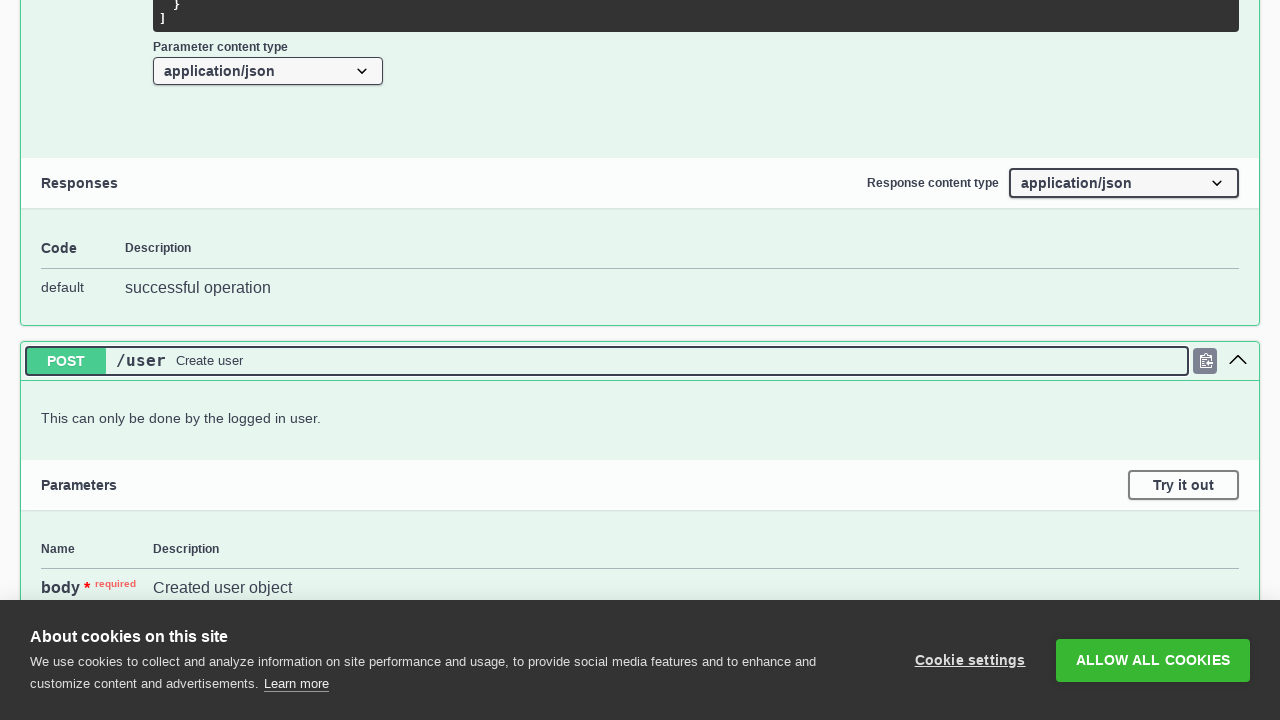

Verified method 16 is expanded (non-deprecated)
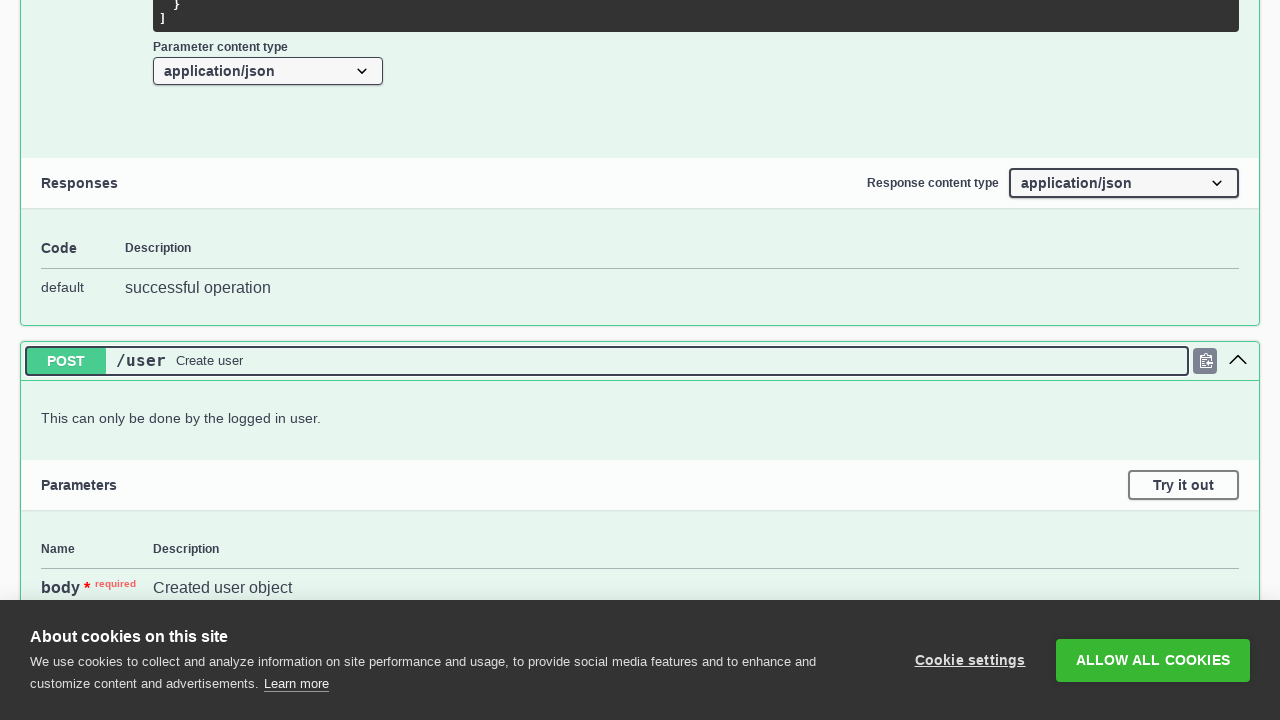

Retrieved class attribute for method 17
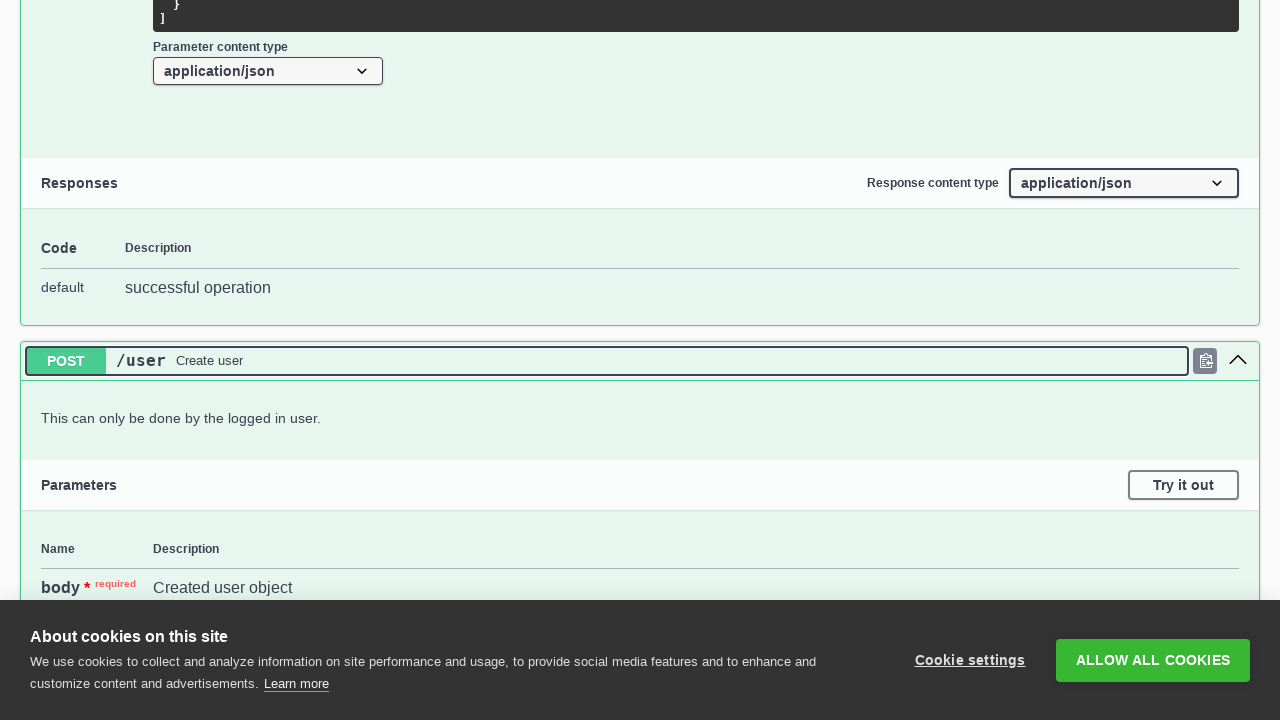

Verified method 17 is expanded (non-deprecated)
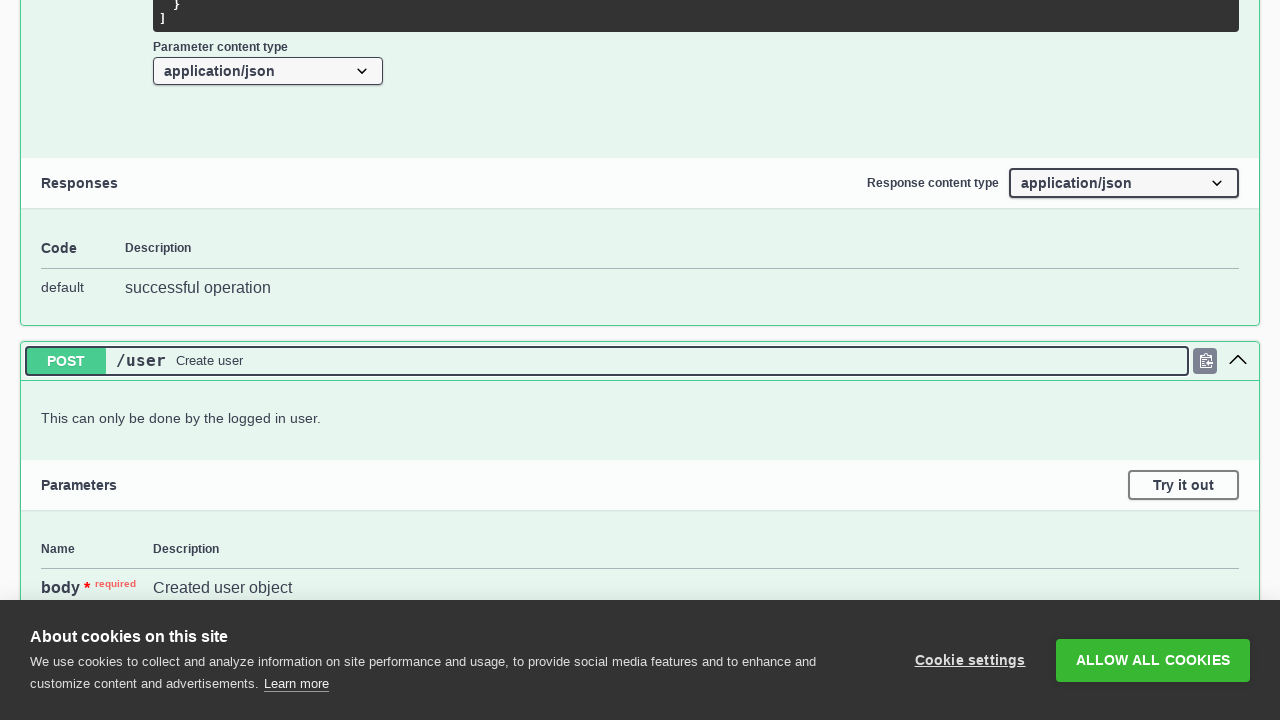

Retrieved class attribute for method 18
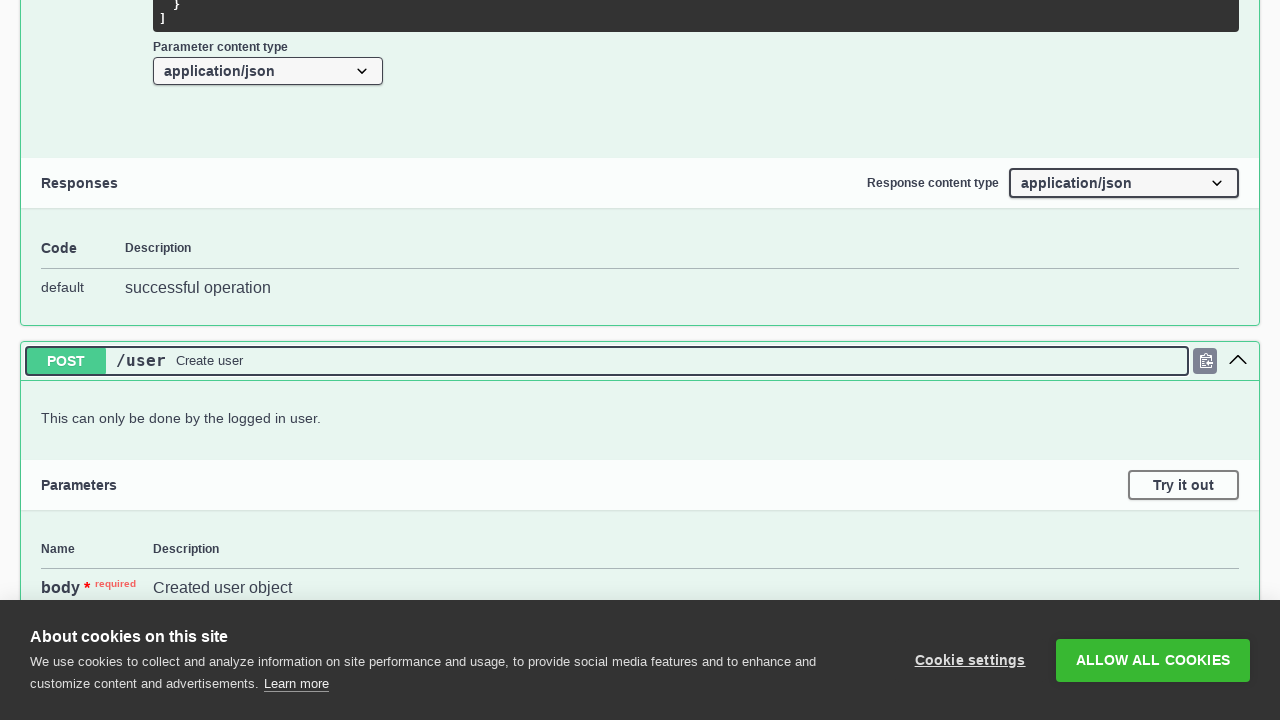

Verified method 18 is expanded (non-deprecated)
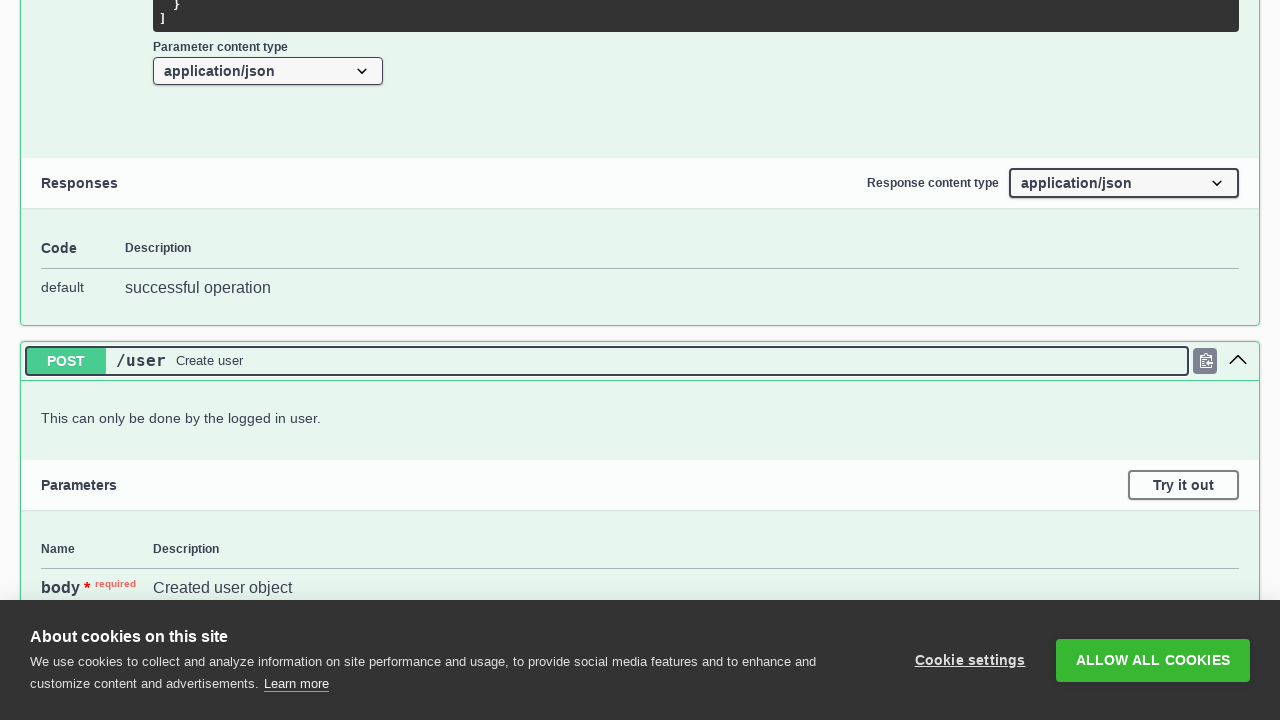

Retrieved class attribute for method 19
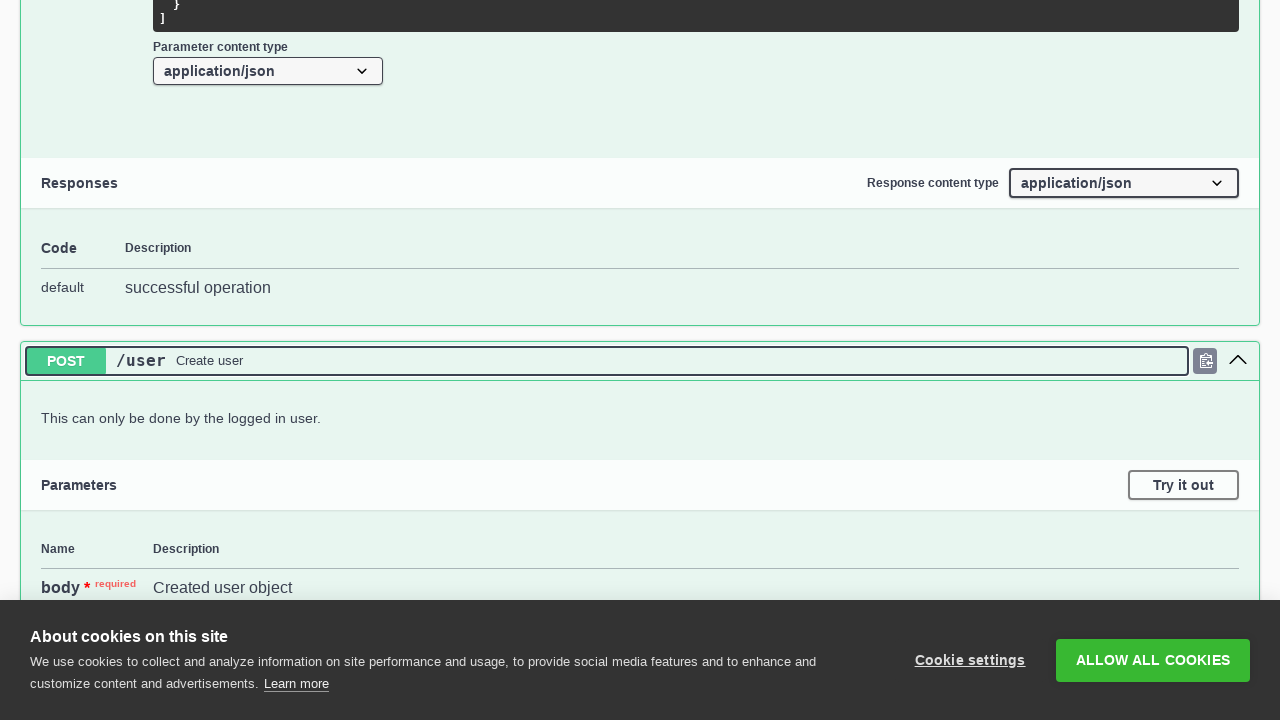

Verified method 19 is expanded (non-deprecated)
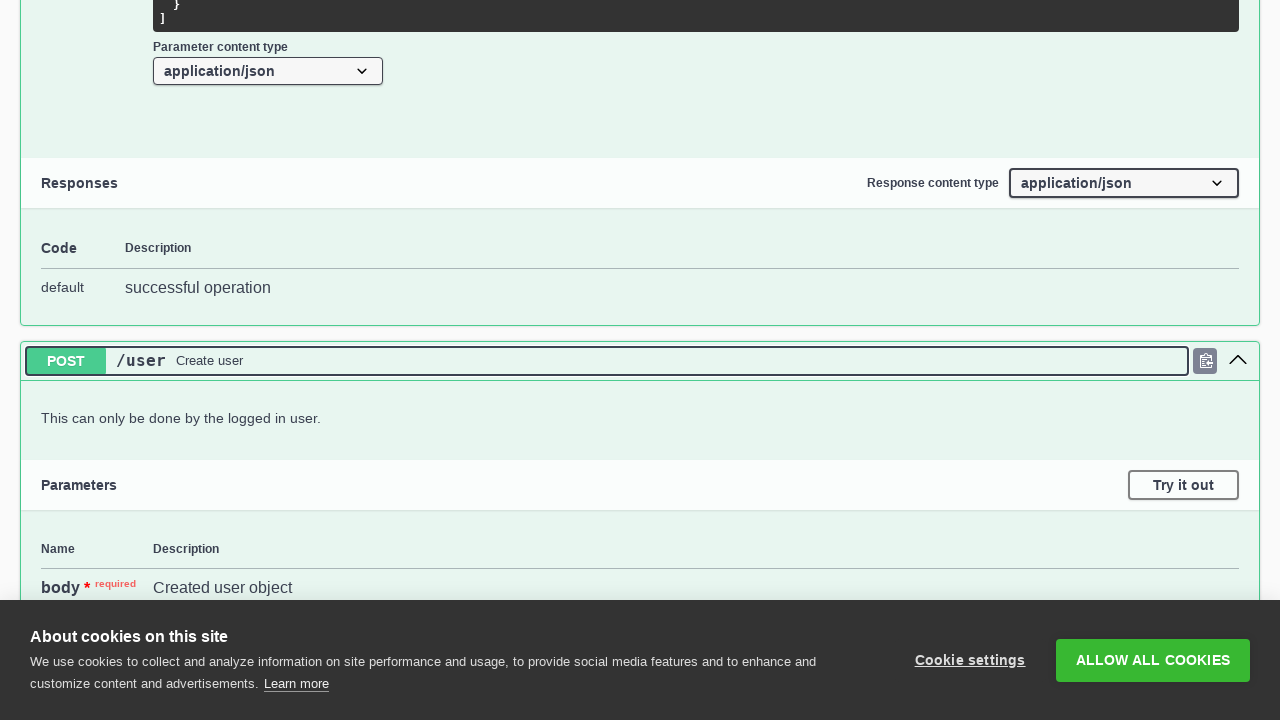

Retrieved class attribute for method 20
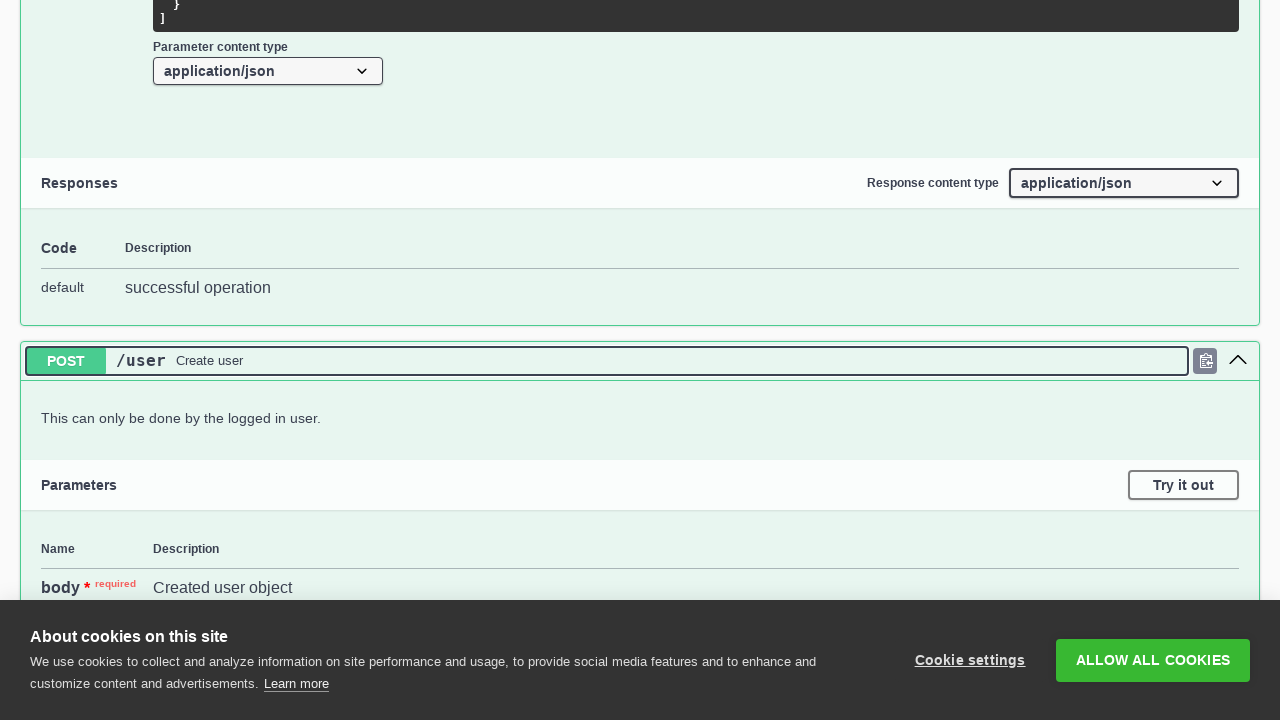

Verified method 20 is expanded (non-deprecated)
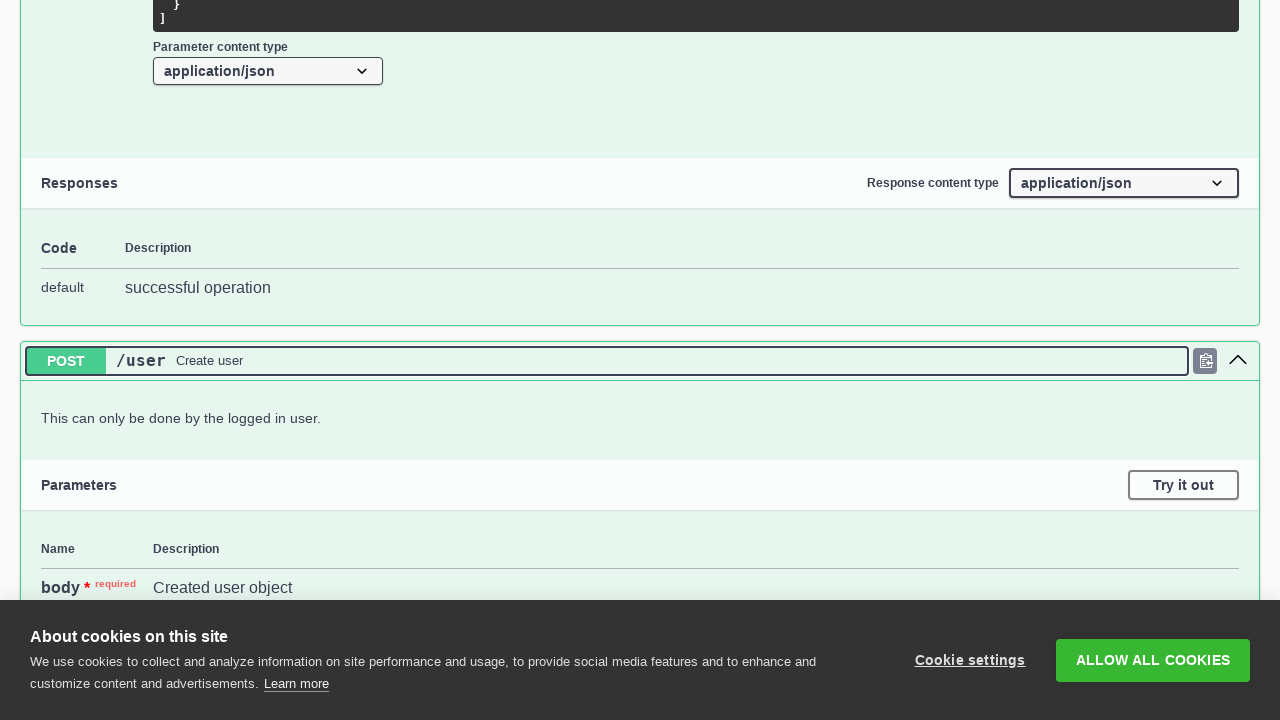

Located 19 expanded method summaries for collapse
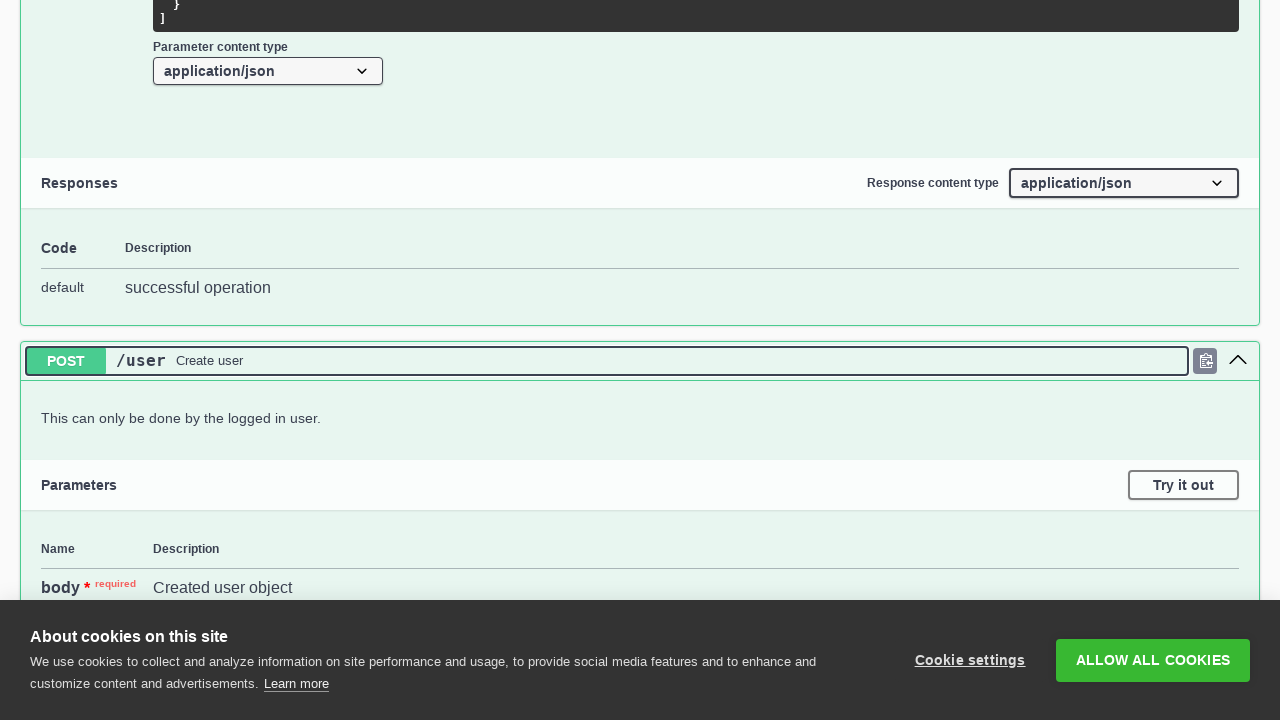

Clicked expanded method summary 1 to collapse at (640, 361) on .opblock.is-open .opblock-summary >> nth=18
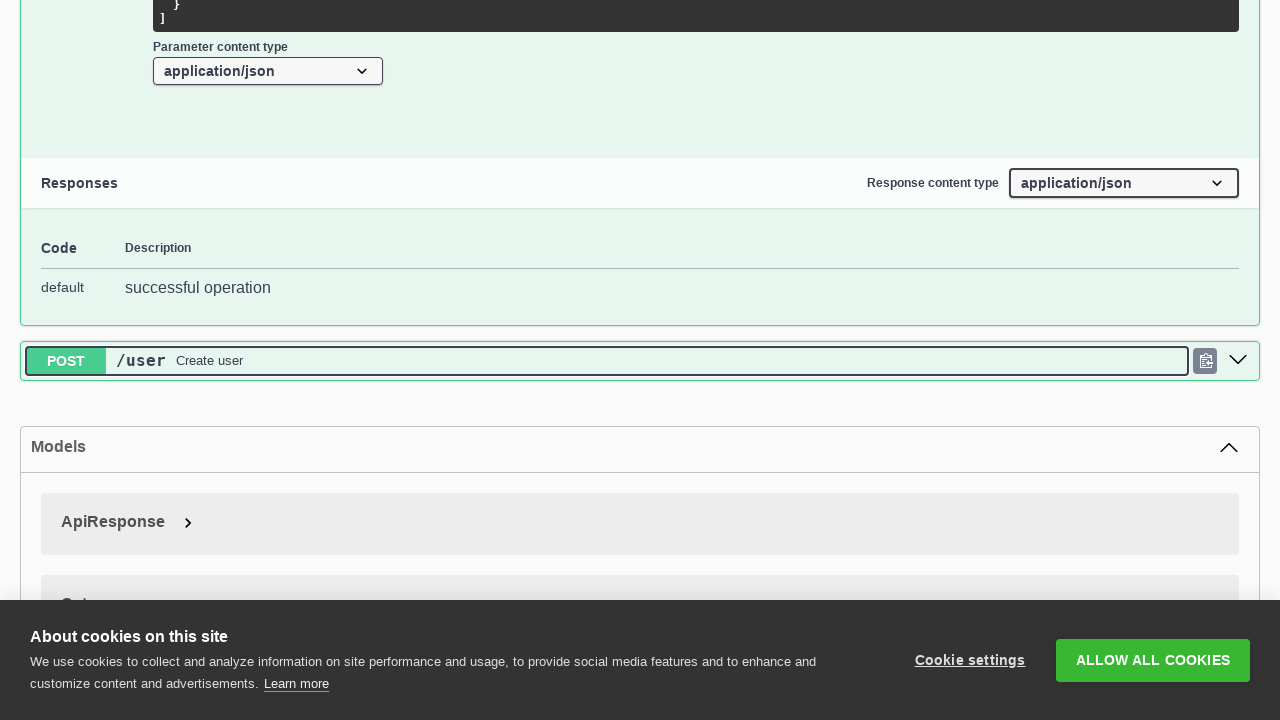

Waited 200ms after collapsing method 1
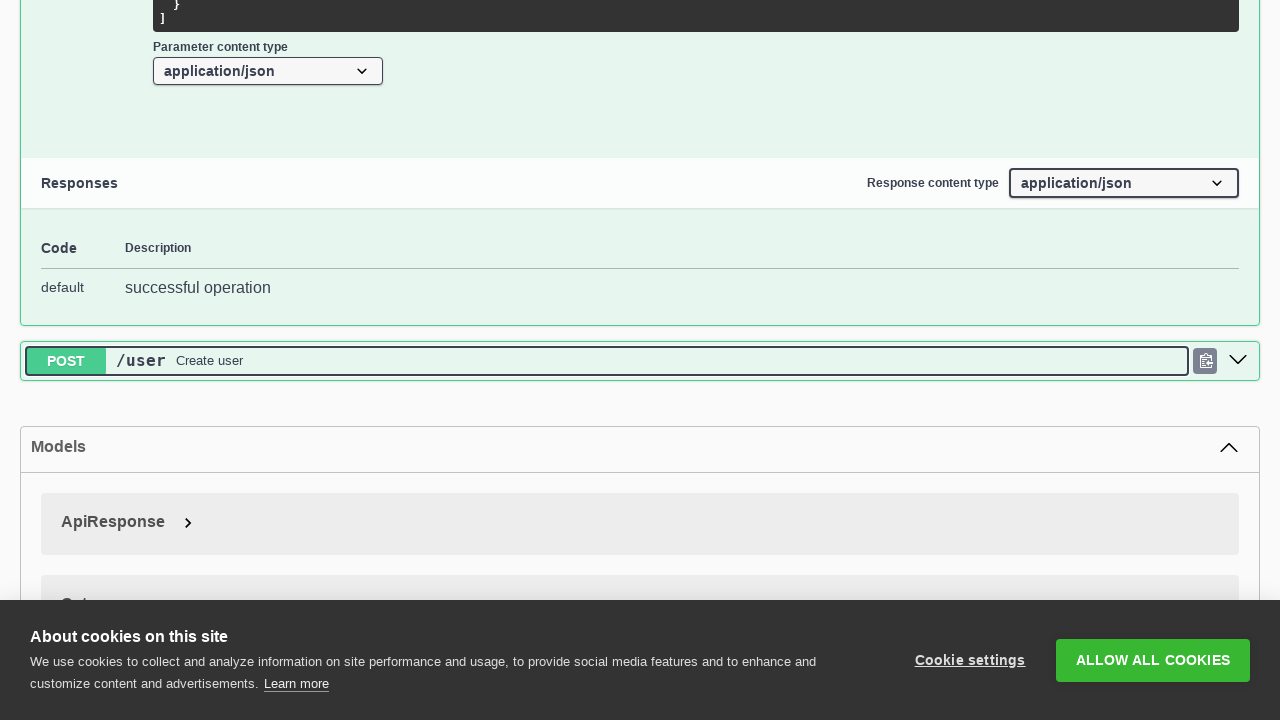

Clicked expanded method summary 2 to collapse at (640, 360) on .opblock.is-open .opblock-summary >> nth=17
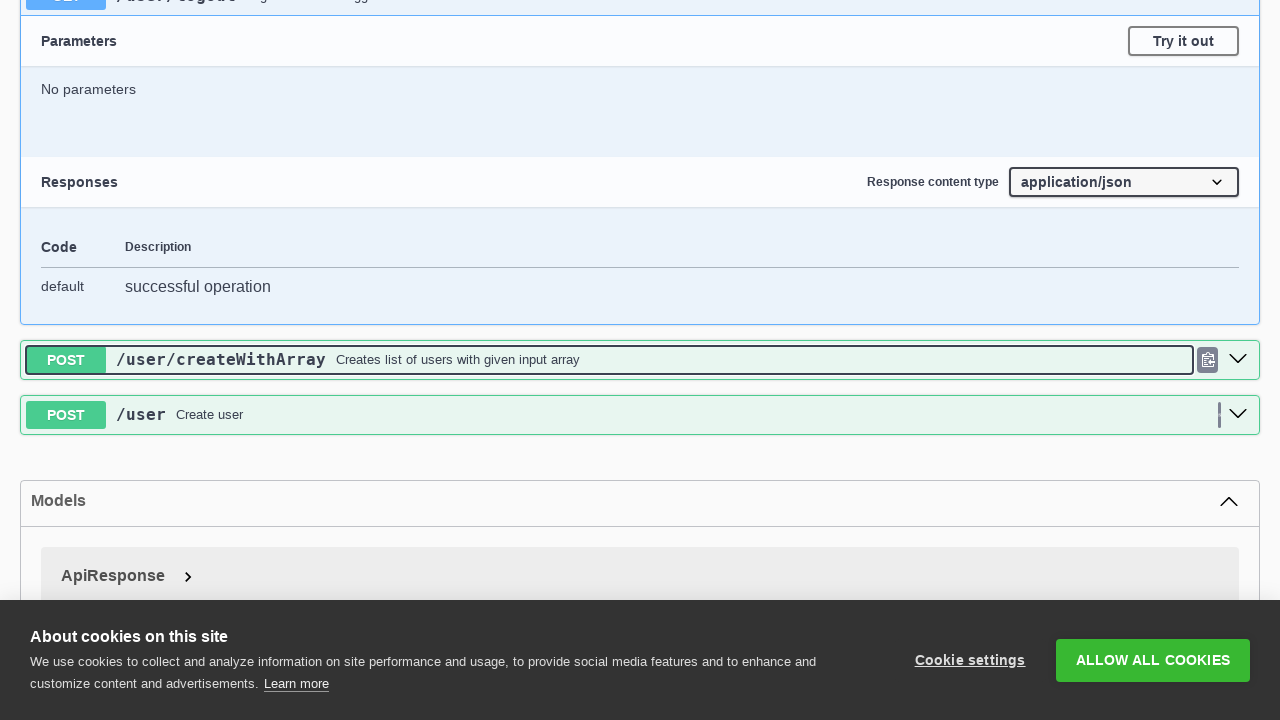

Waited 200ms after collapsing method 2
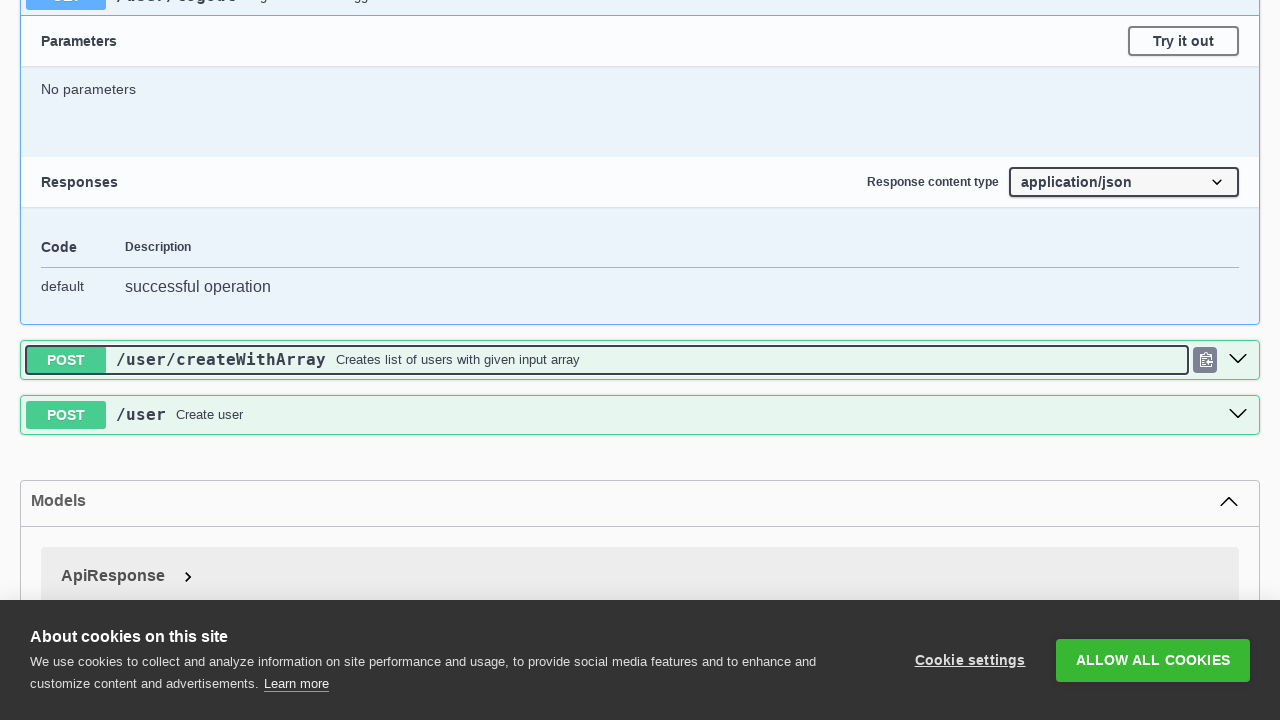

Clicked expanded method summary 3 to collapse at (640, 20) on .opblock.is-open .opblock-summary >> nth=16
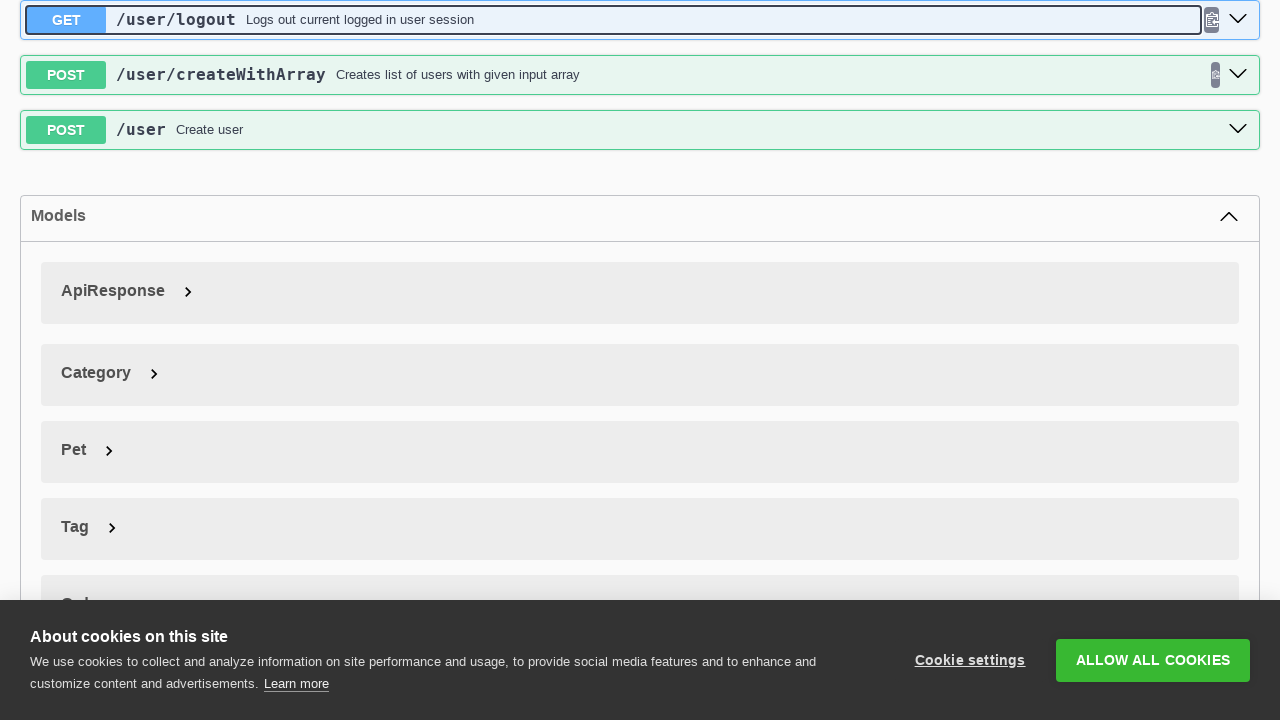

Waited 200ms after collapsing method 3
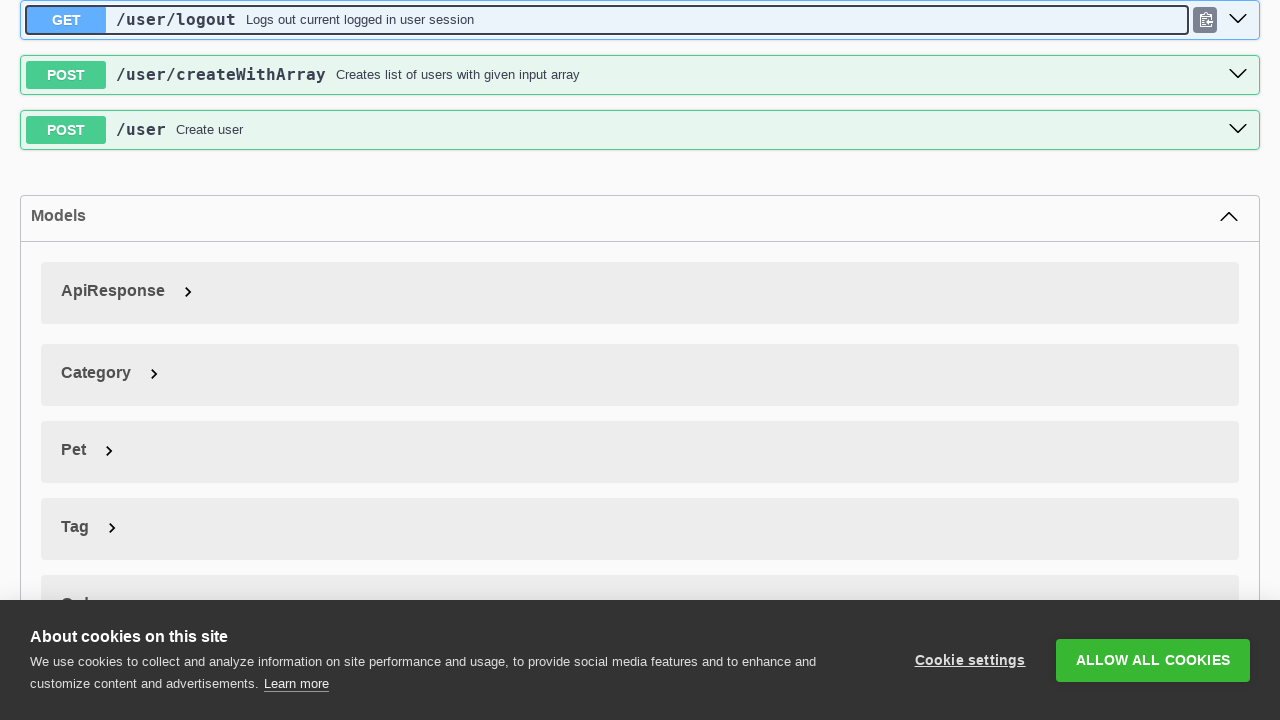

Clicked expanded method summary 4 to collapse at (640, 361) on .opblock.is-open .opblock-summary >> nth=15
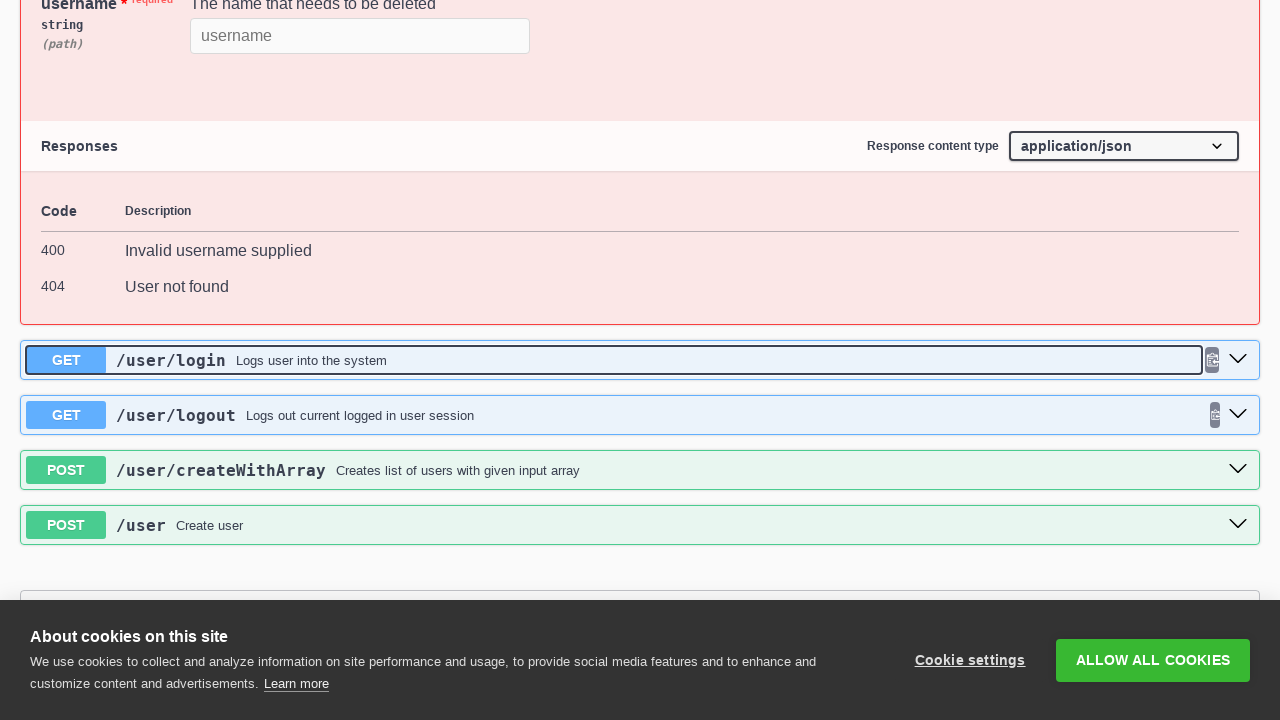

Waited 200ms after collapsing method 4
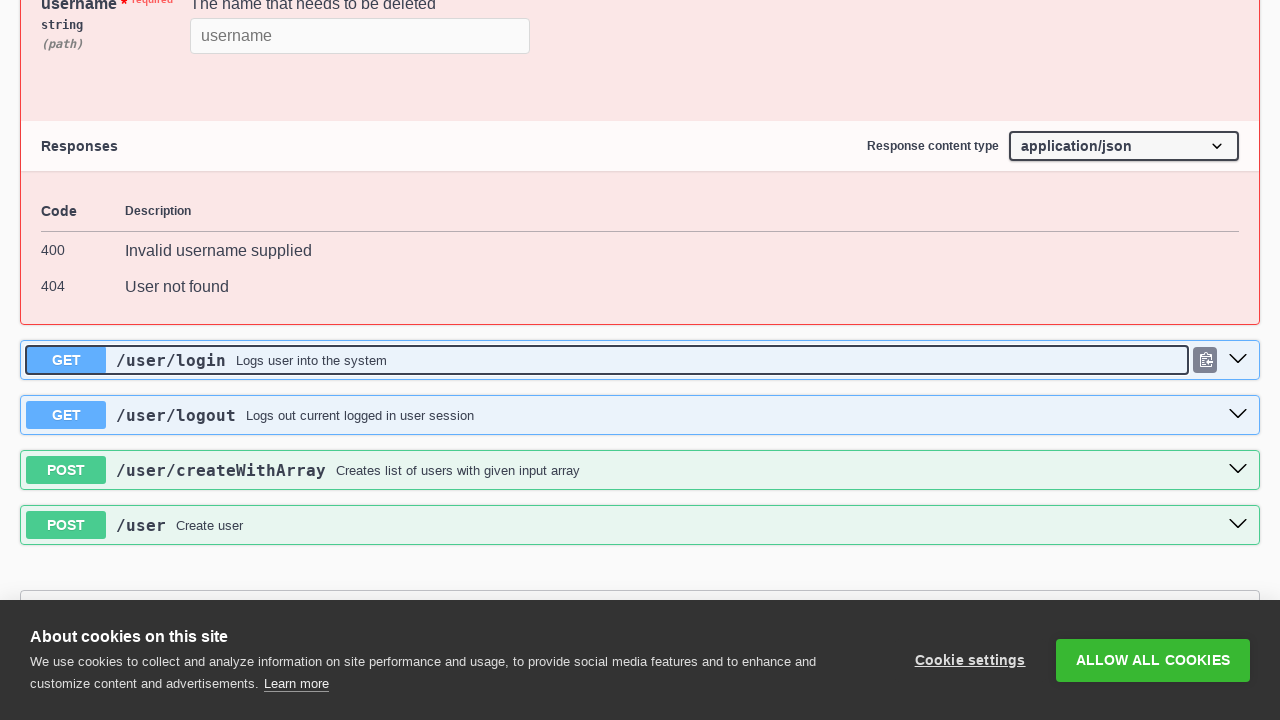

Clicked expanded method summary 5 to collapse at (640, 361) on .opblock.is-open .opblock-summary >> nth=14
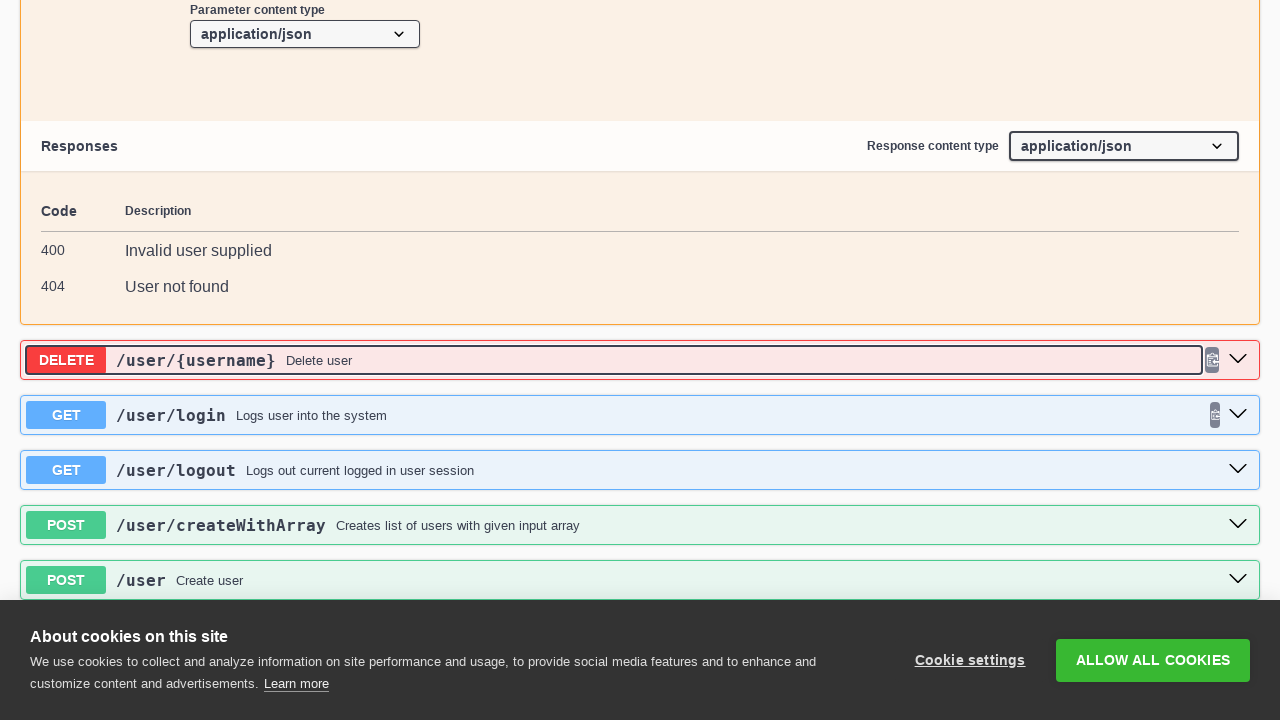

Waited 200ms after collapsing method 5
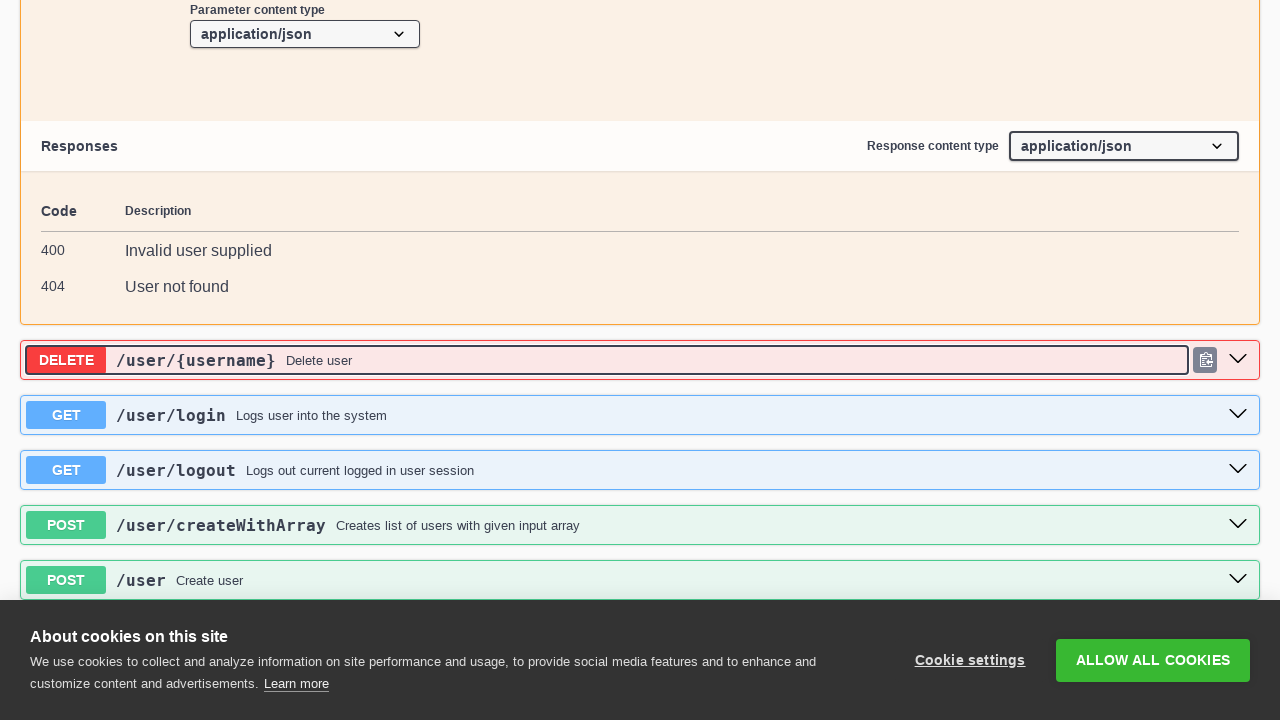

Clicked expanded method summary 6 to collapse at (640, 361) on .opblock.is-open .opblock-summary >> nth=13
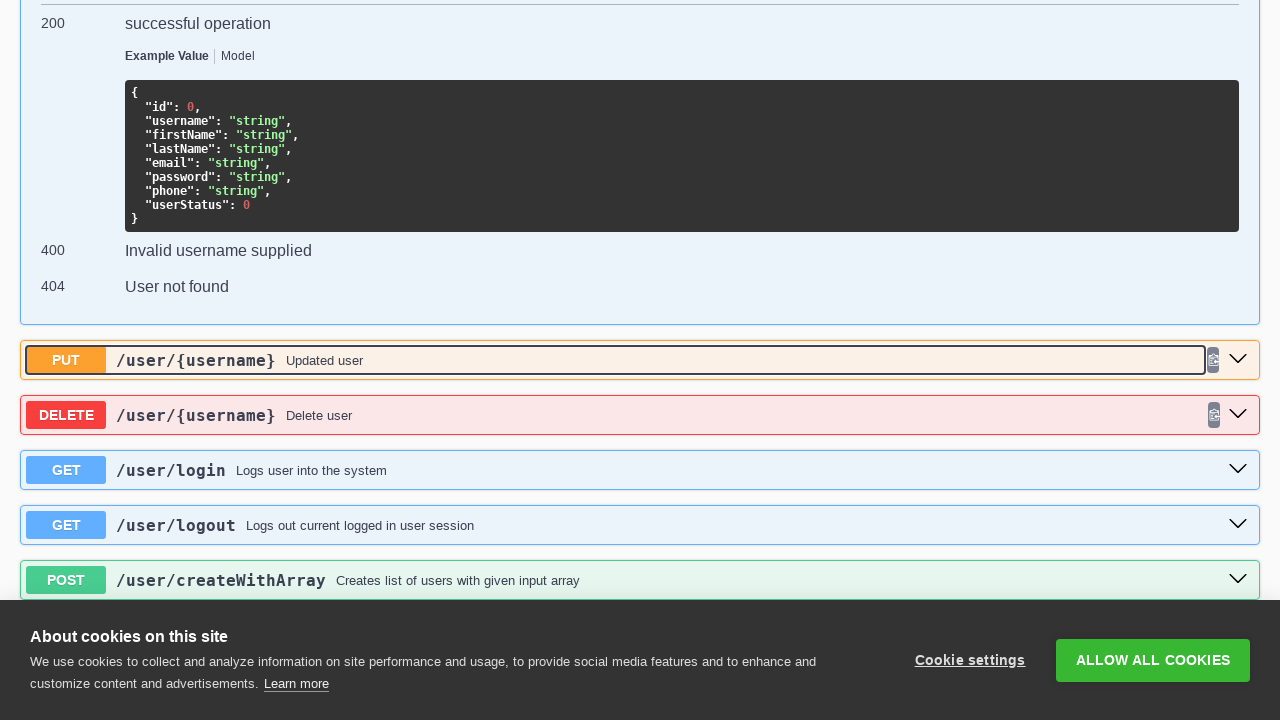

Waited 200ms after collapsing method 6
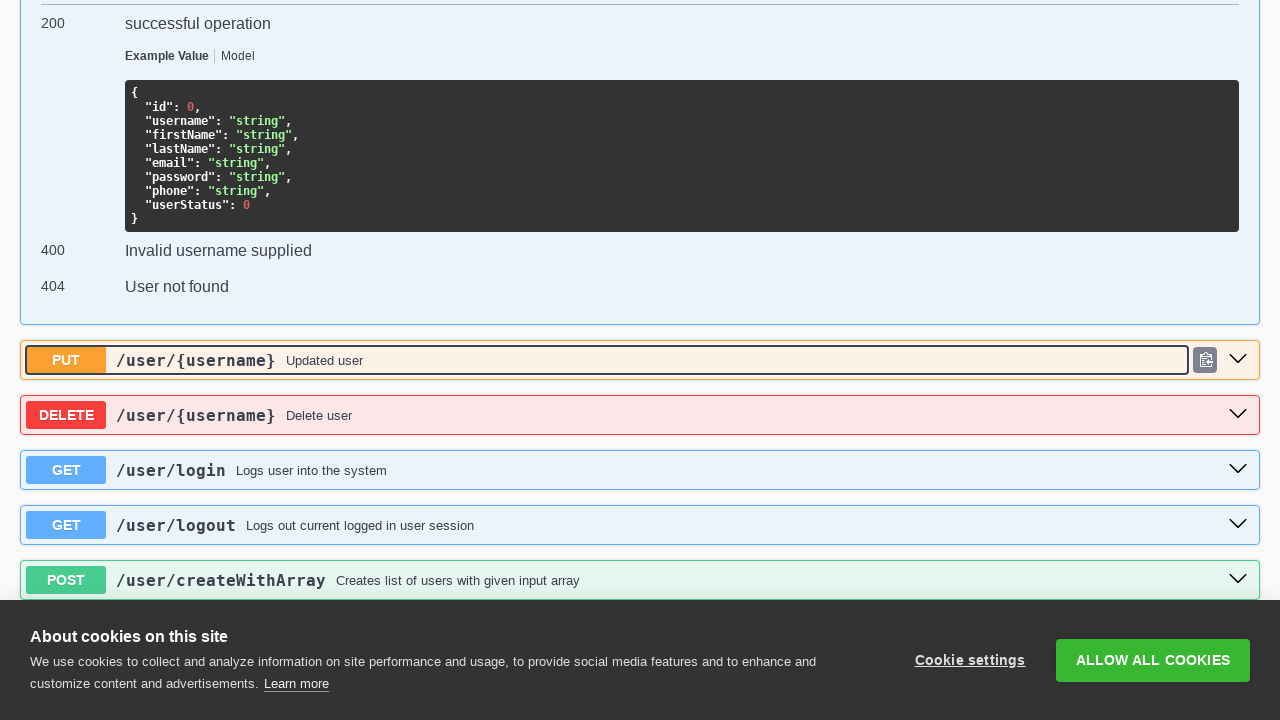

Clicked expanded method summary 7 to collapse at (640, 361) on .opblock.is-open .opblock-summary >> nth=12
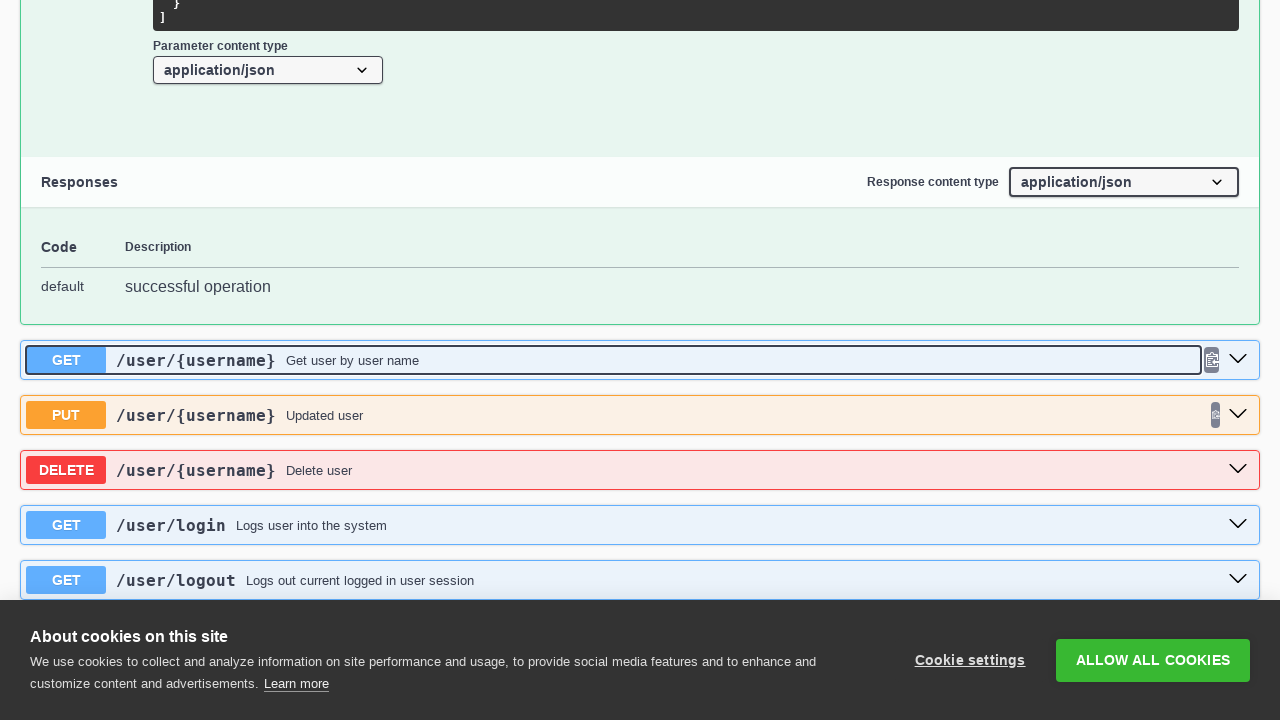

Waited 200ms after collapsing method 7
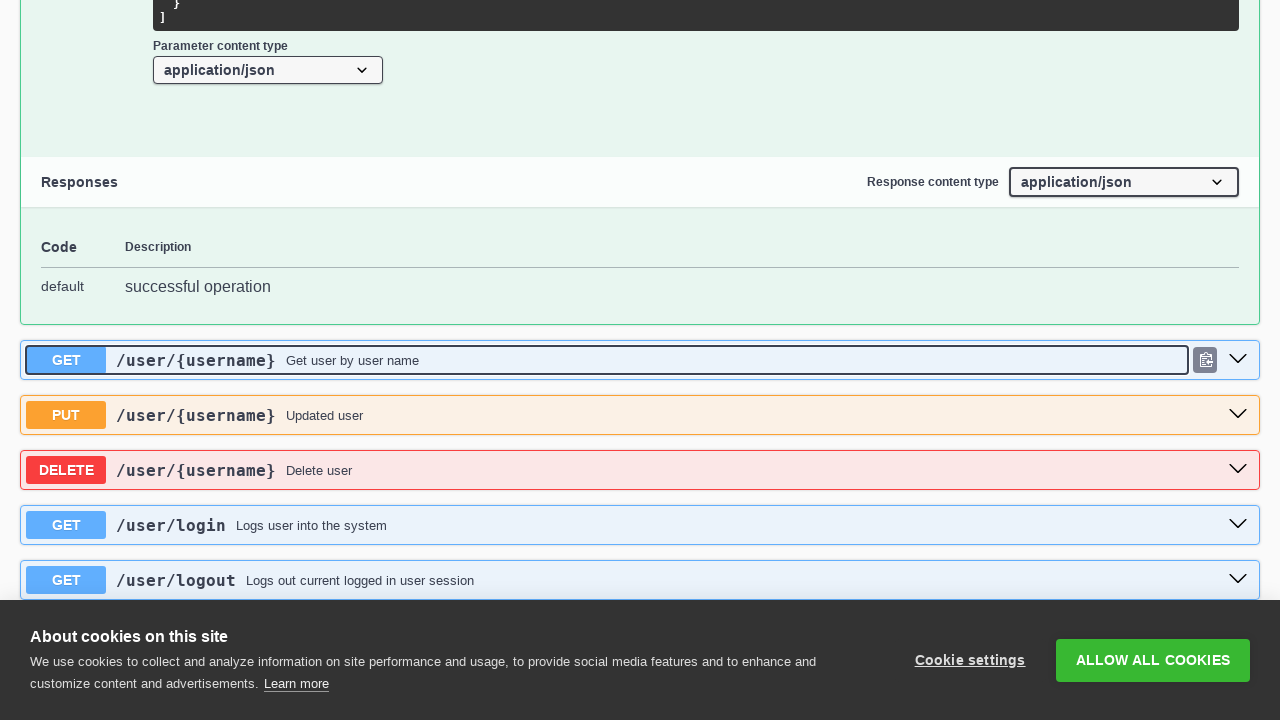

Clicked expanded method summary 8 to collapse at (640, 361) on .opblock.is-open .opblock-summary >> nth=11
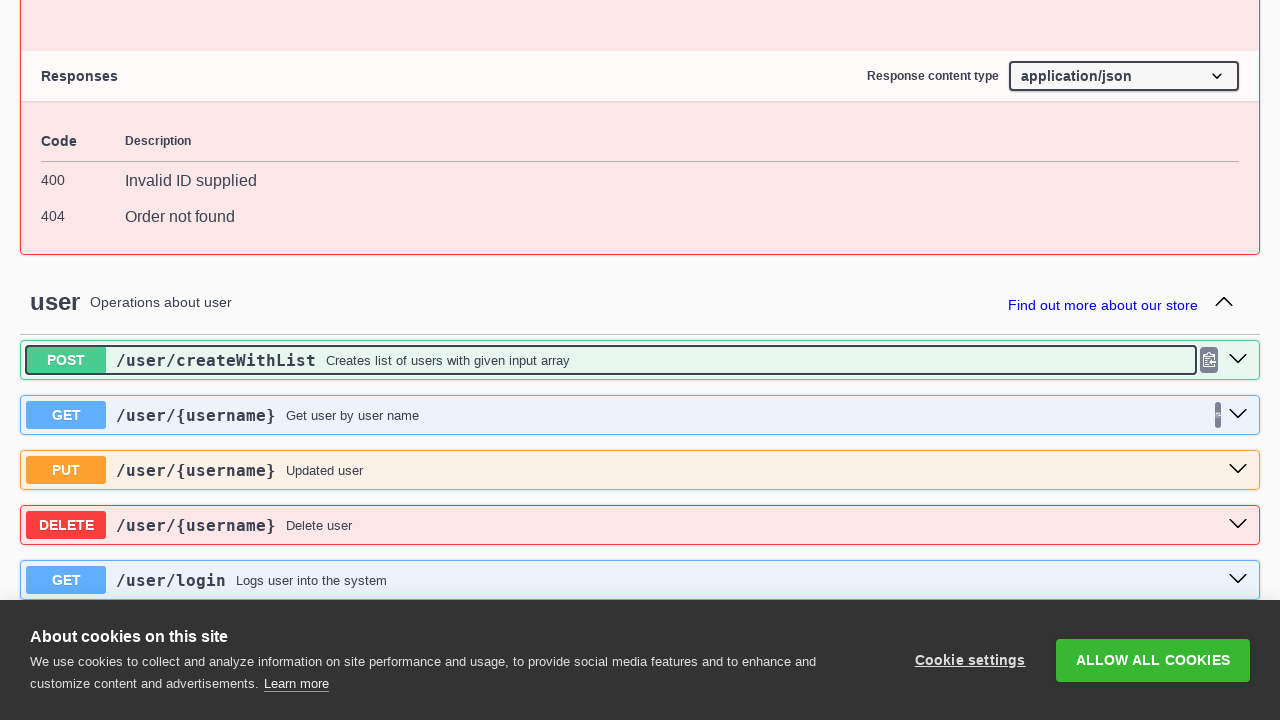

Waited 200ms after collapsing method 8
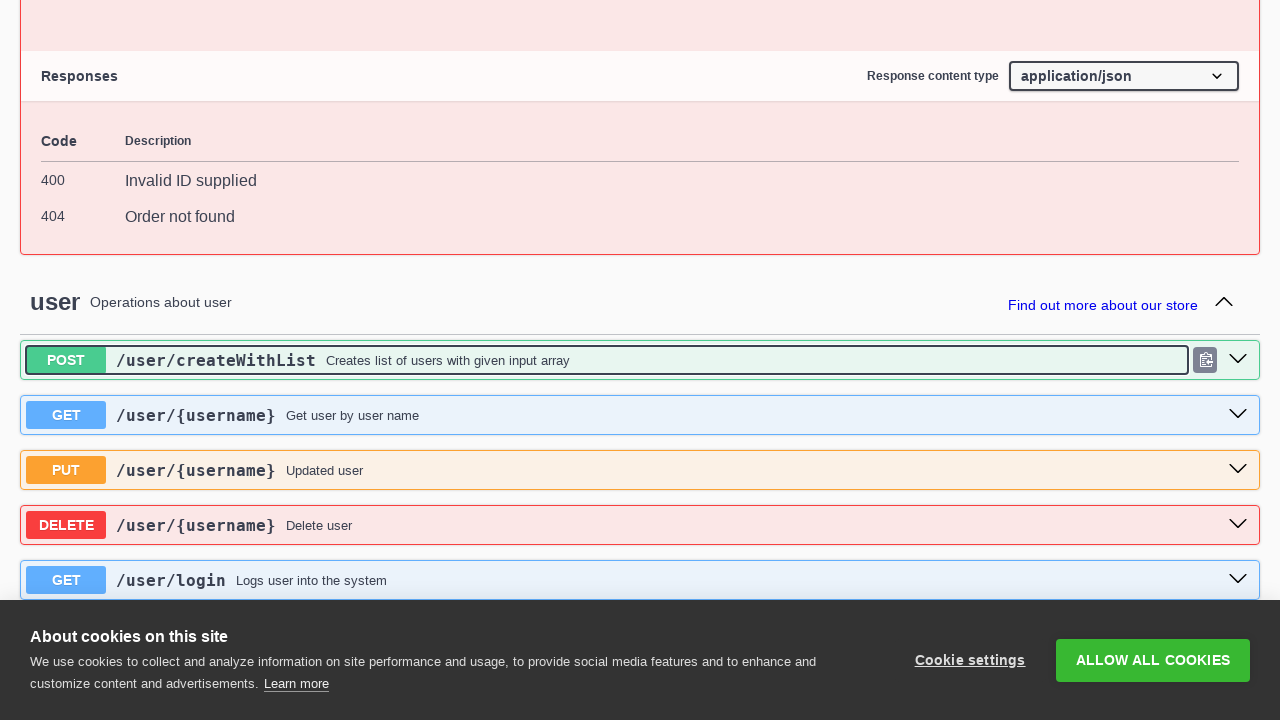

Clicked expanded method summary 9 to collapse at (640, 361) on .opblock.is-open .opblock-summary >> nth=10
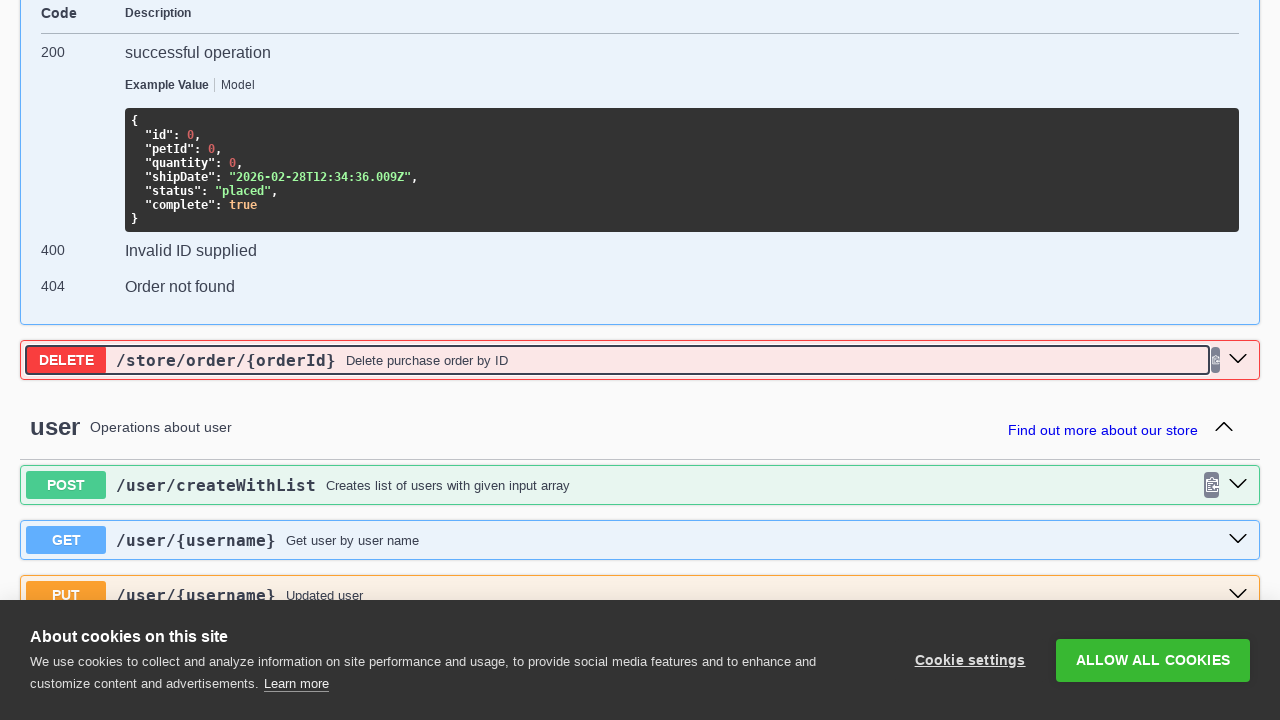

Waited 200ms after collapsing method 9
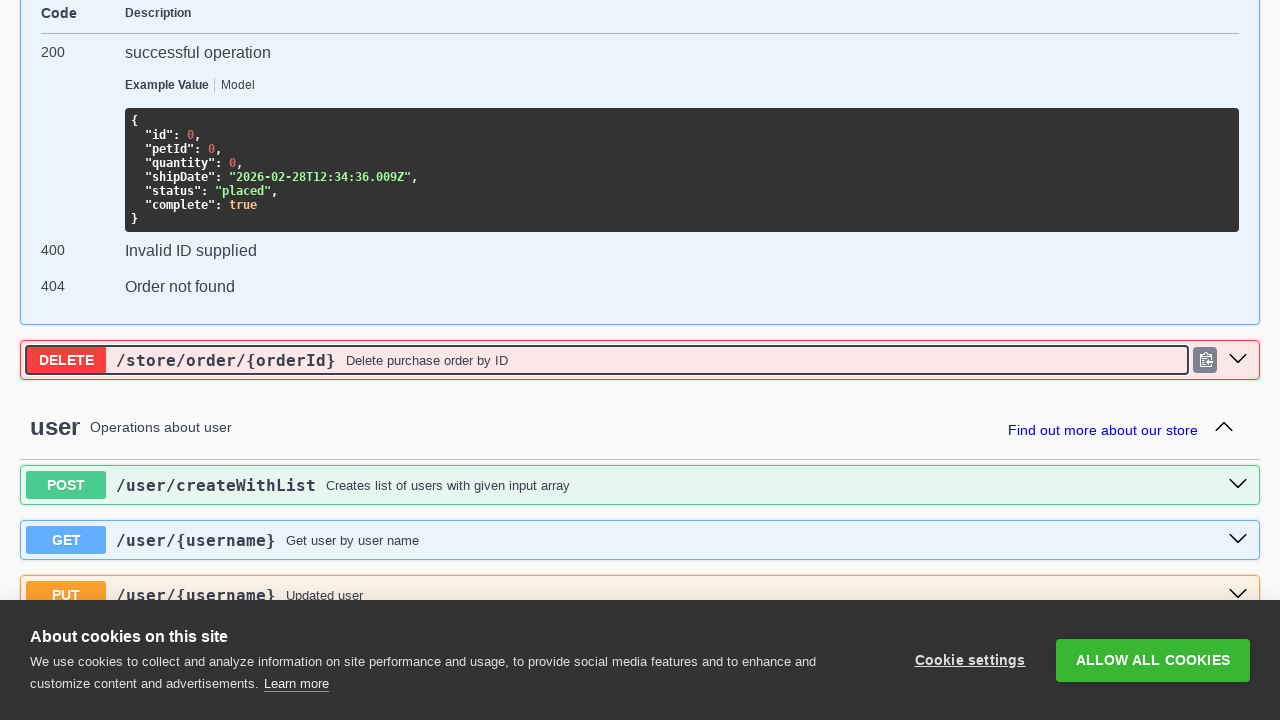

Clicked expanded method summary 10 to collapse at (640, 360) on .opblock.is-open .opblock-summary >> nth=9
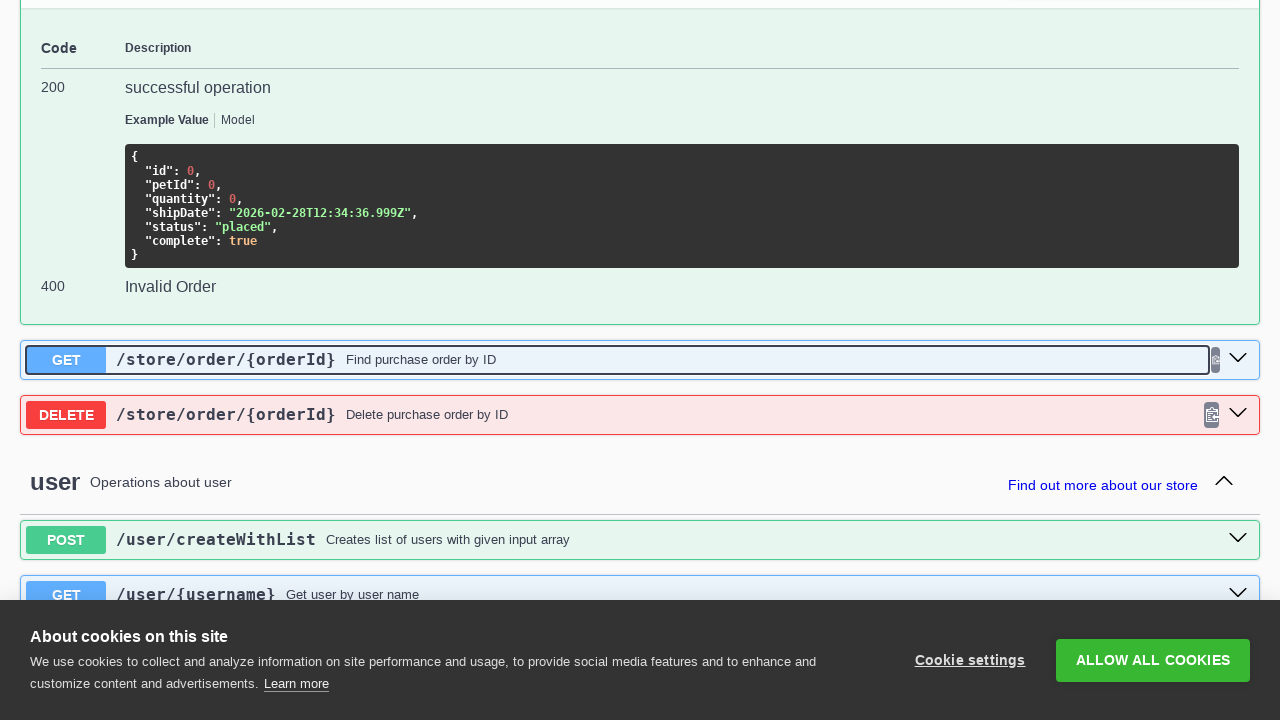

Waited 200ms after collapsing method 10
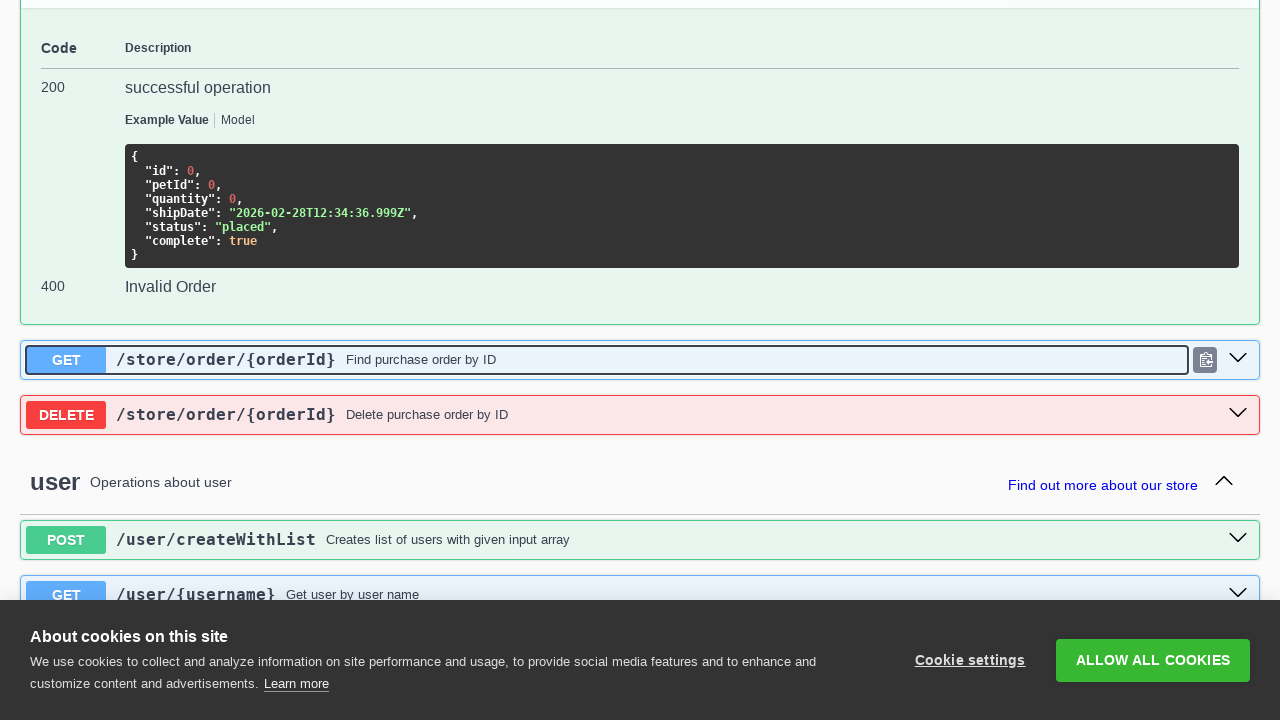

Clicked expanded method summary 11 to collapse at (640, 360) on .opblock.is-open .opblock-summary >> nth=8
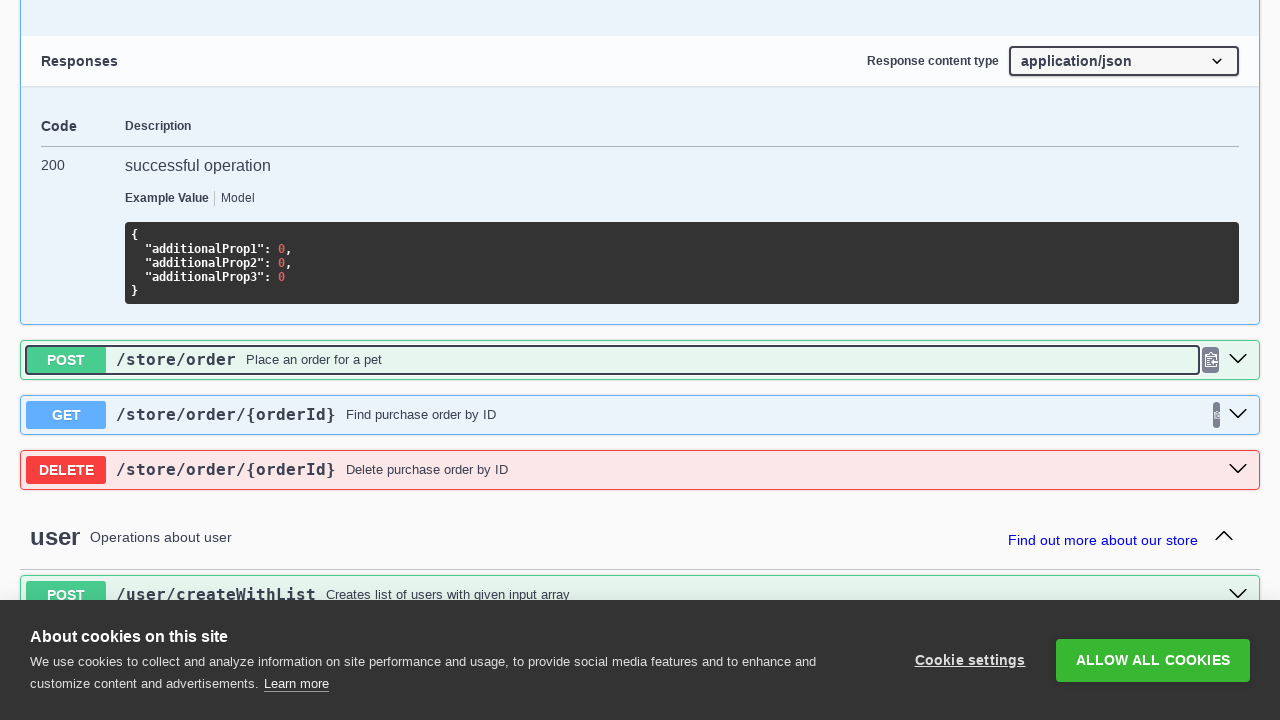

Waited 200ms after collapsing method 11
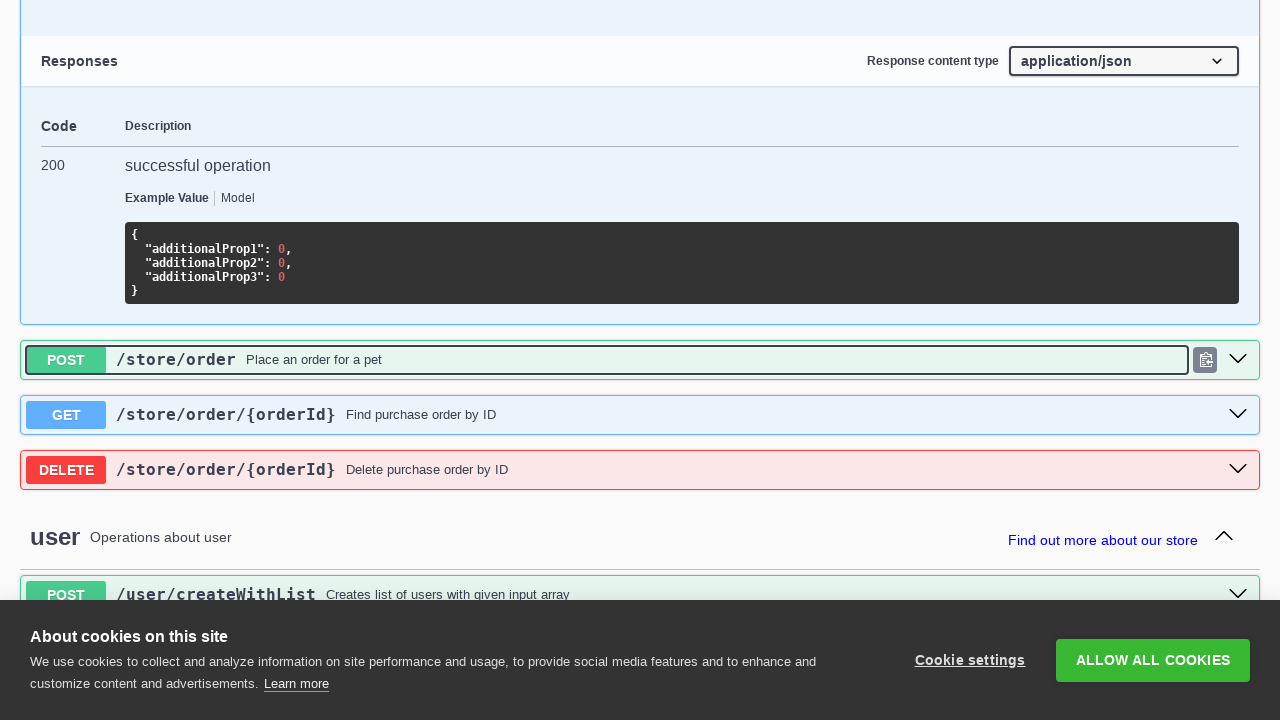

Clicked expanded method summary 12 to collapse at (640, 361) on .opblock.is-open .opblock-summary >> nth=7
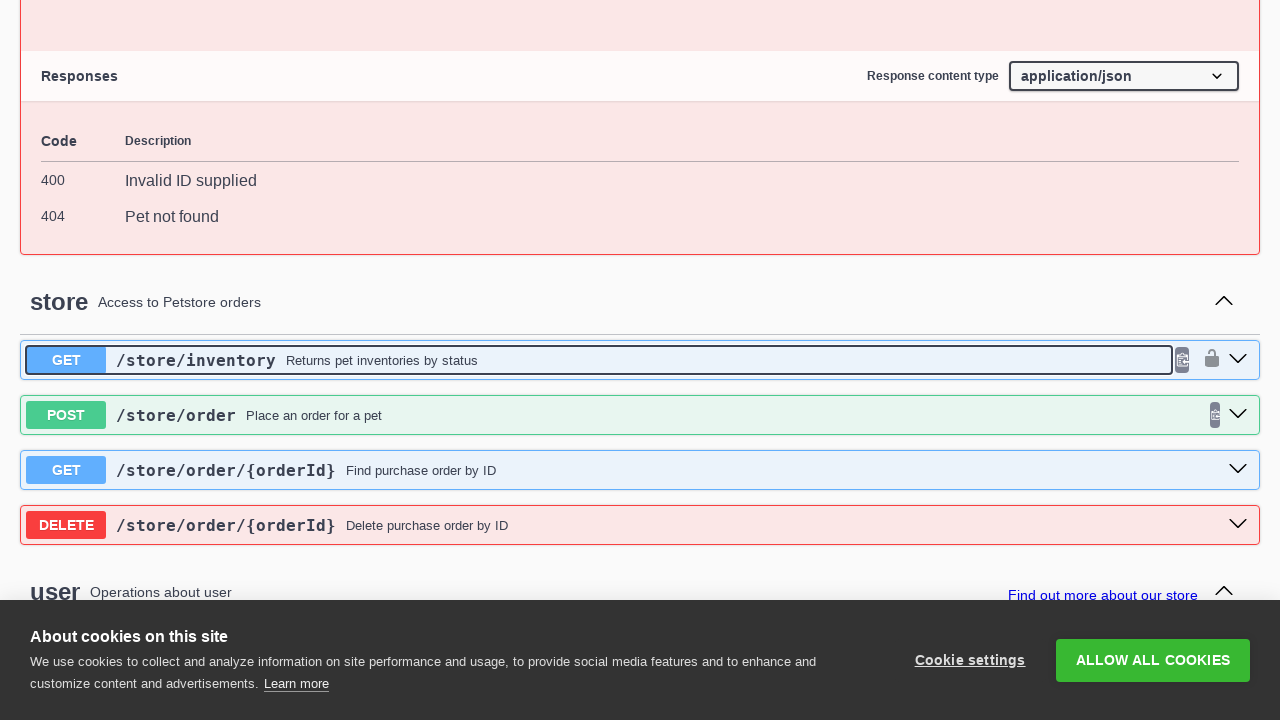

Waited 200ms after collapsing method 12
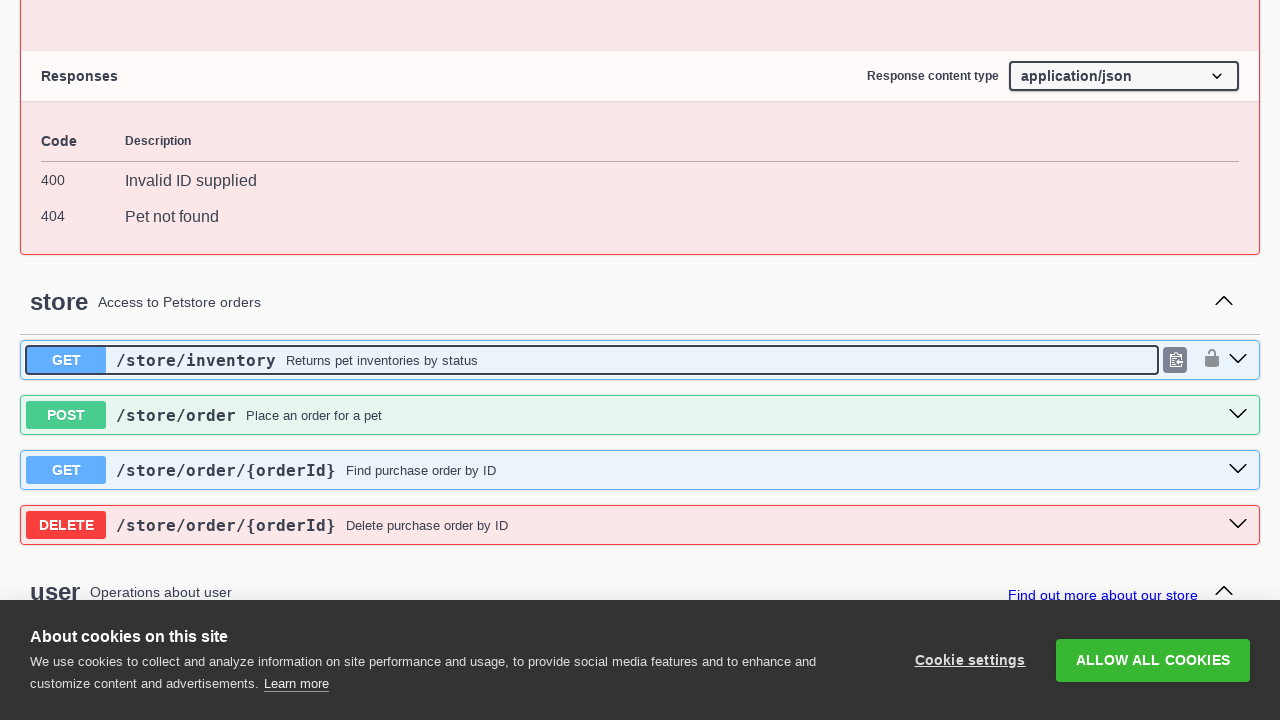

Clicked expanded method summary 13 to collapse at (640, 361) on .opblock.is-open .opblock-summary >> nth=6
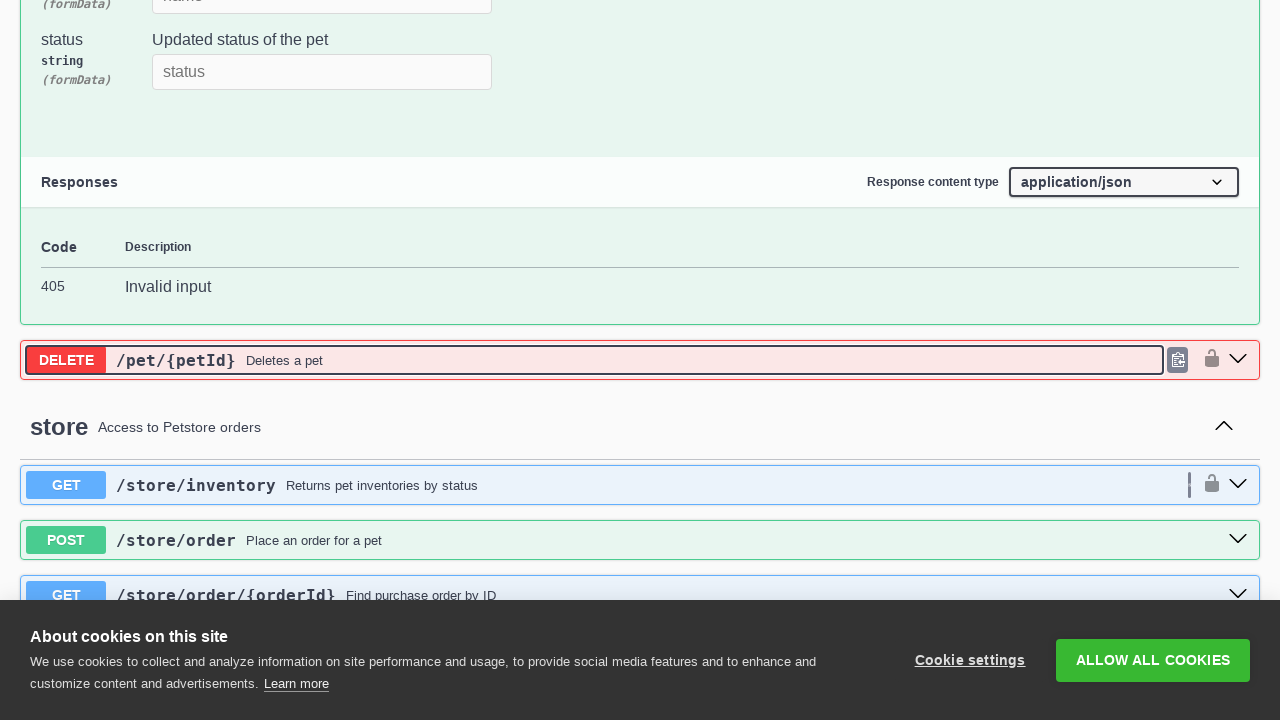

Waited 200ms after collapsing method 13
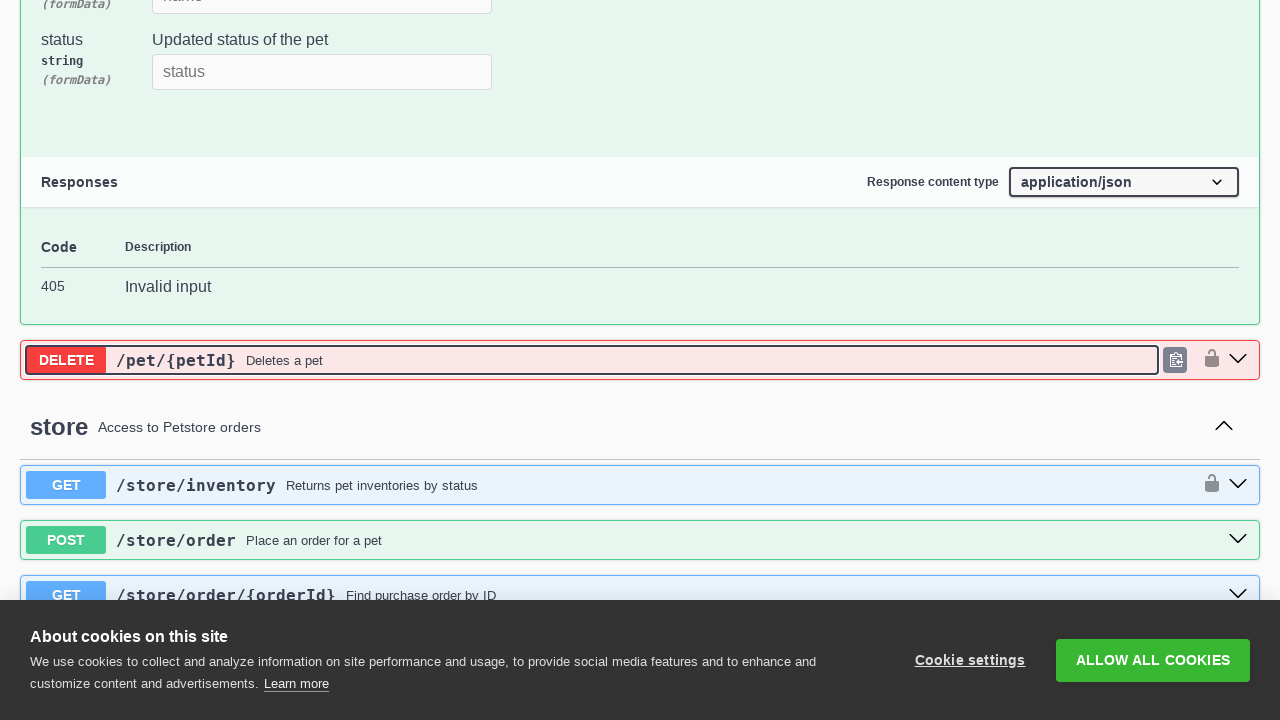

Clicked expanded method summary 14 to collapse at (640, 361) on .opblock.is-open .opblock-summary >> nth=5
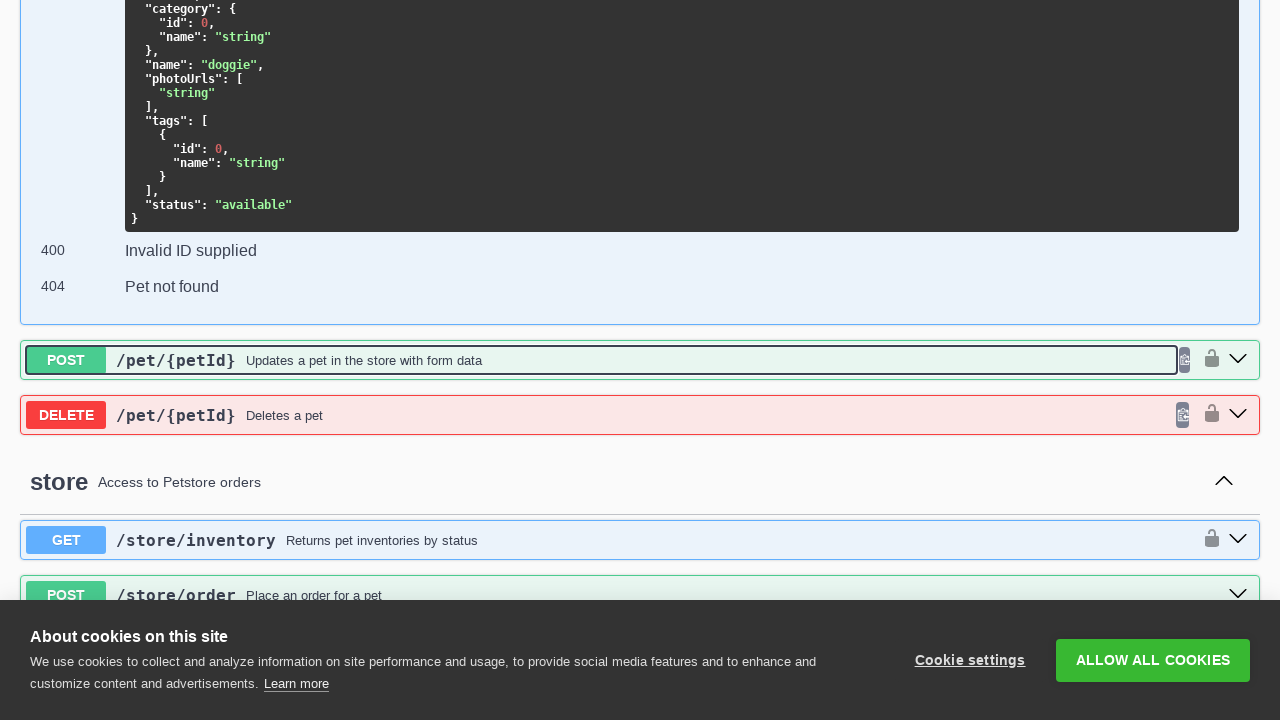

Waited 200ms after collapsing method 14
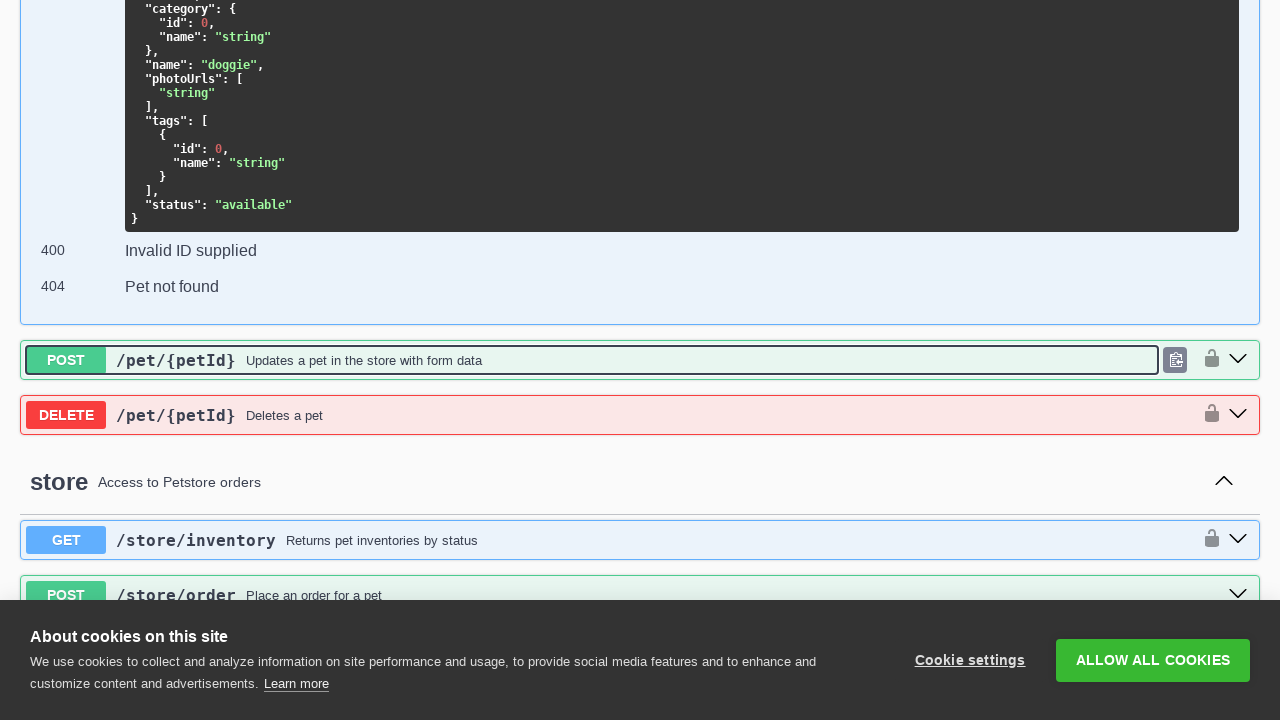

Clicked expanded method summary 15 to collapse at (640, 361) on .opblock.is-open .opblock-summary >> nth=4
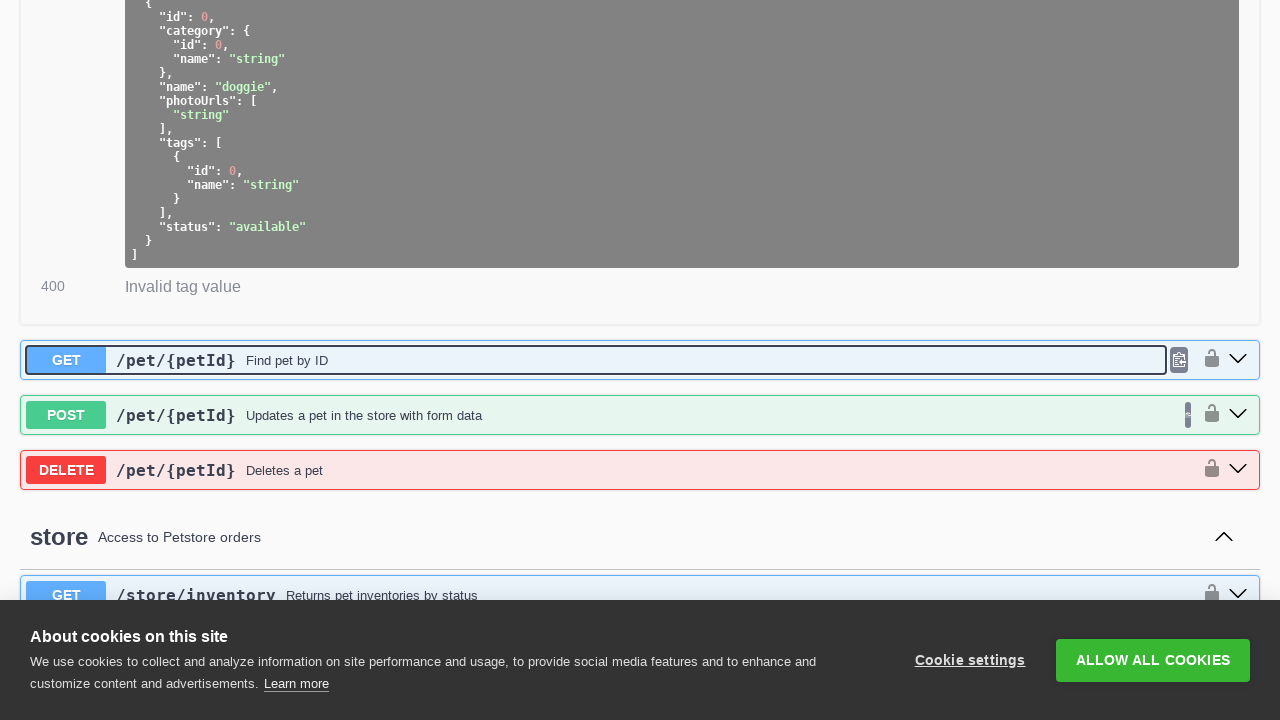

Waited 200ms after collapsing method 15
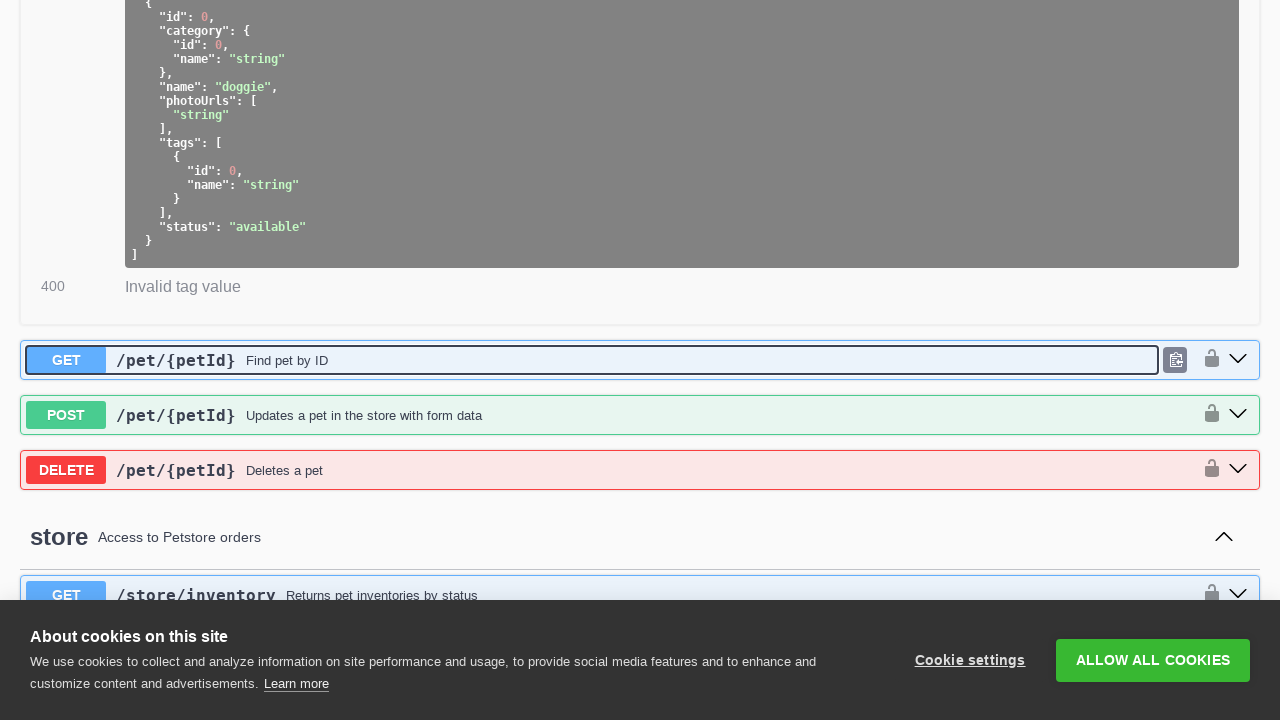

Clicked expanded method summary 16 to collapse at (640, 360) on .opblock.is-open .opblock-summary >> nth=3
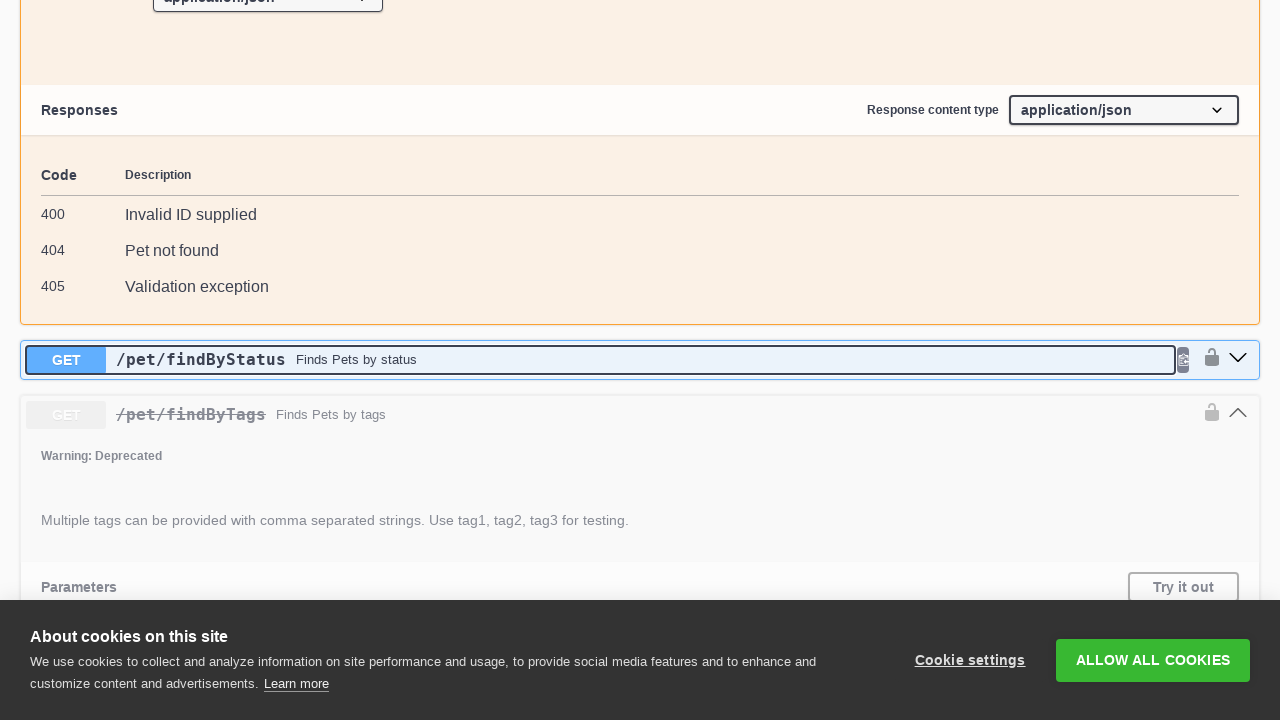

Waited 200ms after collapsing method 16
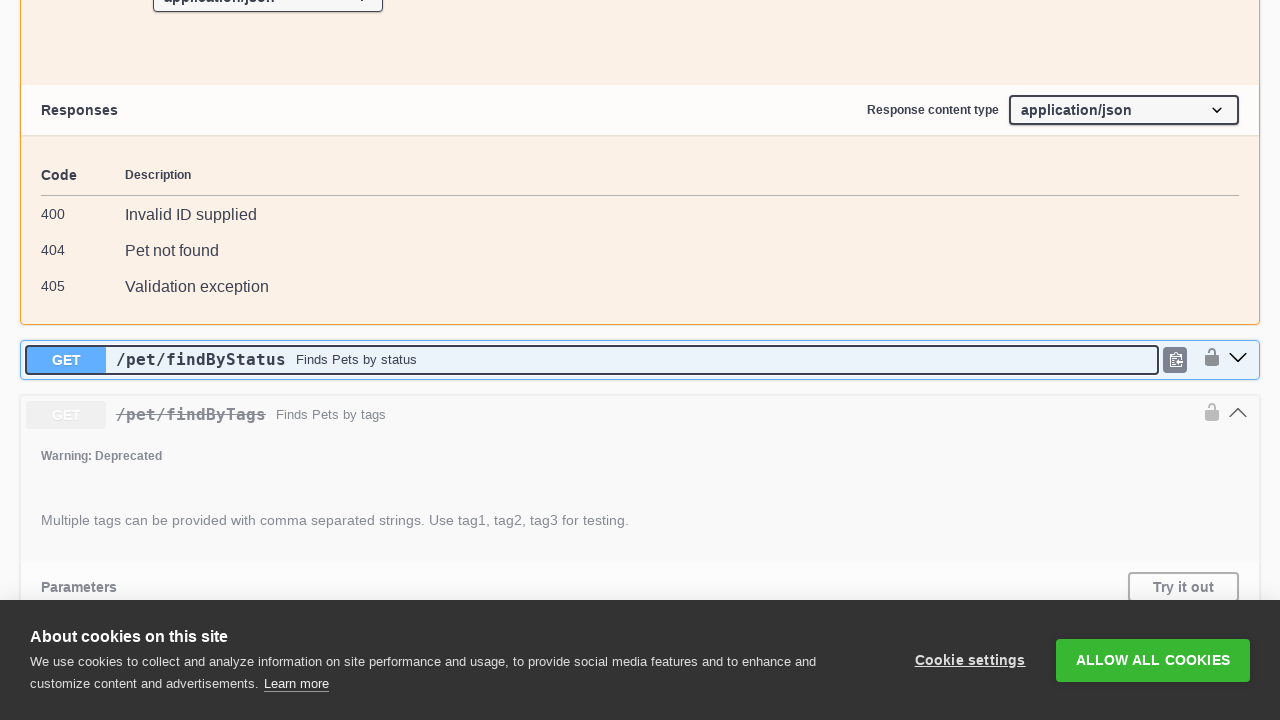

Clicked expanded method summary 17 to collapse at (640, 360) on .opblock.is-open .opblock-summary >> nth=2
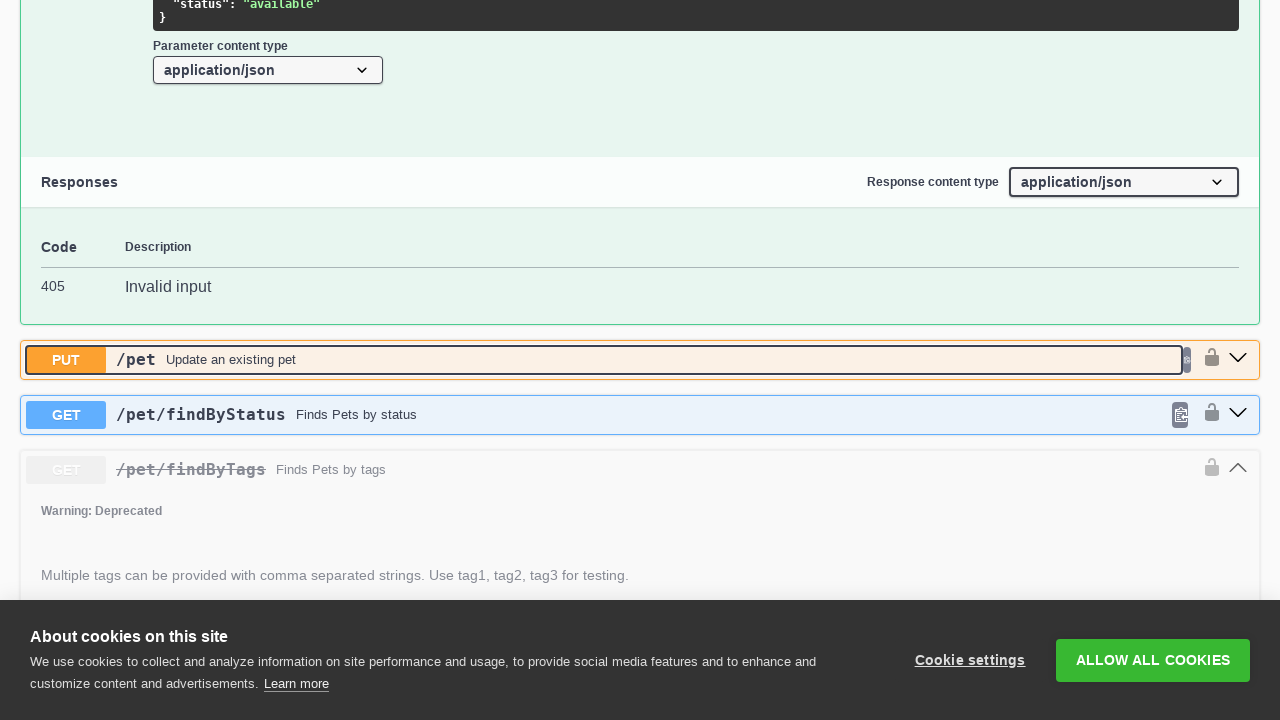

Waited 200ms after collapsing method 17
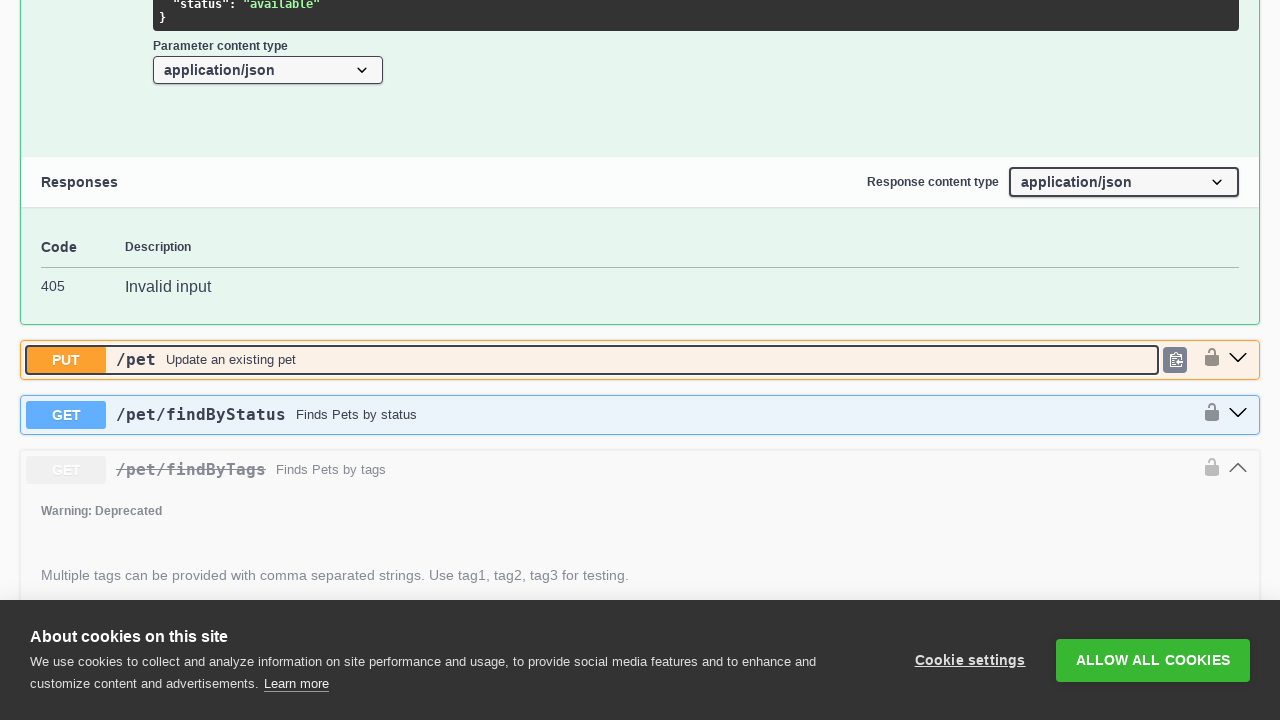

Clicked expanded method summary 18 to collapse at (640, 360) on .opblock.is-open .opblock-summary >> nth=1
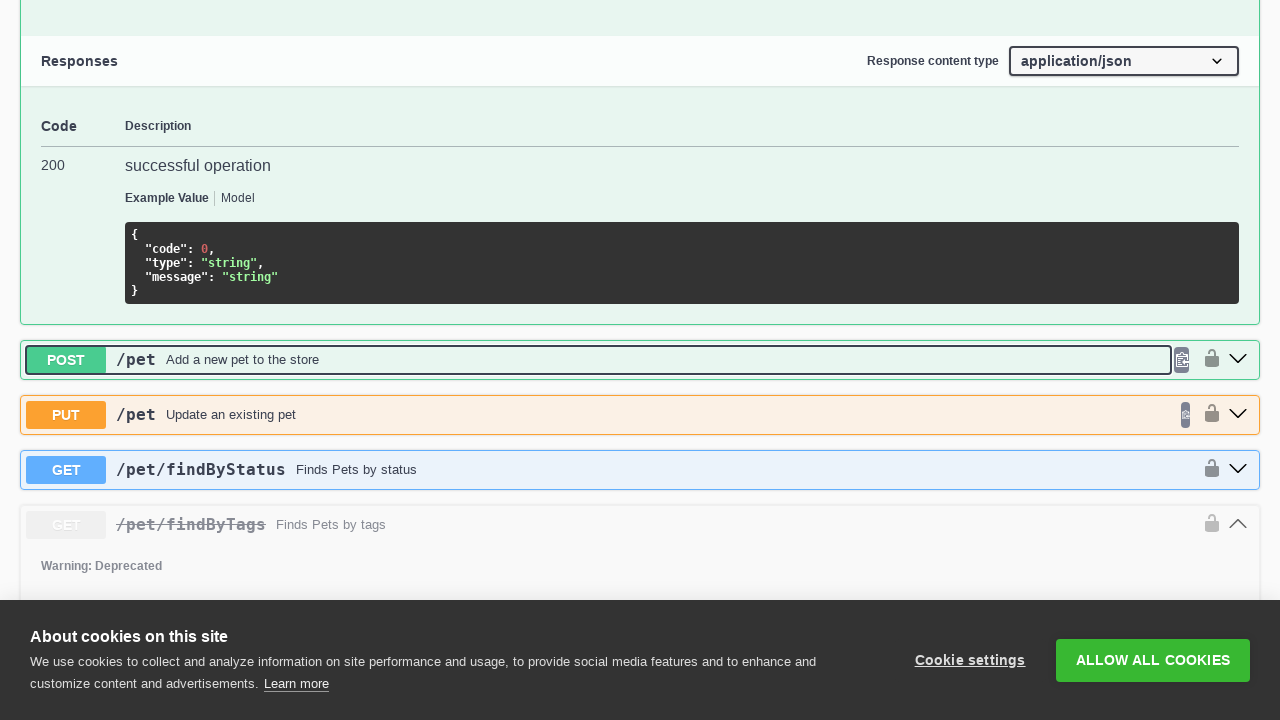

Waited 200ms after collapsing method 18
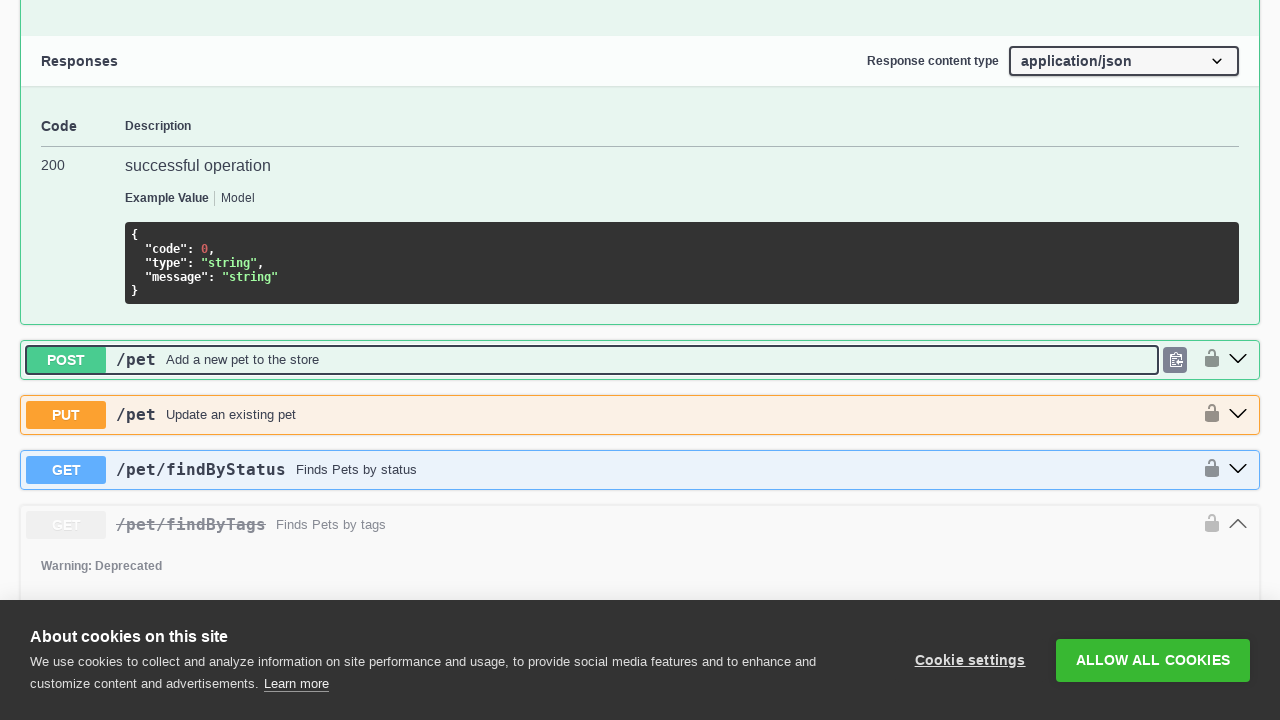

Clicked expanded method summary 19 to collapse at (640, 360) on .opblock.is-open .opblock-summary >> nth=0
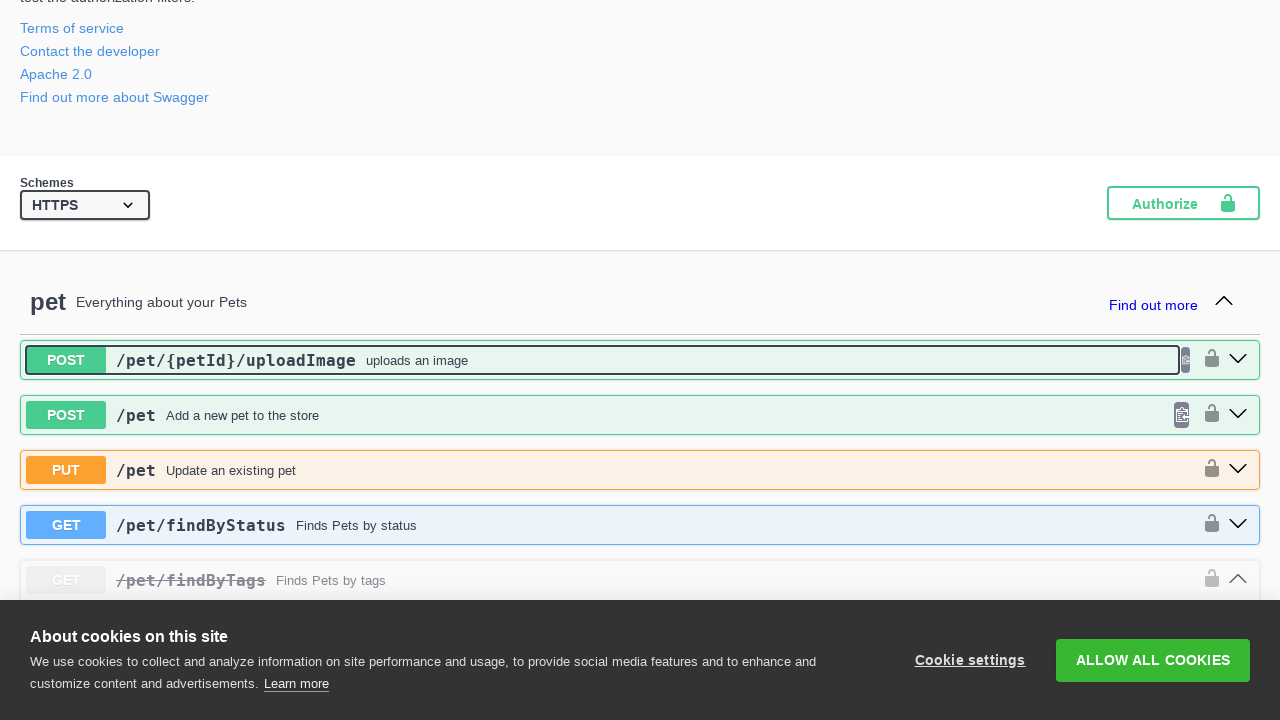

Waited 200ms after collapsing method 19
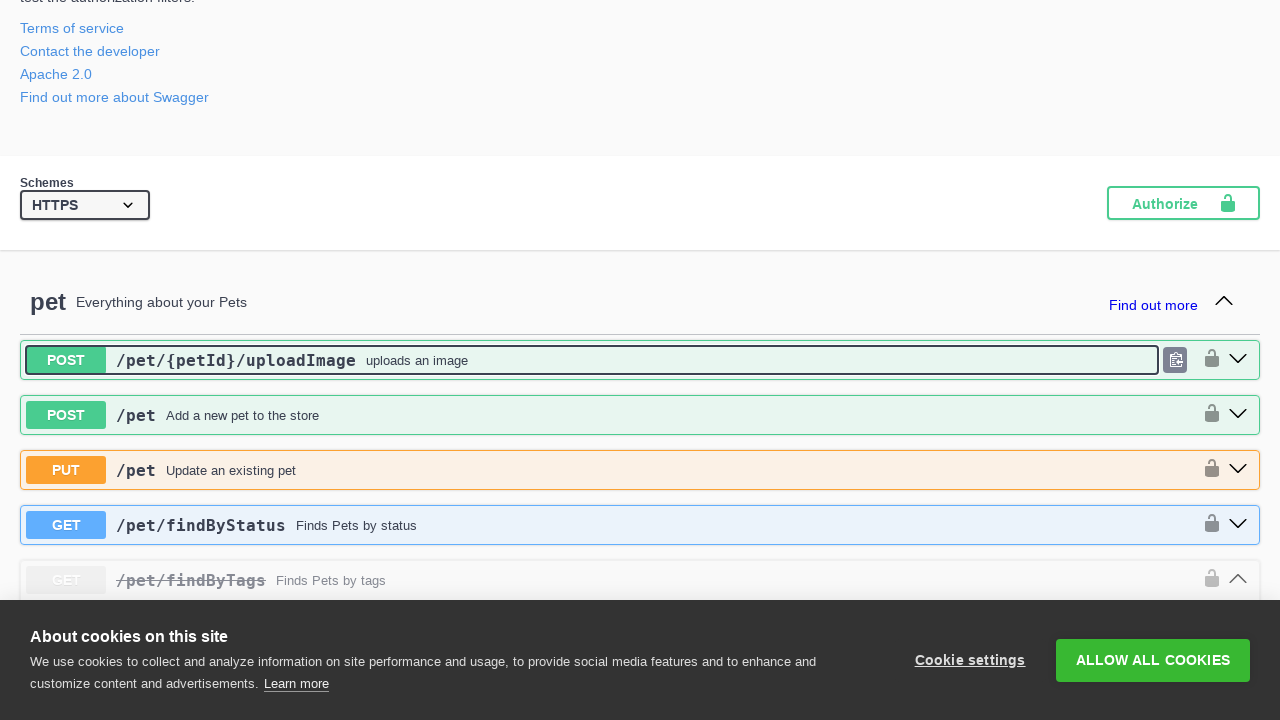

Waited 500ms for collapse animations to complete
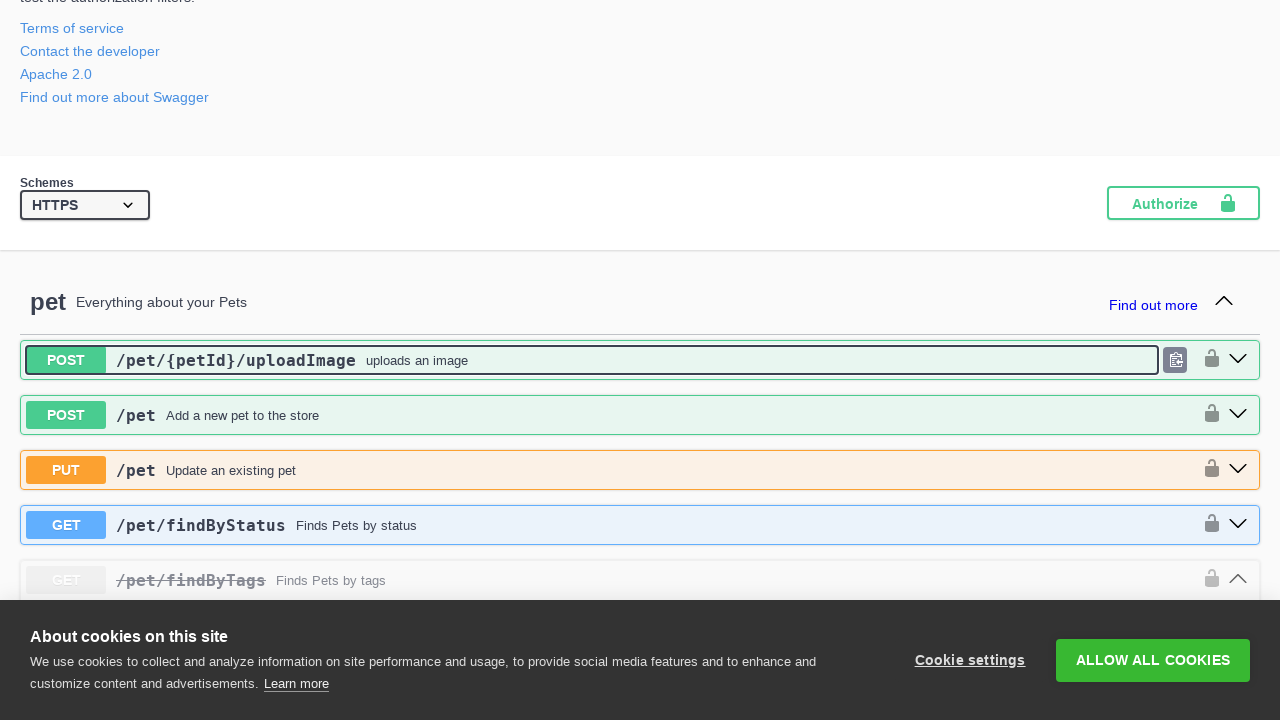

Re-located all API method operation blocks
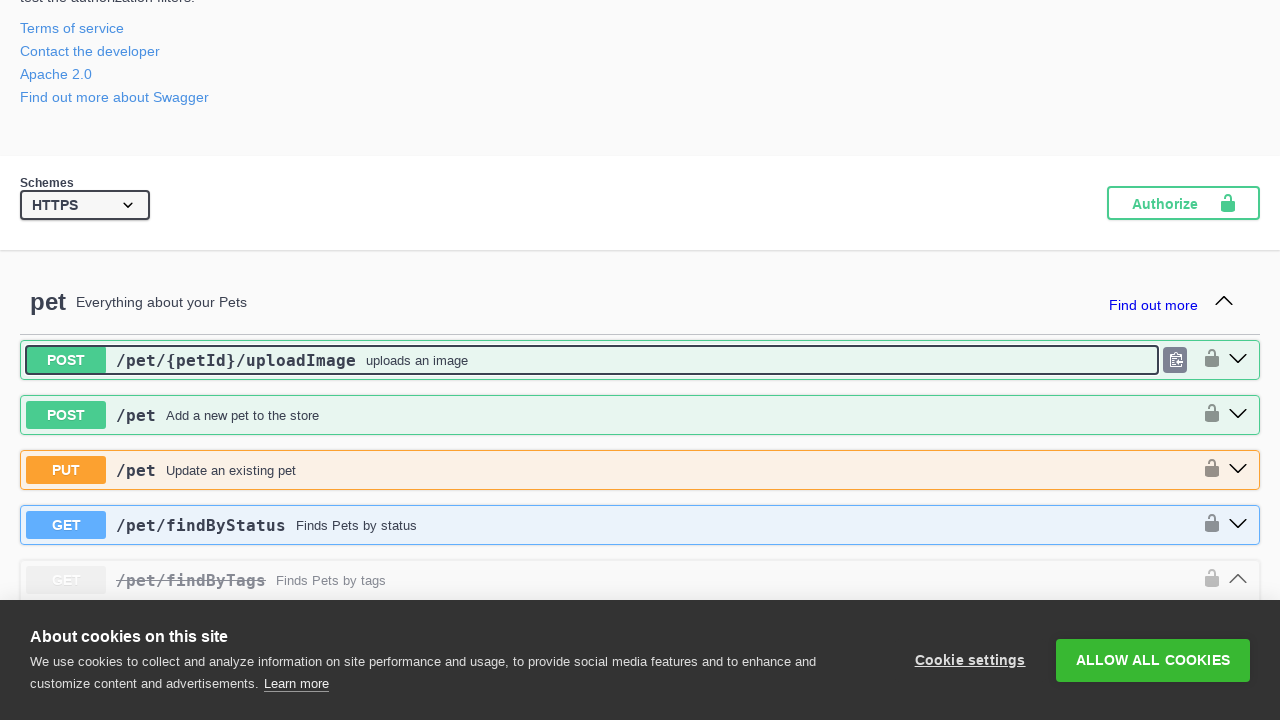

Retrieved class attribute for method 1 to verify collapse
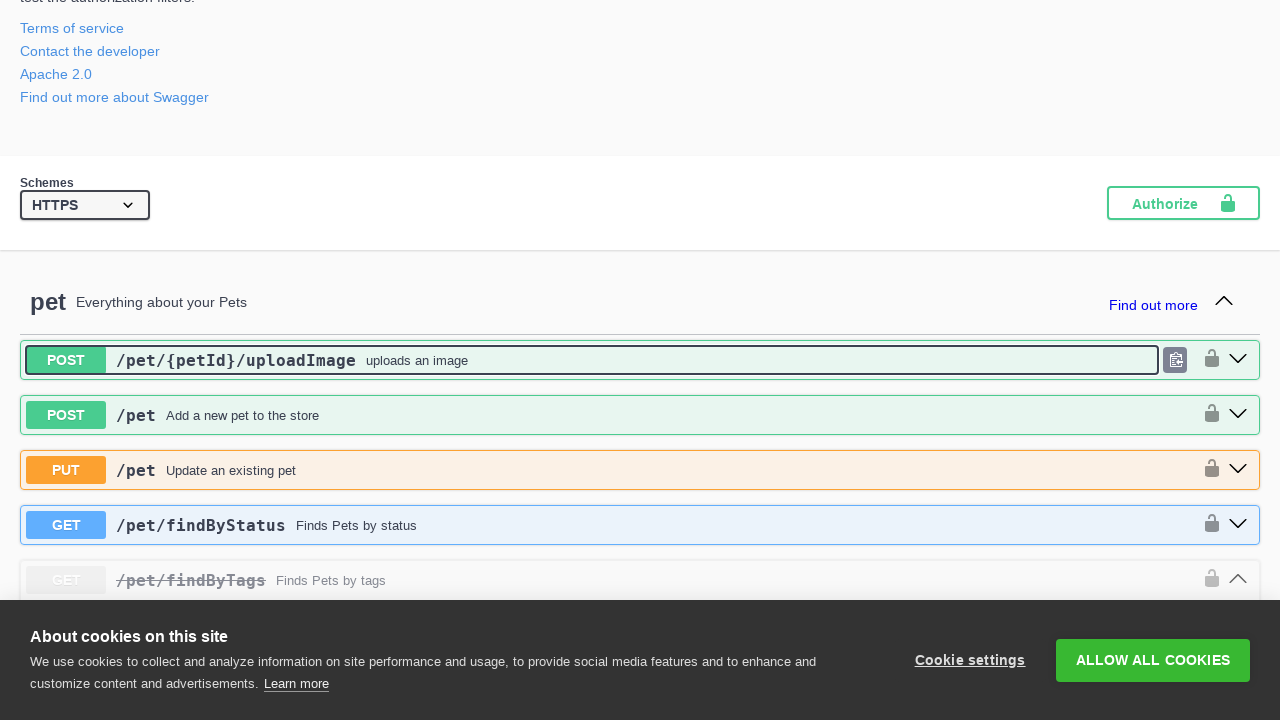

Verified method 1 is collapsed (non-deprecated)
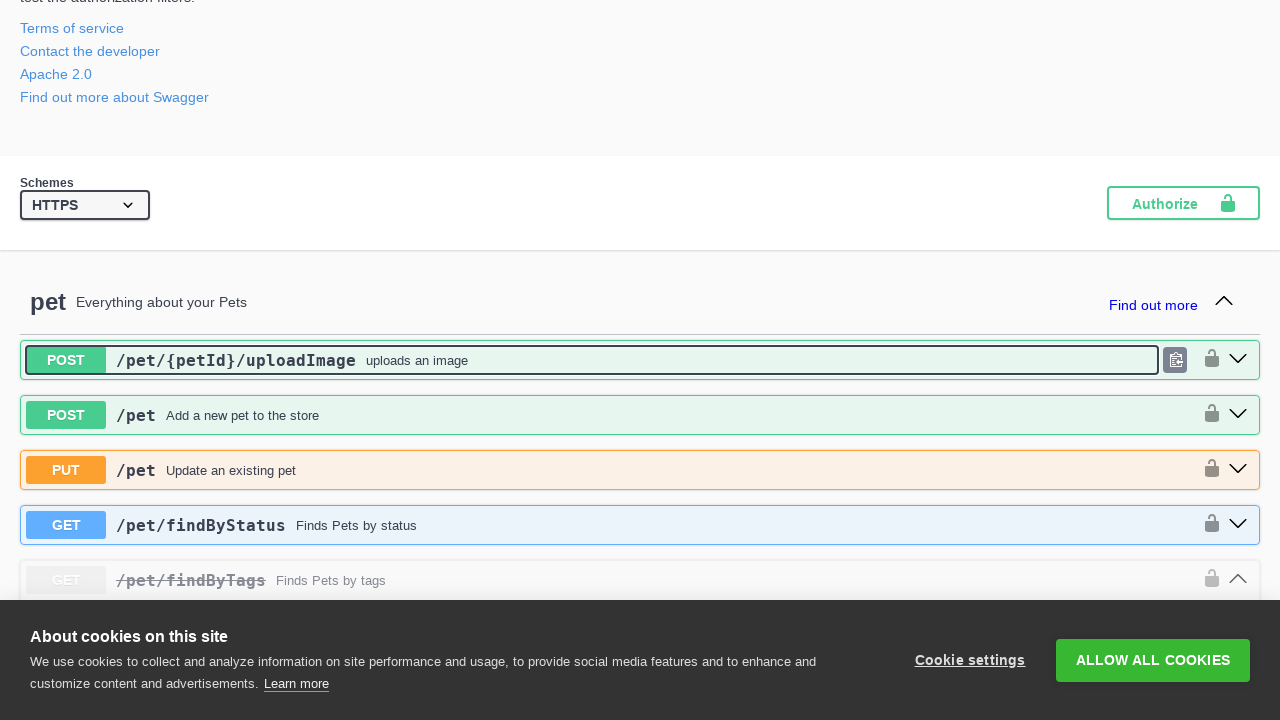

Retrieved class attribute for method 2 to verify collapse
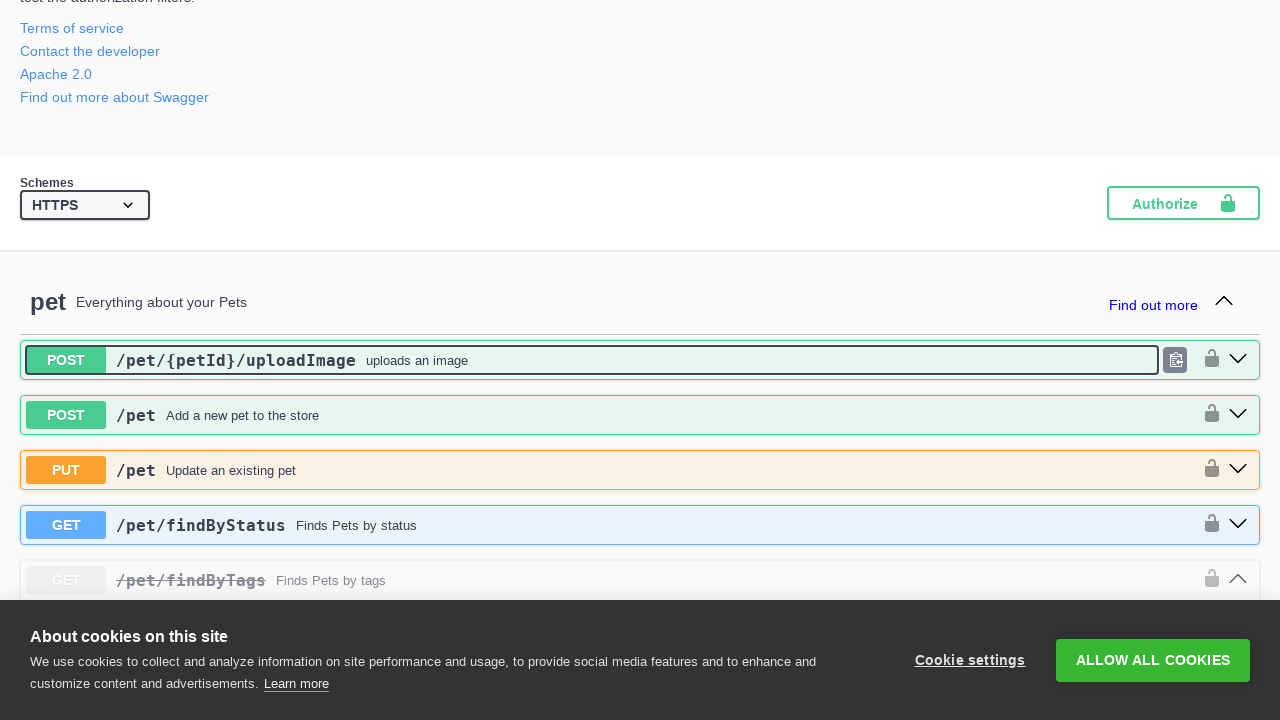

Verified method 2 is collapsed (non-deprecated)
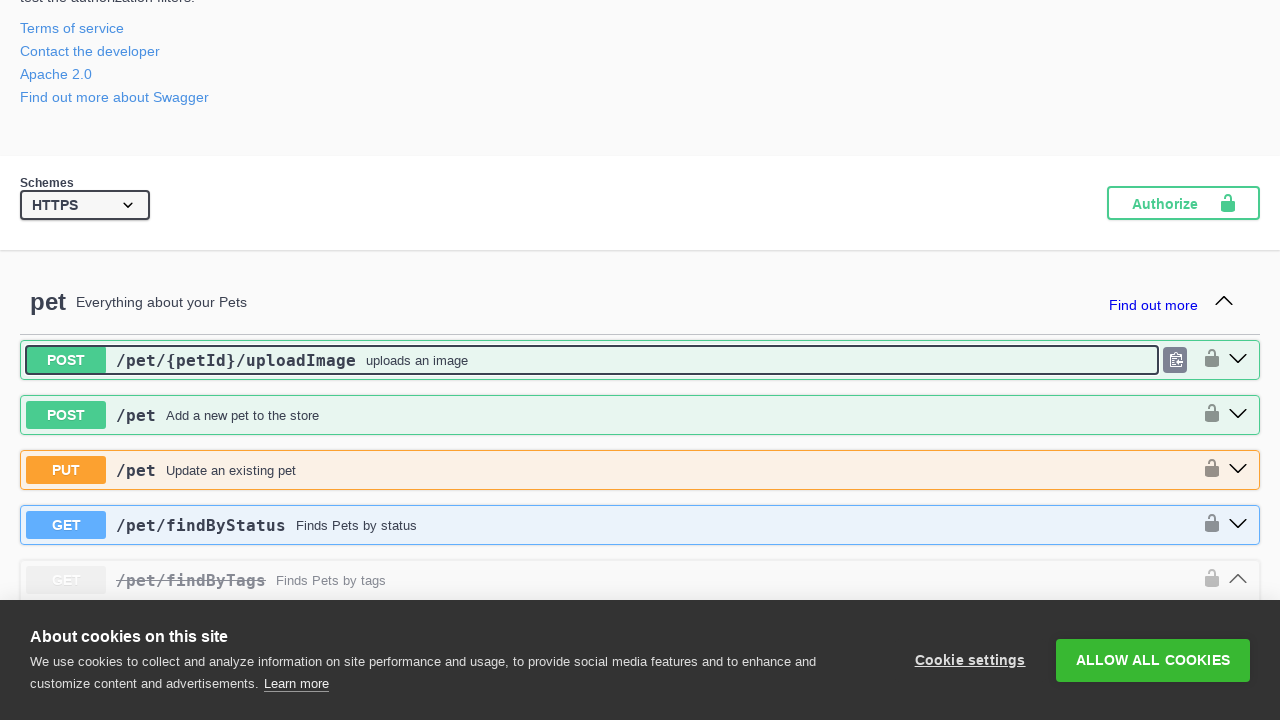

Retrieved class attribute for method 3 to verify collapse
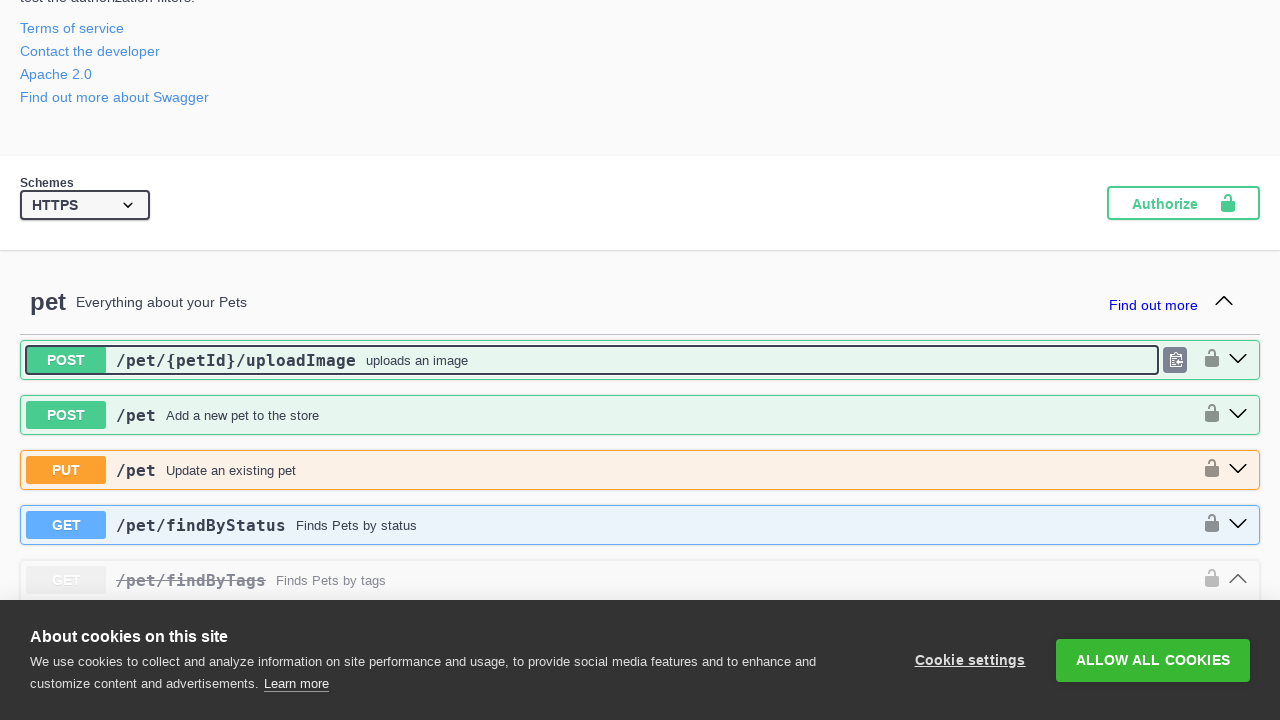

Verified method 3 is collapsed (non-deprecated)
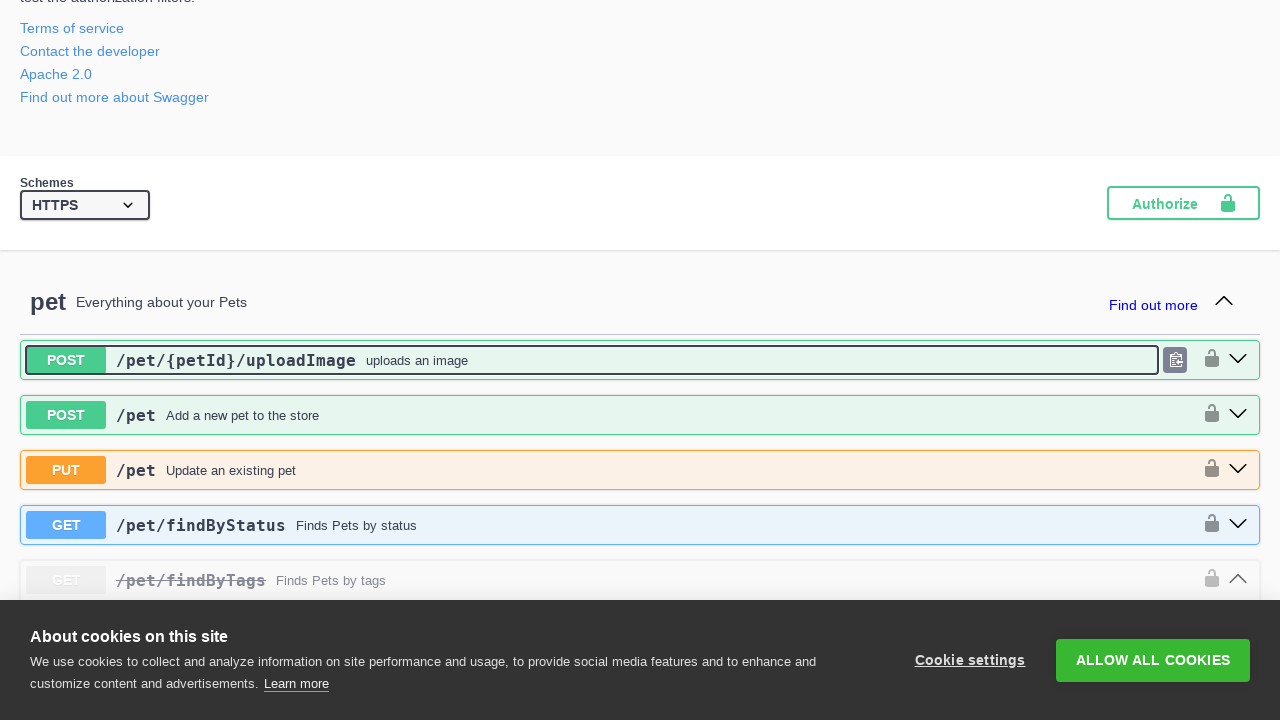

Retrieved class attribute for method 4 to verify collapse
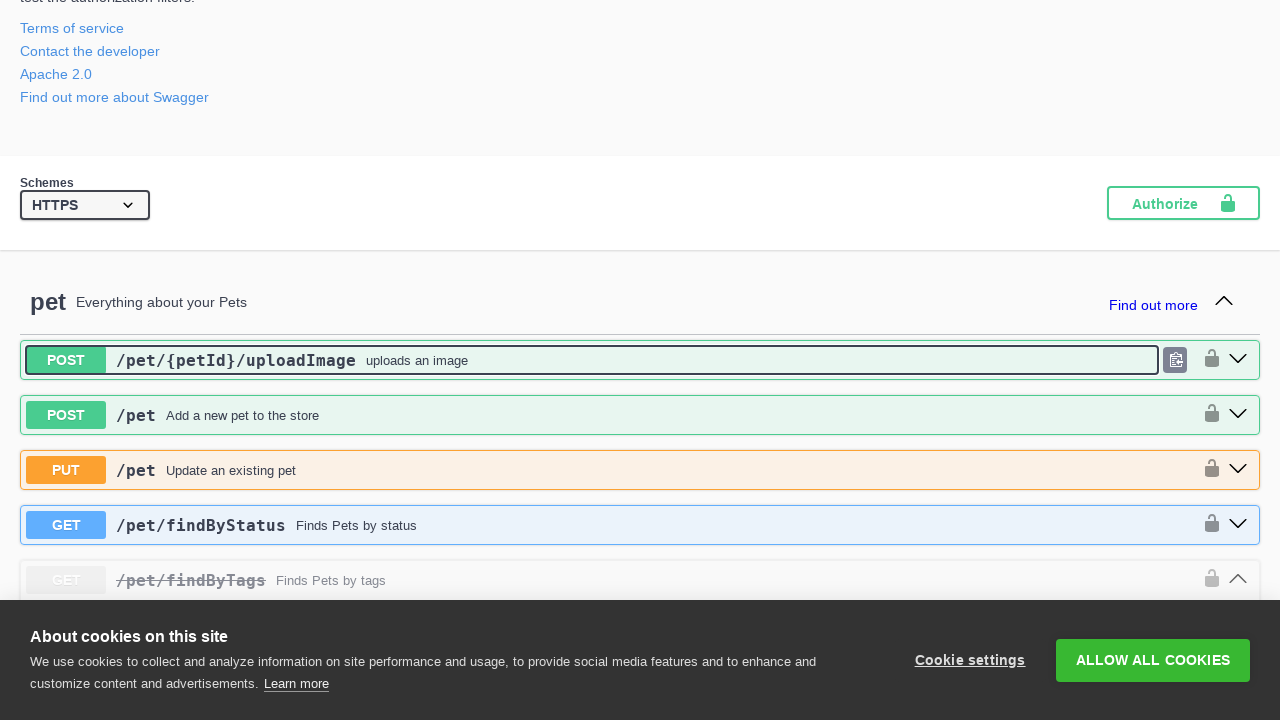

Verified method 4 is collapsed (non-deprecated)
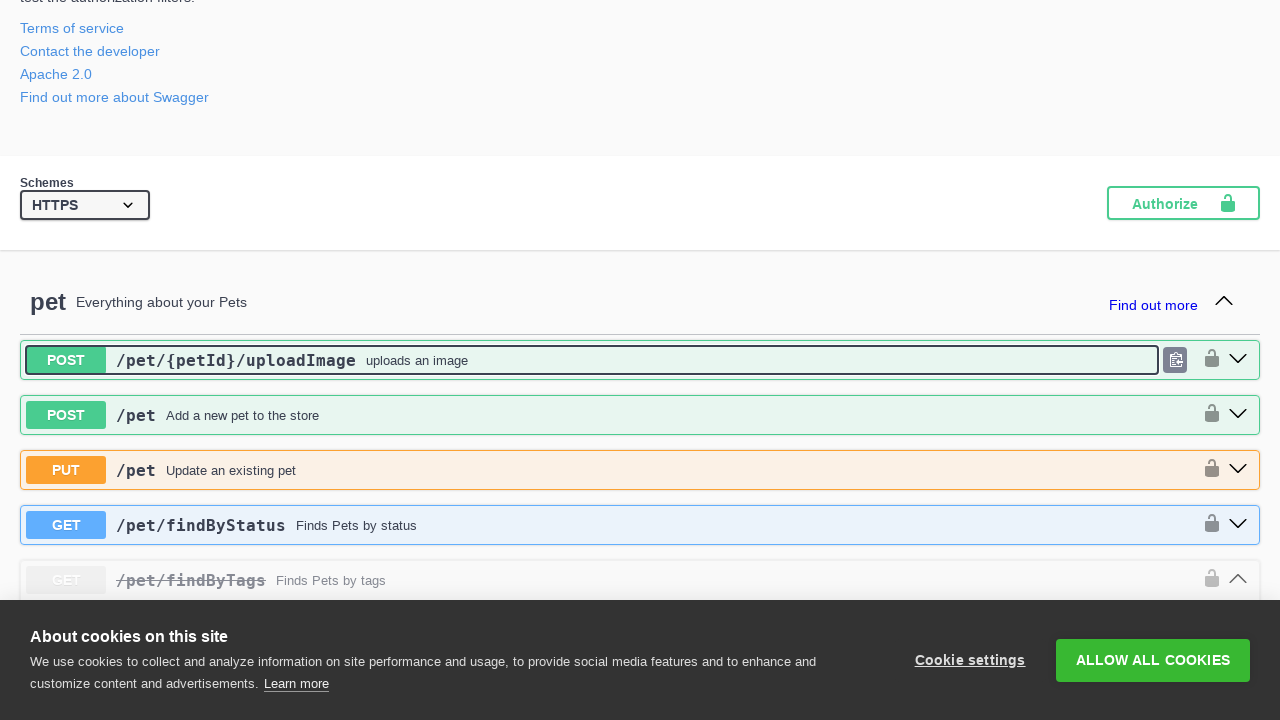

Retrieved class attribute for method 5 to verify collapse
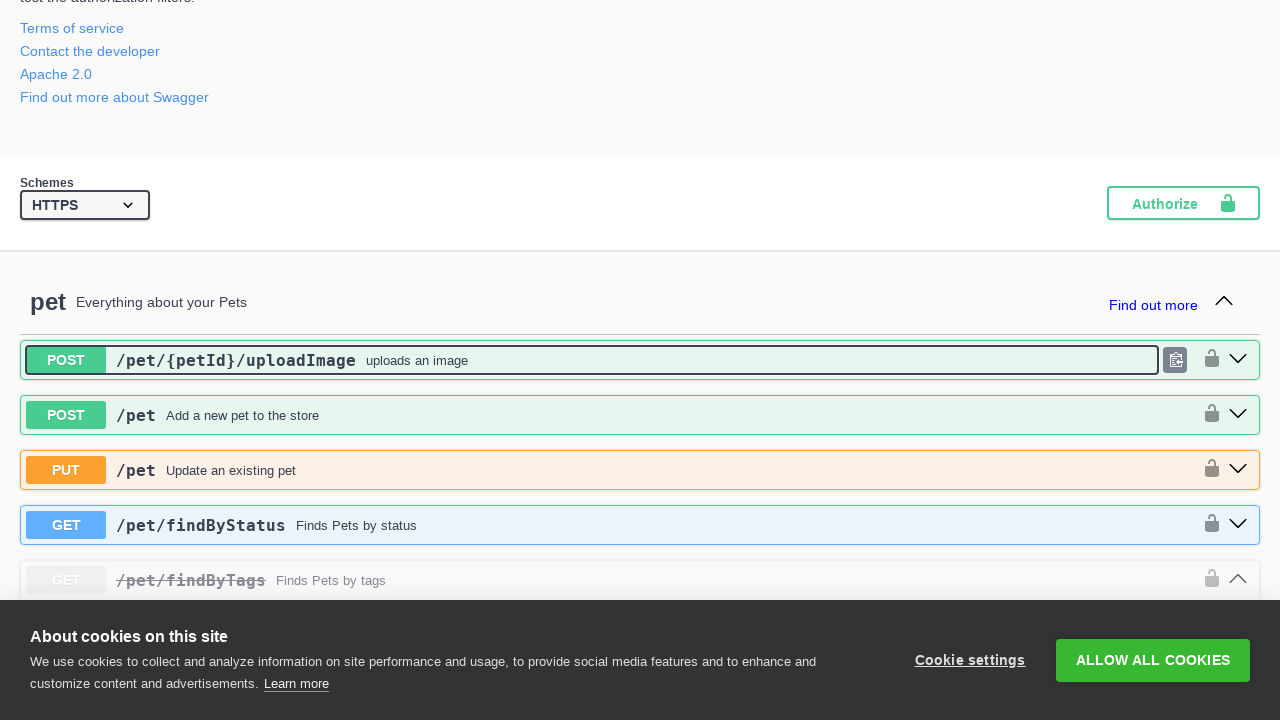

Retrieved class attribute for method 6 to verify collapse
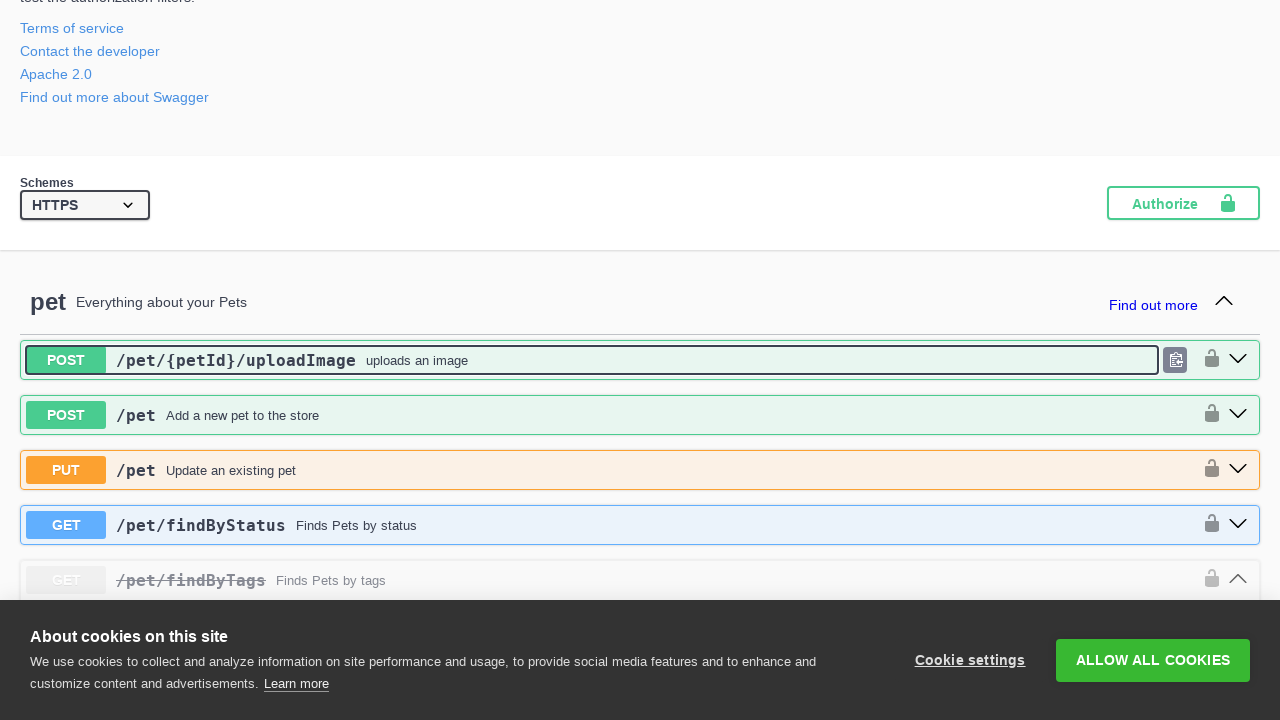

Verified method 6 is collapsed (non-deprecated)
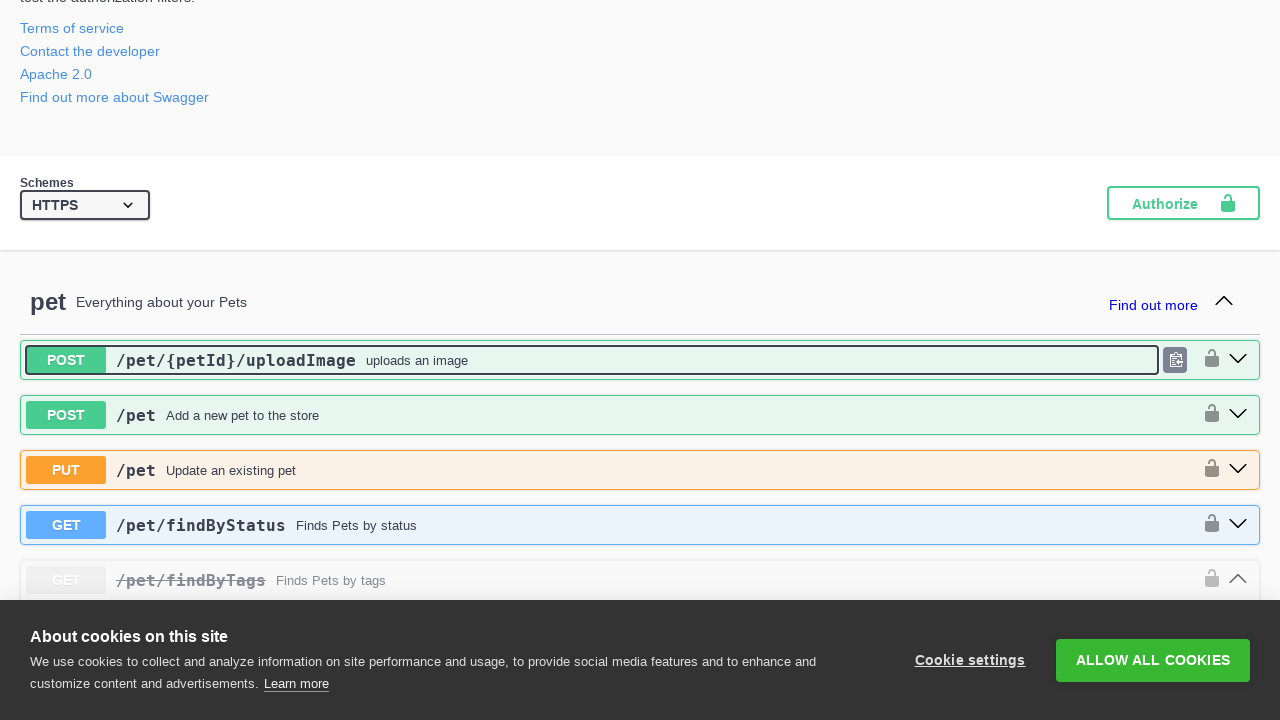

Retrieved class attribute for method 7 to verify collapse
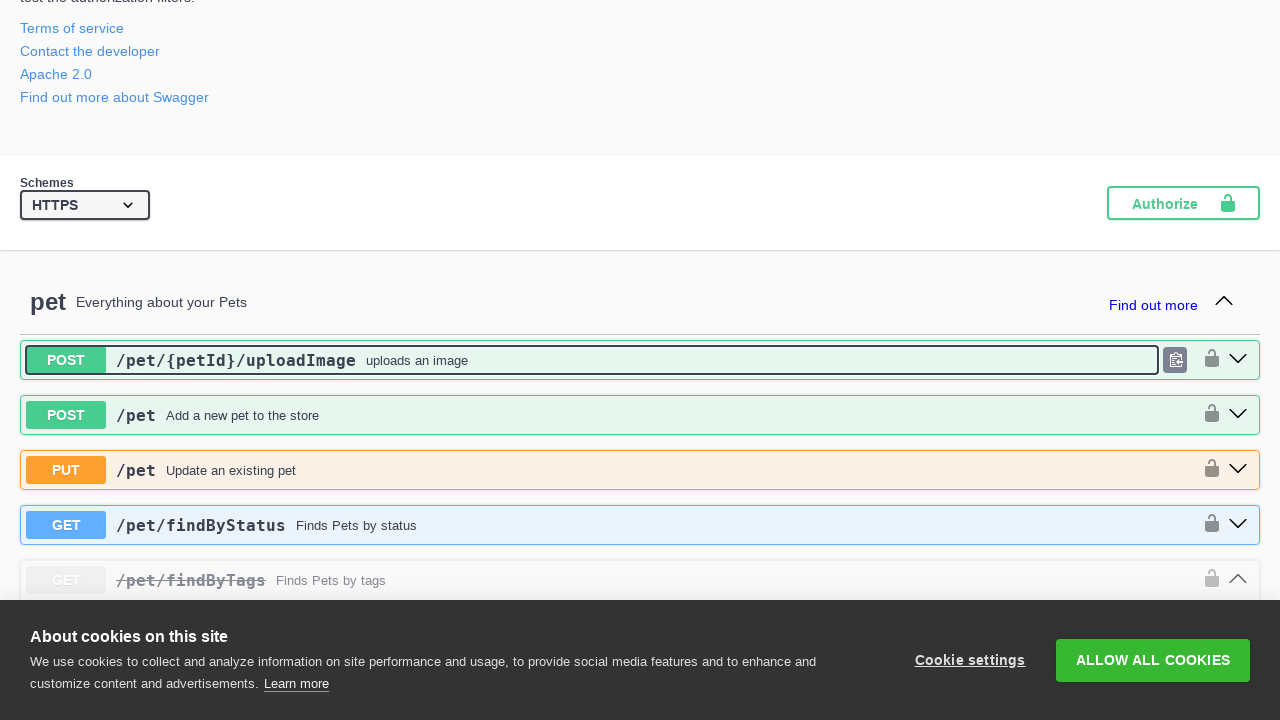

Verified method 7 is collapsed (non-deprecated)
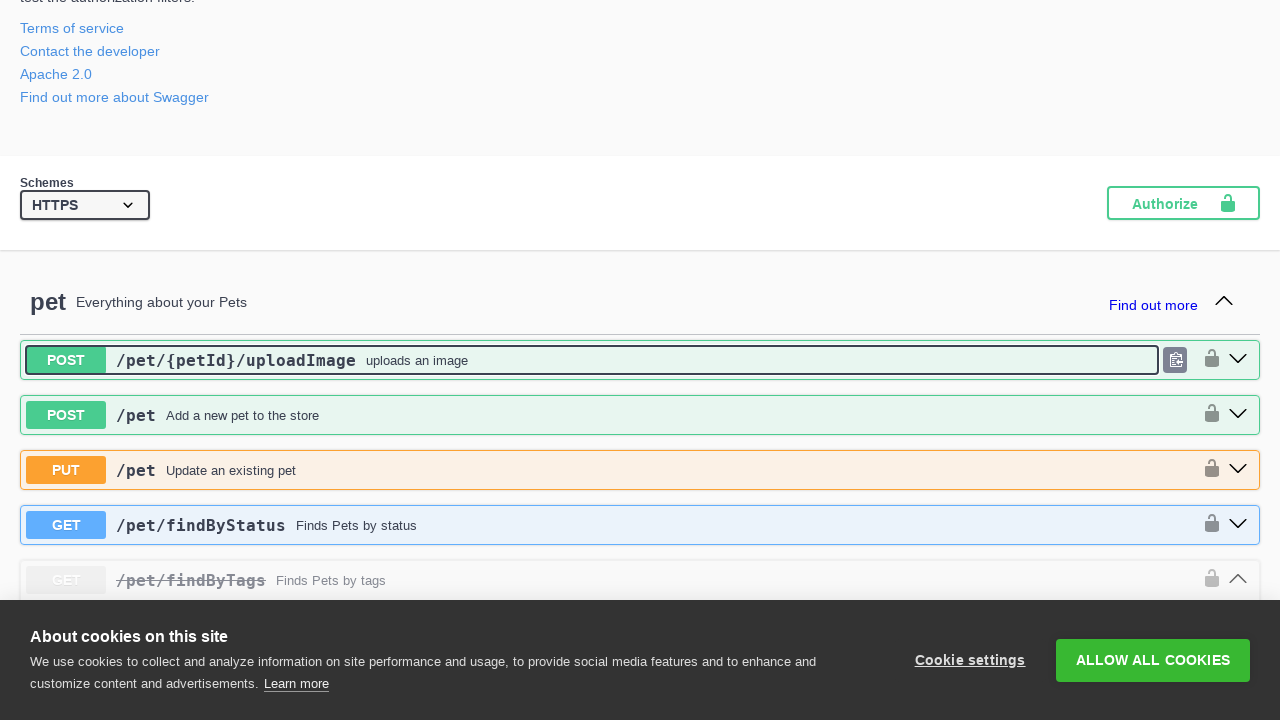

Retrieved class attribute for method 8 to verify collapse
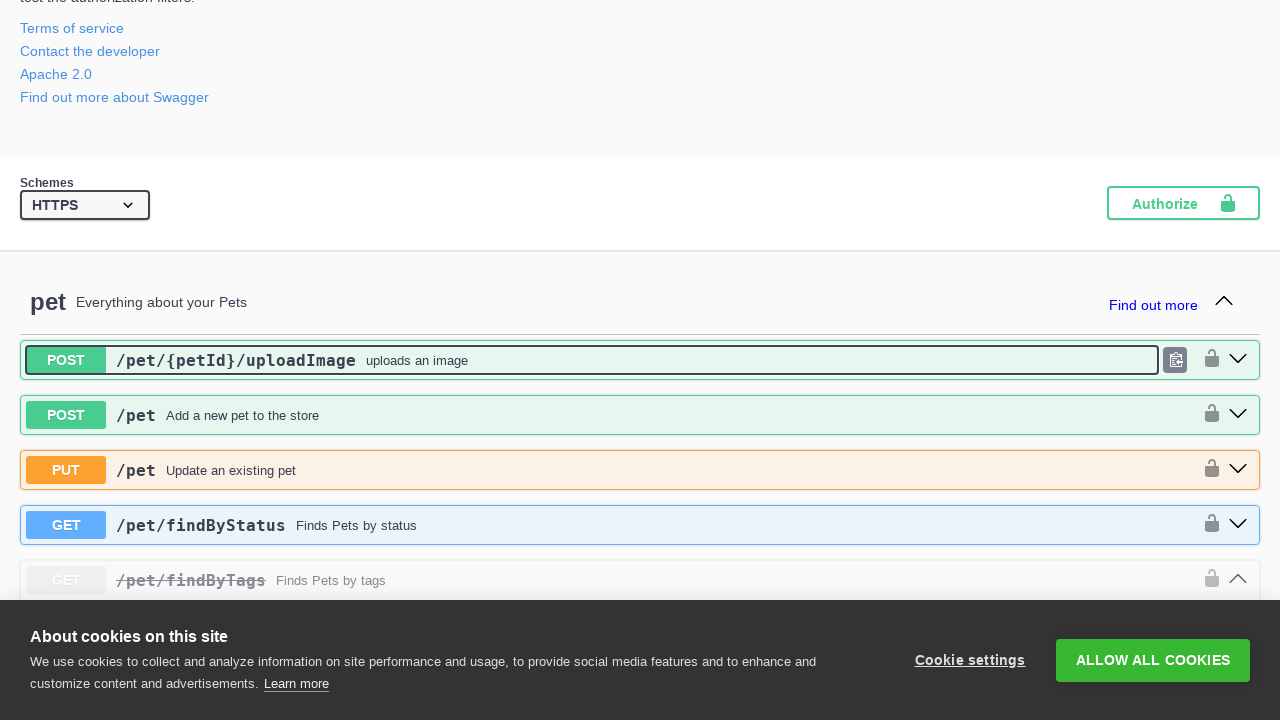

Verified method 8 is collapsed (non-deprecated)
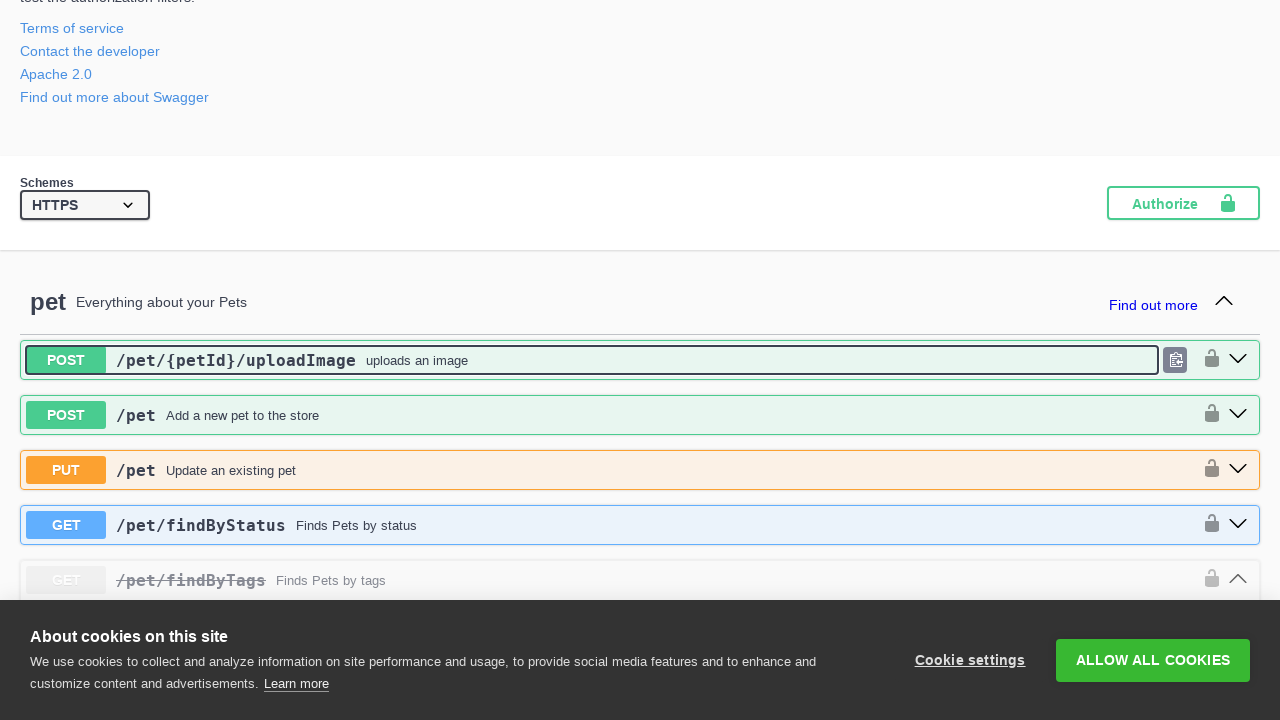

Retrieved class attribute for method 9 to verify collapse
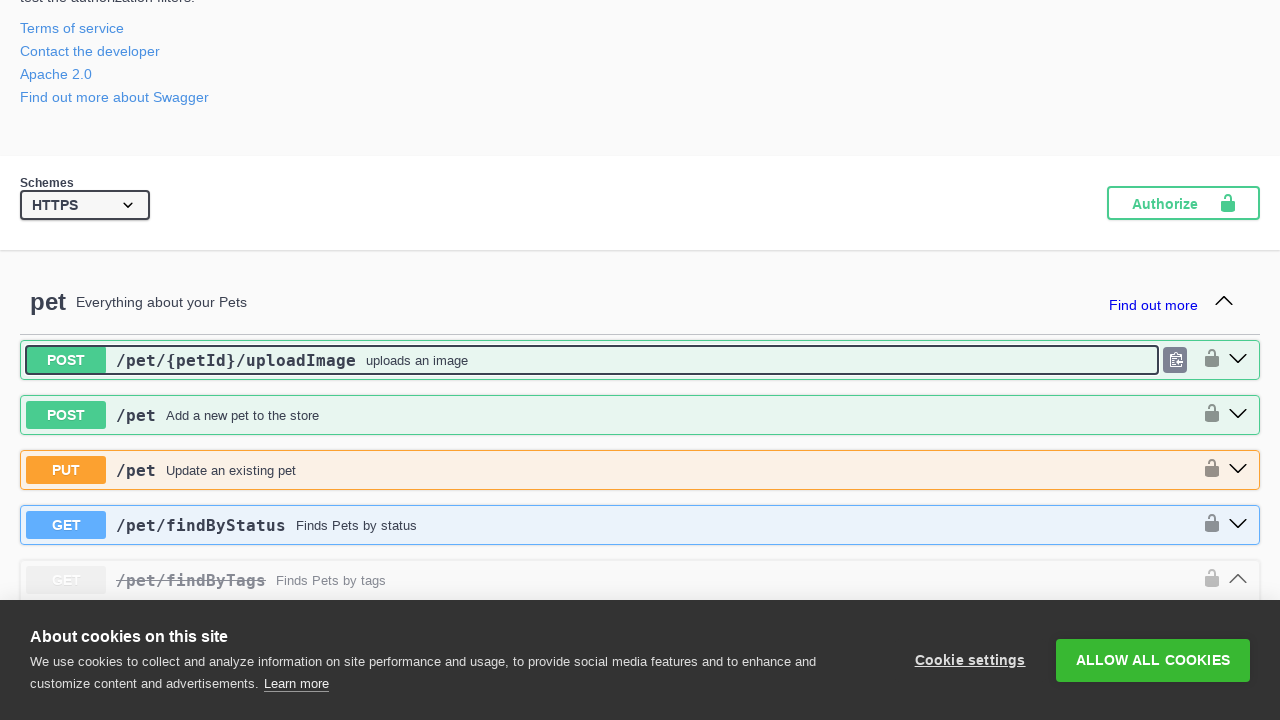

Verified method 9 is collapsed (non-deprecated)
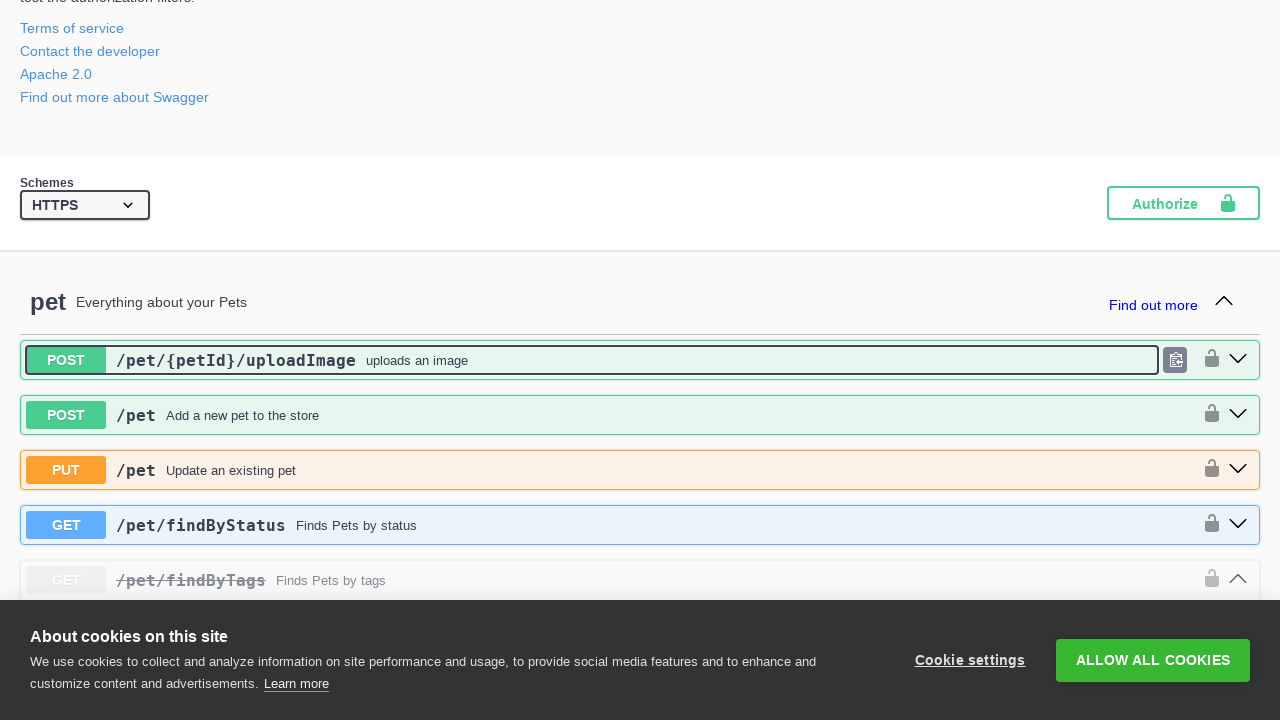

Retrieved class attribute for method 10 to verify collapse
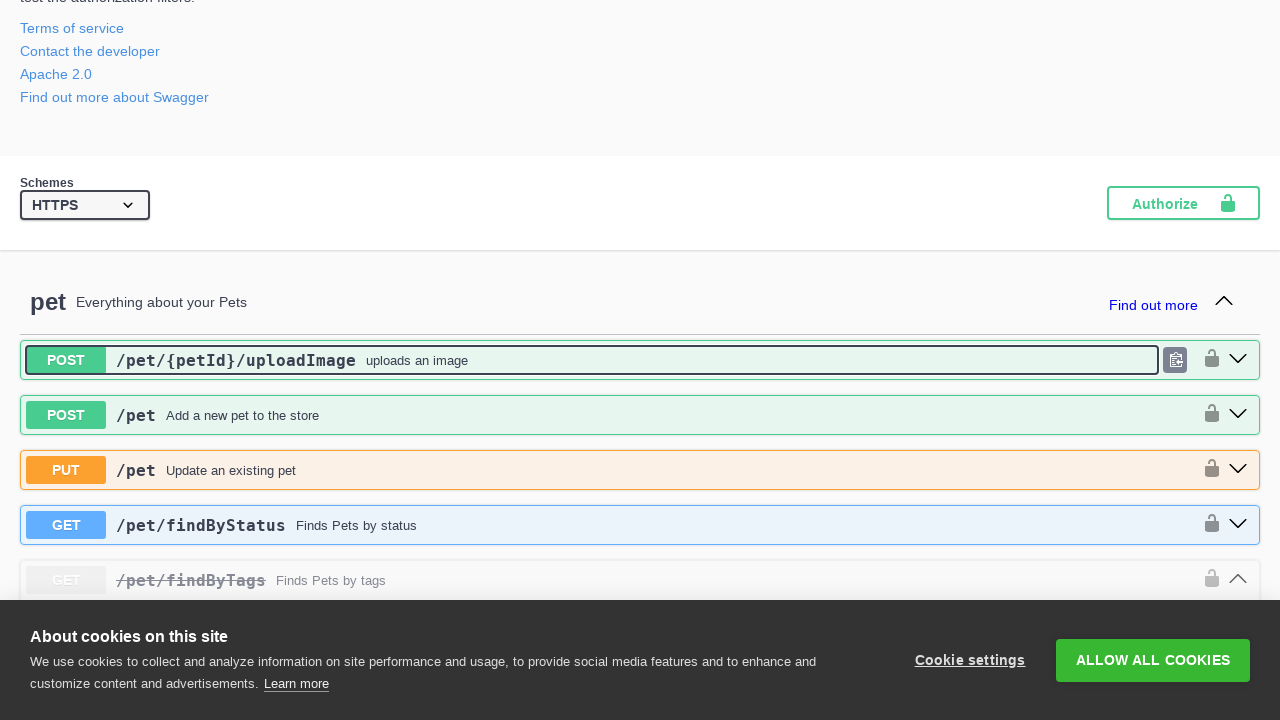

Verified method 10 is collapsed (non-deprecated)
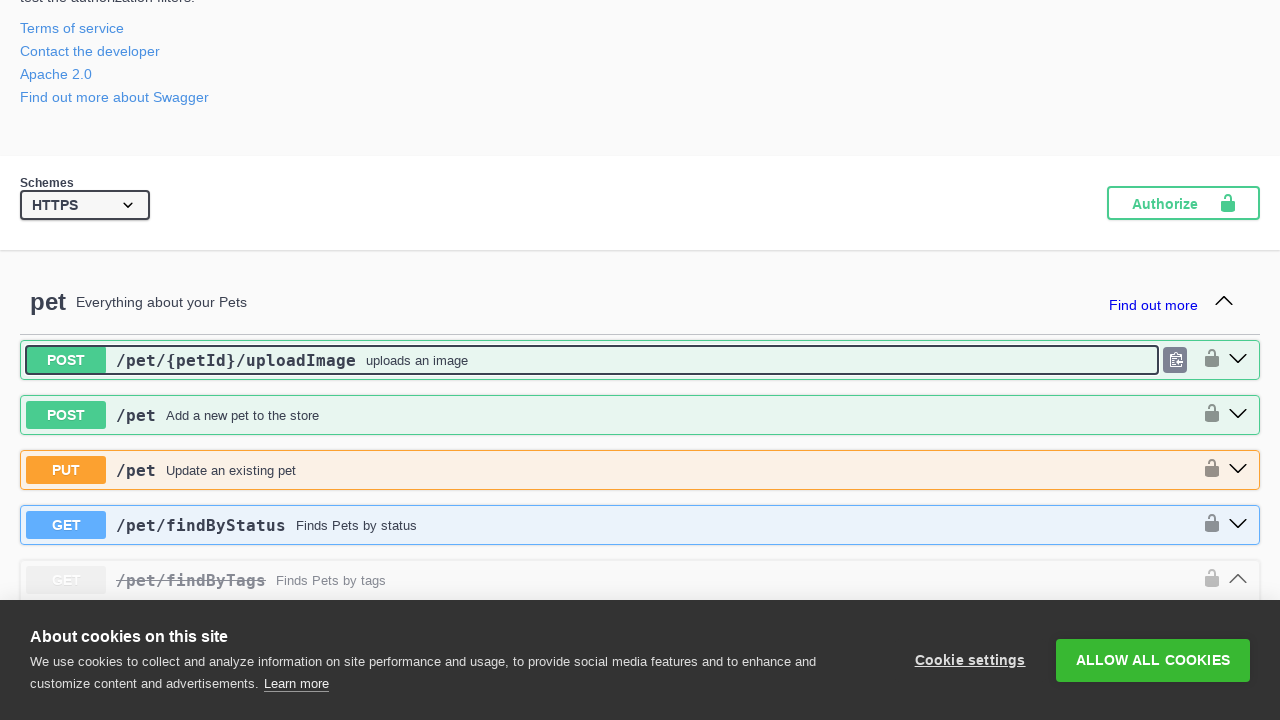

Retrieved class attribute for method 11 to verify collapse
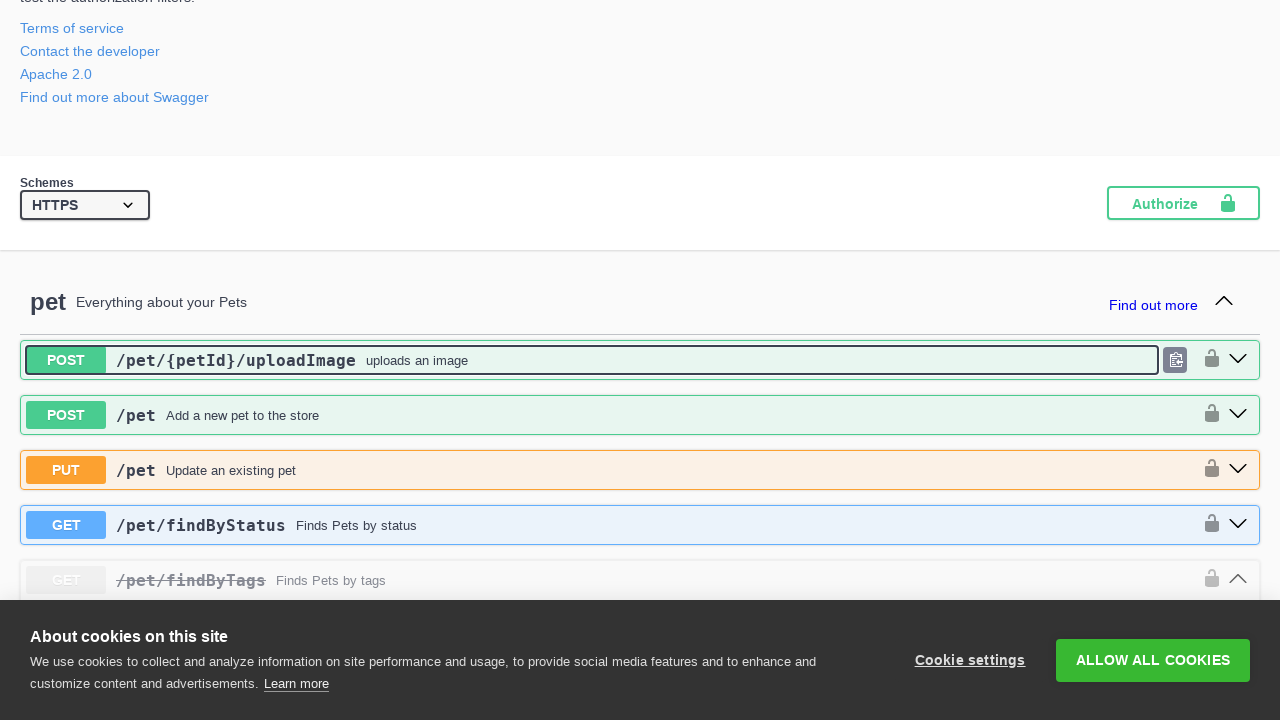

Verified method 11 is collapsed (non-deprecated)
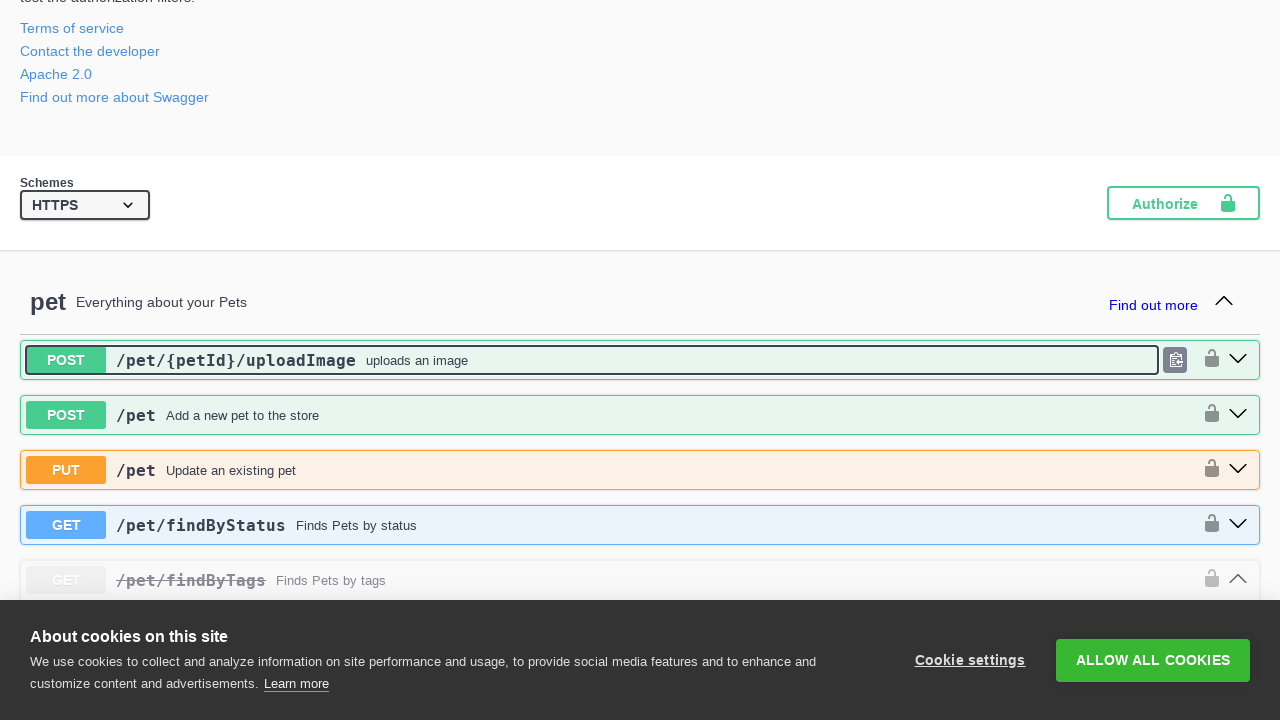

Retrieved class attribute for method 12 to verify collapse
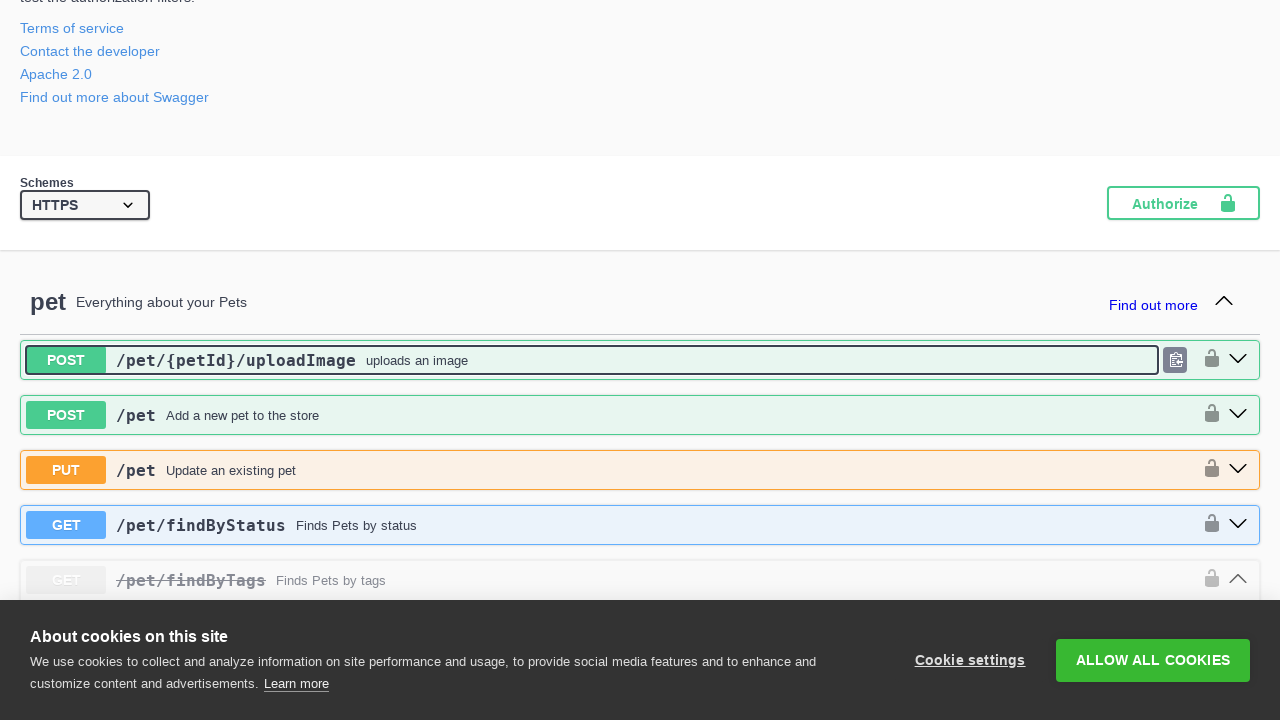

Verified method 12 is collapsed (non-deprecated)
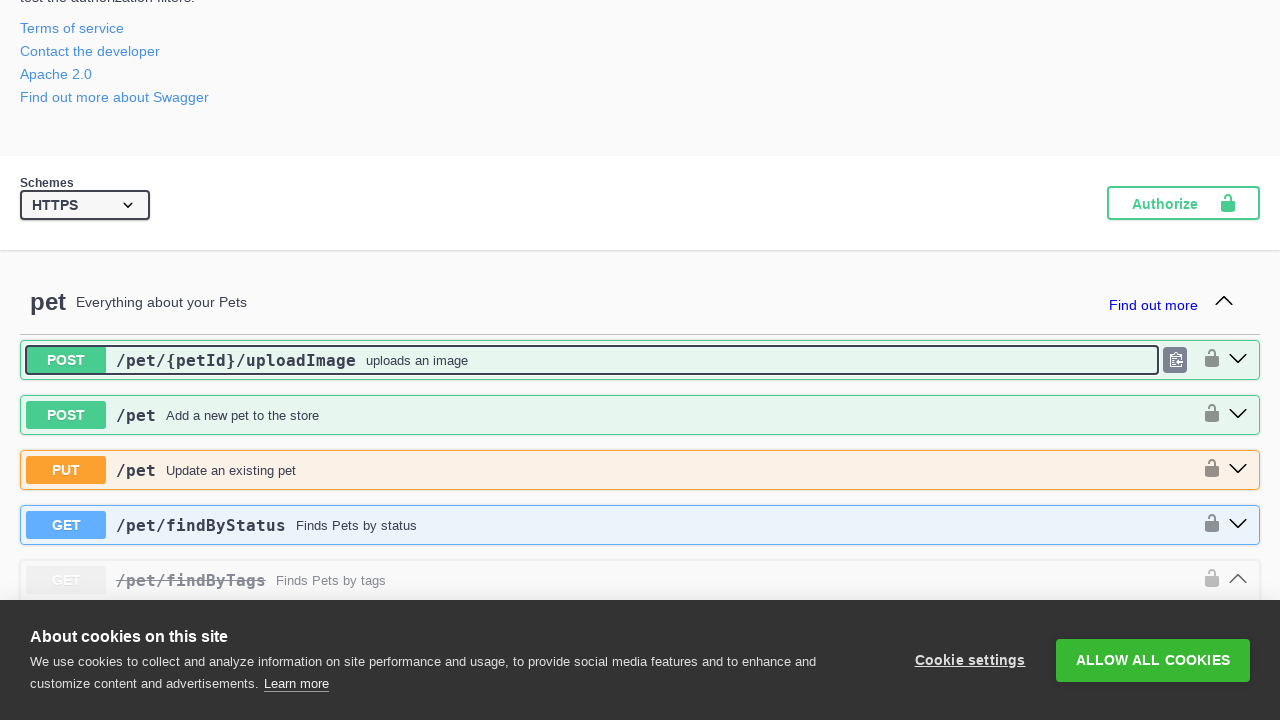

Retrieved class attribute for method 13 to verify collapse
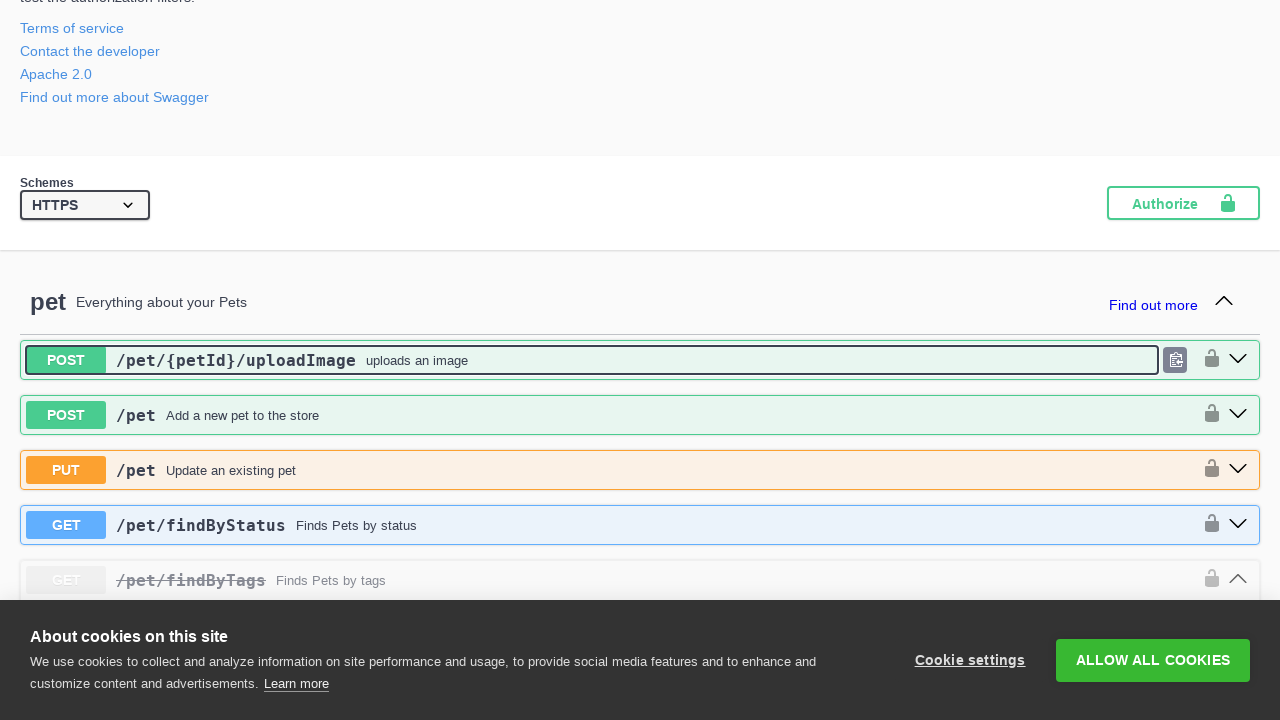

Verified method 13 is collapsed (non-deprecated)
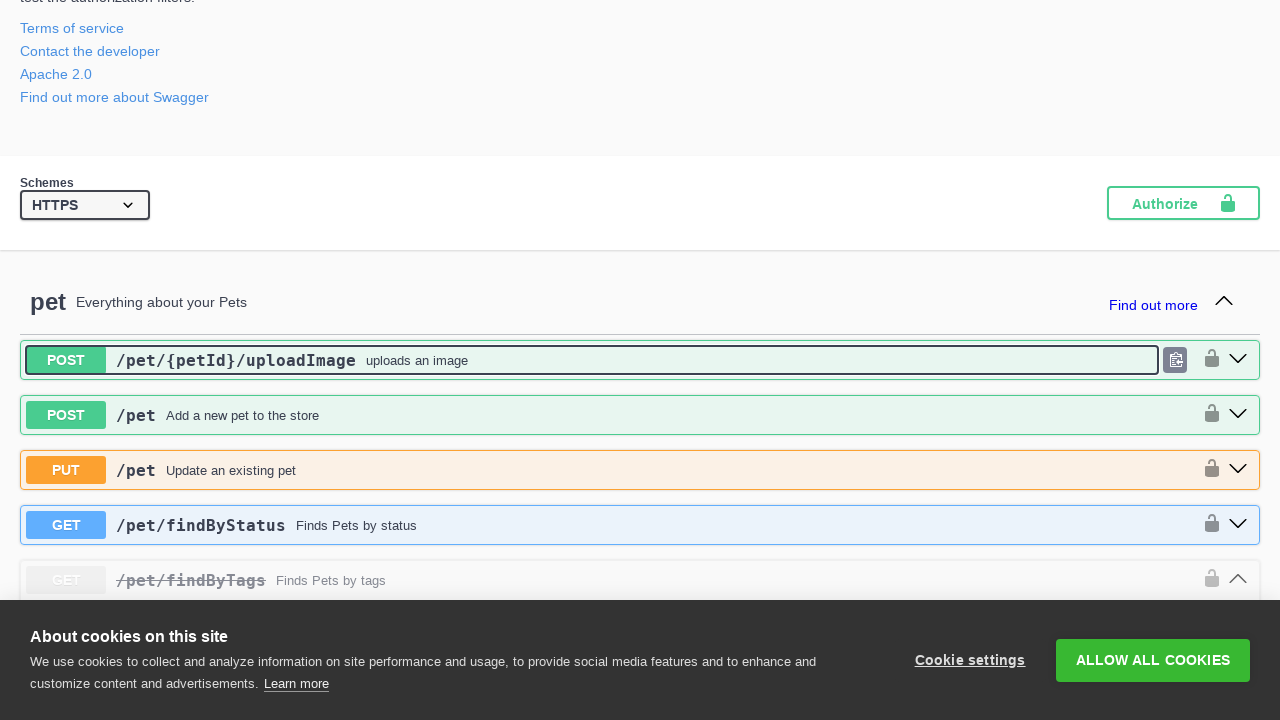

Retrieved class attribute for method 14 to verify collapse
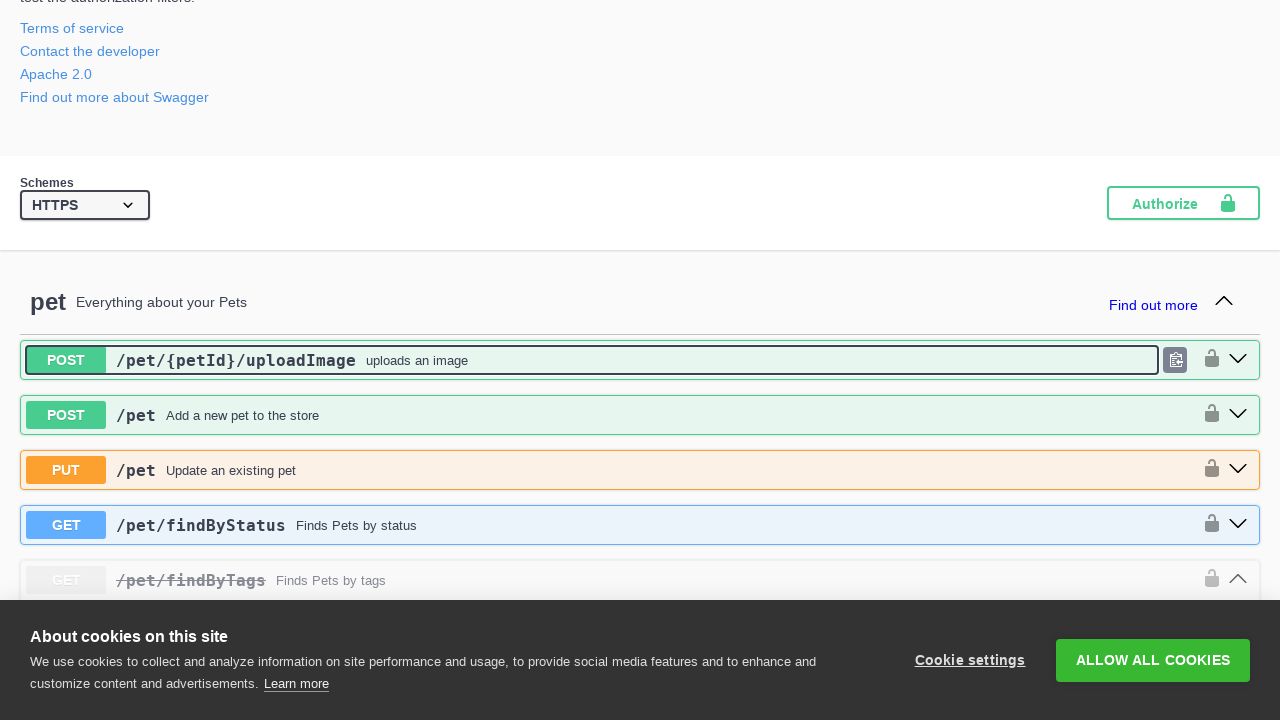

Verified method 14 is collapsed (non-deprecated)
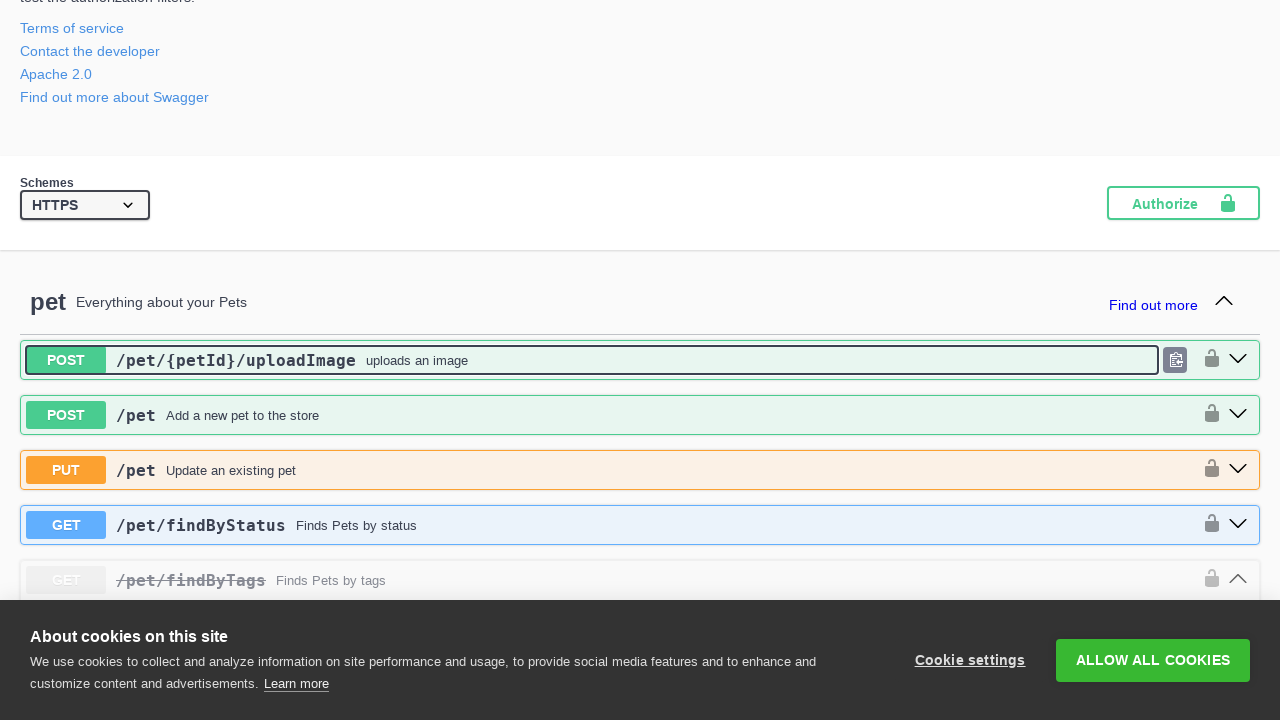

Retrieved class attribute for method 15 to verify collapse
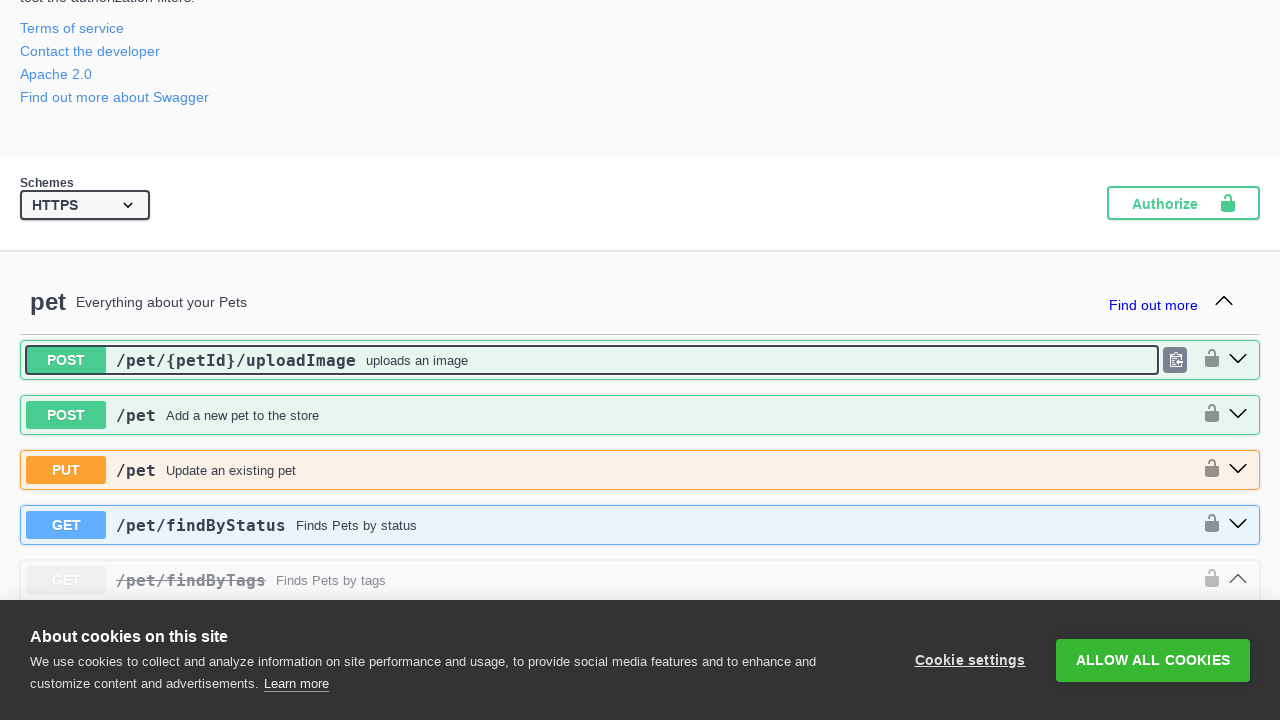

Verified method 15 is collapsed (non-deprecated)
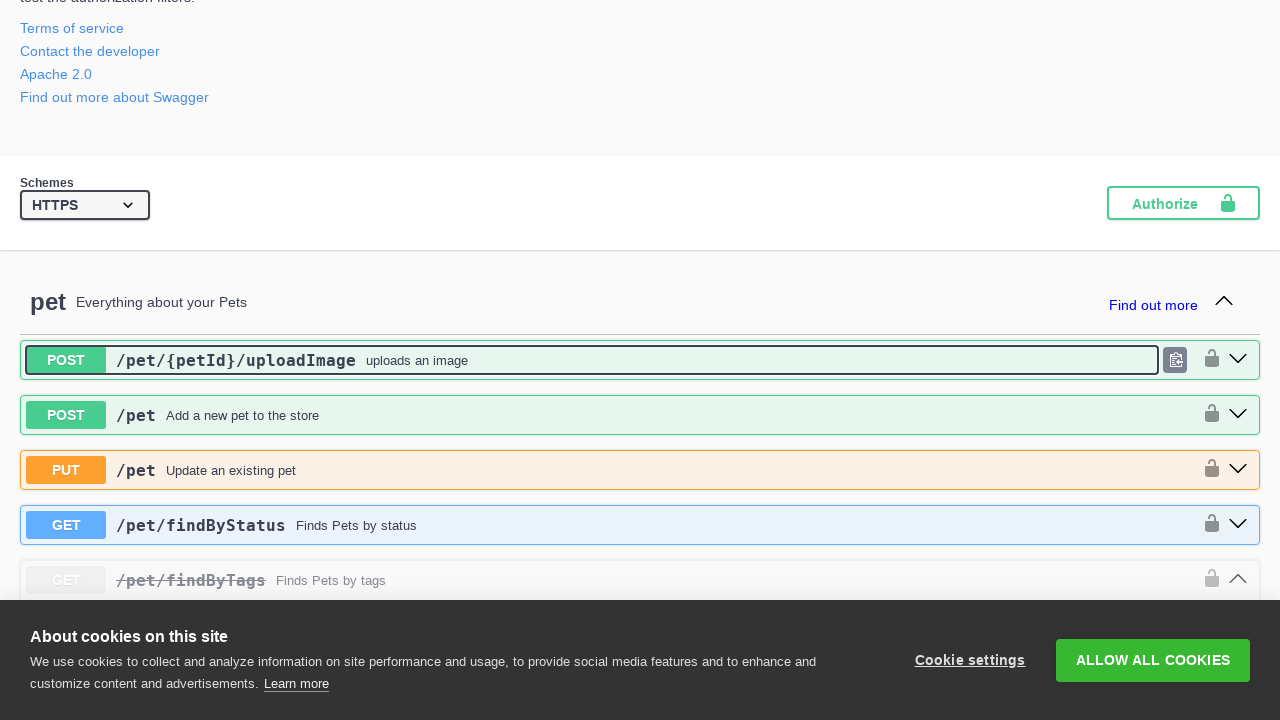

Retrieved class attribute for method 16 to verify collapse
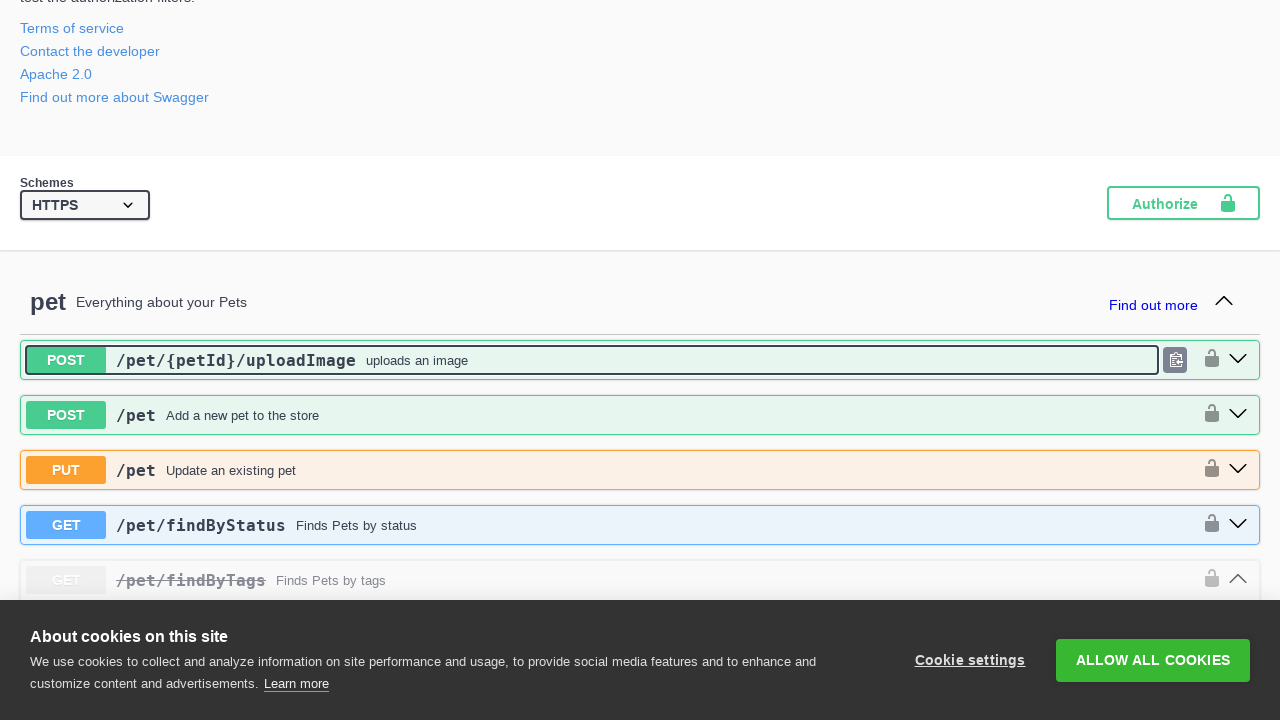

Verified method 16 is collapsed (non-deprecated)
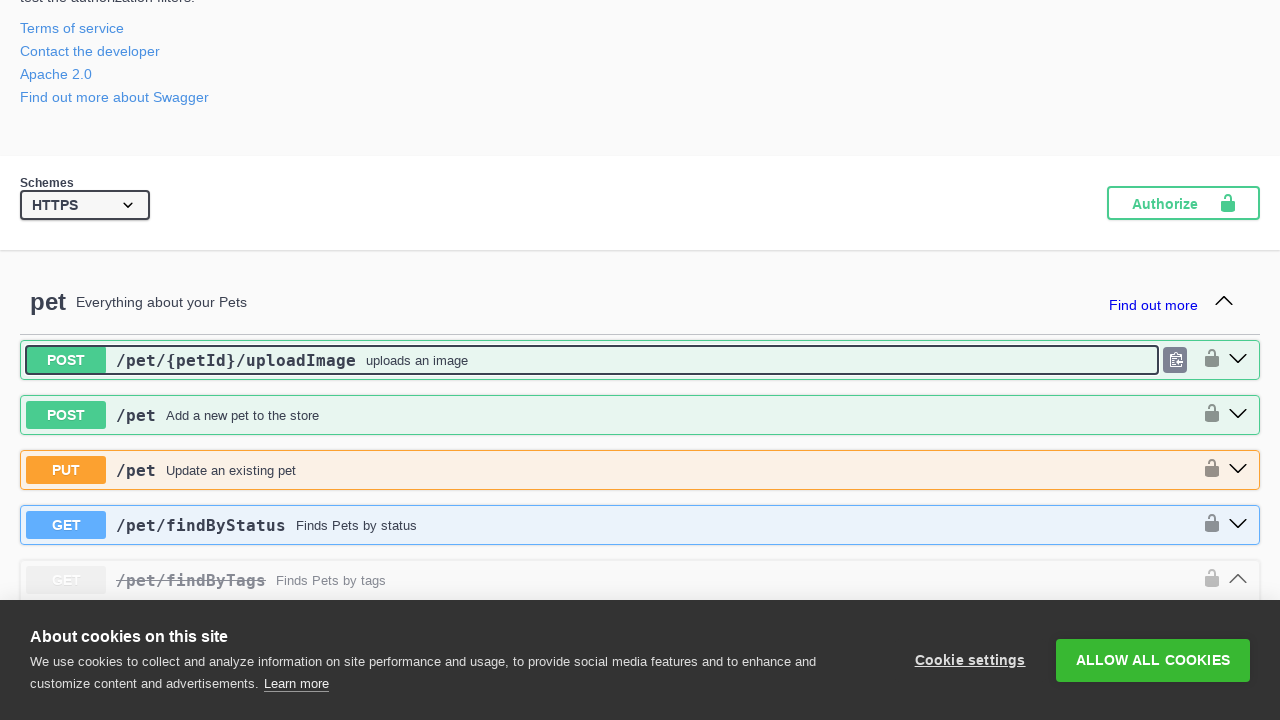

Retrieved class attribute for method 17 to verify collapse
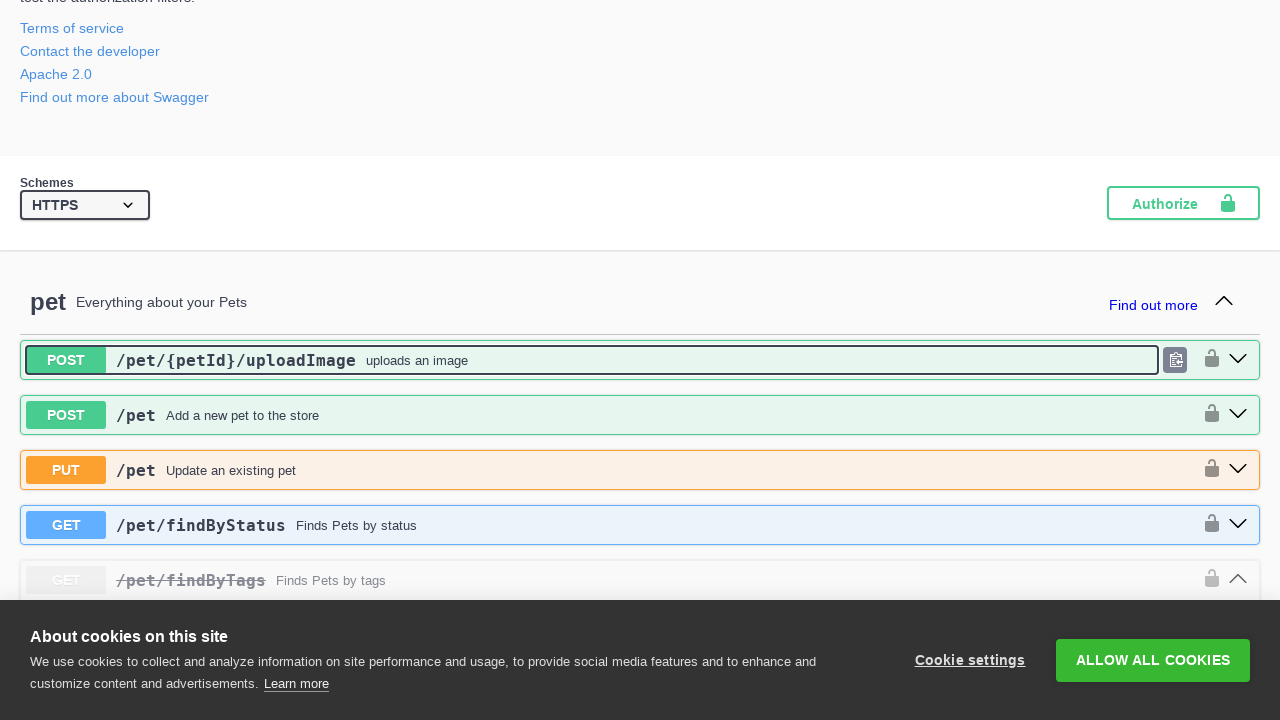

Verified method 17 is collapsed (non-deprecated)
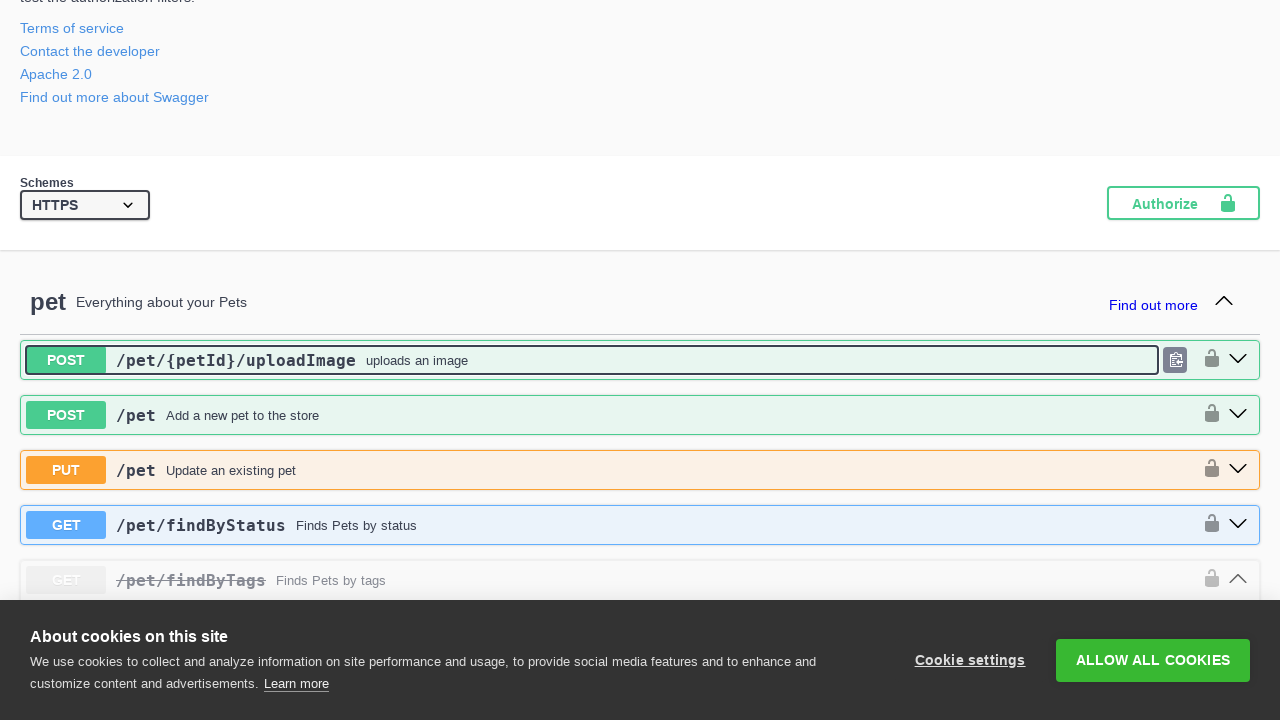

Retrieved class attribute for method 18 to verify collapse
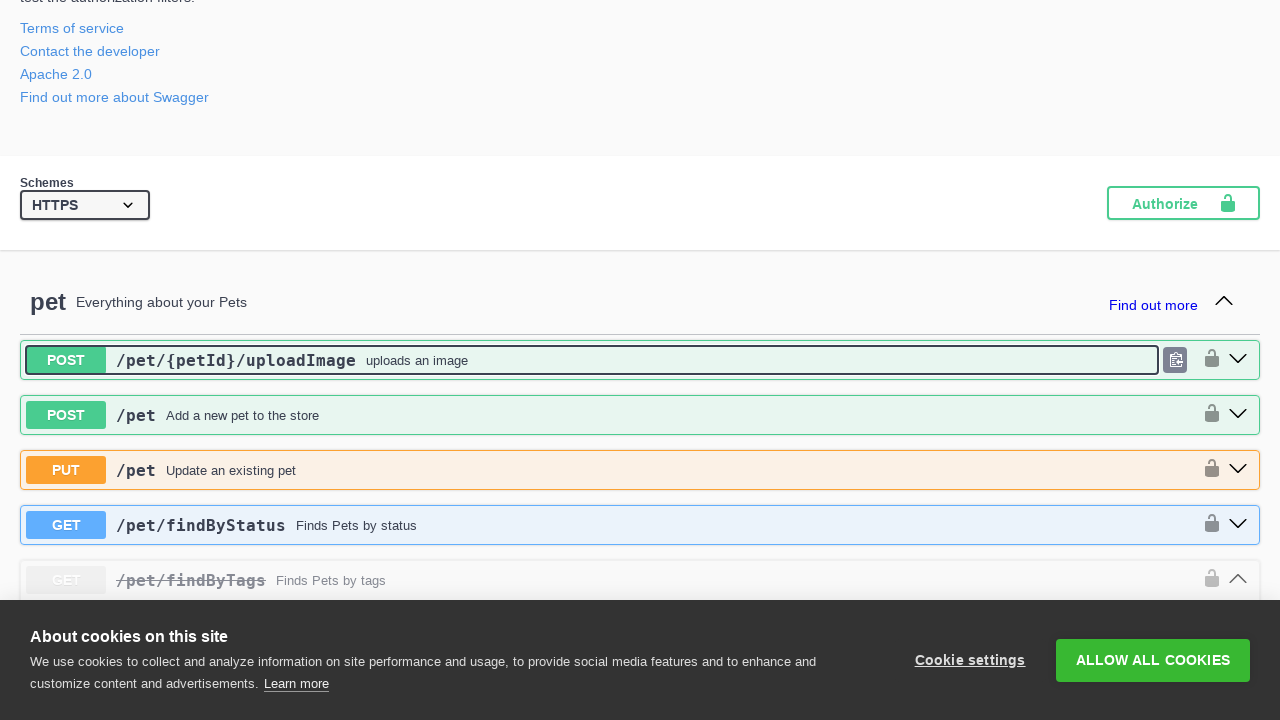

Verified method 18 is collapsed (non-deprecated)
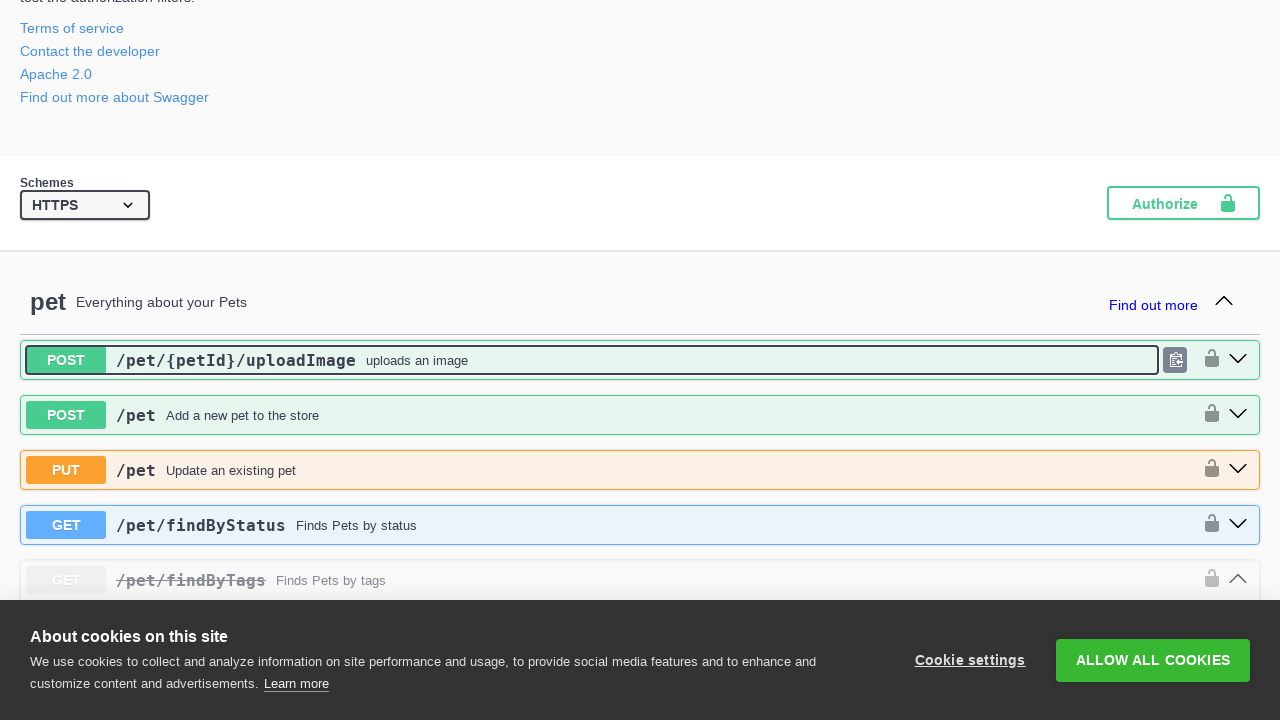

Retrieved class attribute for method 19 to verify collapse
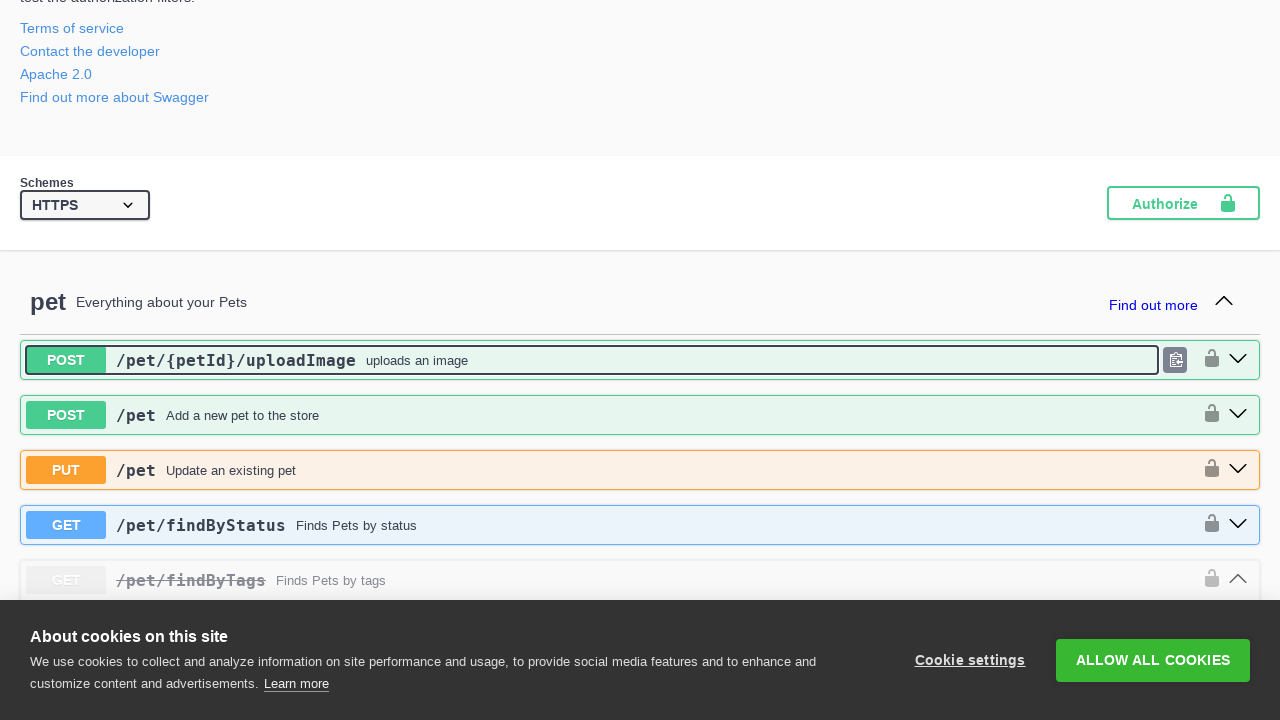

Verified method 19 is collapsed (non-deprecated)
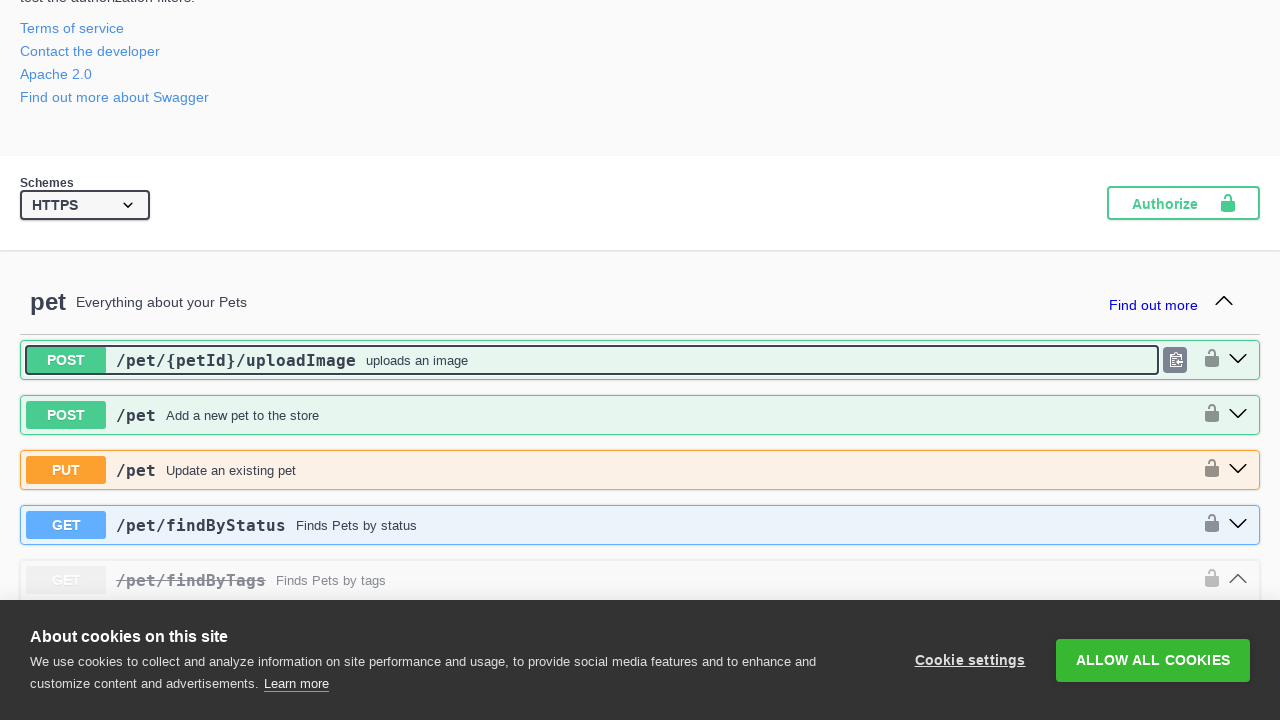

Retrieved class attribute for method 20 to verify collapse
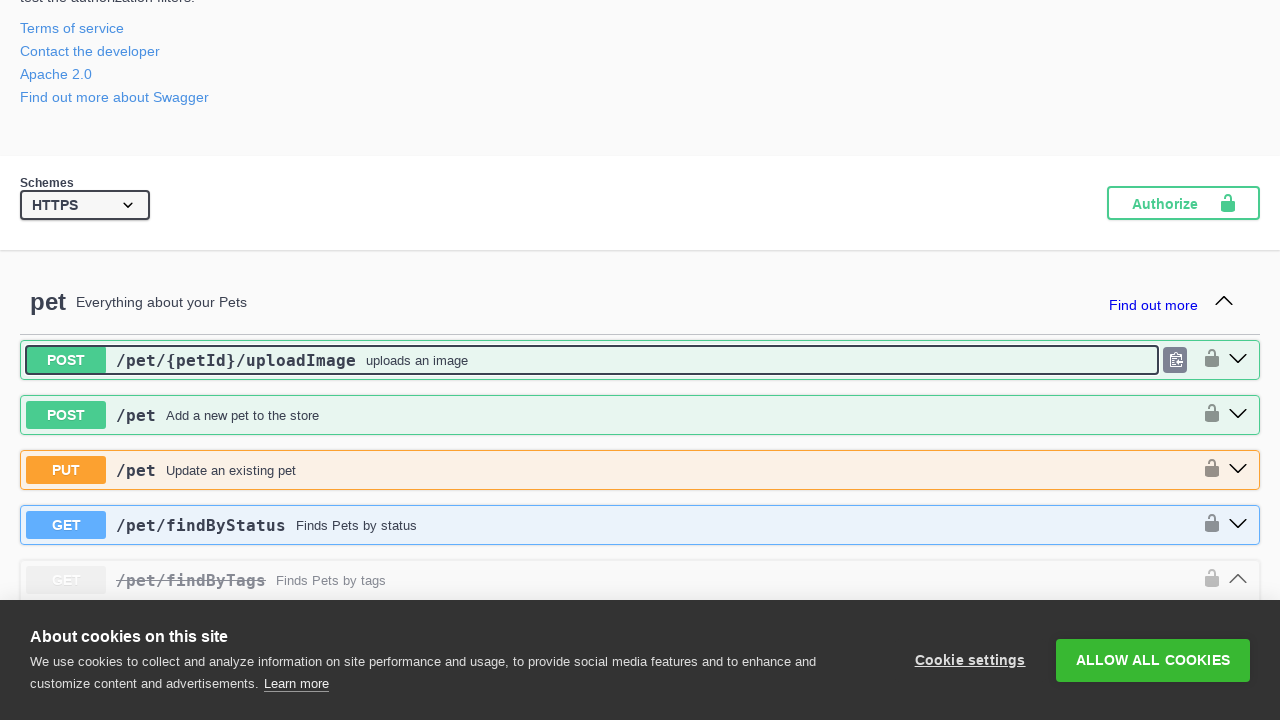

Verified method 20 is collapsed (non-deprecated)
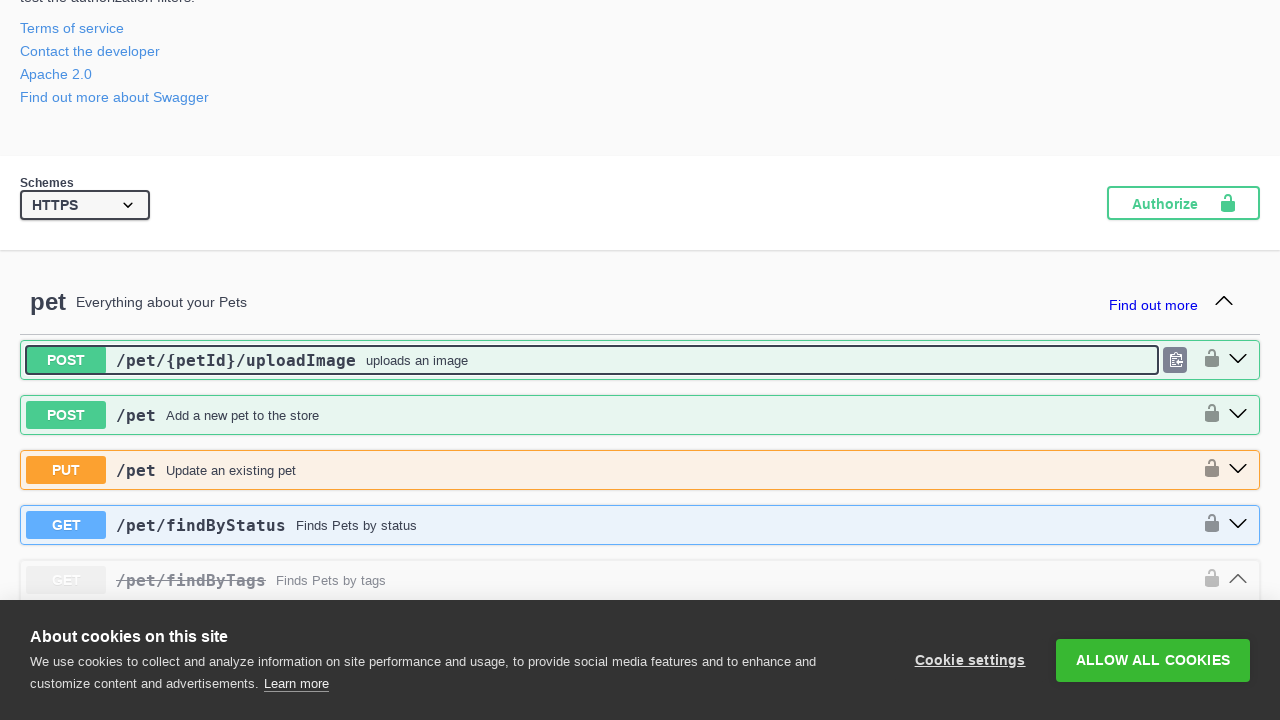

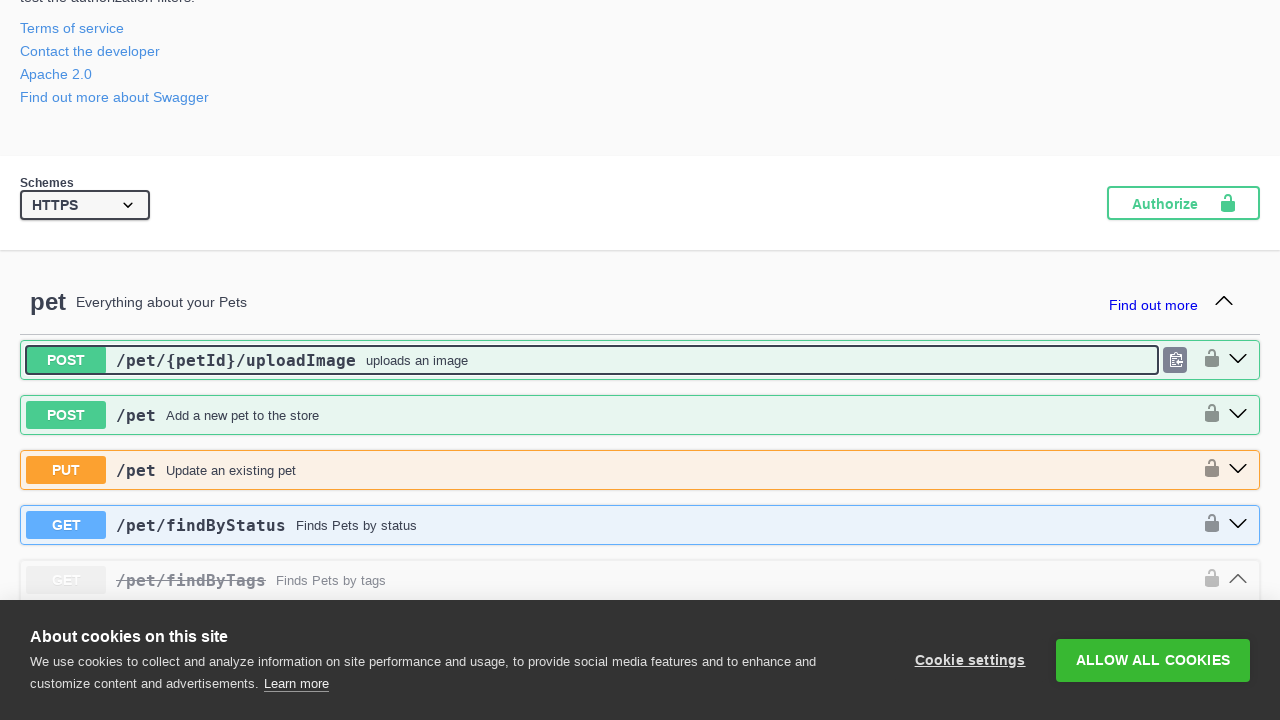